Tests dropdown selection on OrangeHRM demo booking page by selecting a country from the dropdown list without using Select class

Starting URL: https://www.orangehrm.com/en/book-a-free-demo/

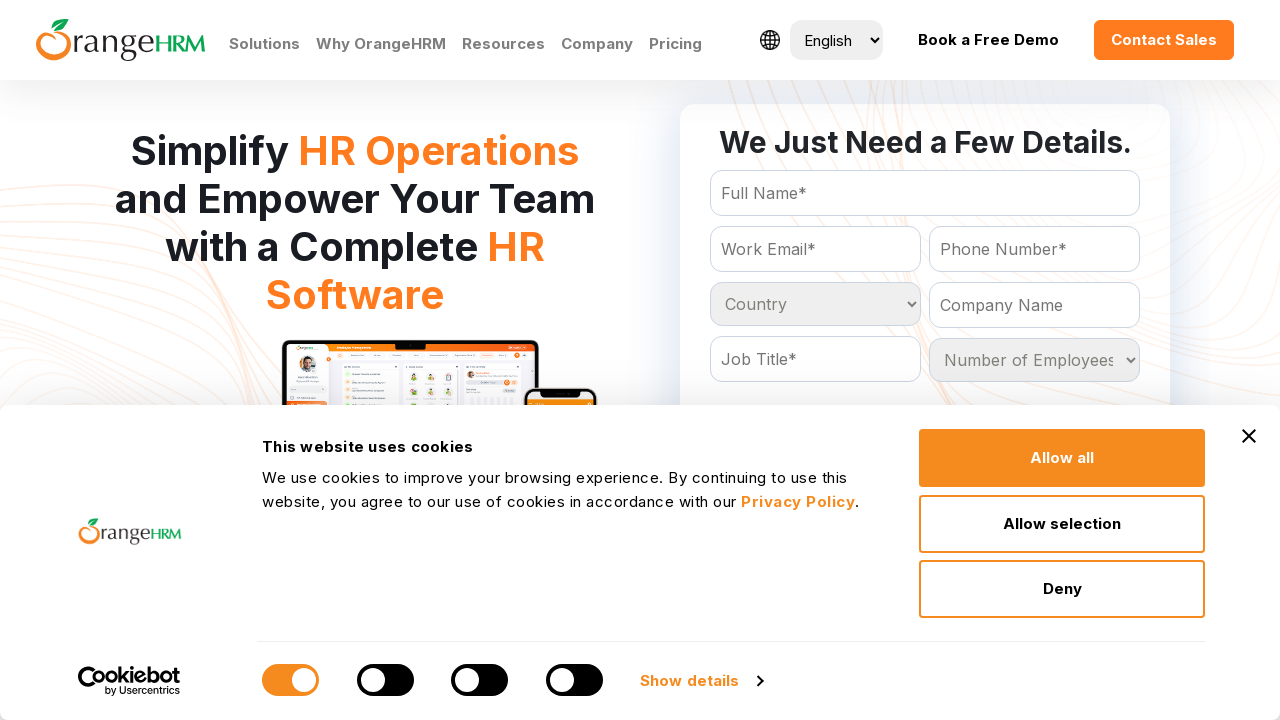

Waited for page to load with networkidle state
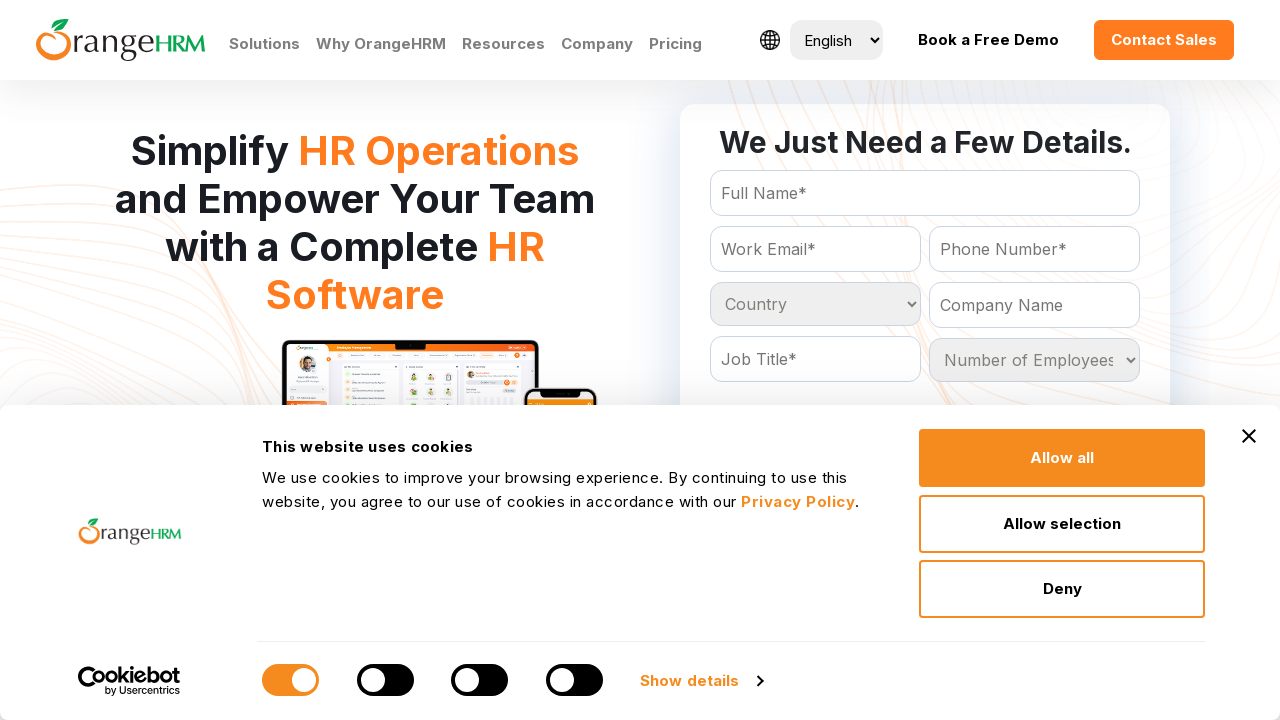

Located all country dropdown options
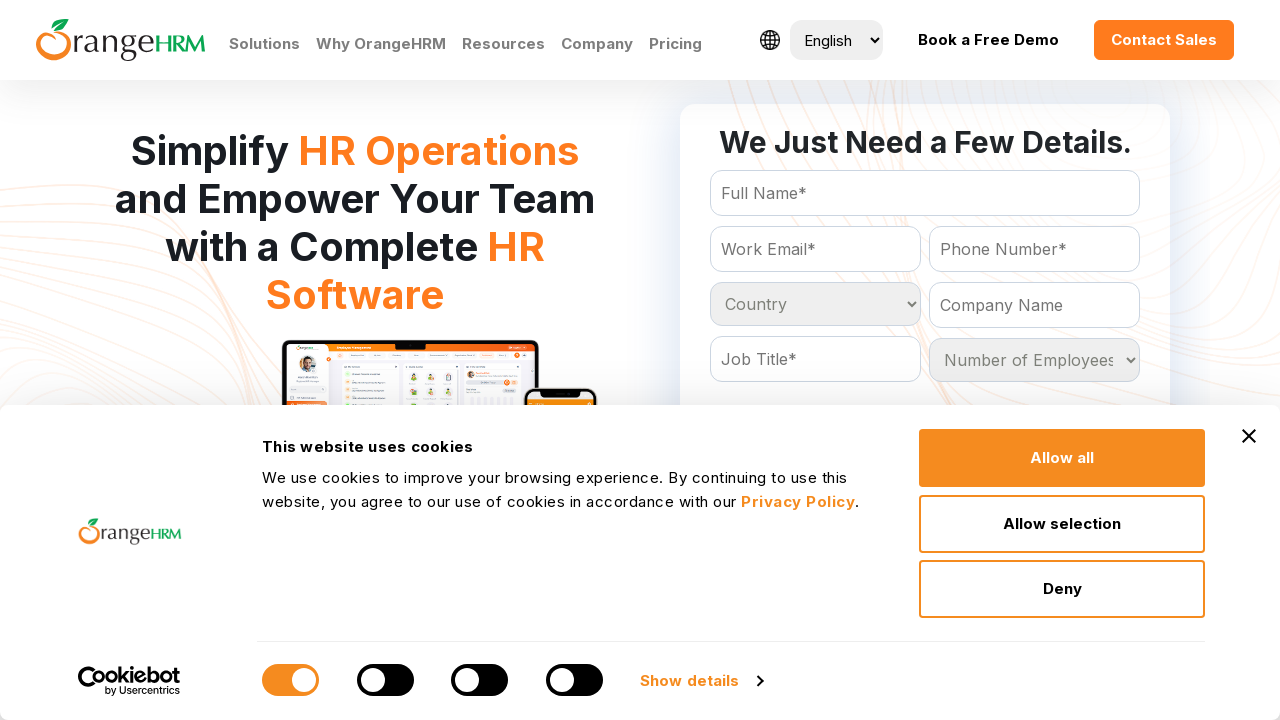

Country dropdown contains 233 options
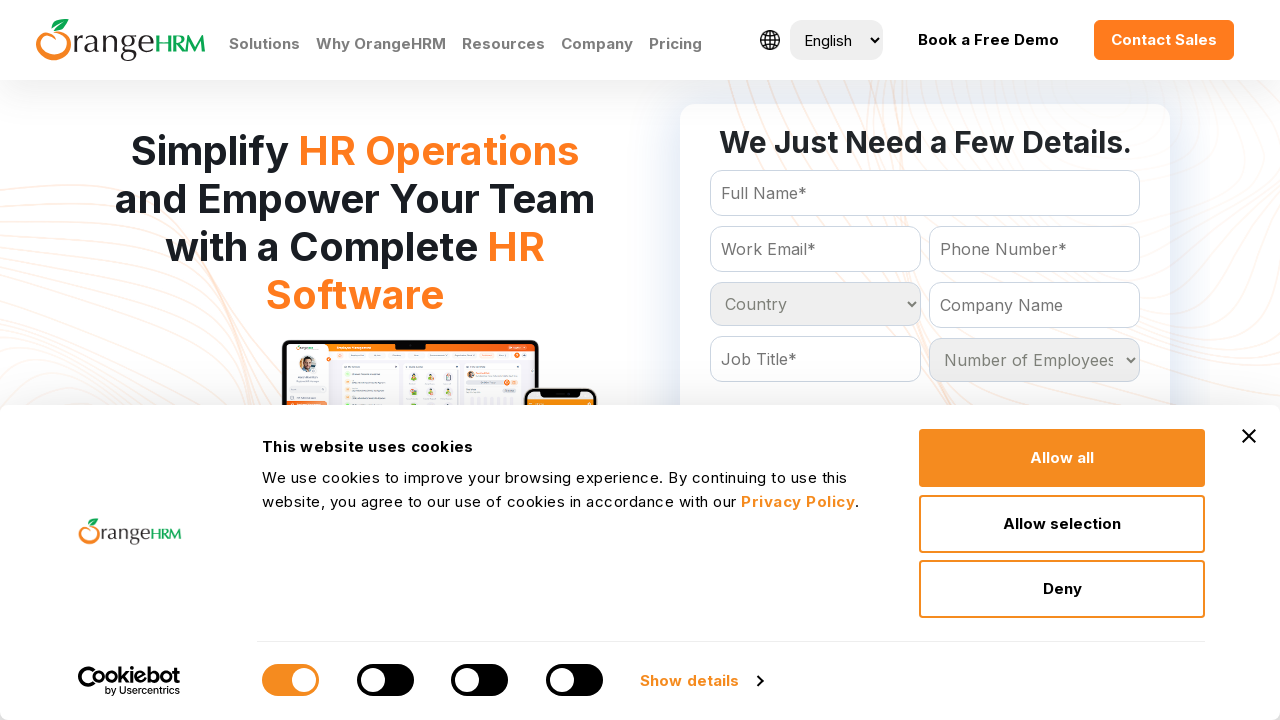

Accessed option at index 0 from country dropdown
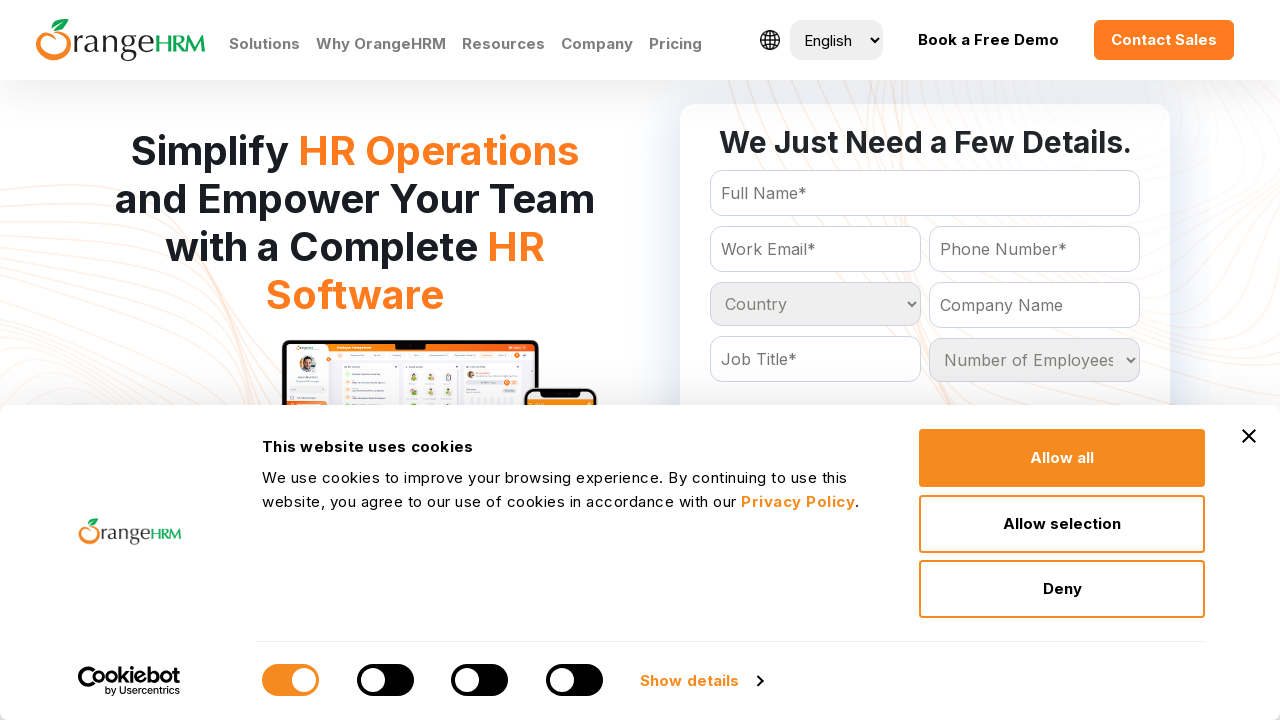

Accessed option at index 1 from country dropdown
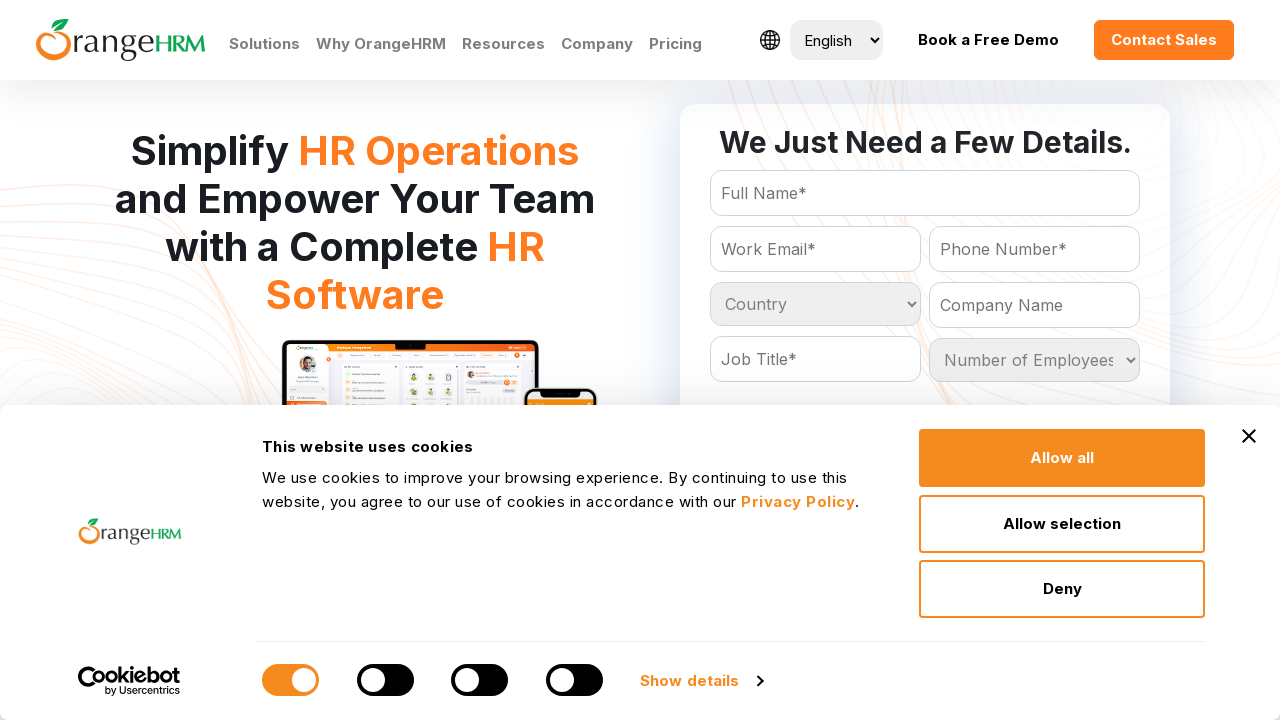

Accessed option at index 2 from country dropdown
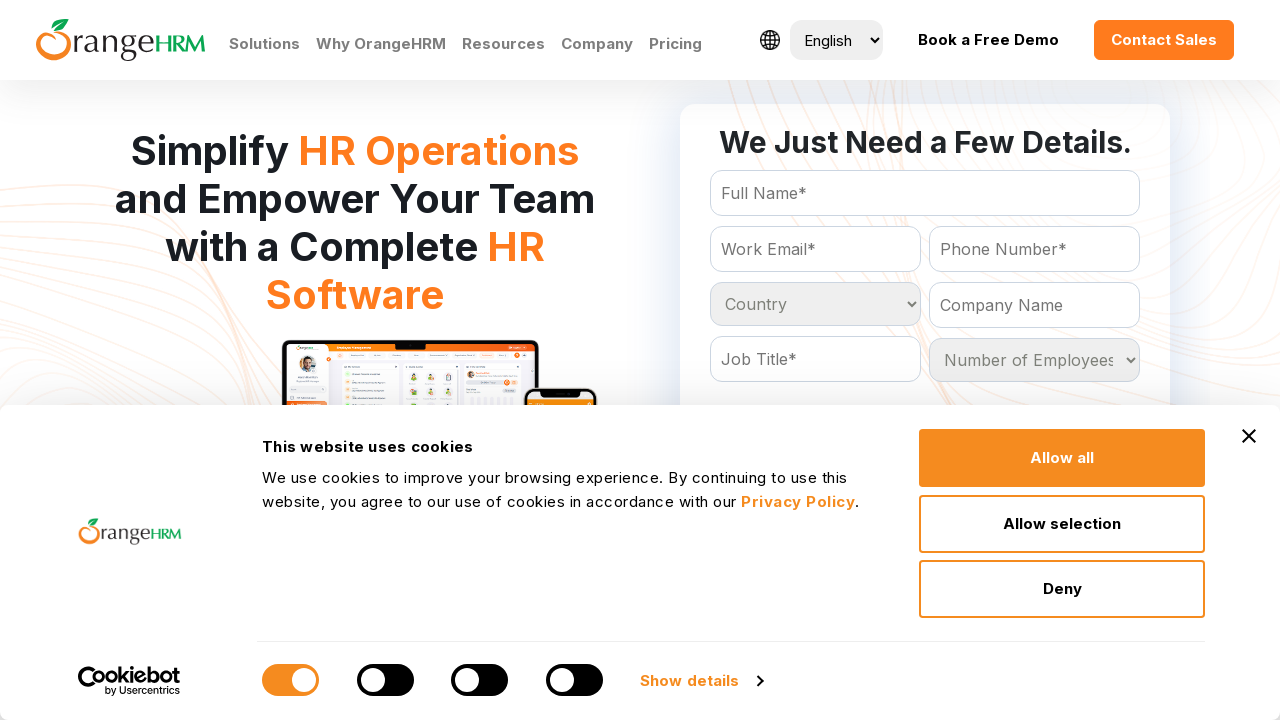

Accessed option at index 3 from country dropdown
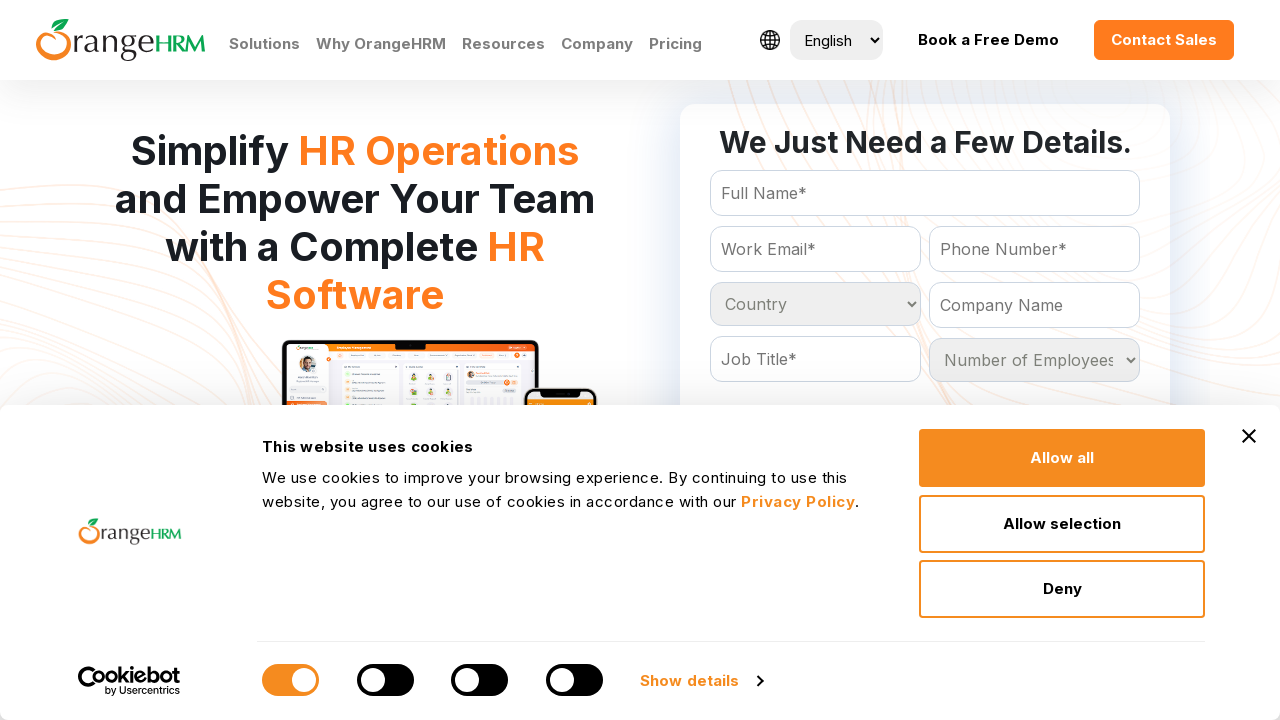

Accessed option at index 4 from country dropdown
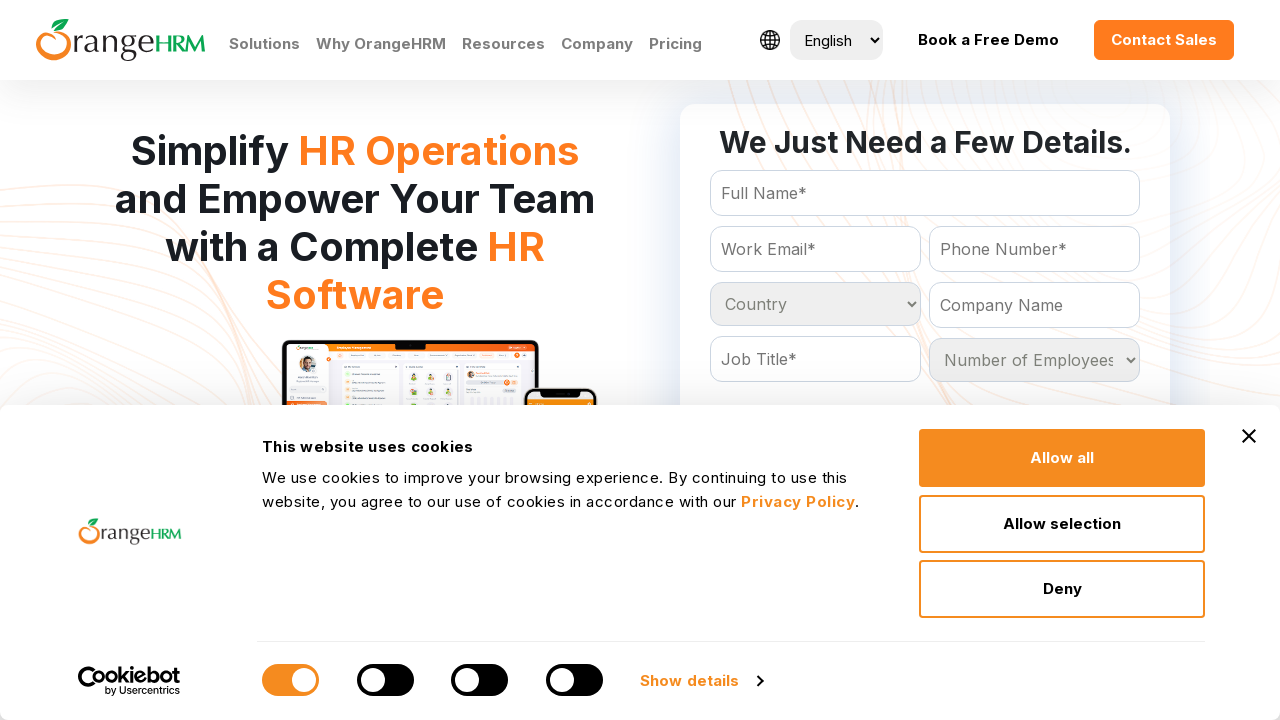

Accessed option at index 5 from country dropdown
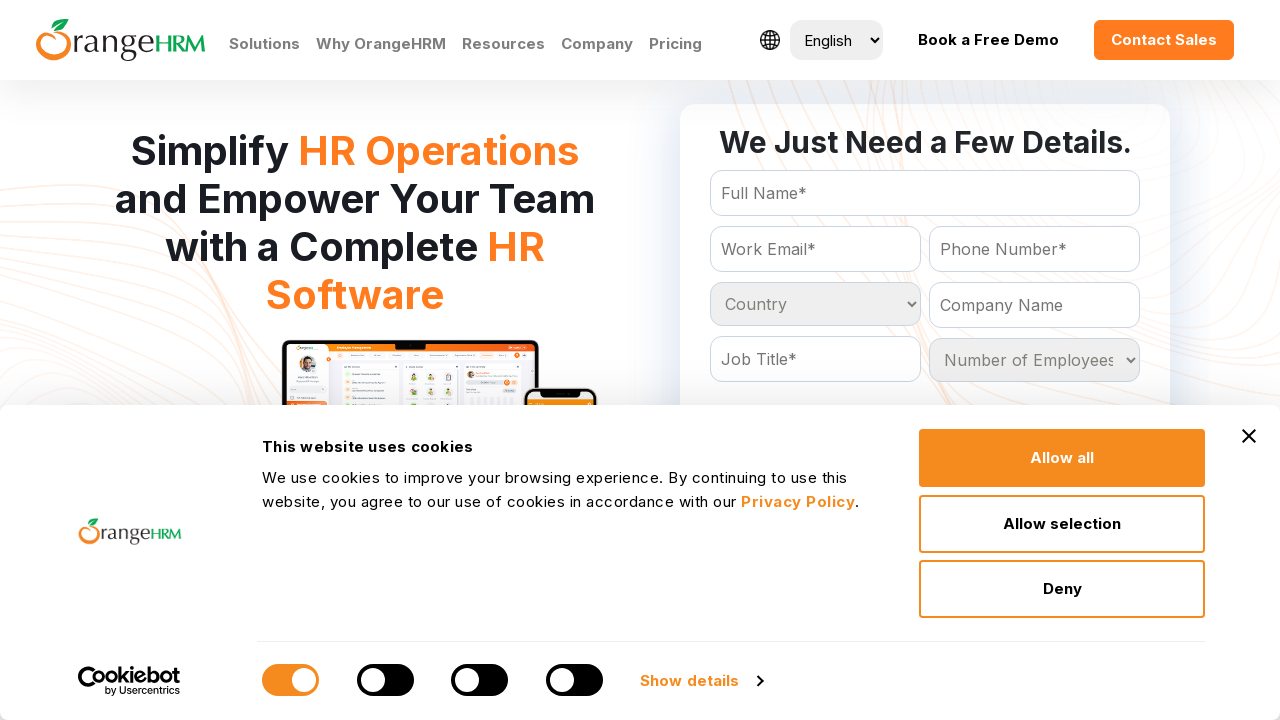

Accessed option at index 6 from country dropdown
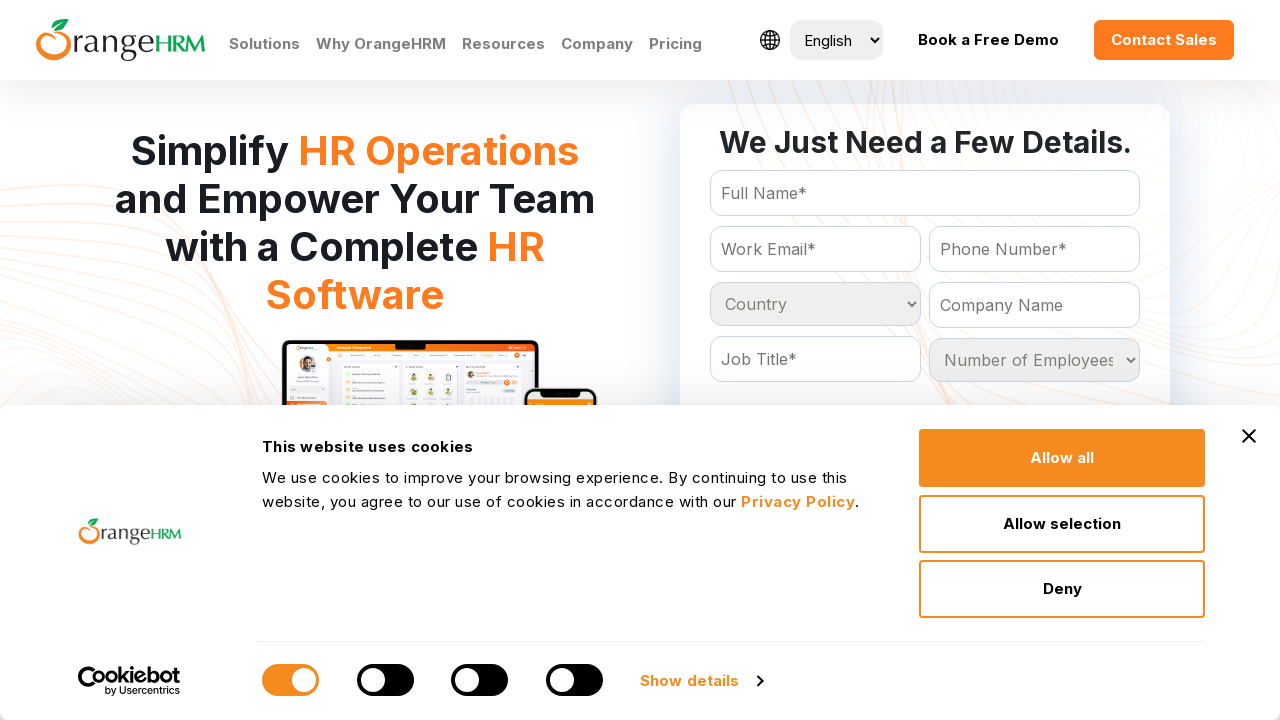

Accessed option at index 7 from country dropdown
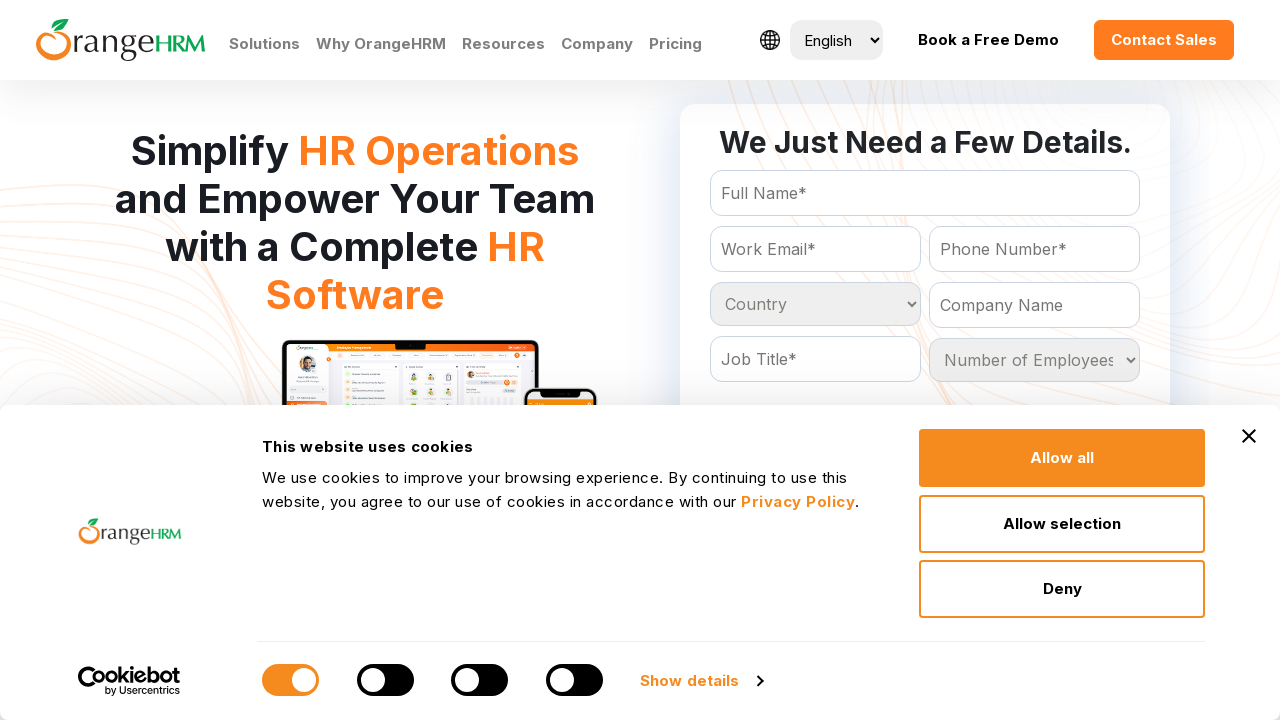

Accessed option at index 8 from country dropdown
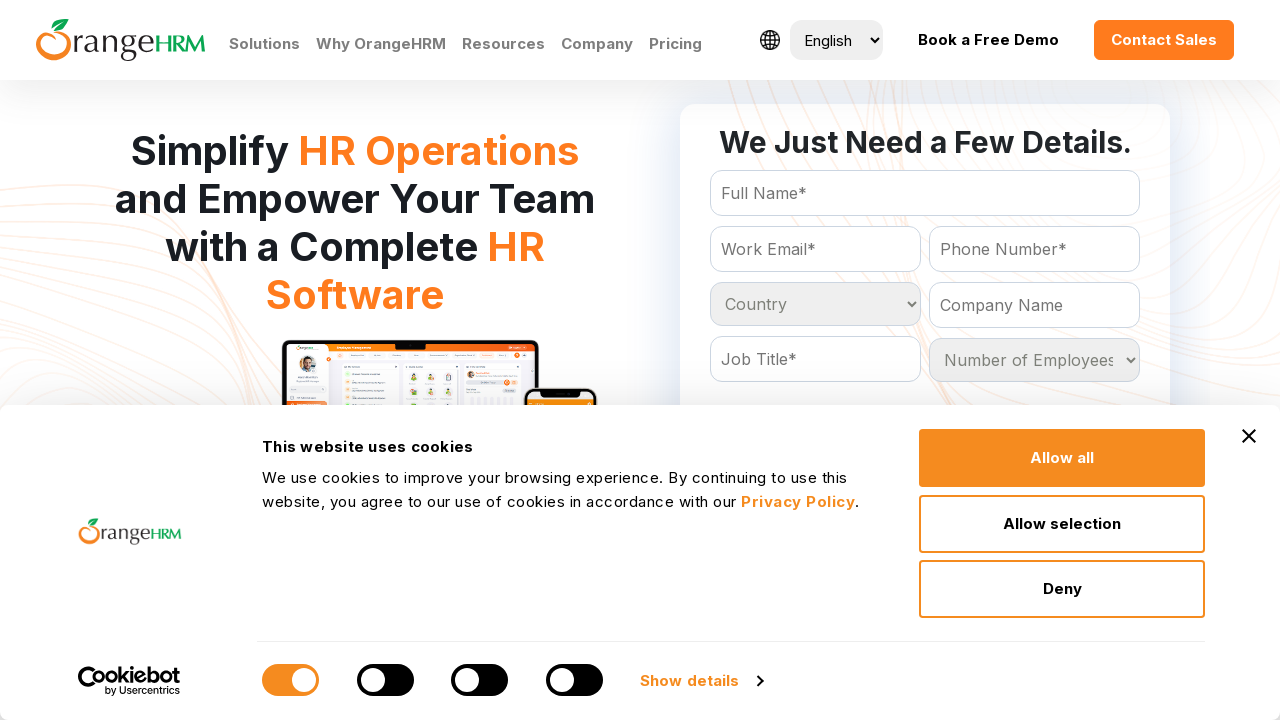

Accessed option at index 9 from country dropdown
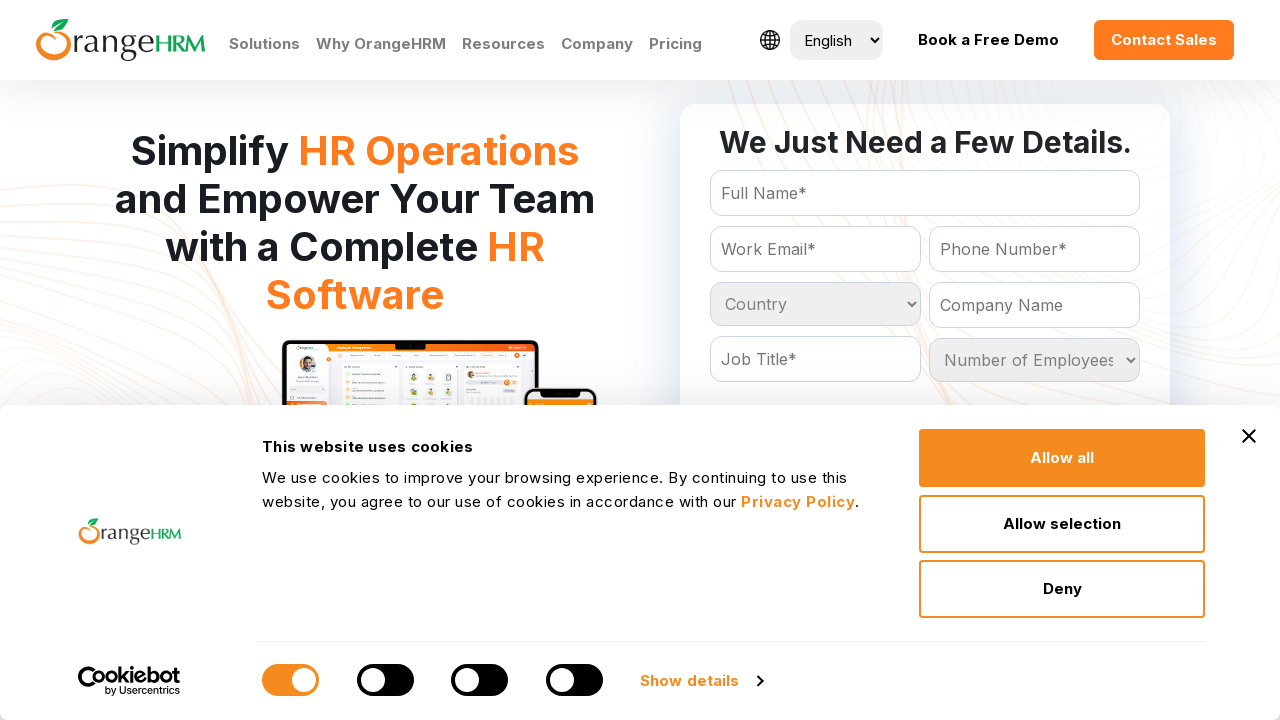

Accessed option at index 10 from country dropdown
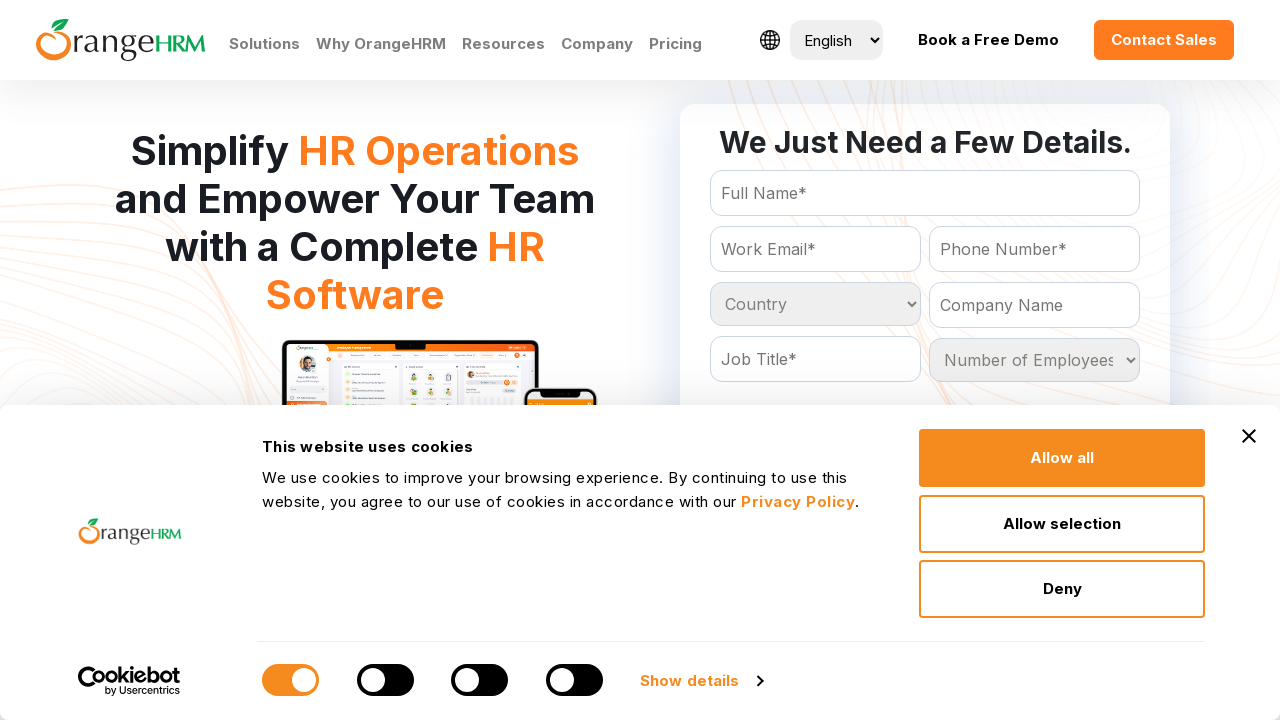

Accessed option at index 11 from country dropdown
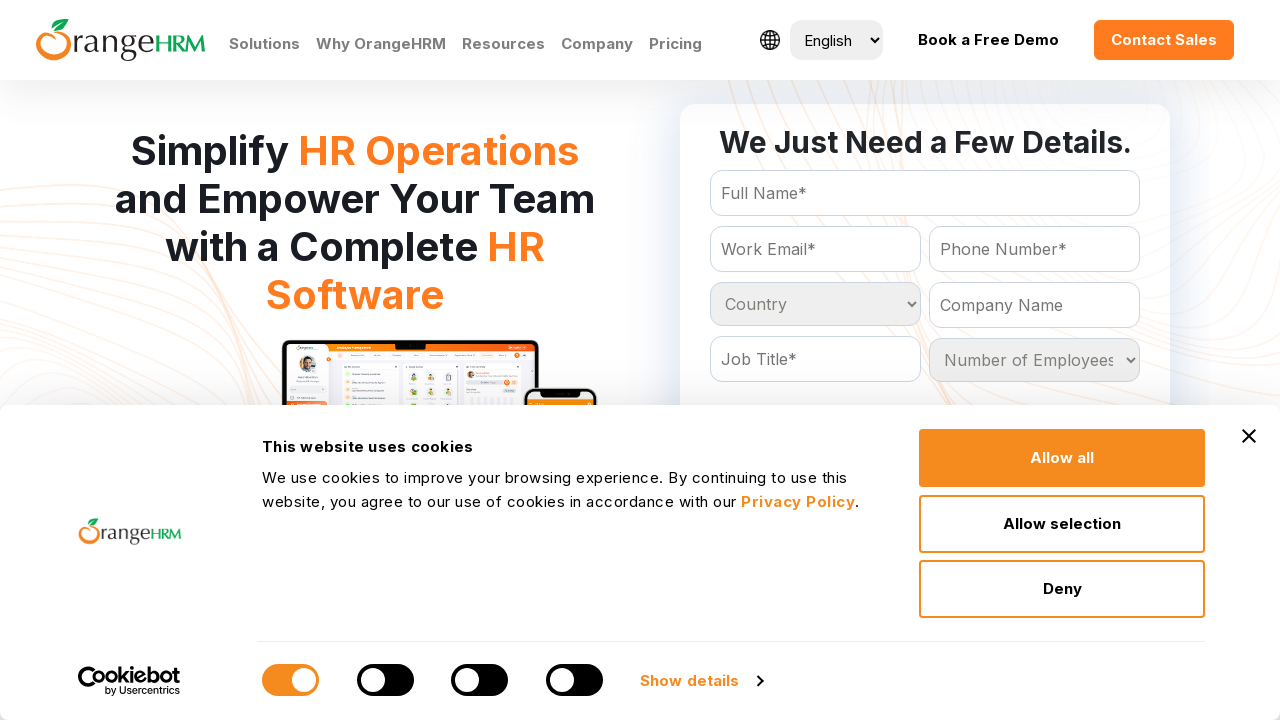

Accessed option at index 12 from country dropdown
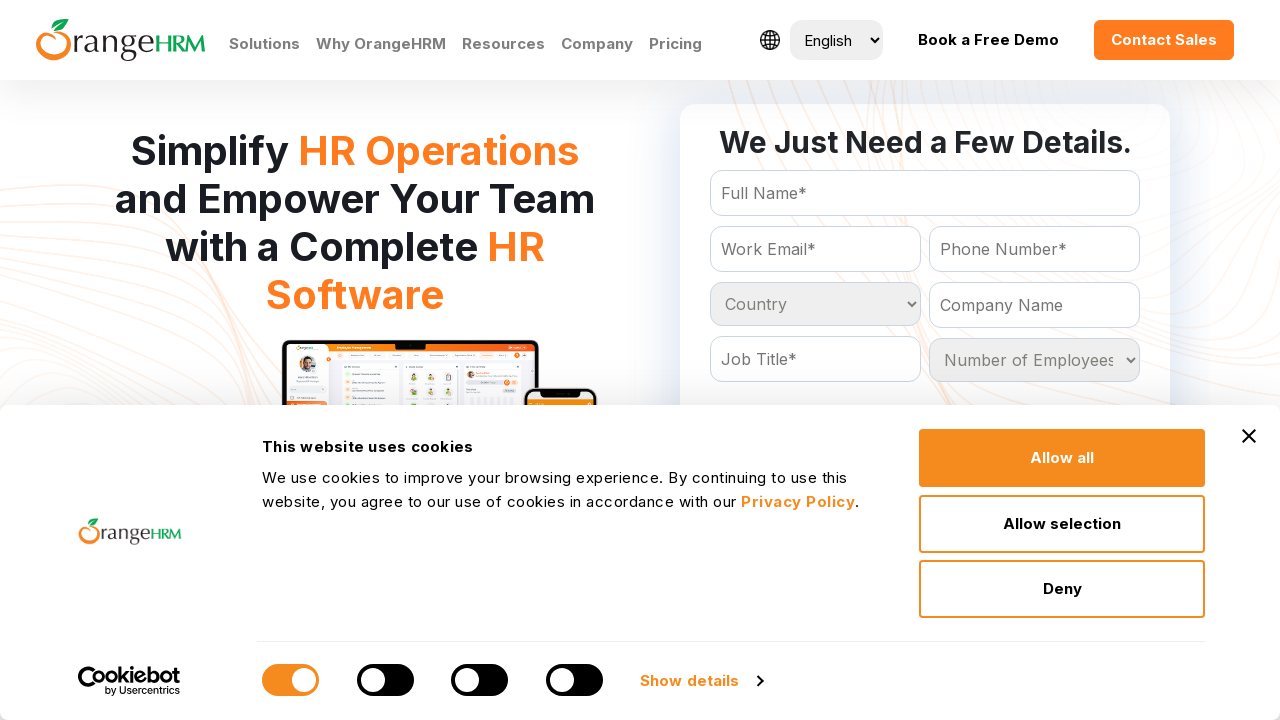

Accessed option at index 13 from country dropdown
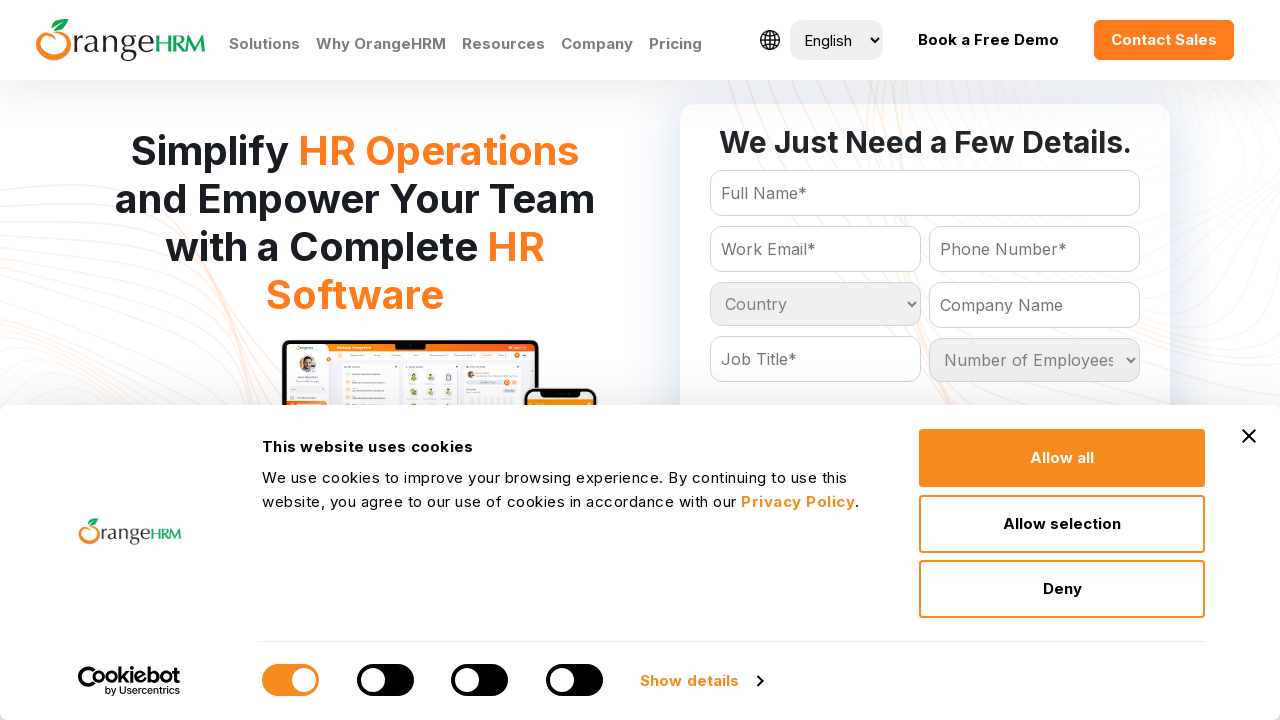

Accessed option at index 14 from country dropdown
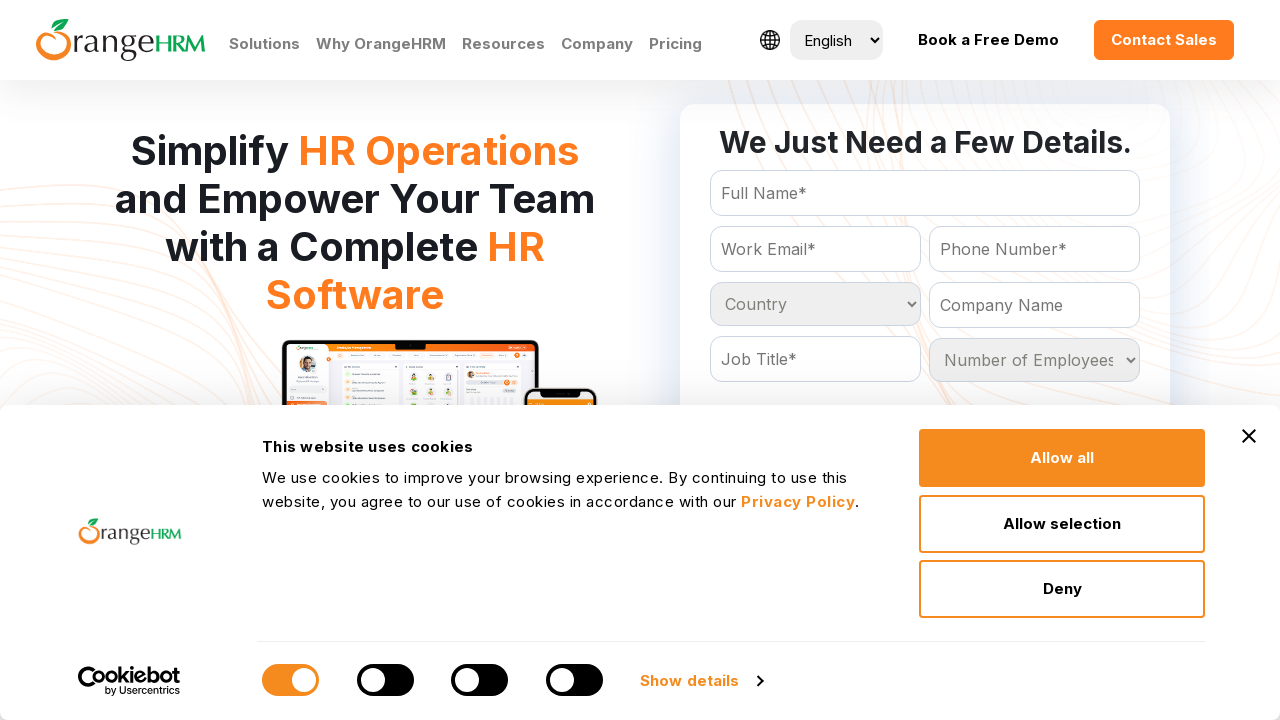

Accessed option at index 15 from country dropdown
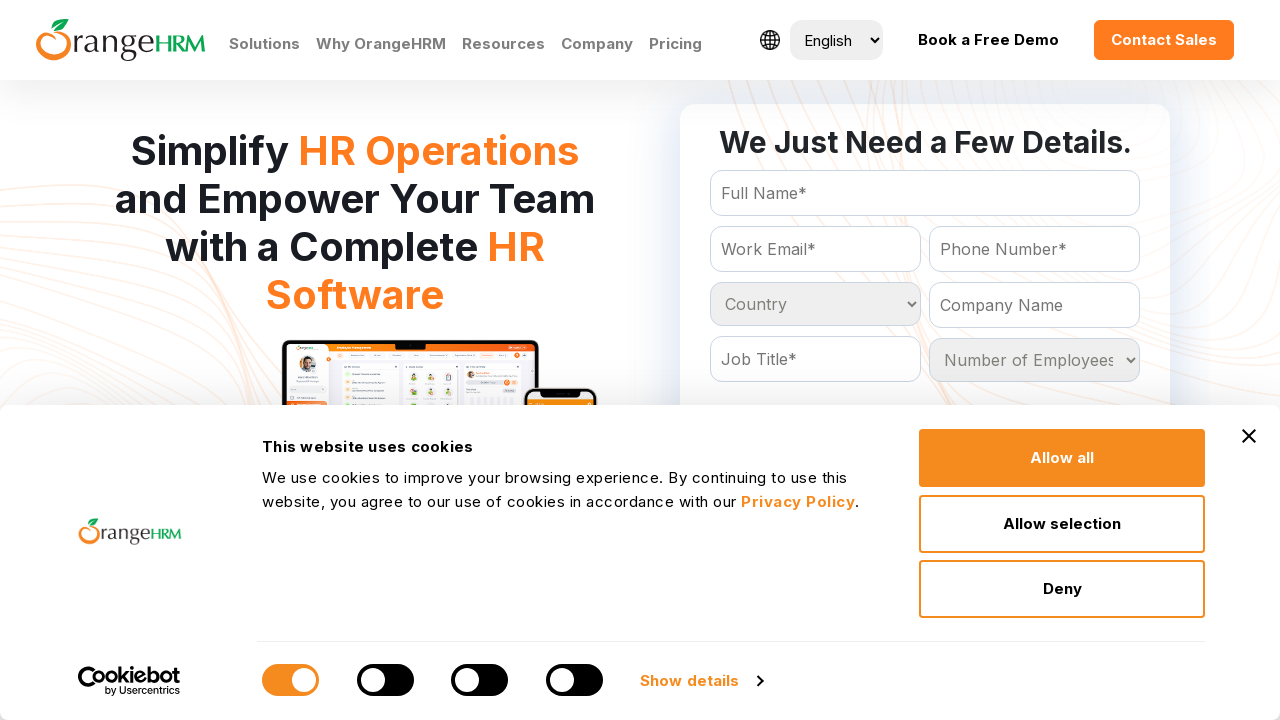

Accessed option at index 16 from country dropdown
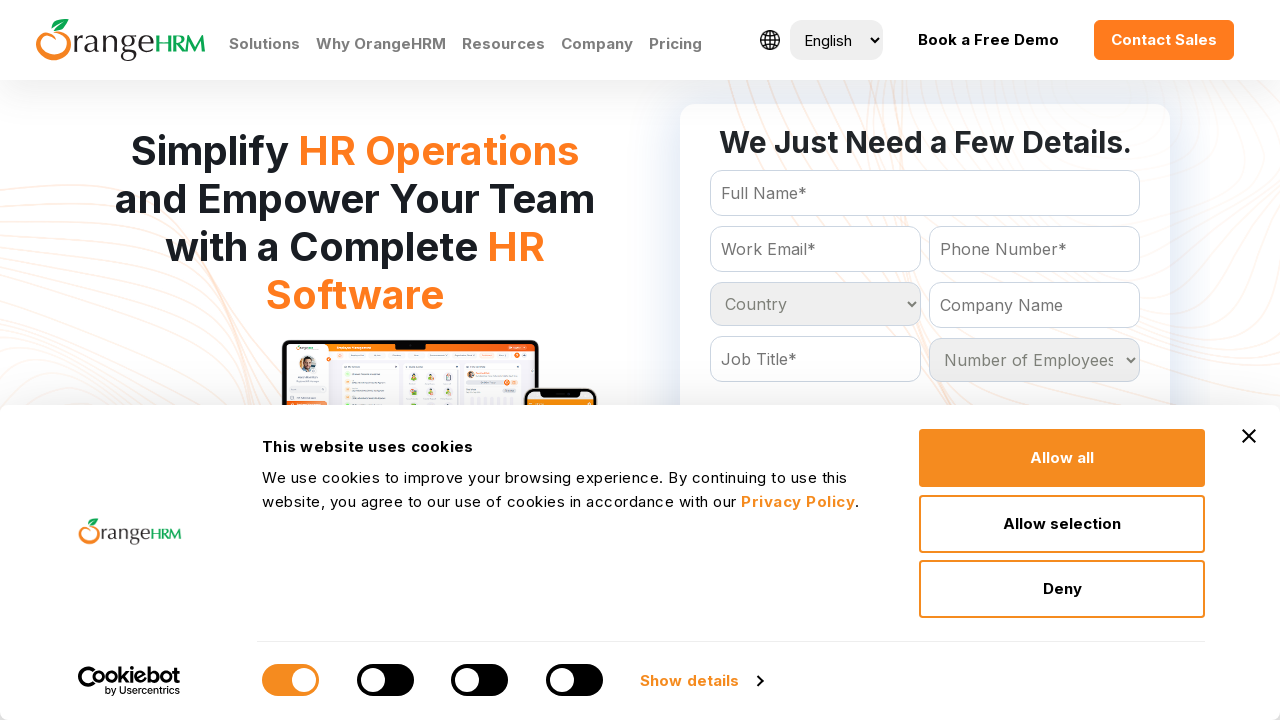

Accessed option at index 17 from country dropdown
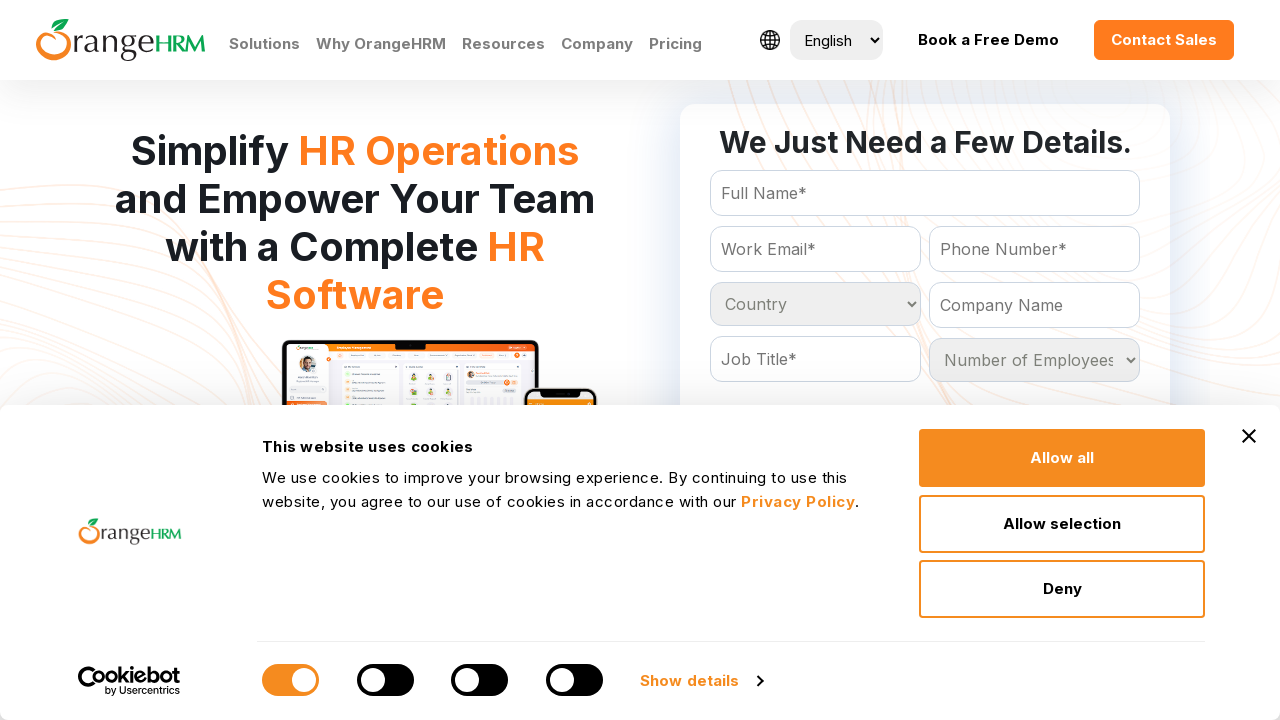

Accessed option at index 18 from country dropdown
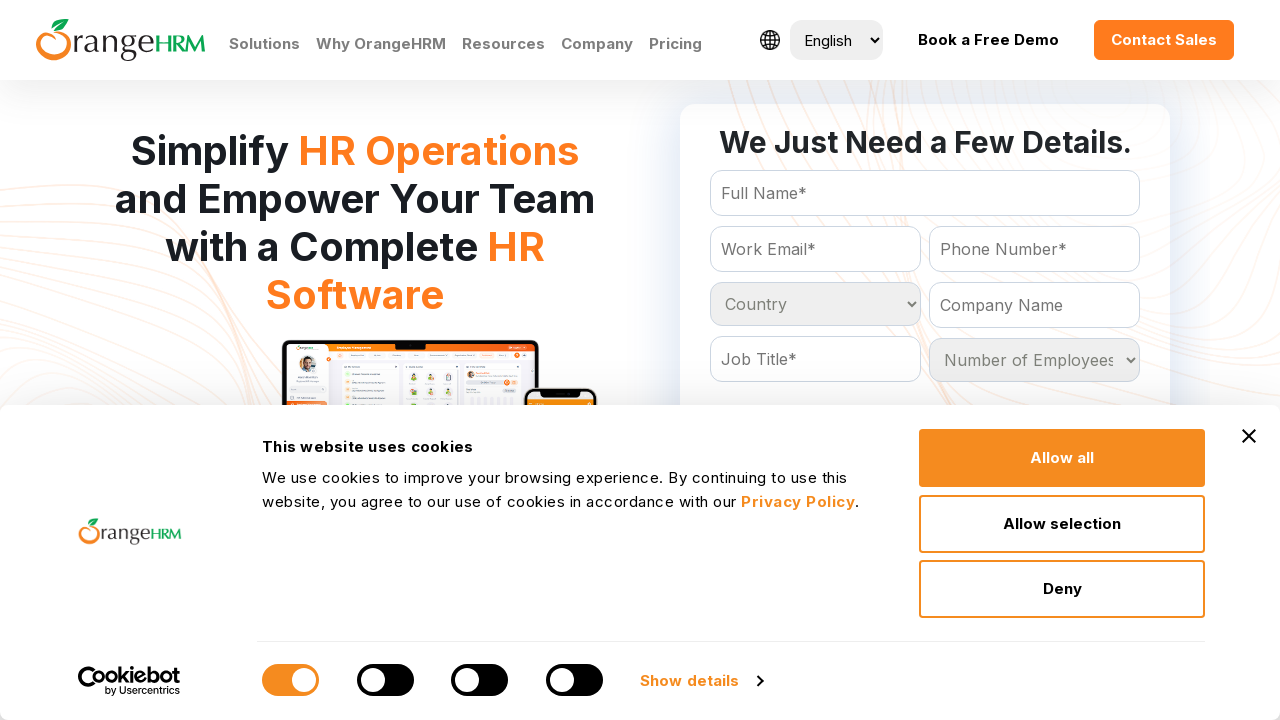

Accessed option at index 19 from country dropdown
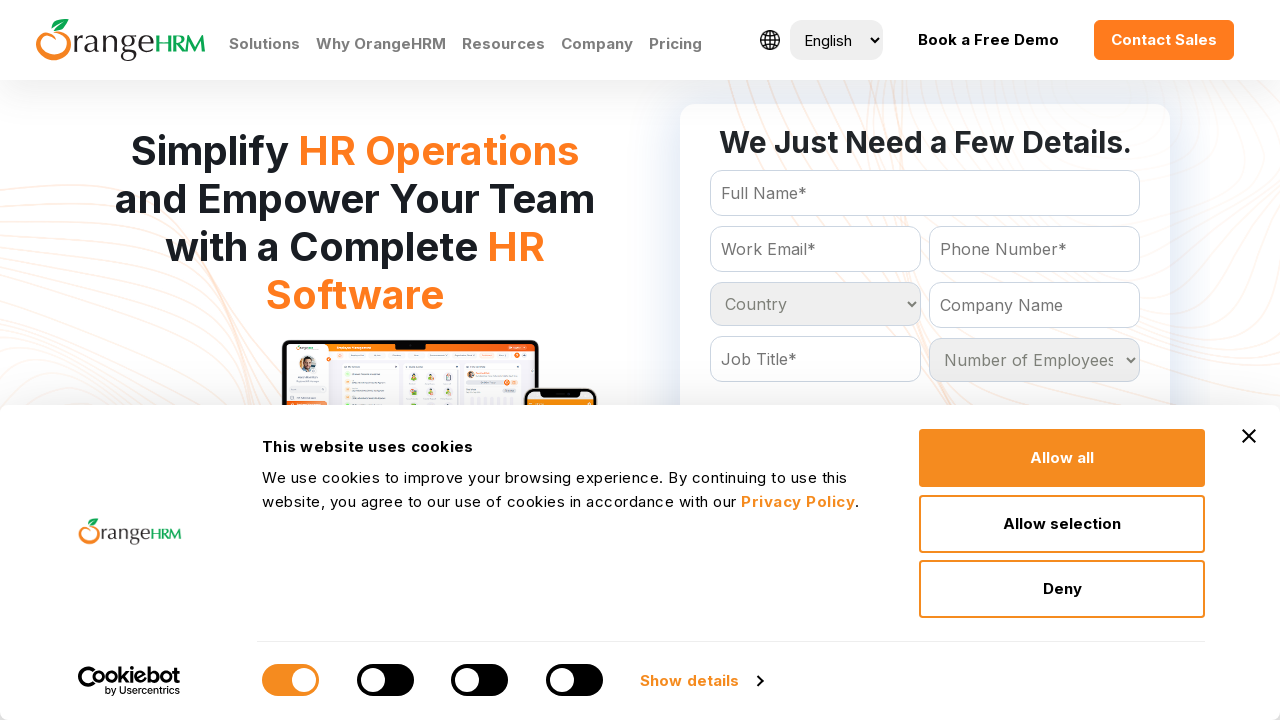

Accessed option at index 20 from country dropdown
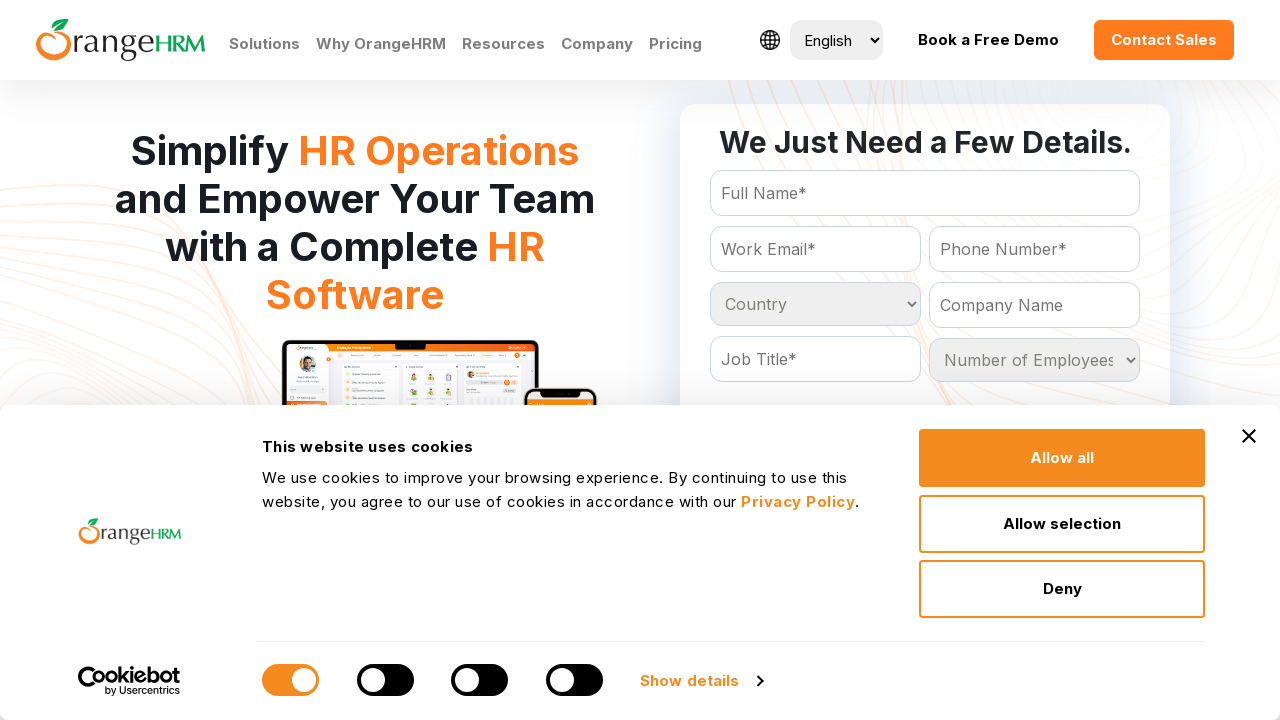

Accessed option at index 21 from country dropdown
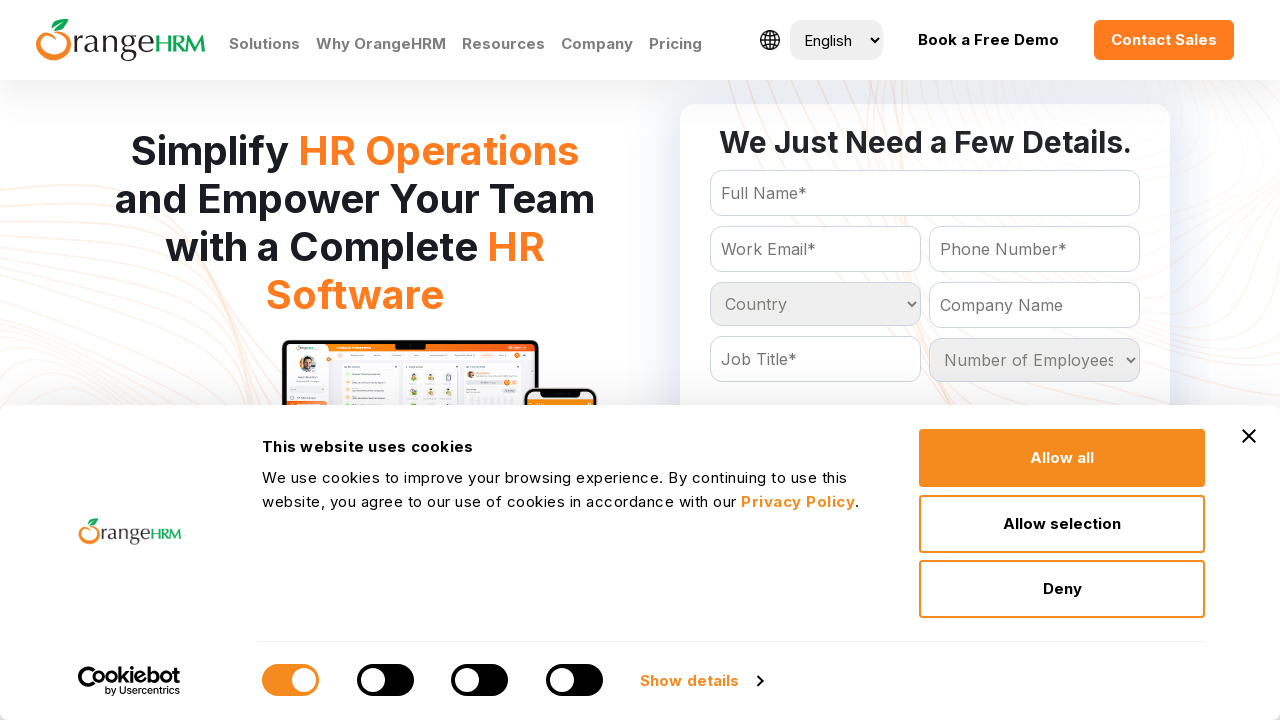

Accessed option at index 22 from country dropdown
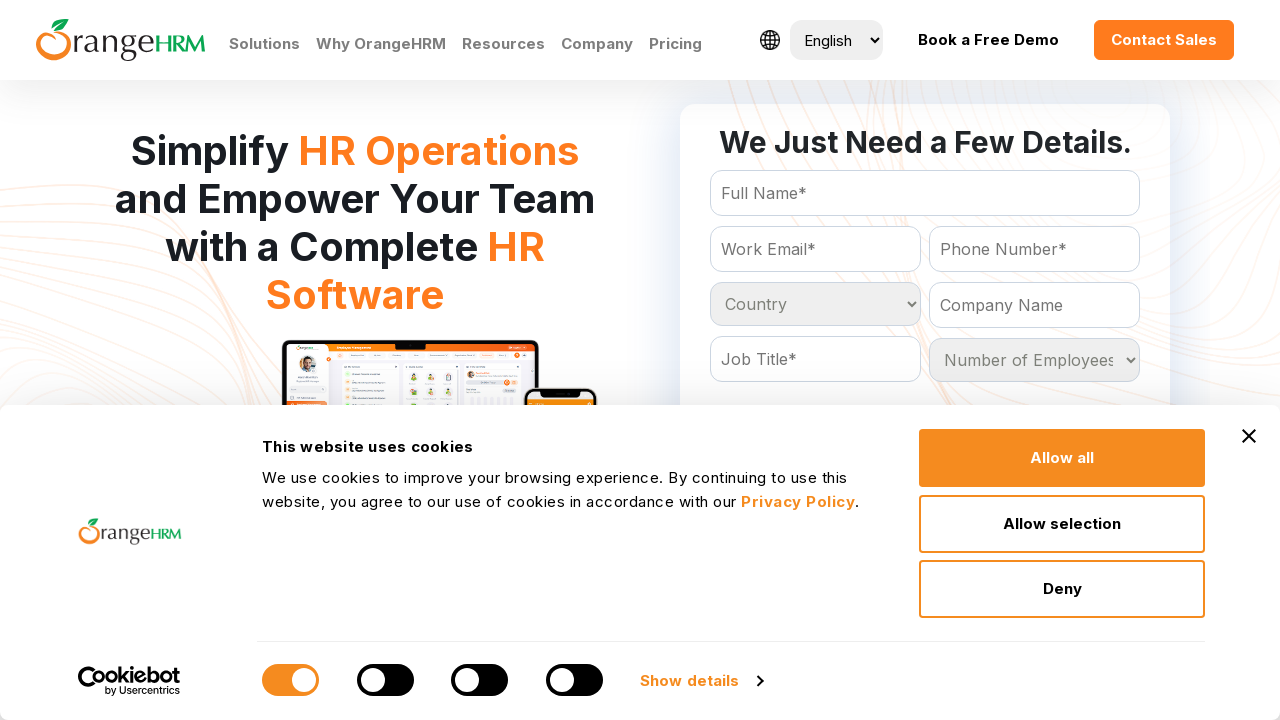

Accessed option at index 23 from country dropdown
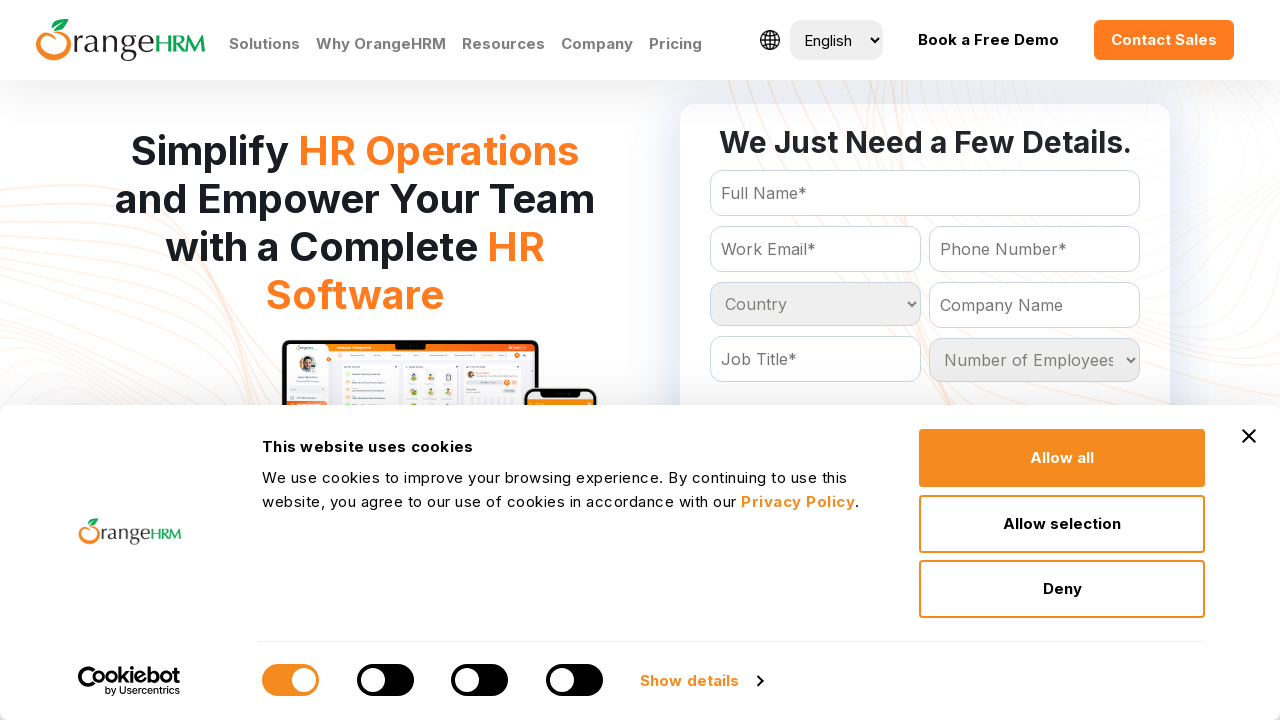

Accessed option at index 24 from country dropdown
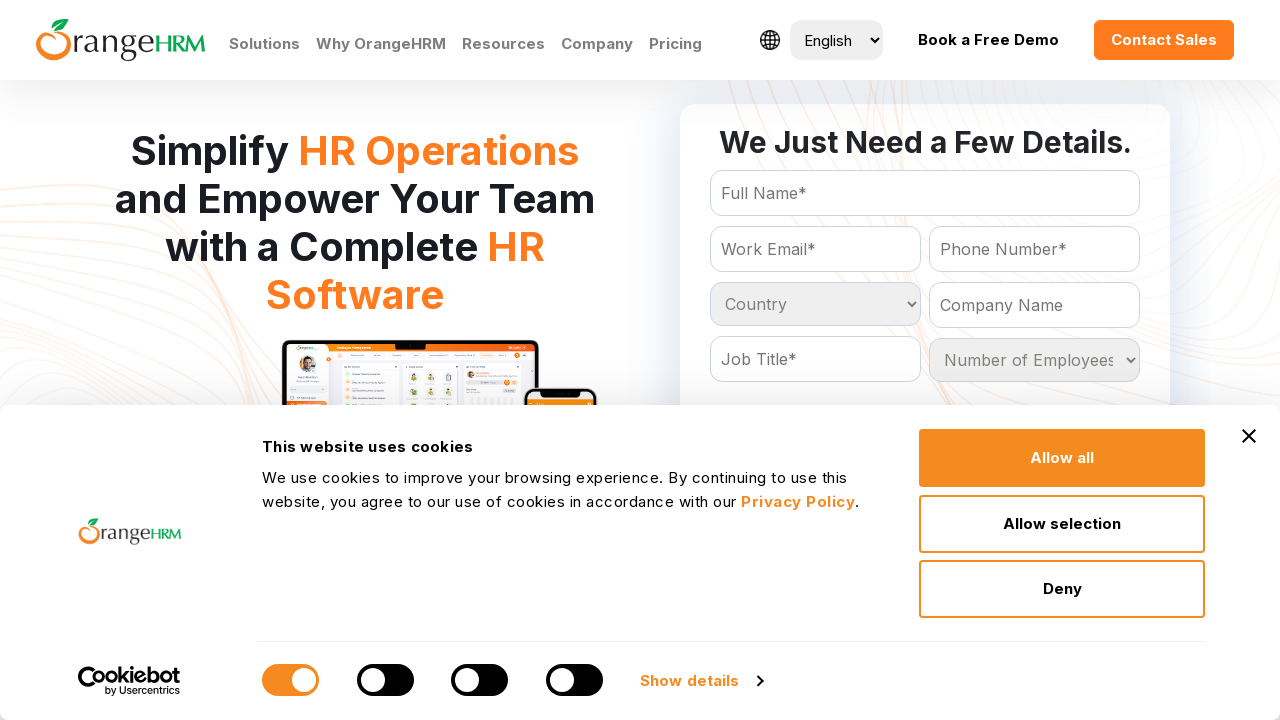

Accessed option at index 25 from country dropdown
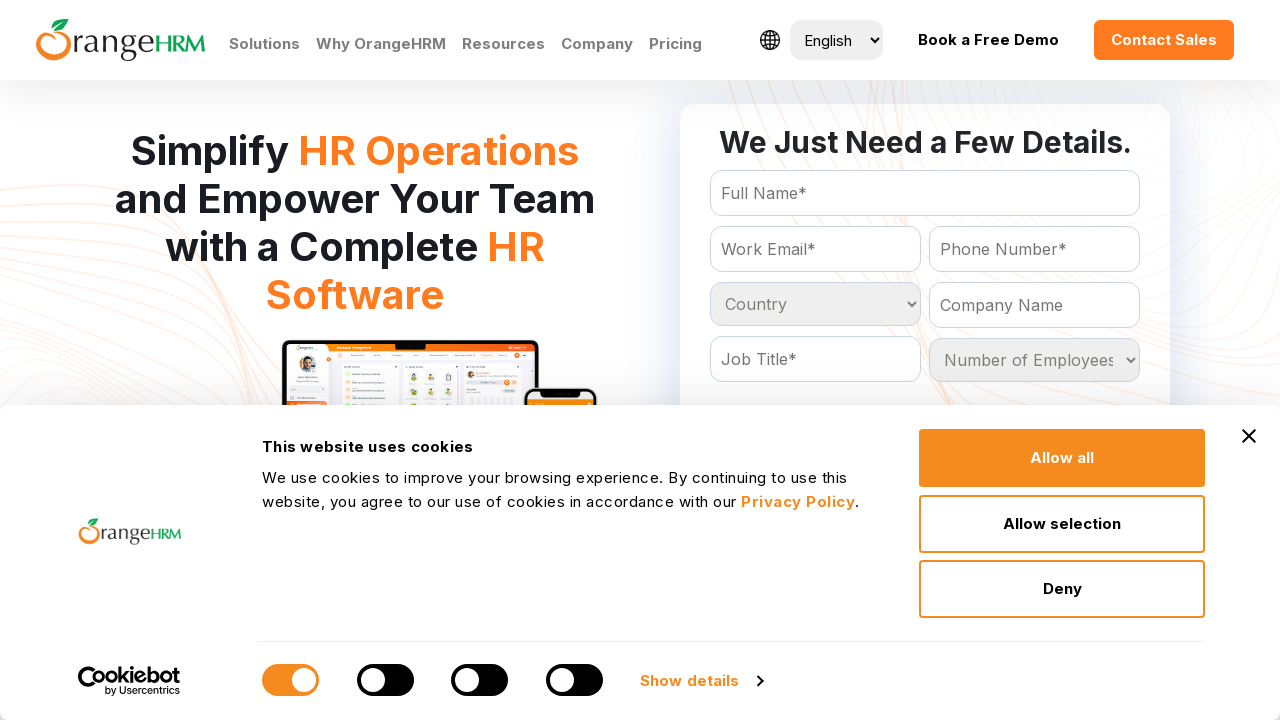

Accessed option at index 26 from country dropdown
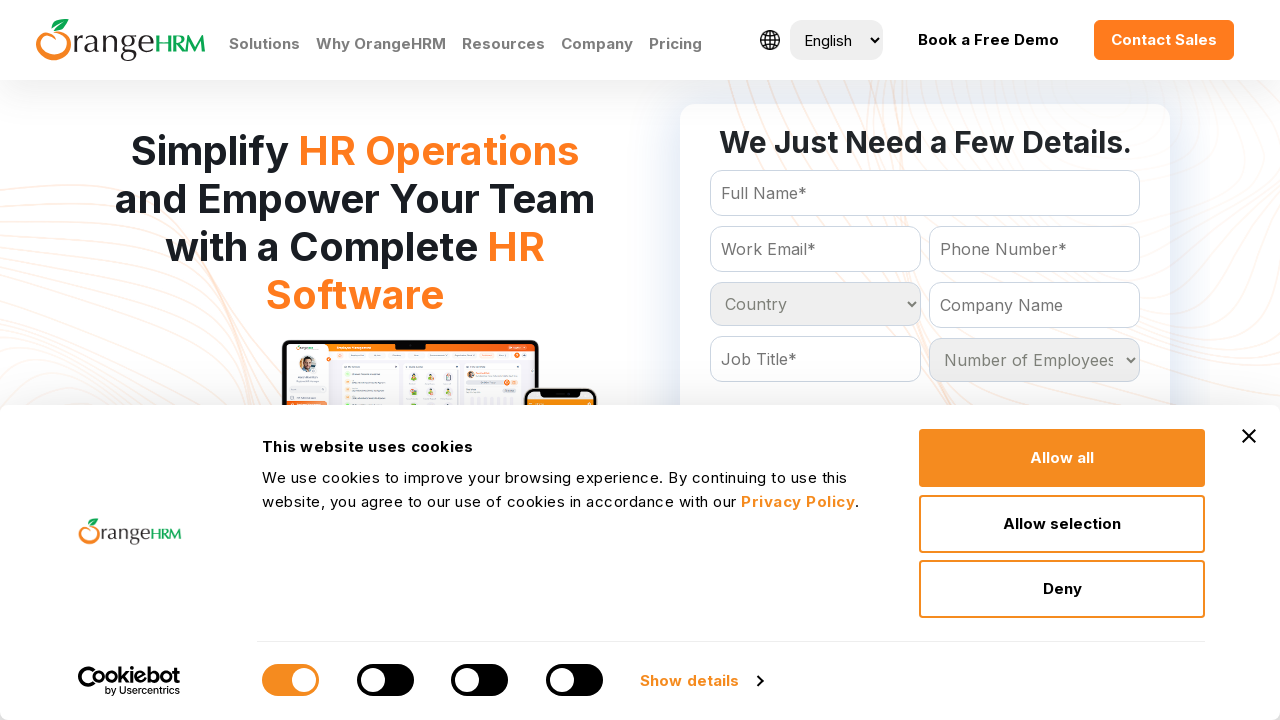

Accessed option at index 27 from country dropdown
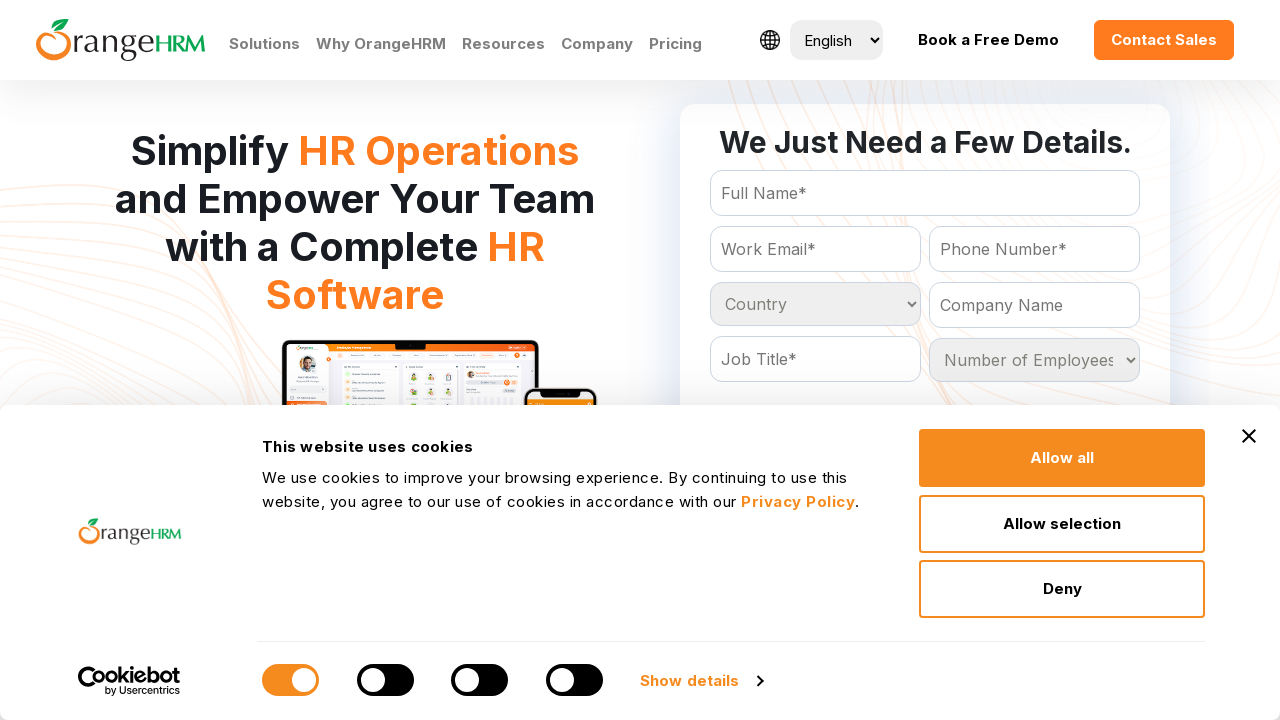

Accessed option at index 28 from country dropdown
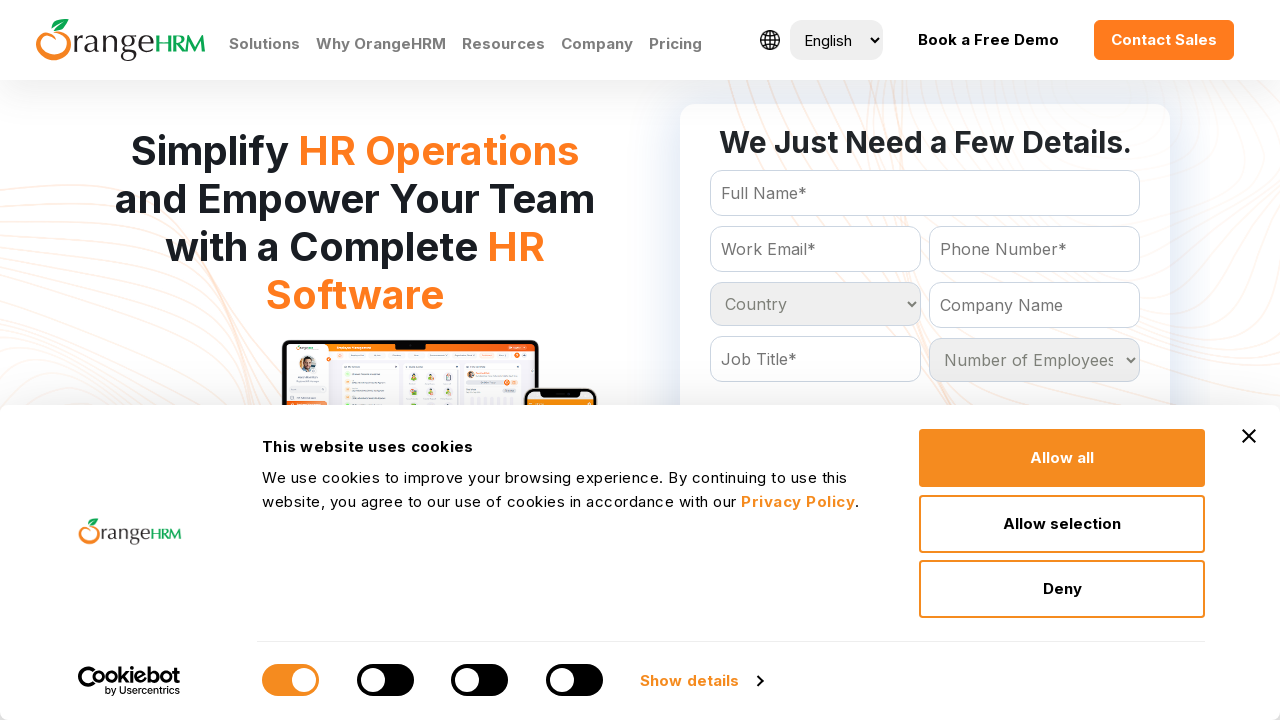

Accessed option at index 29 from country dropdown
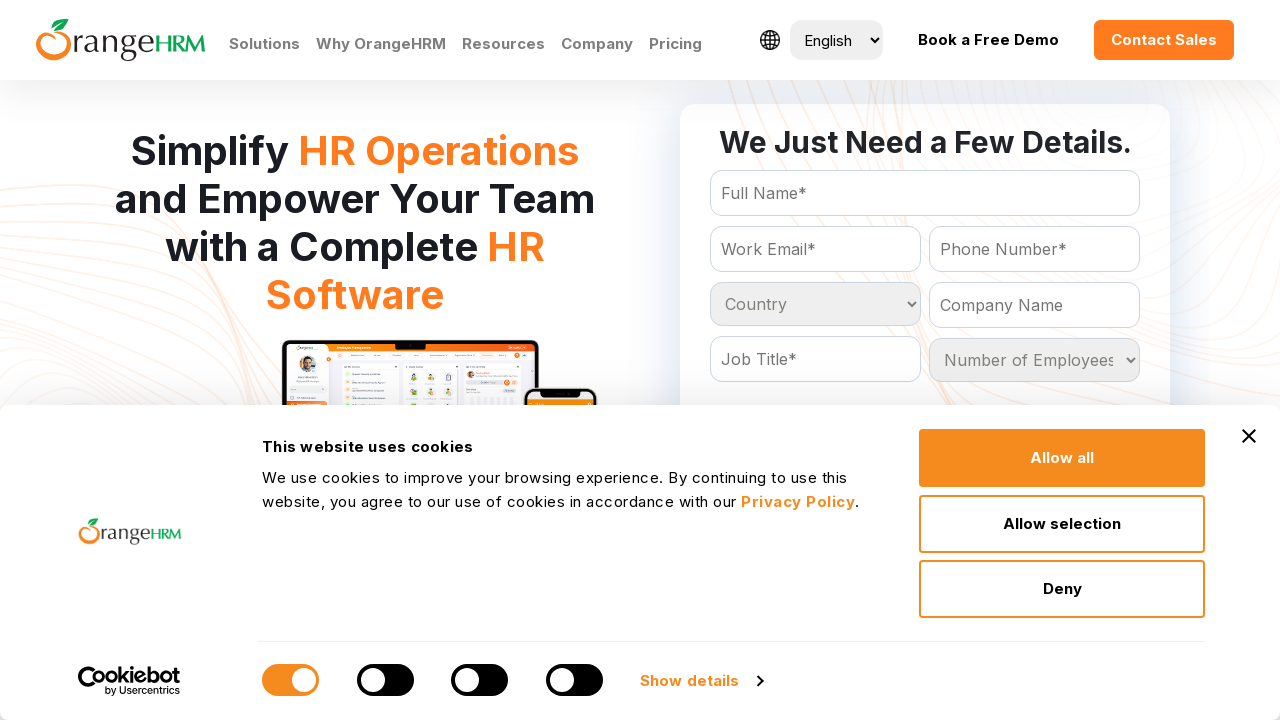

Accessed option at index 30 from country dropdown
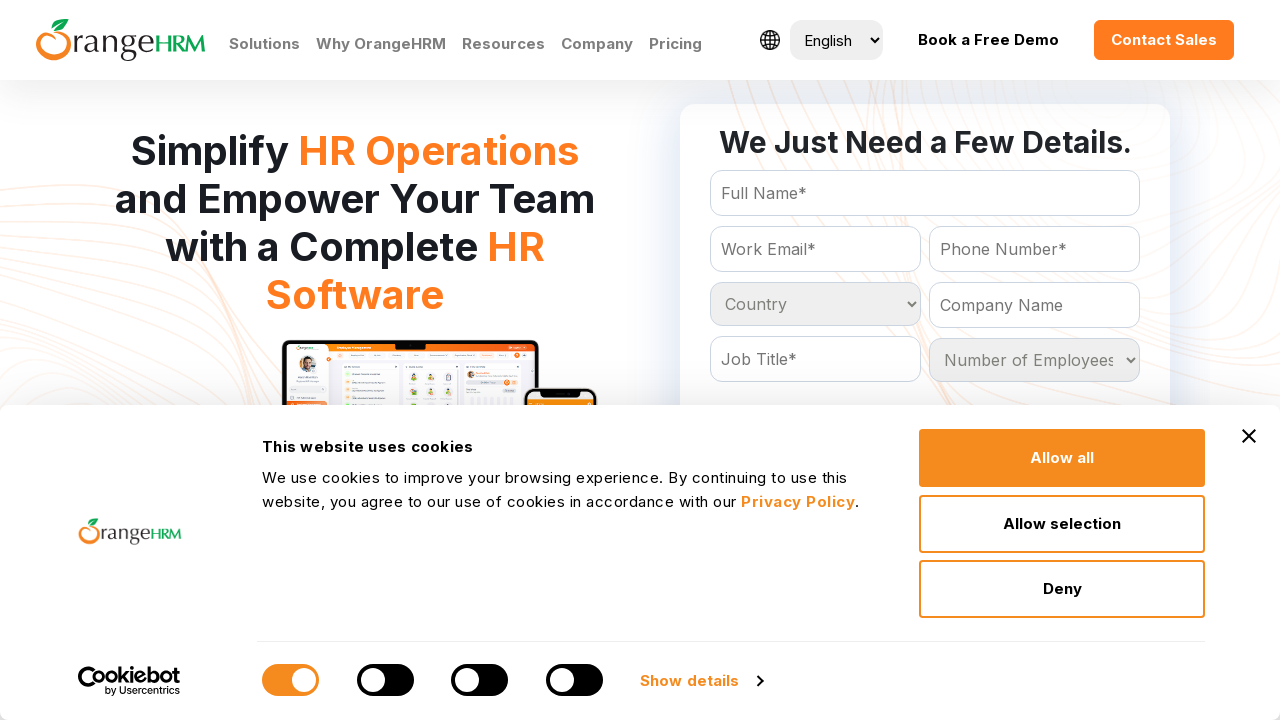

Accessed option at index 31 from country dropdown
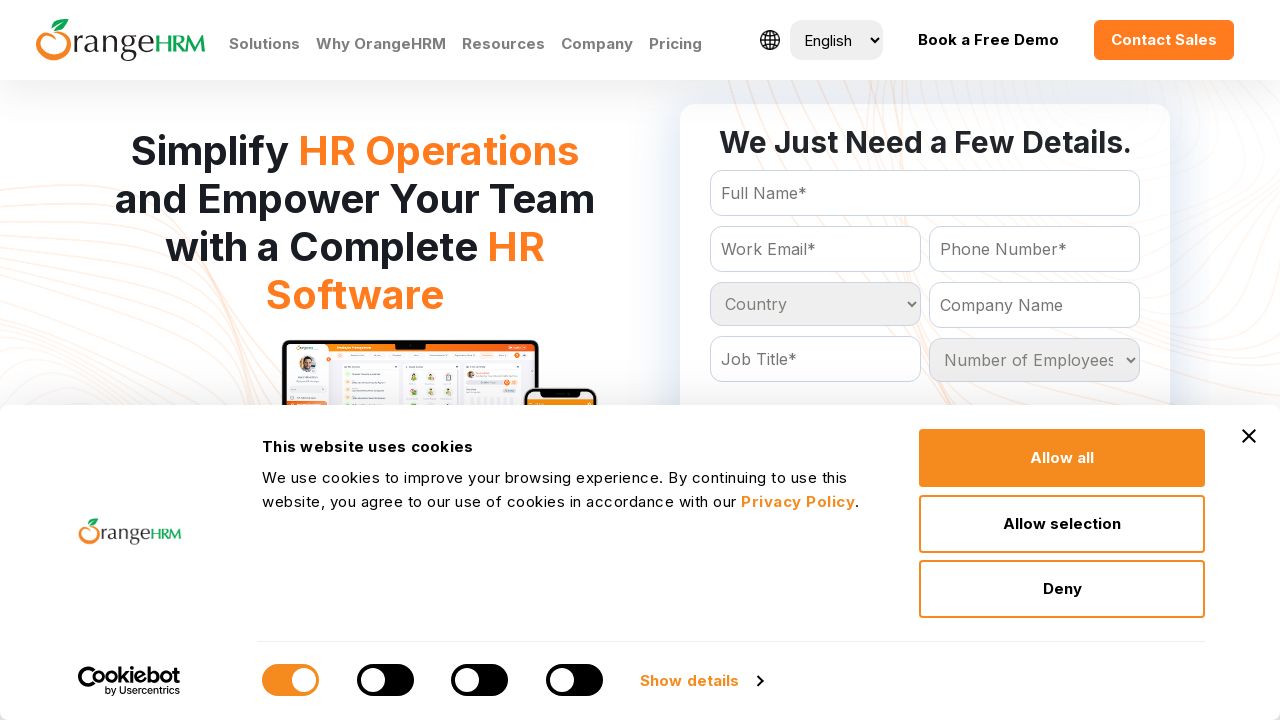

Accessed option at index 32 from country dropdown
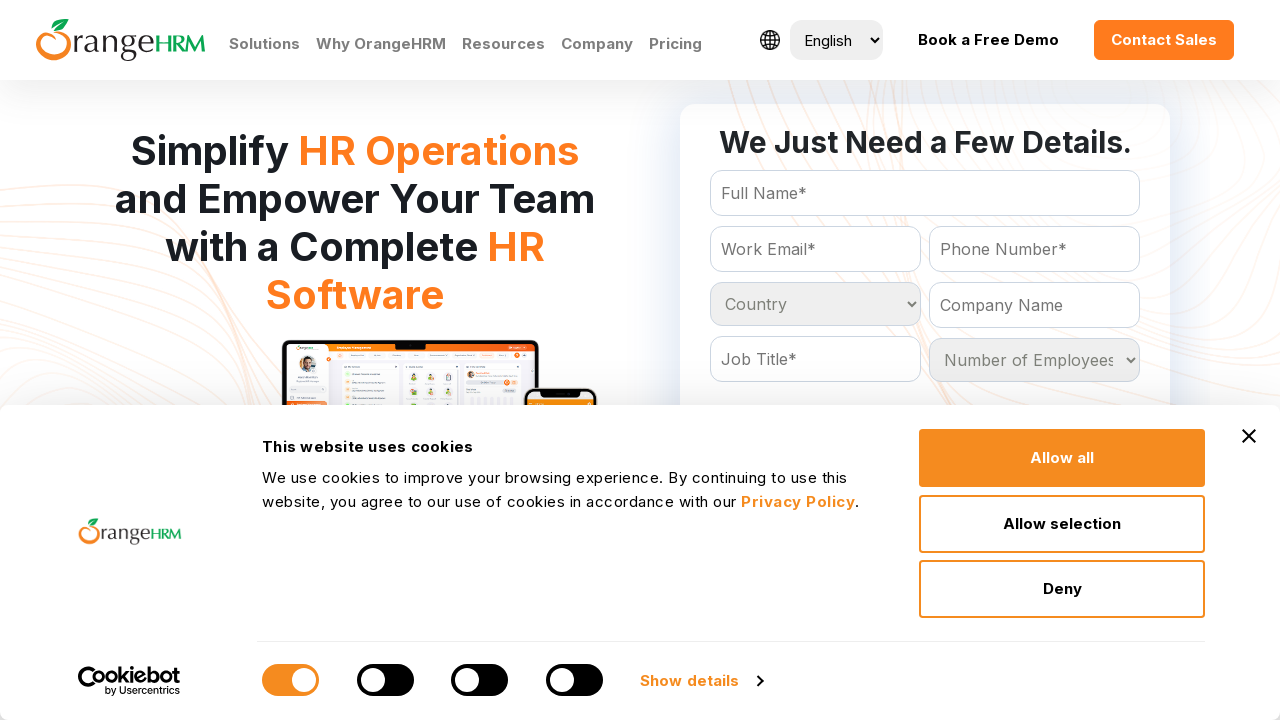

Accessed option at index 33 from country dropdown
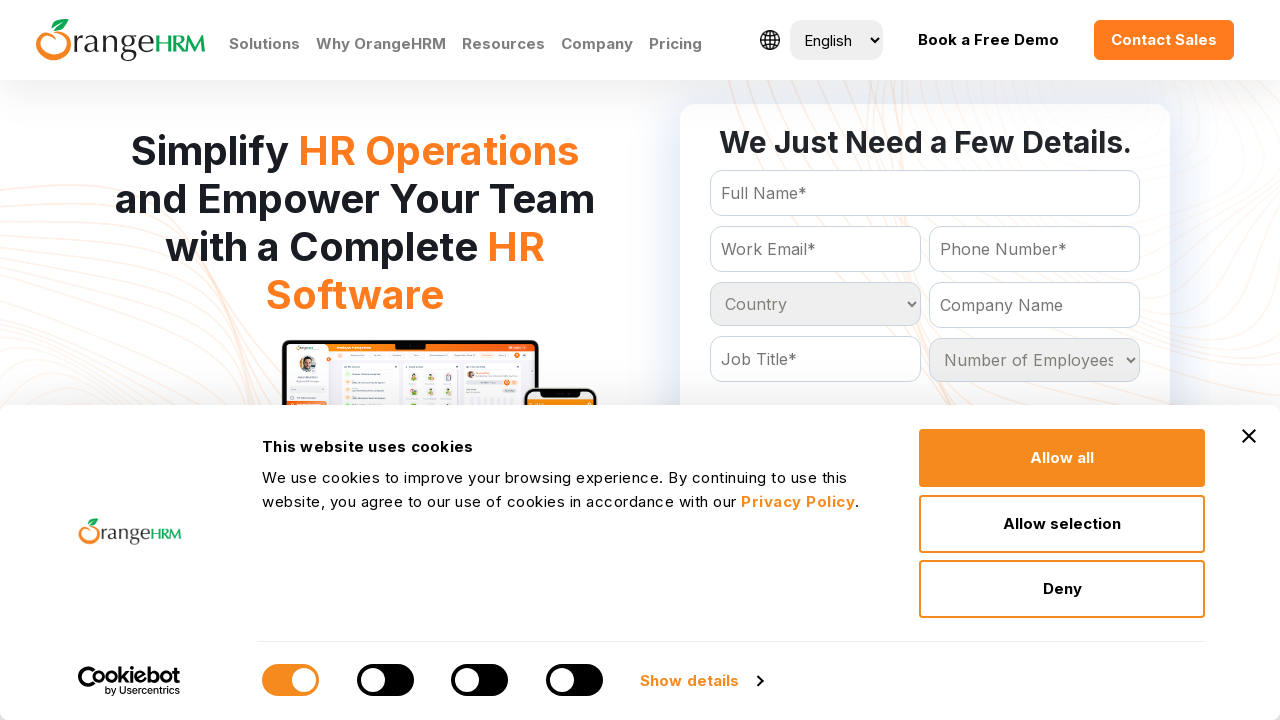

Accessed option at index 34 from country dropdown
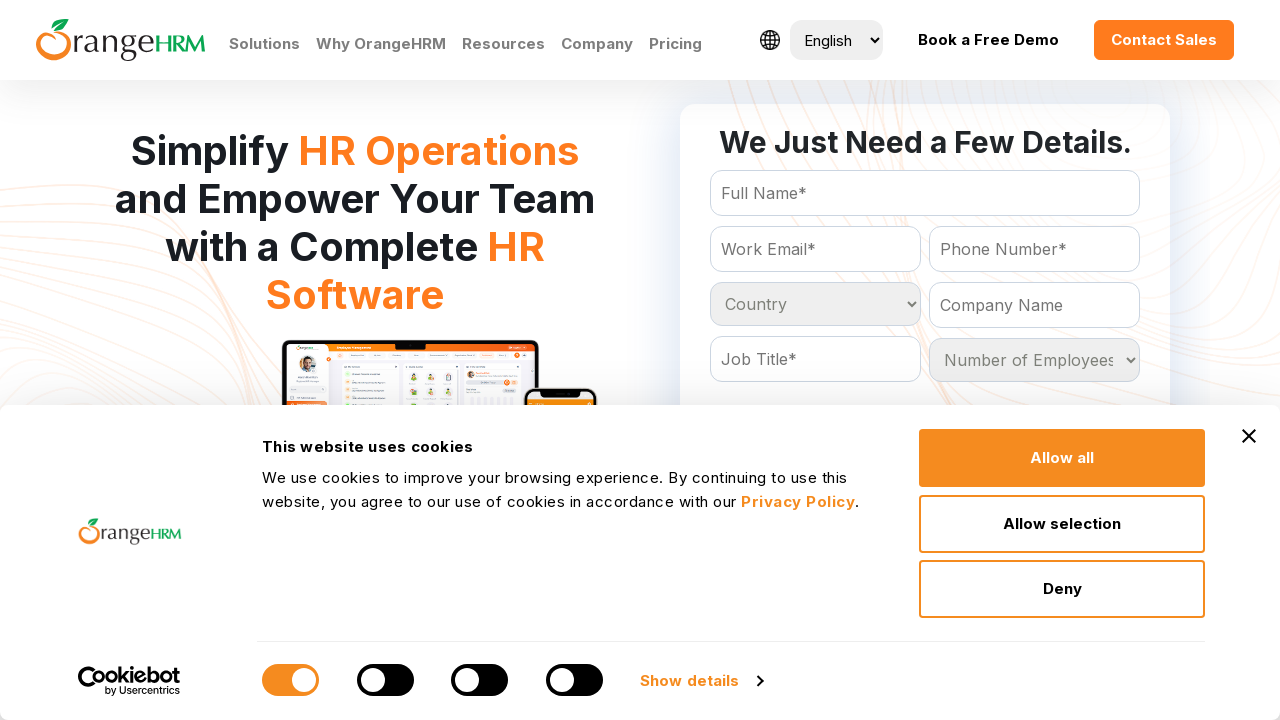

Accessed option at index 35 from country dropdown
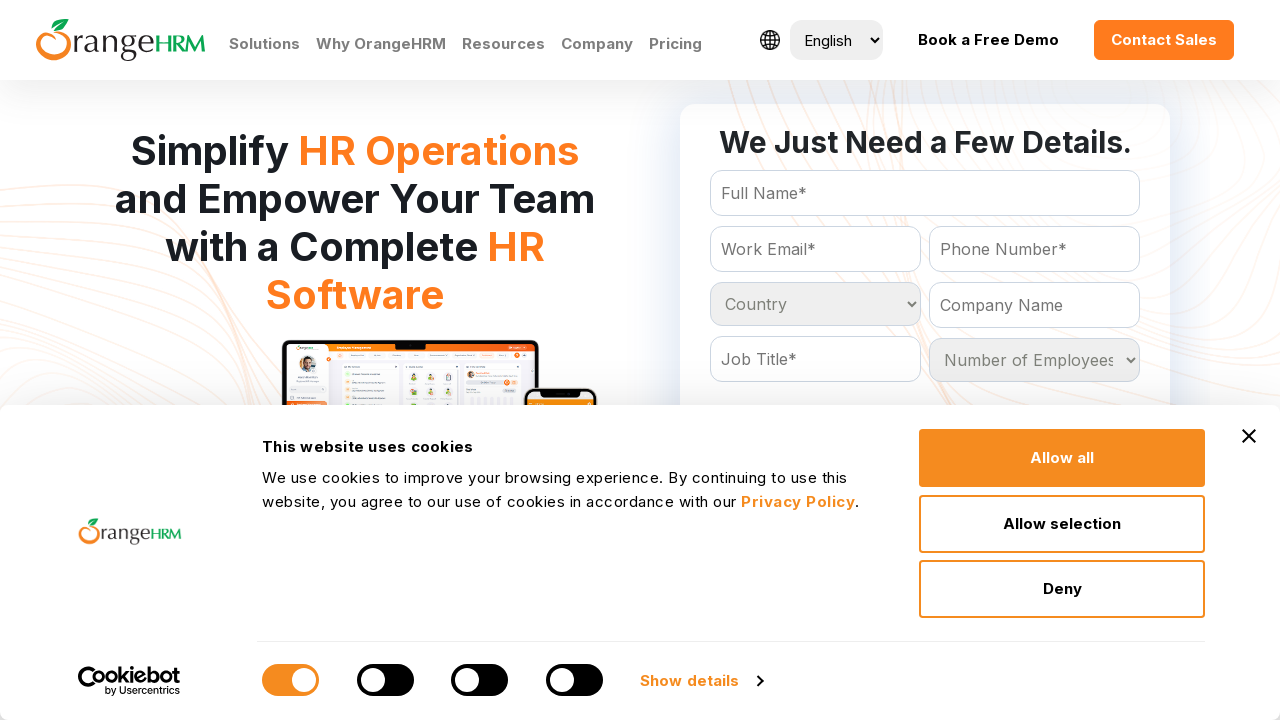

Accessed option at index 36 from country dropdown
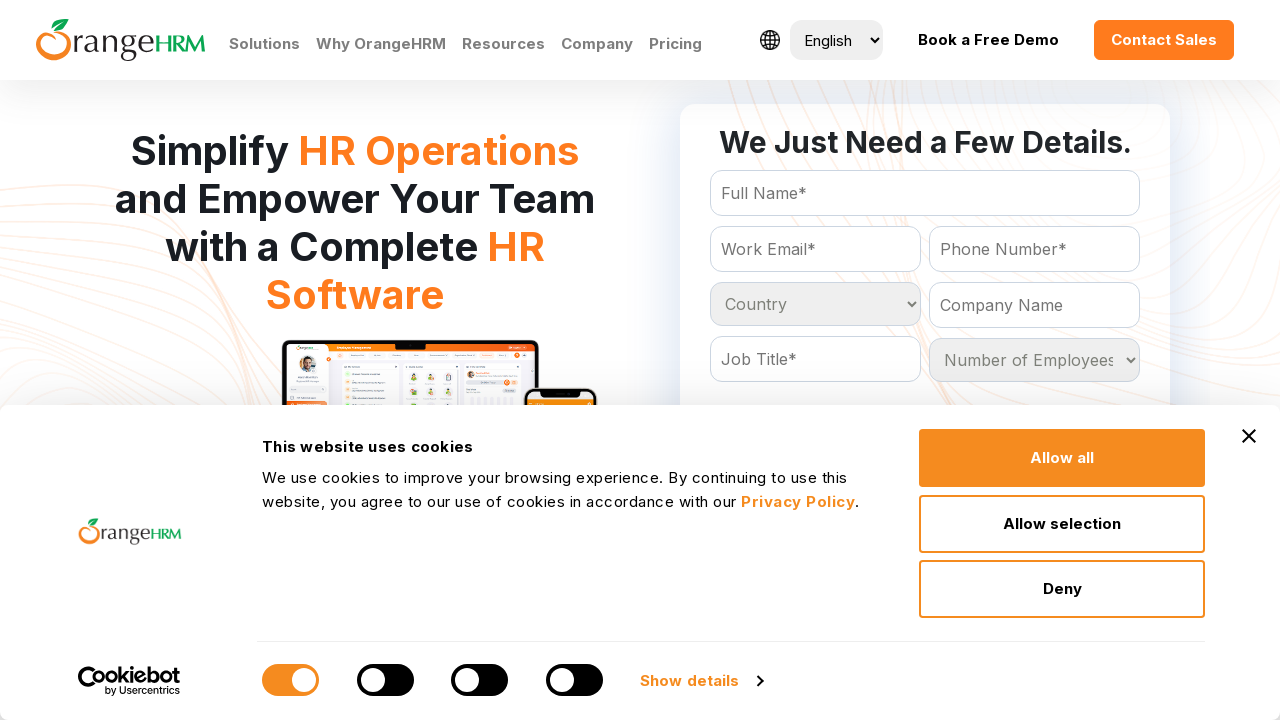

Accessed option at index 37 from country dropdown
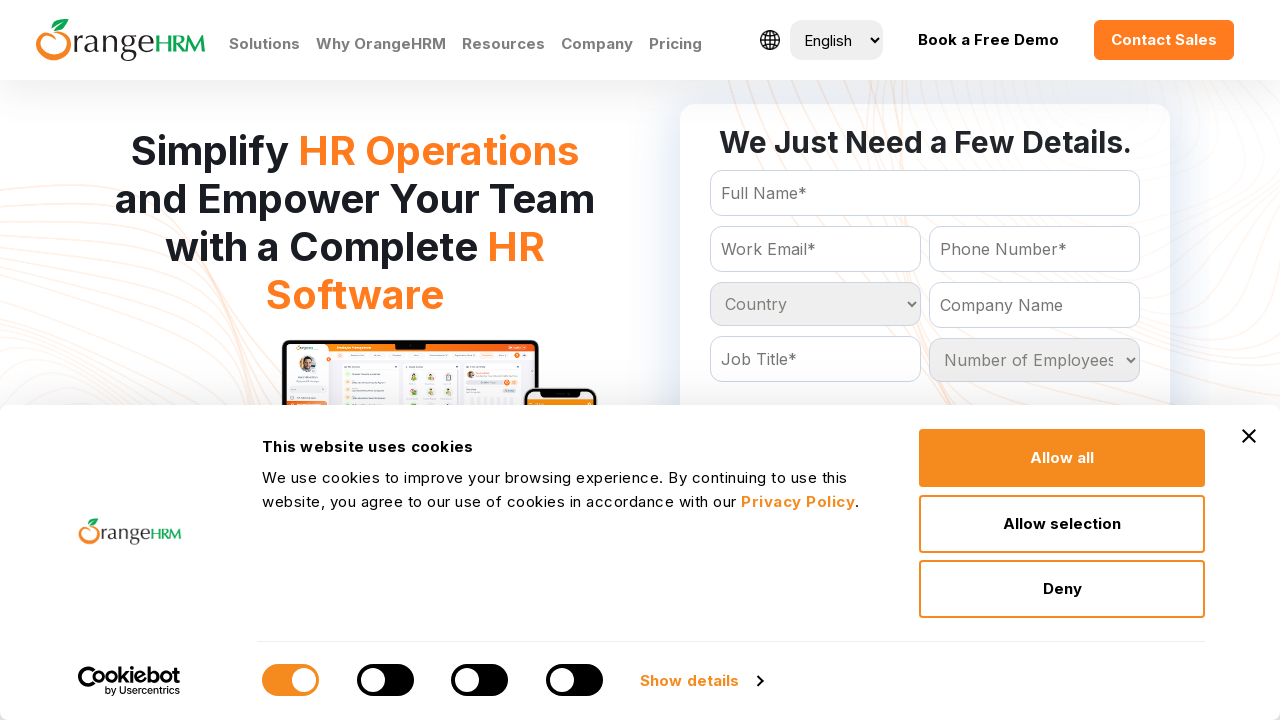

Accessed option at index 38 from country dropdown
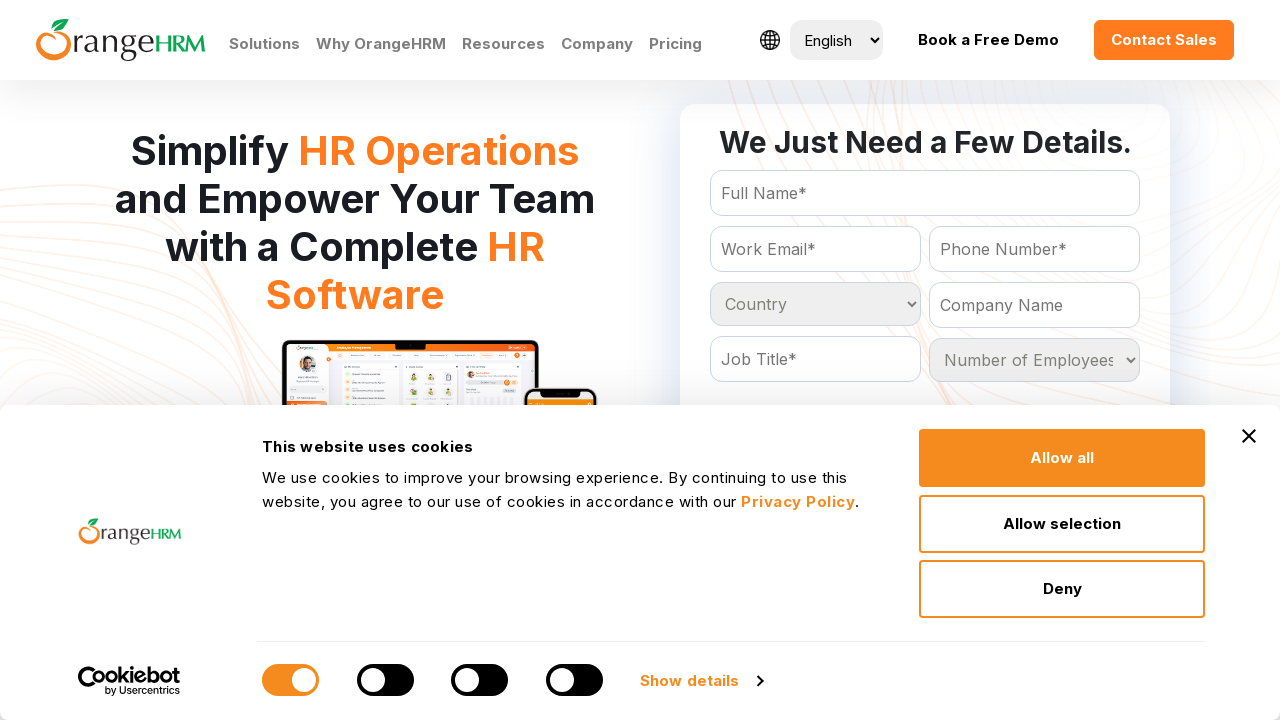

Accessed option at index 39 from country dropdown
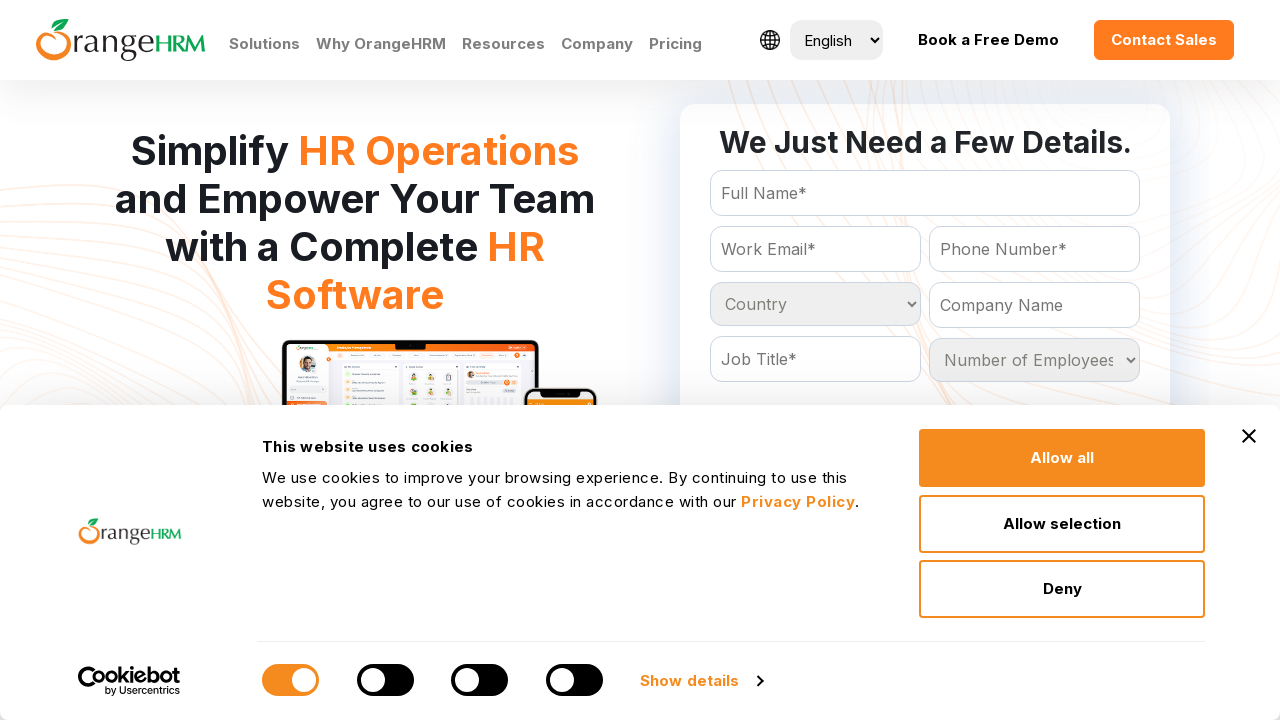

Accessed option at index 40 from country dropdown
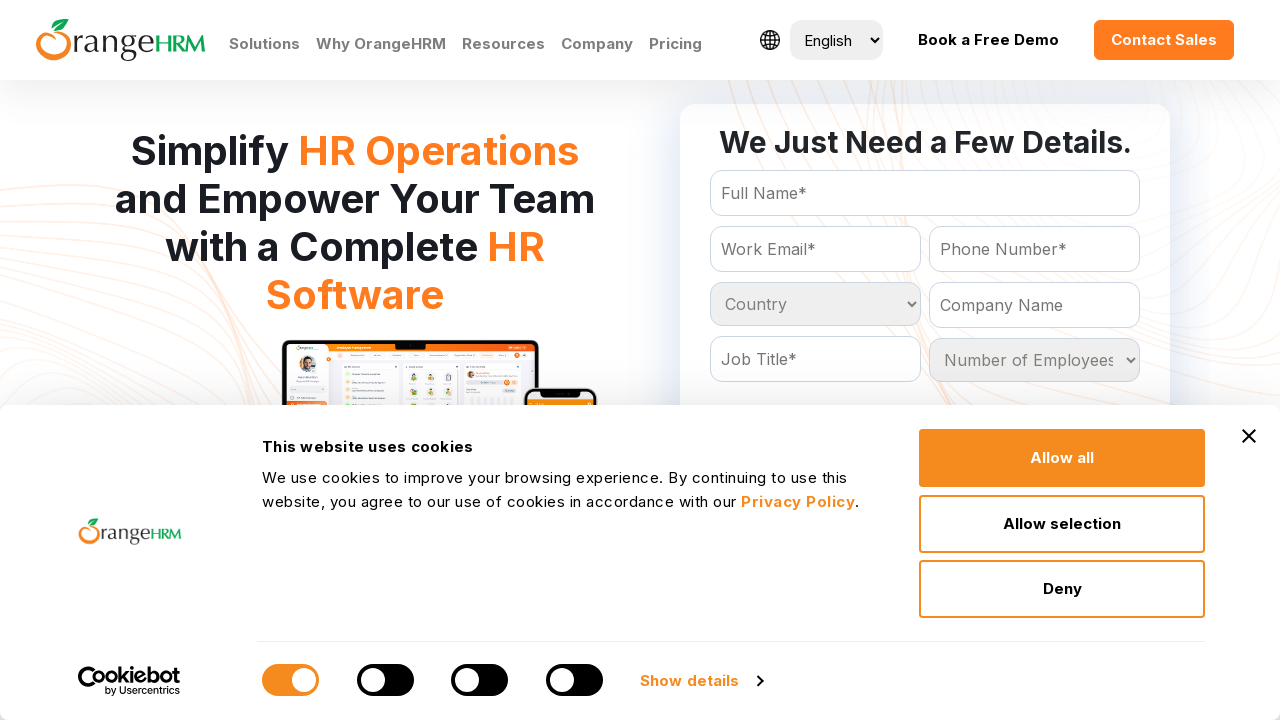

Accessed option at index 41 from country dropdown
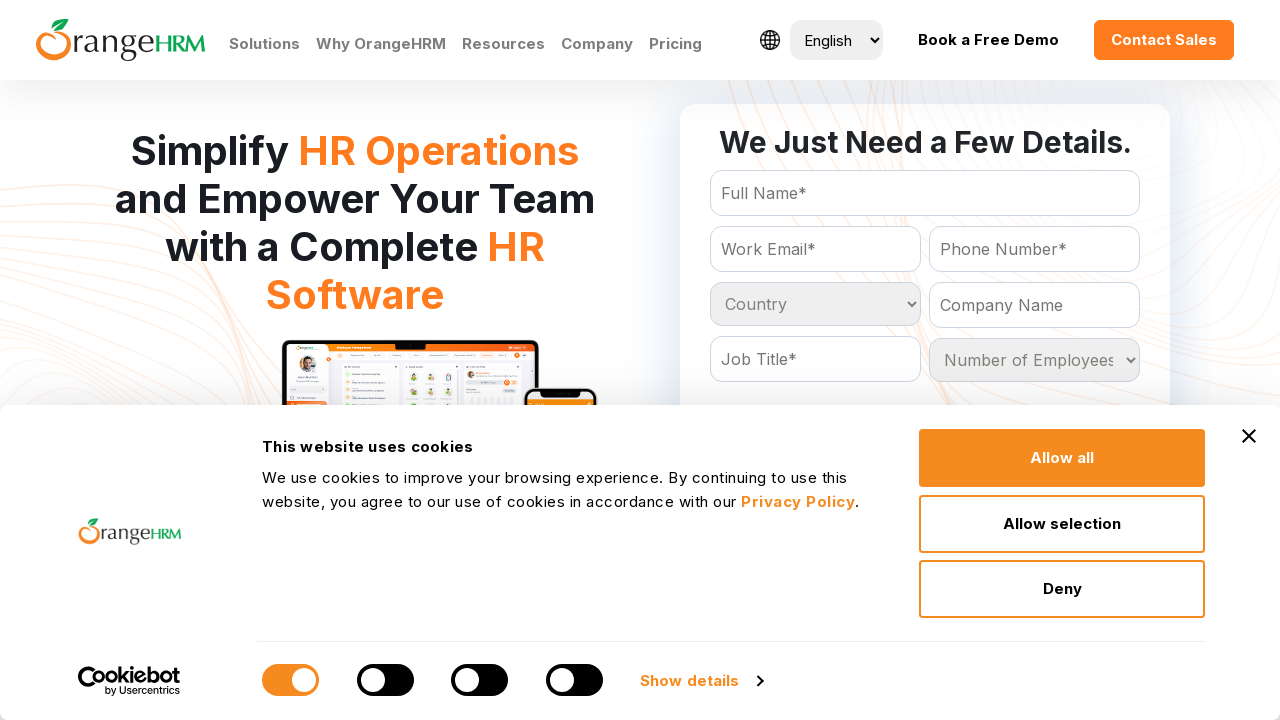

Accessed option at index 42 from country dropdown
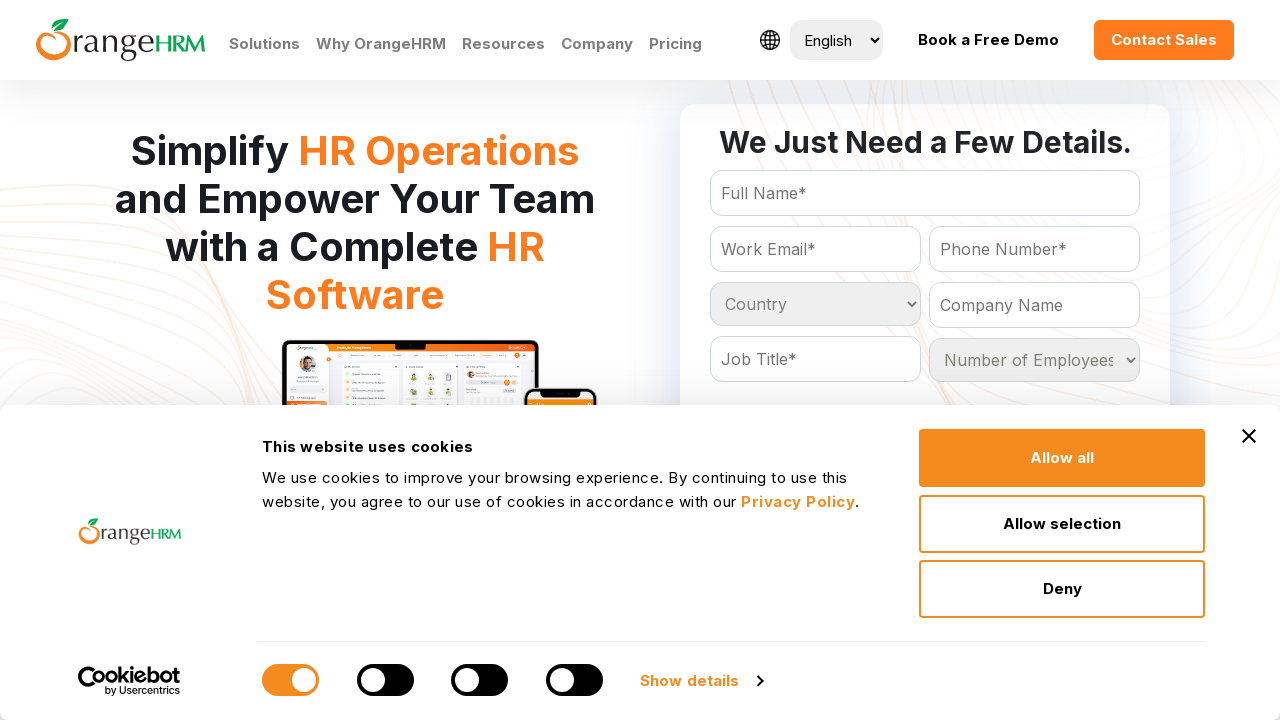

Accessed option at index 43 from country dropdown
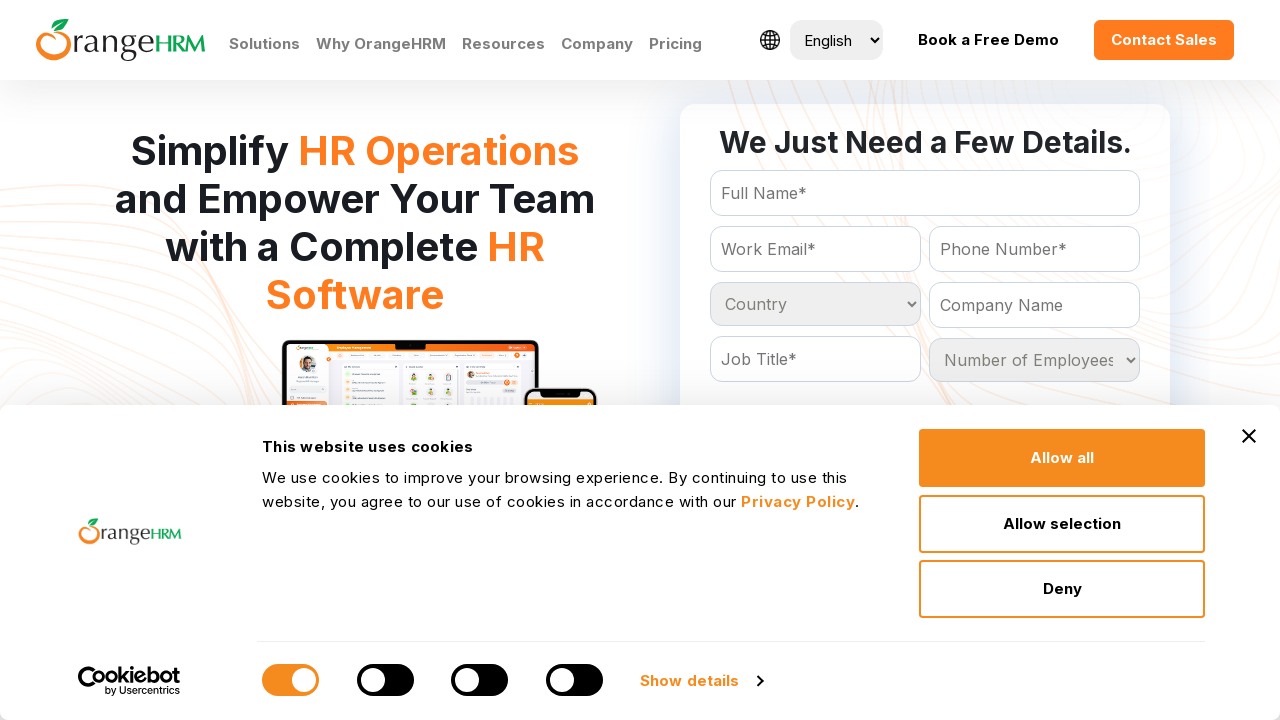

Accessed option at index 44 from country dropdown
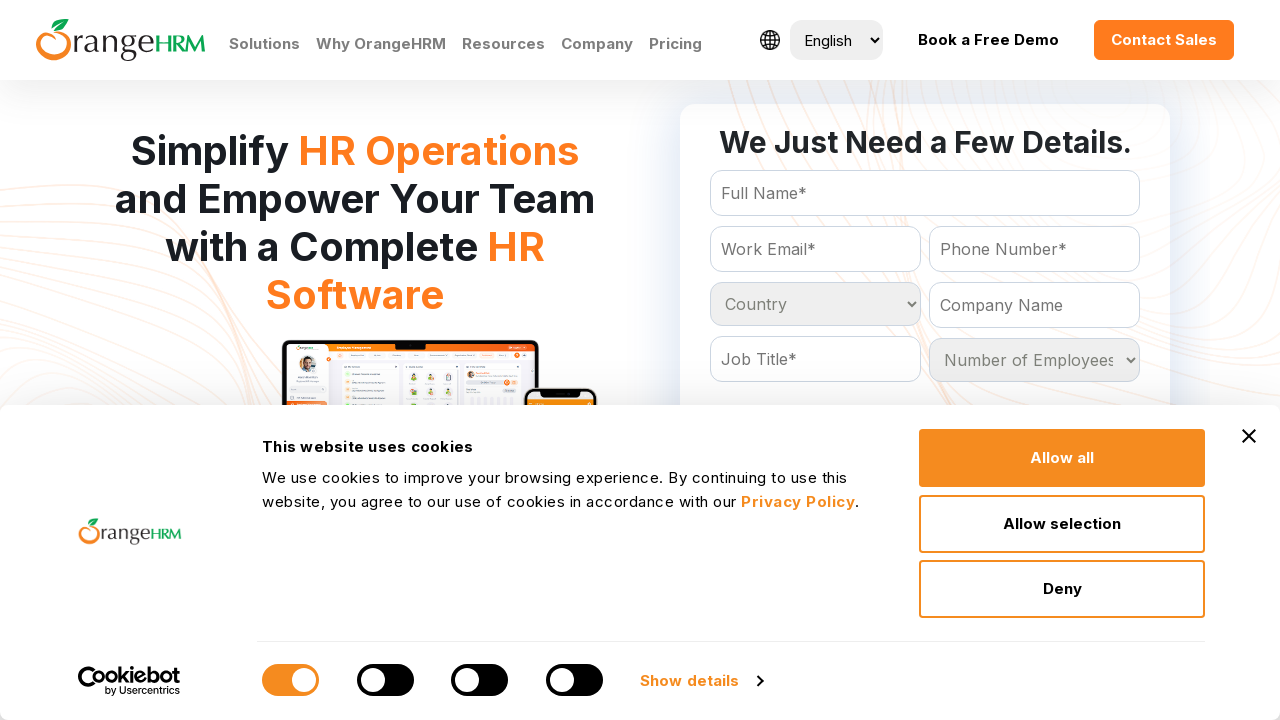

Accessed option at index 45 from country dropdown
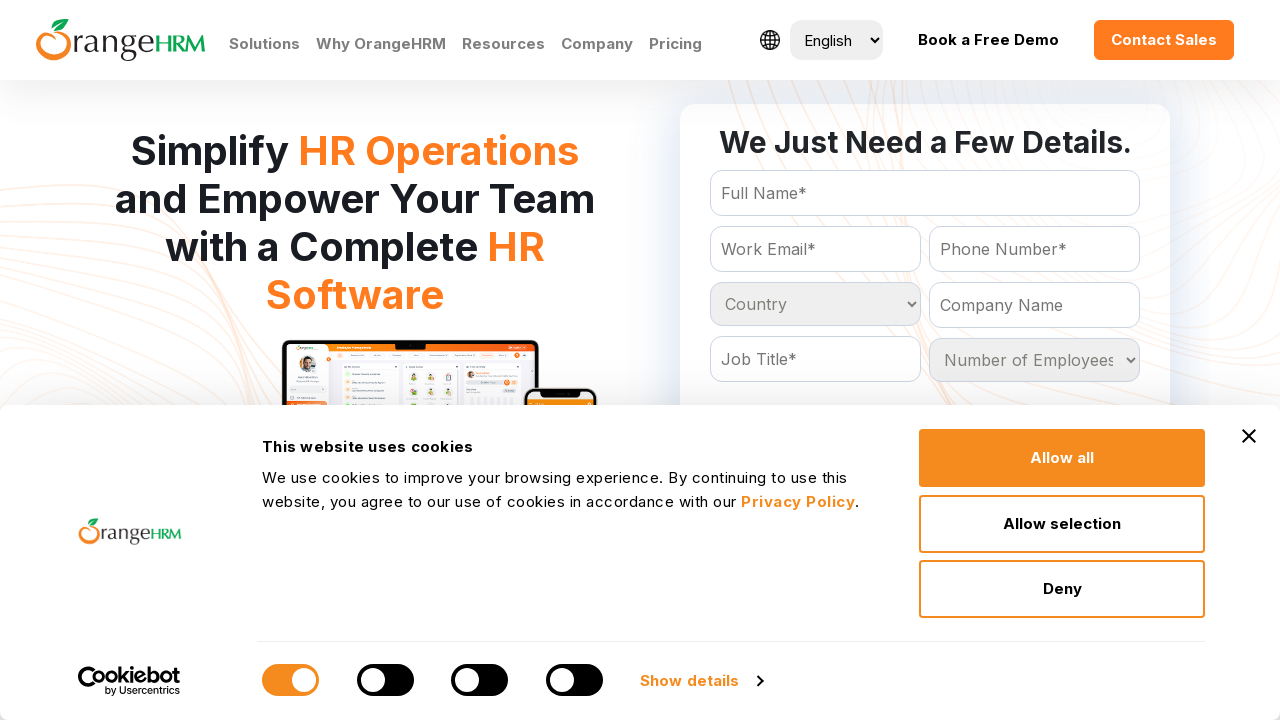

Accessed option at index 46 from country dropdown
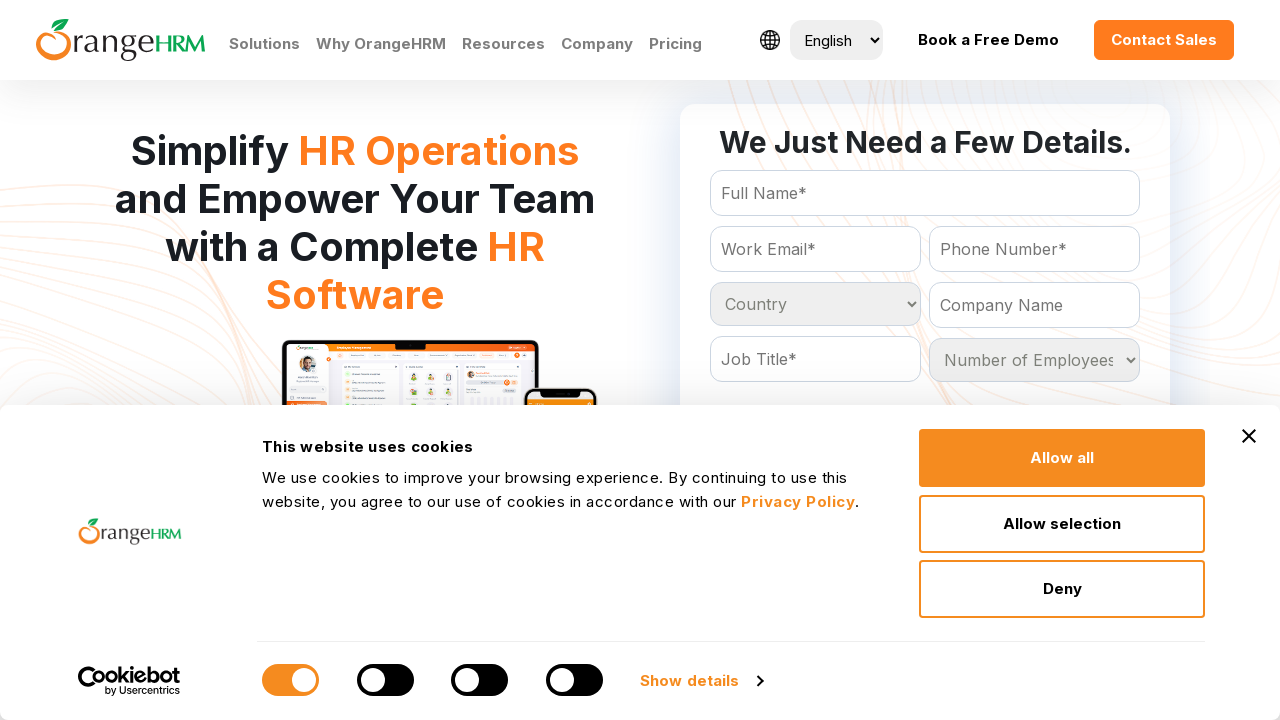

Accessed option at index 47 from country dropdown
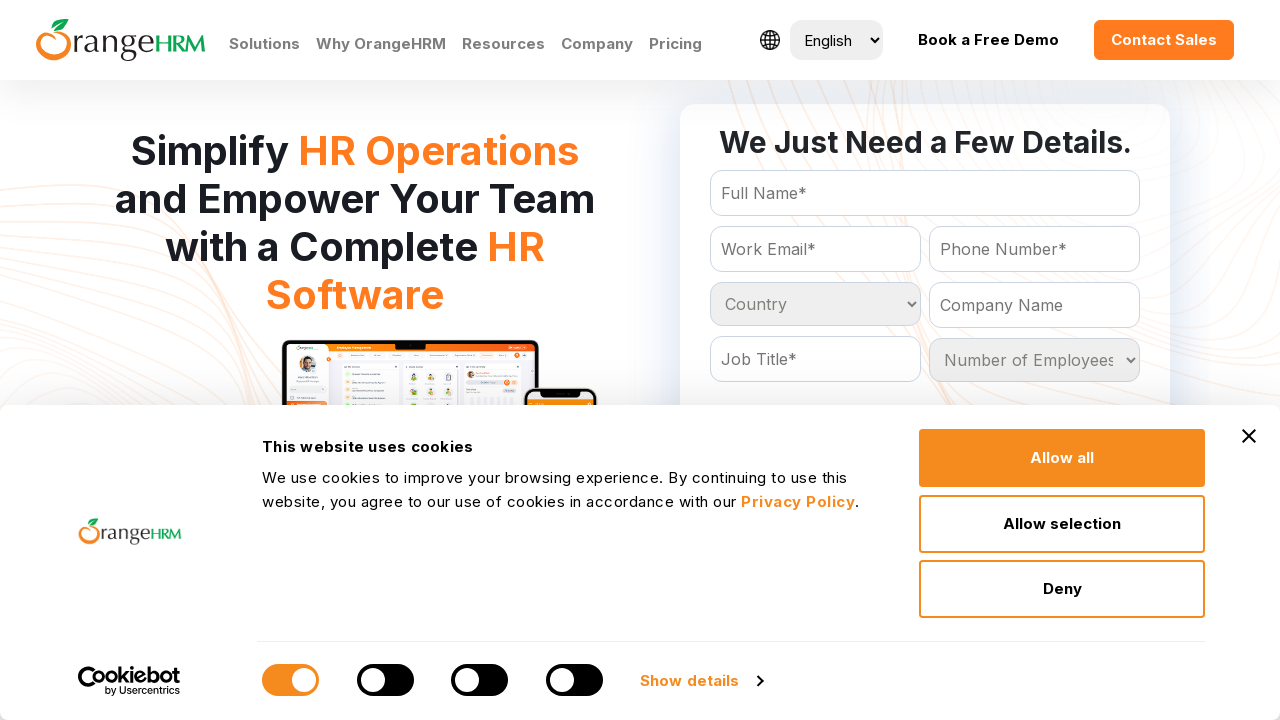

Accessed option at index 48 from country dropdown
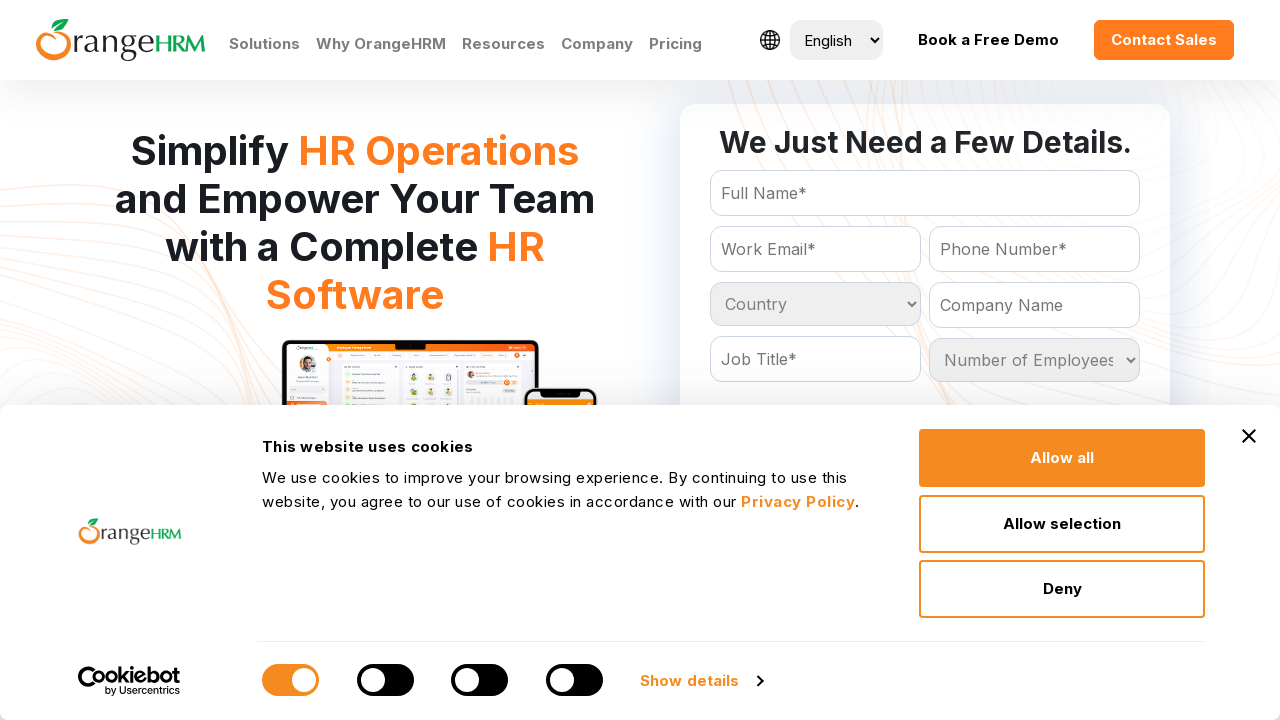

Accessed option at index 49 from country dropdown
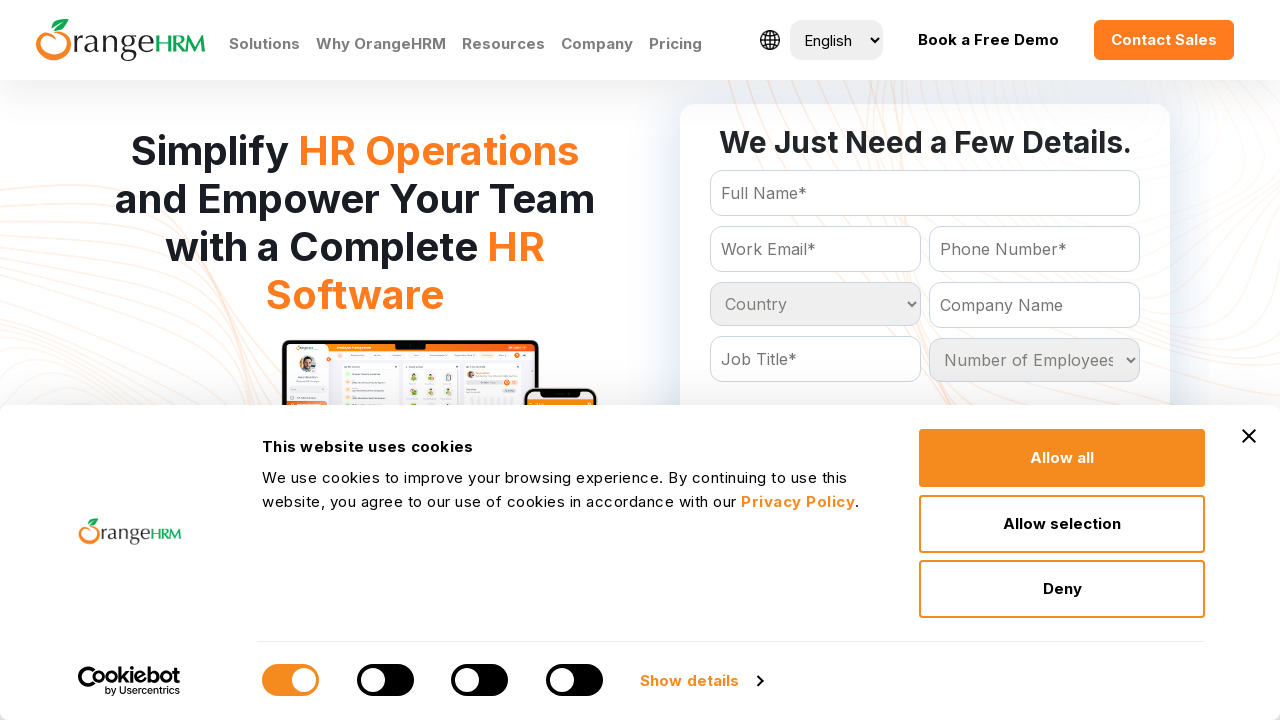

Accessed option at index 50 from country dropdown
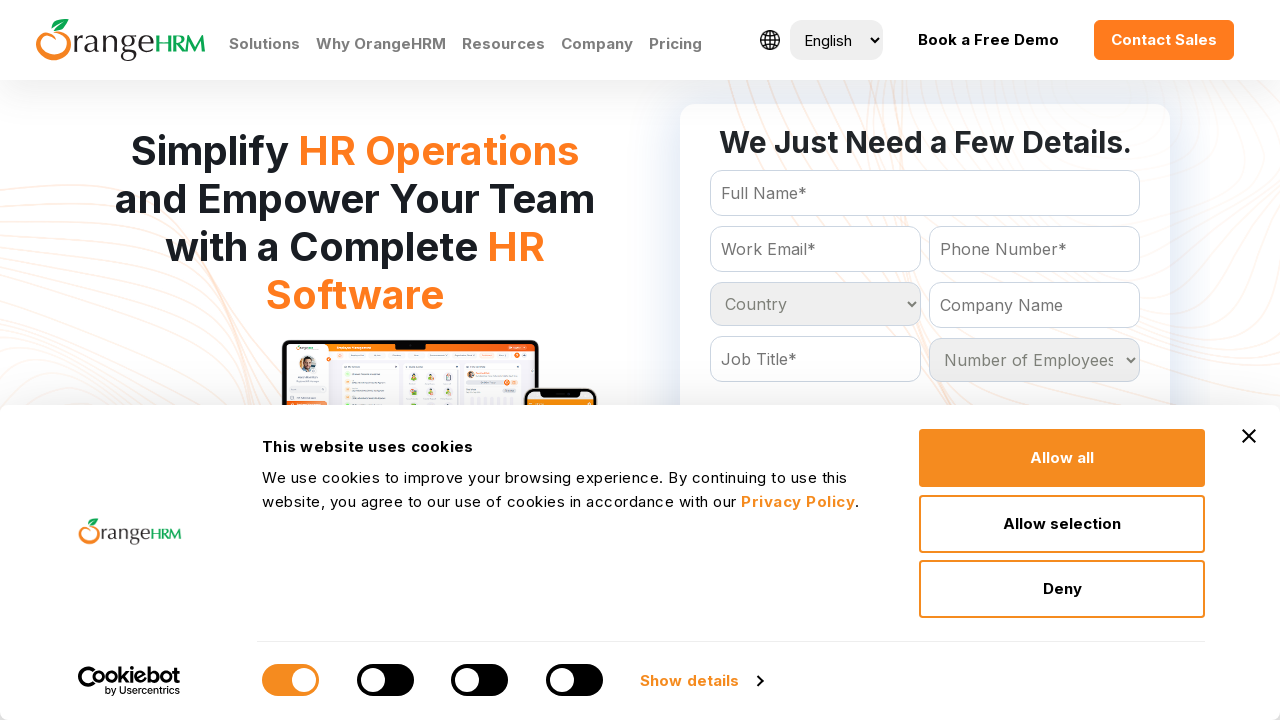

Accessed option at index 51 from country dropdown
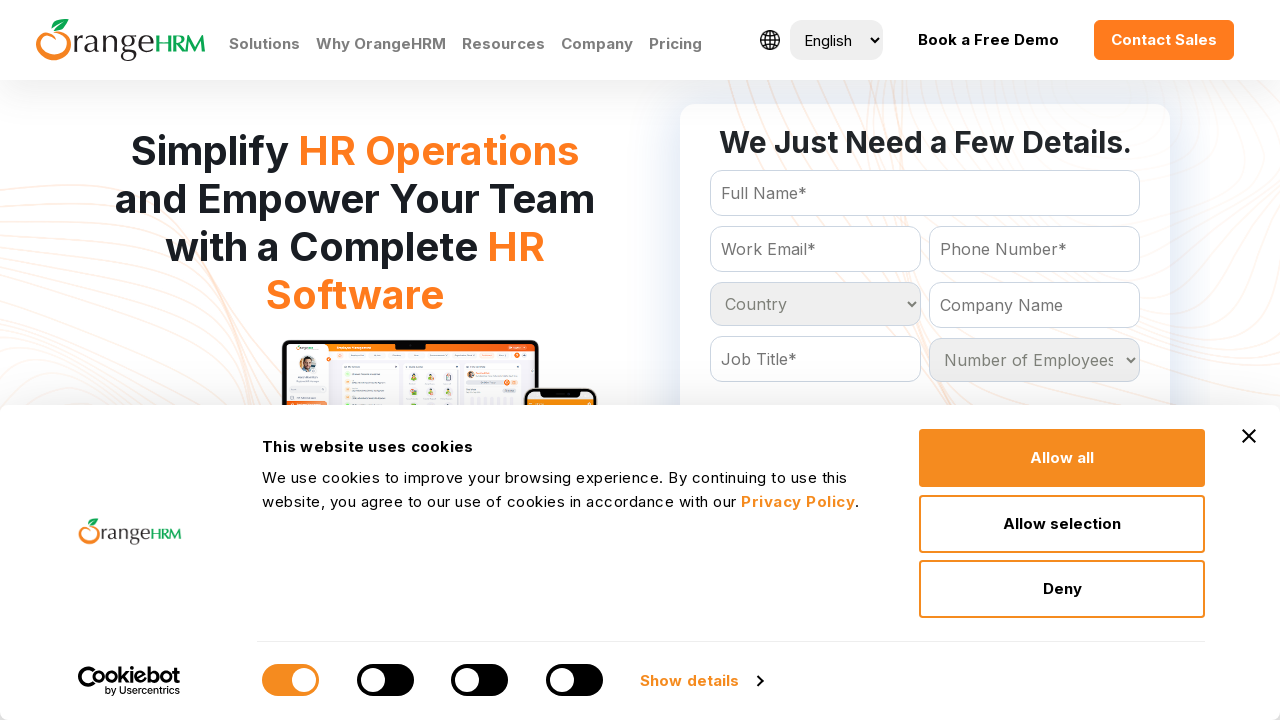

Accessed option at index 52 from country dropdown
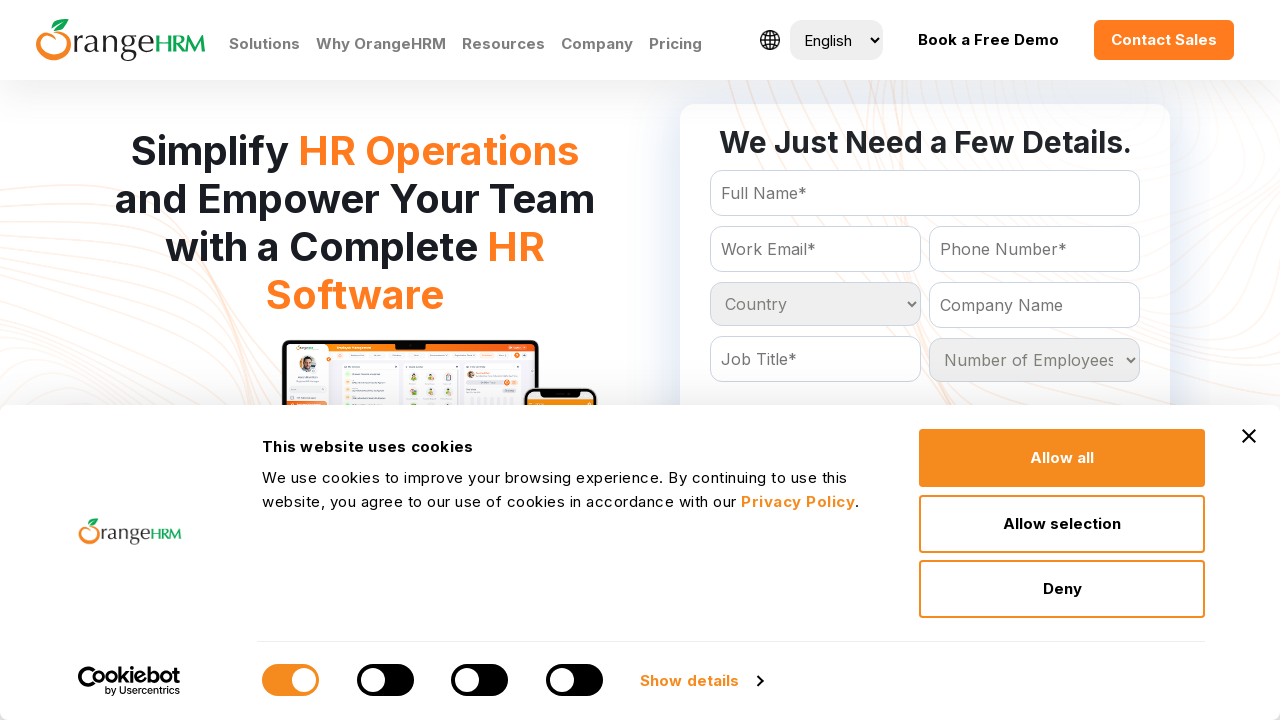

Accessed option at index 53 from country dropdown
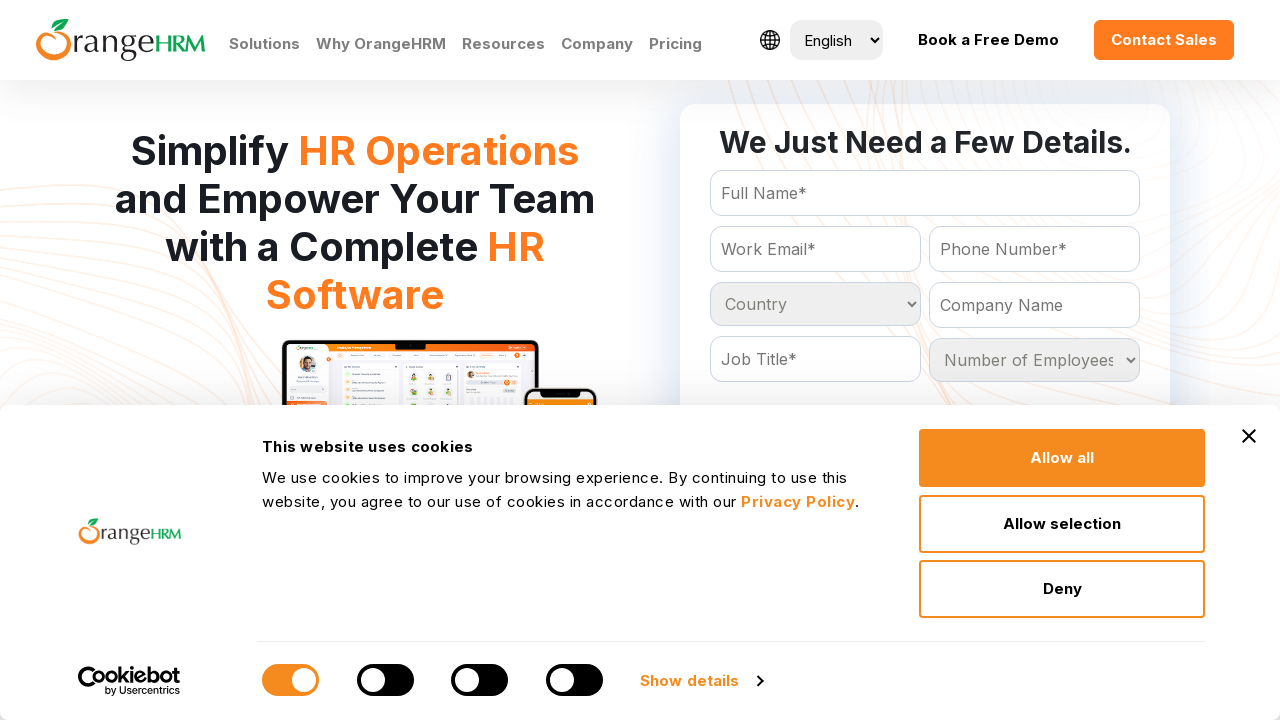

Accessed option at index 54 from country dropdown
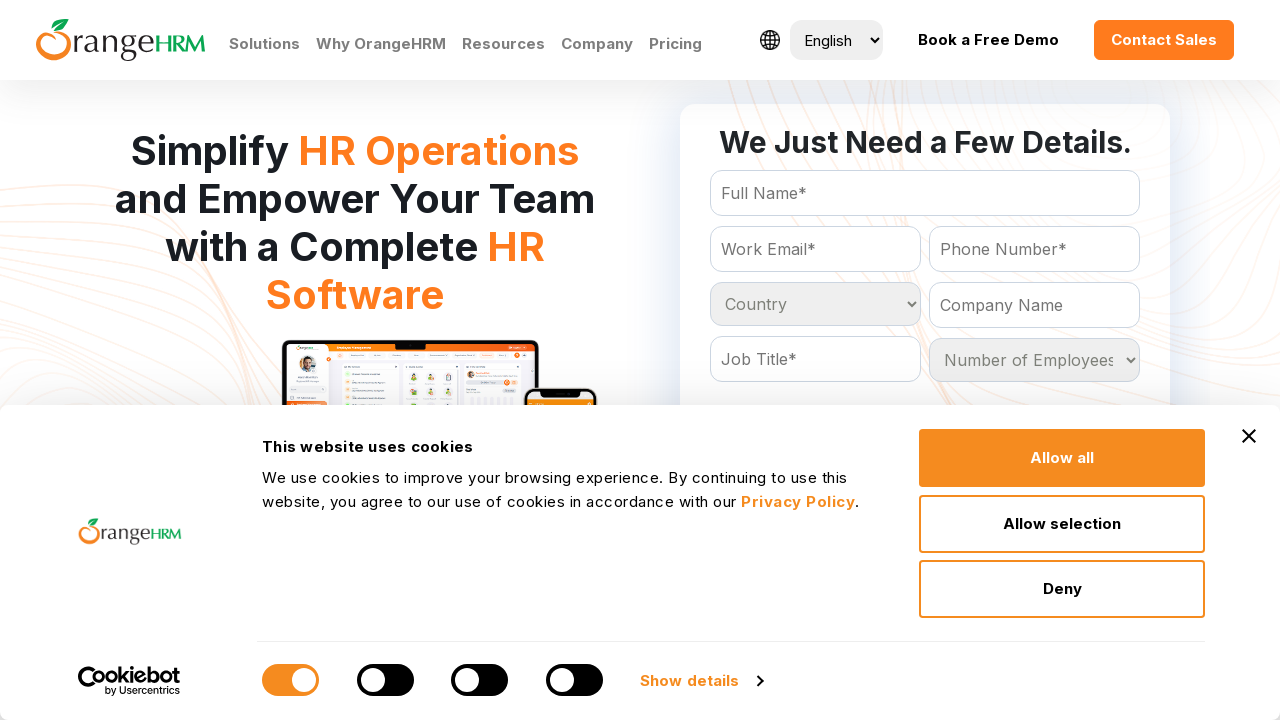

Accessed option at index 55 from country dropdown
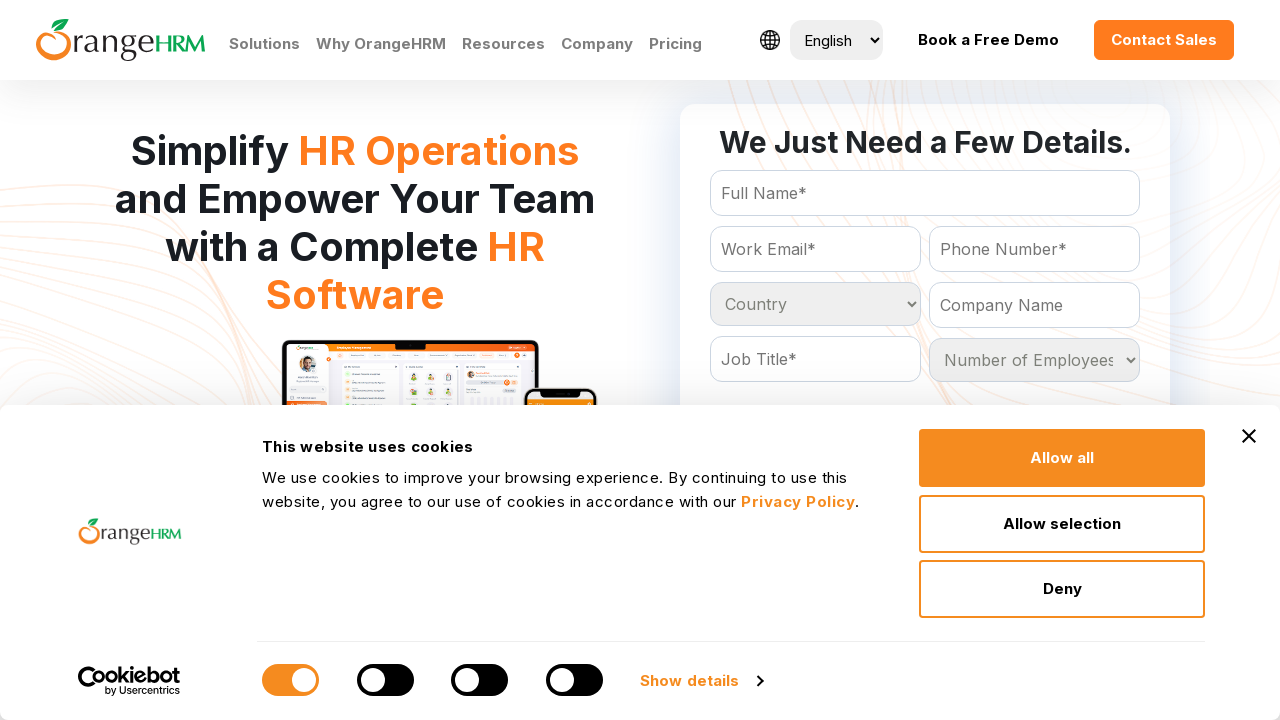

Accessed option at index 56 from country dropdown
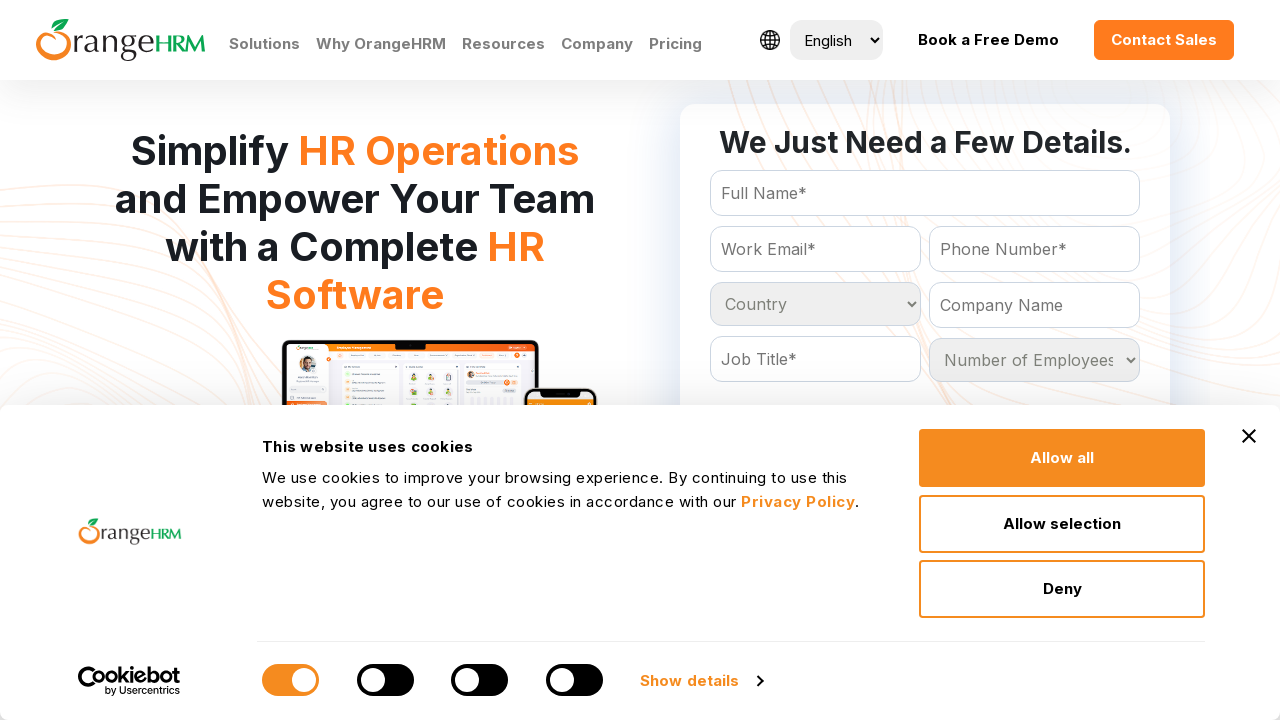

Accessed option at index 57 from country dropdown
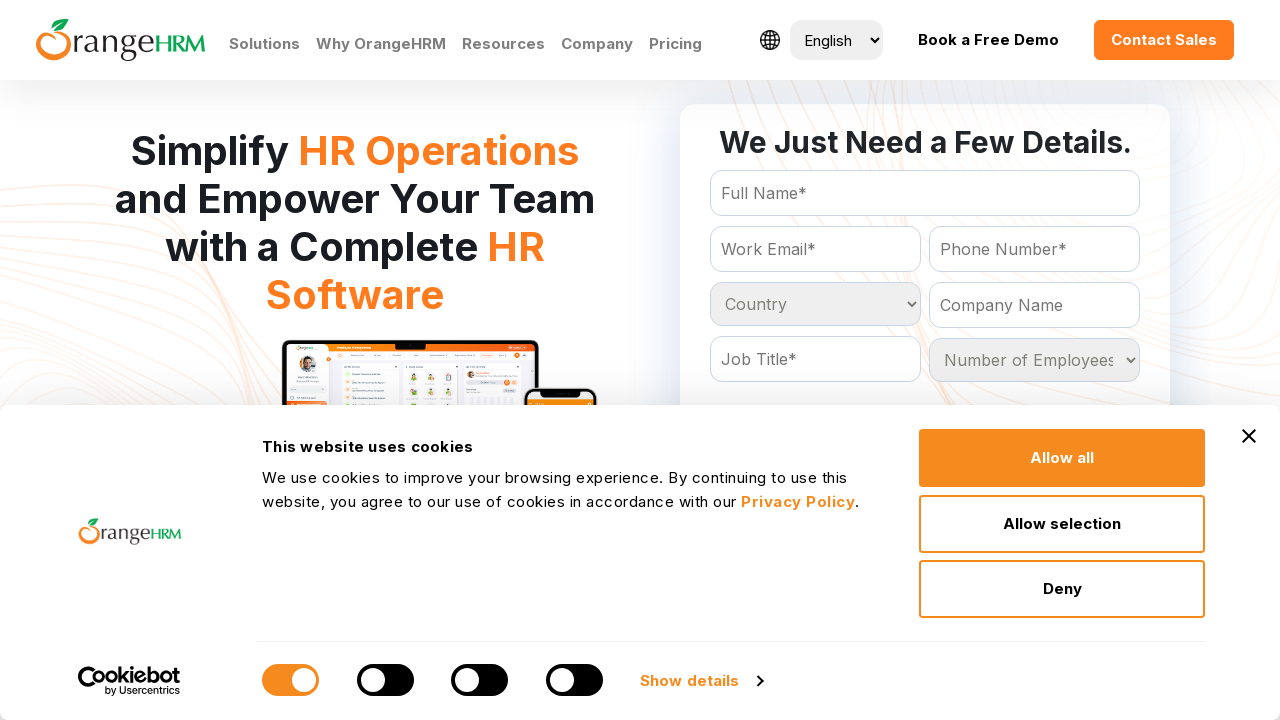

Accessed option at index 58 from country dropdown
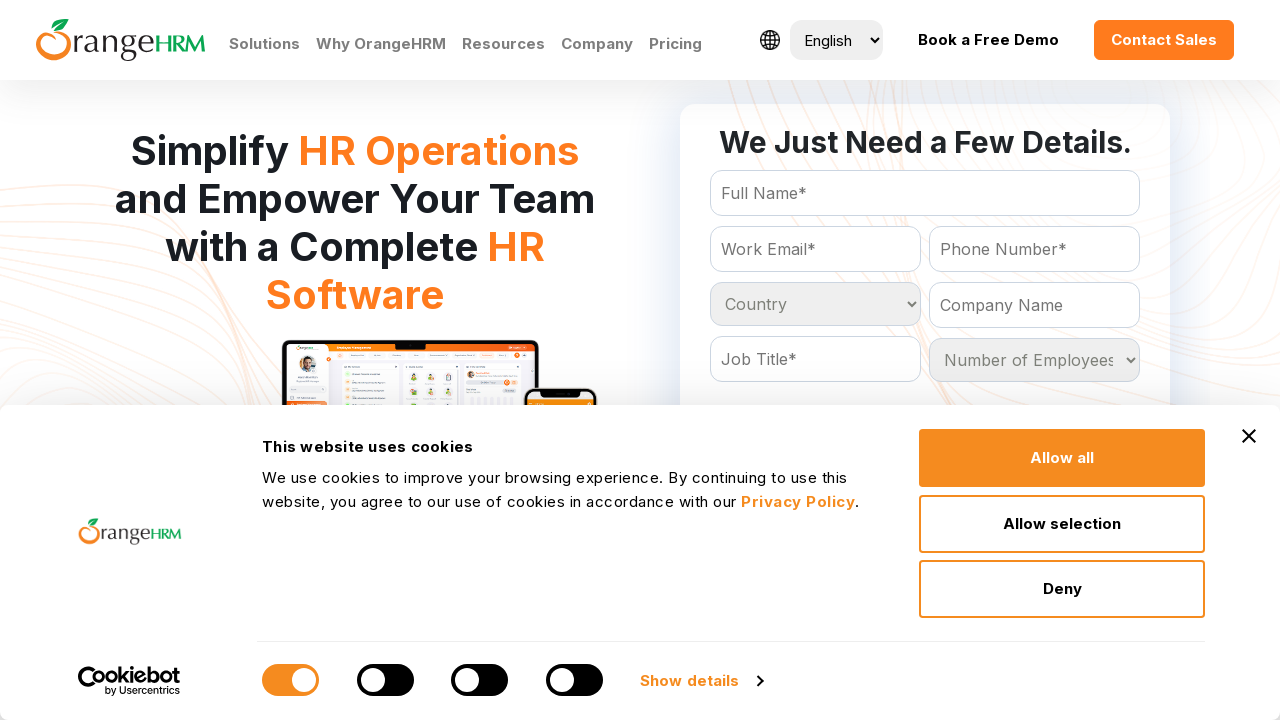

Accessed option at index 59 from country dropdown
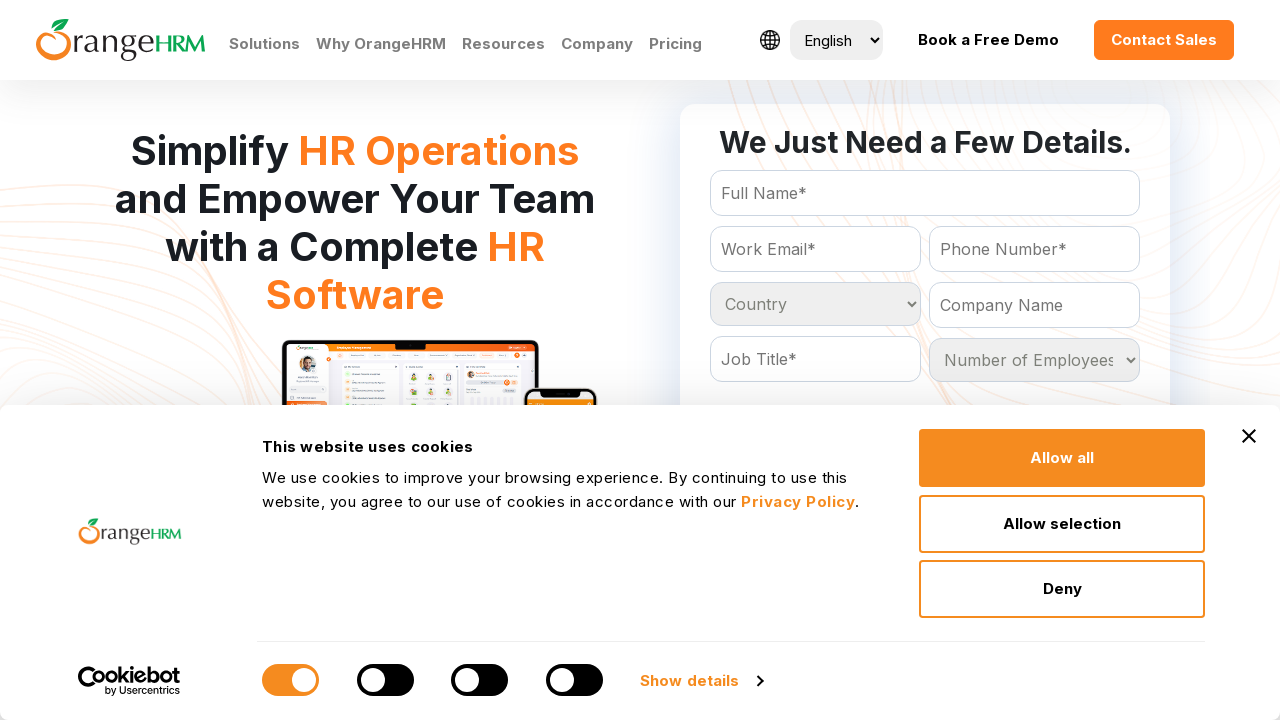

Accessed option at index 60 from country dropdown
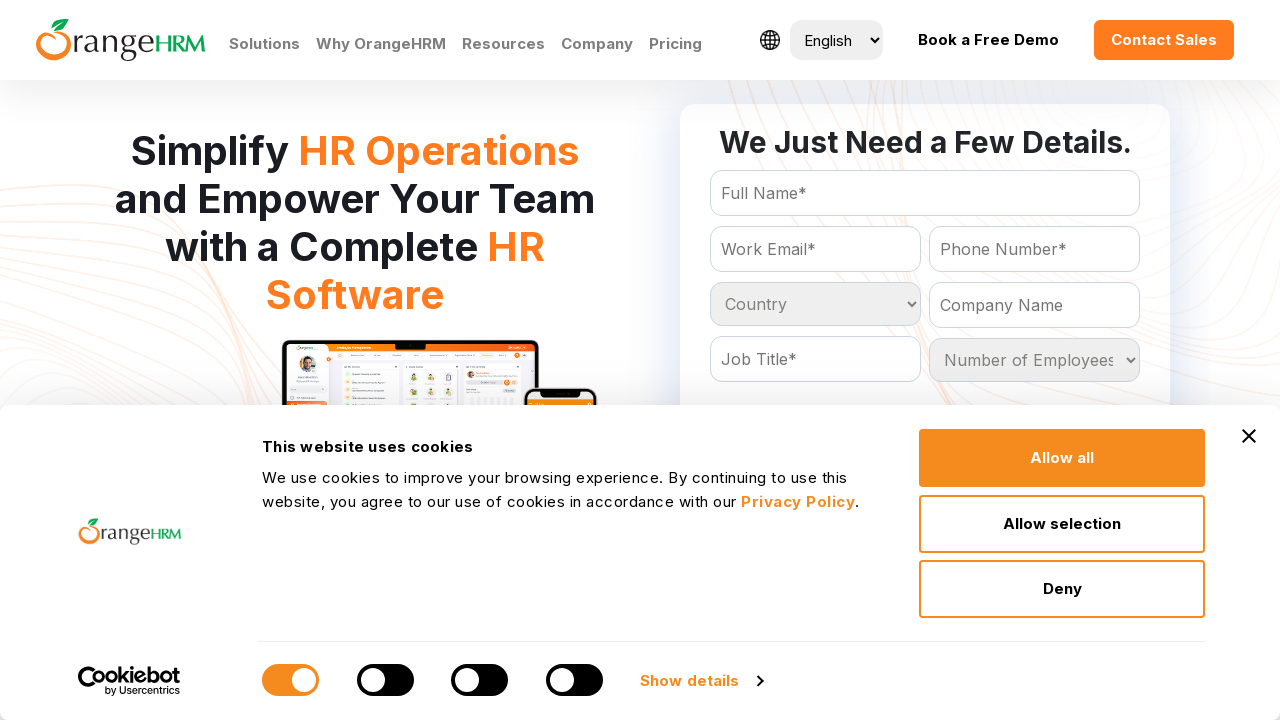

Accessed option at index 61 from country dropdown
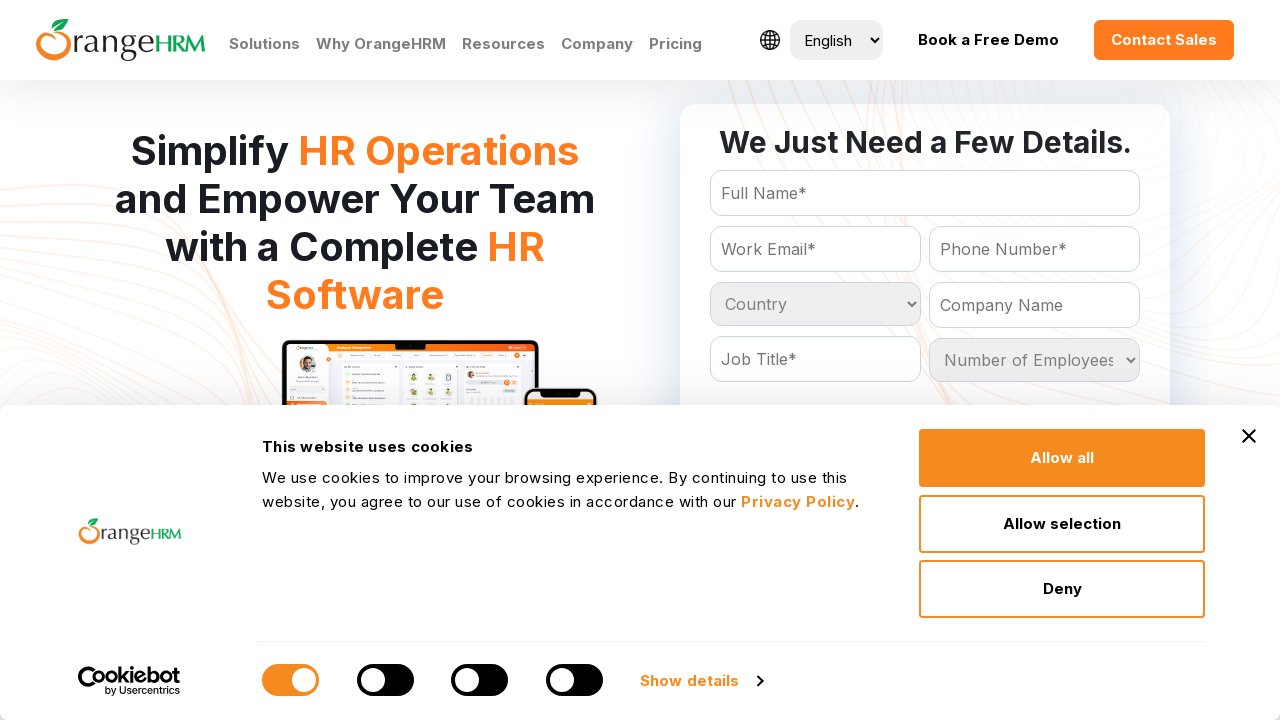

Accessed option at index 62 from country dropdown
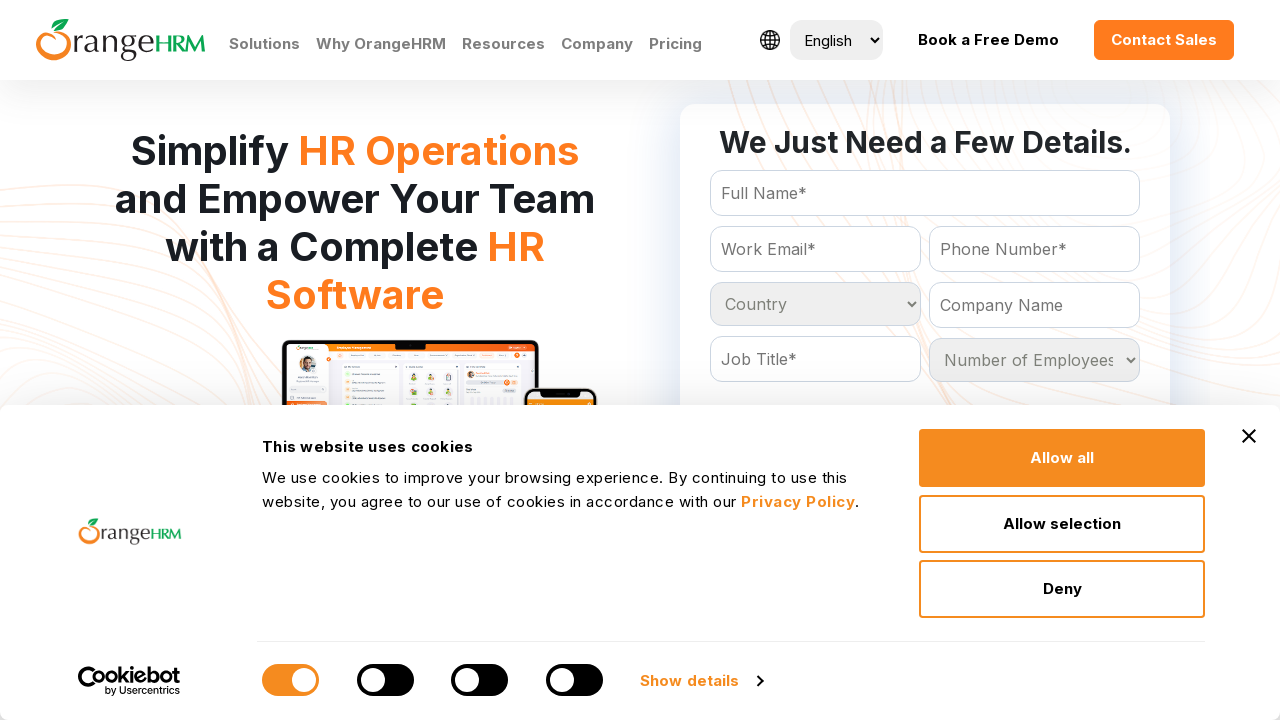

Accessed option at index 63 from country dropdown
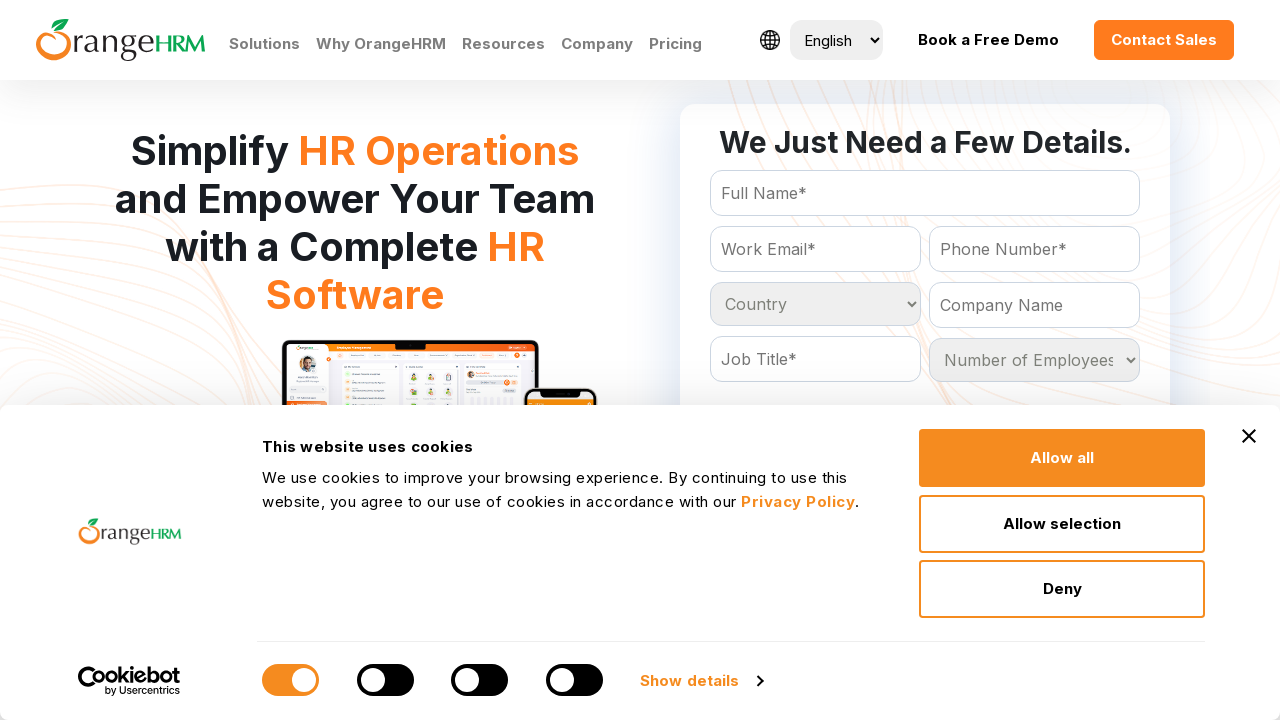

Accessed option at index 64 from country dropdown
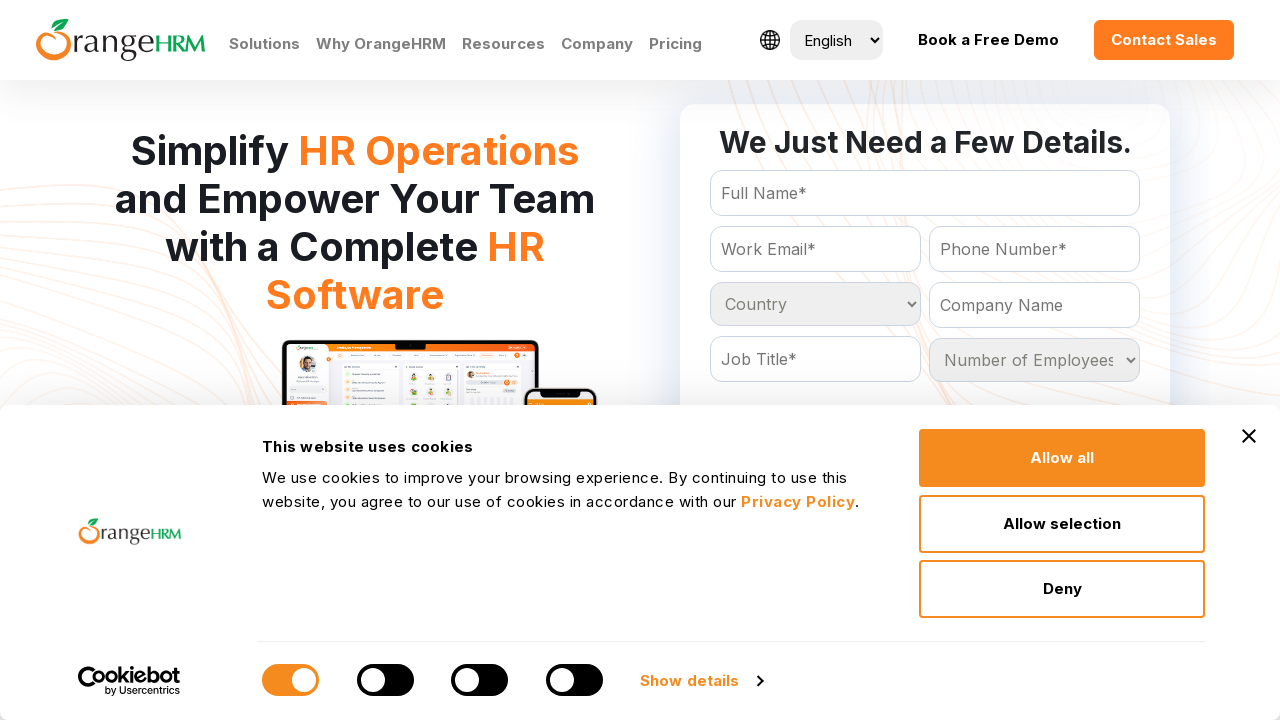

Accessed option at index 65 from country dropdown
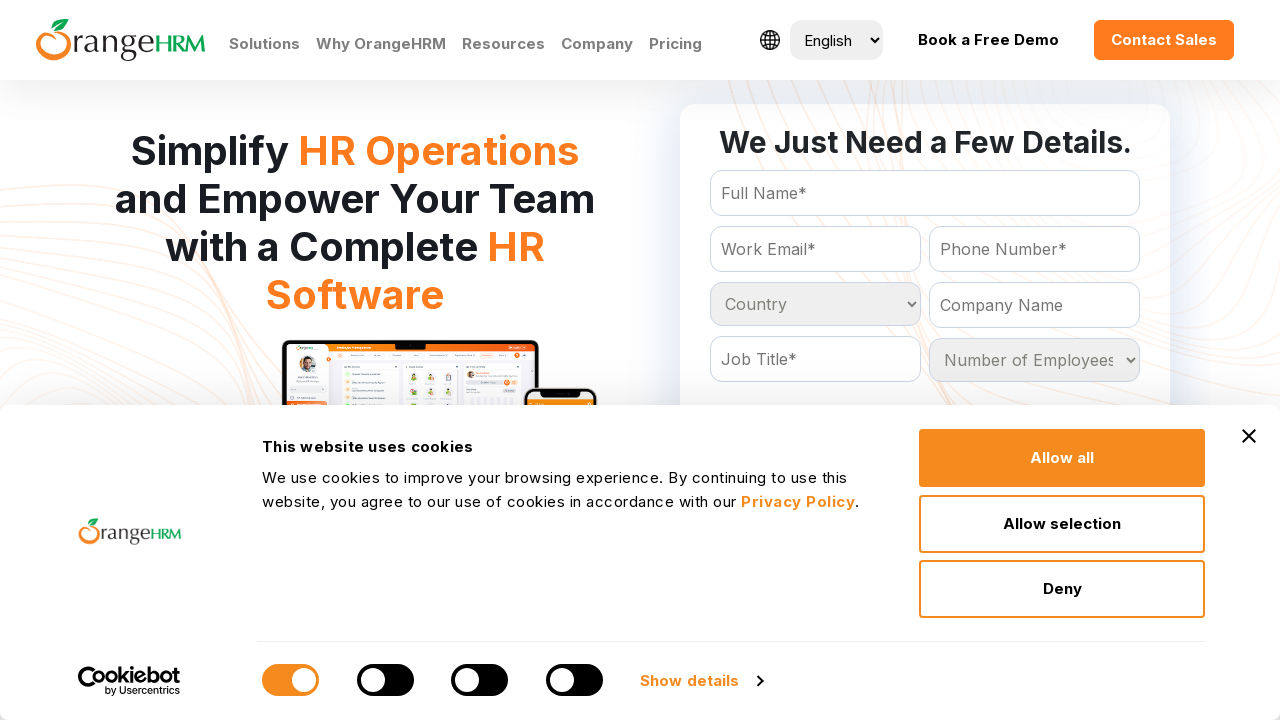

Accessed option at index 66 from country dropdown
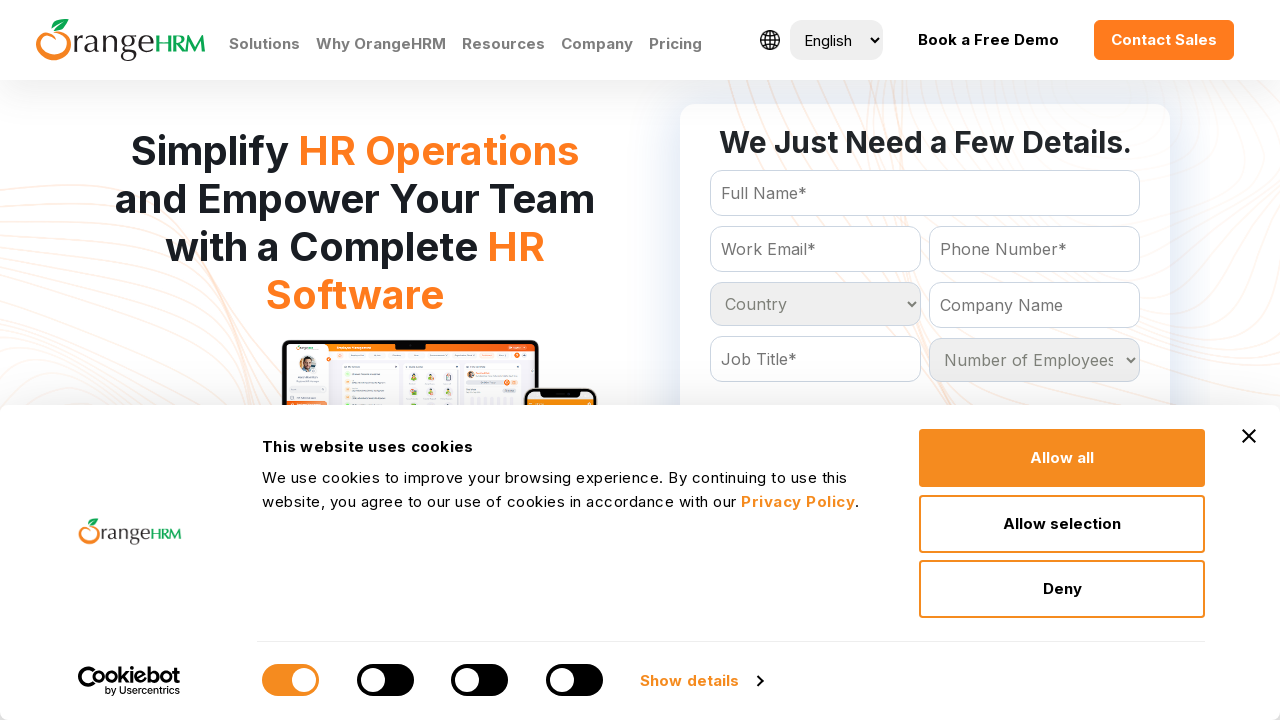

Accessed option at index 67 from country dropdown
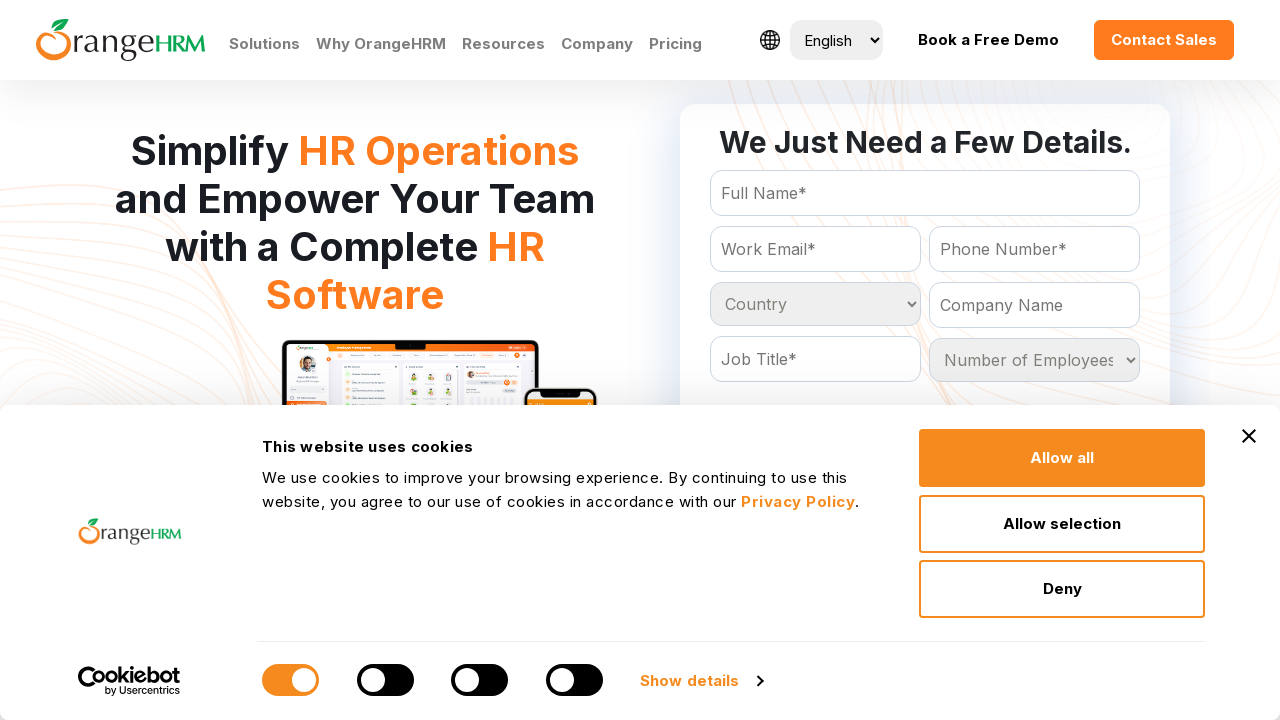

Accessed option at index 68 from country dropdown
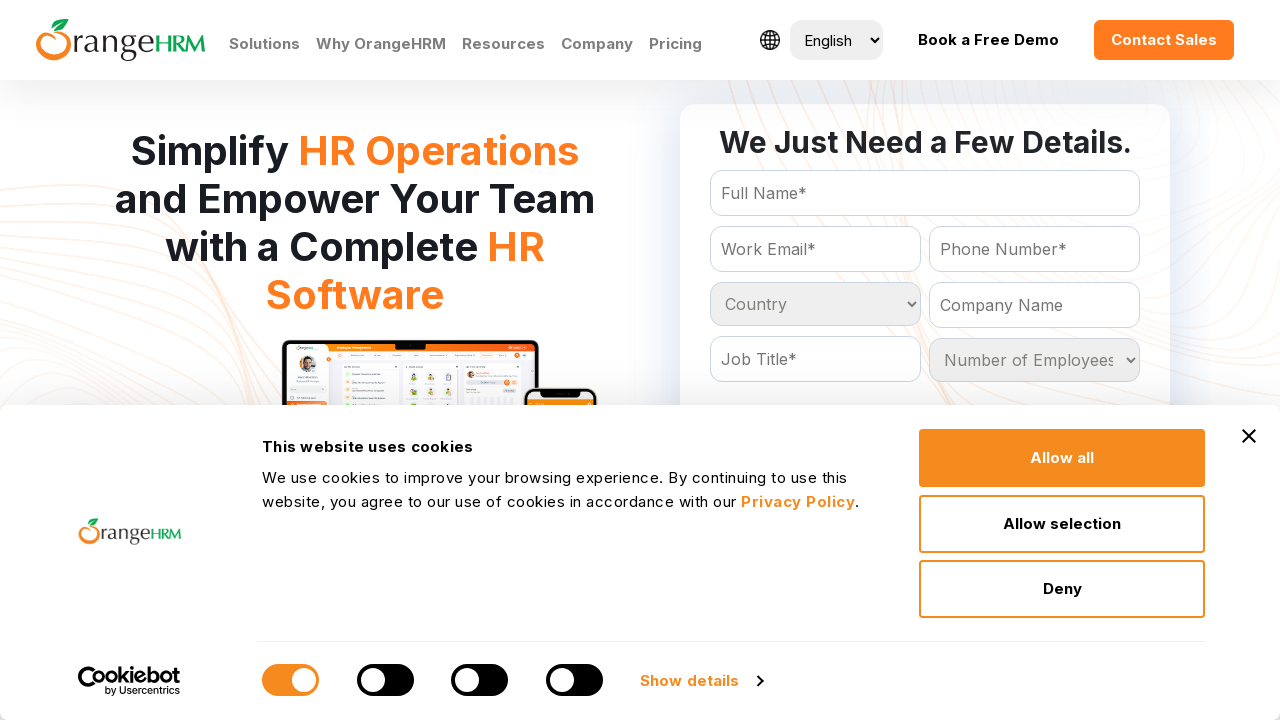

Accessed option at index 69 from country dropdown
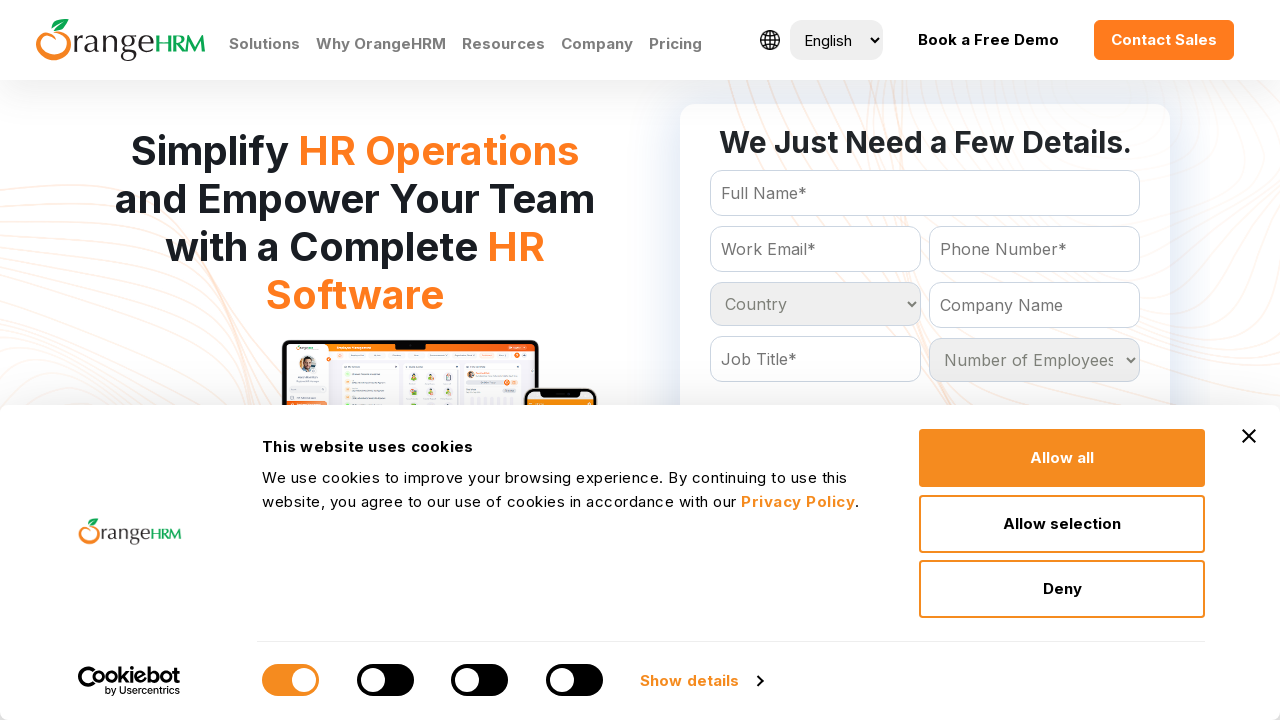

Accessed option at index 70 from country dropdown
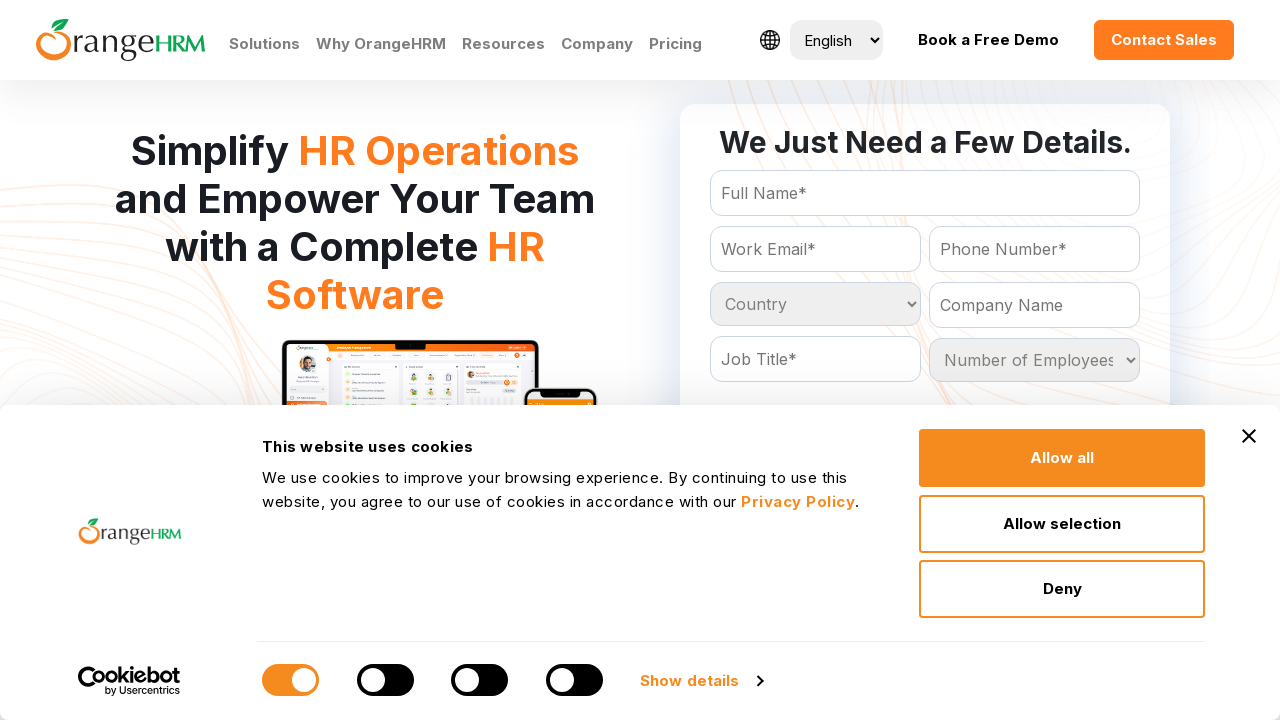

Accessed option at index 71 from country dropdown
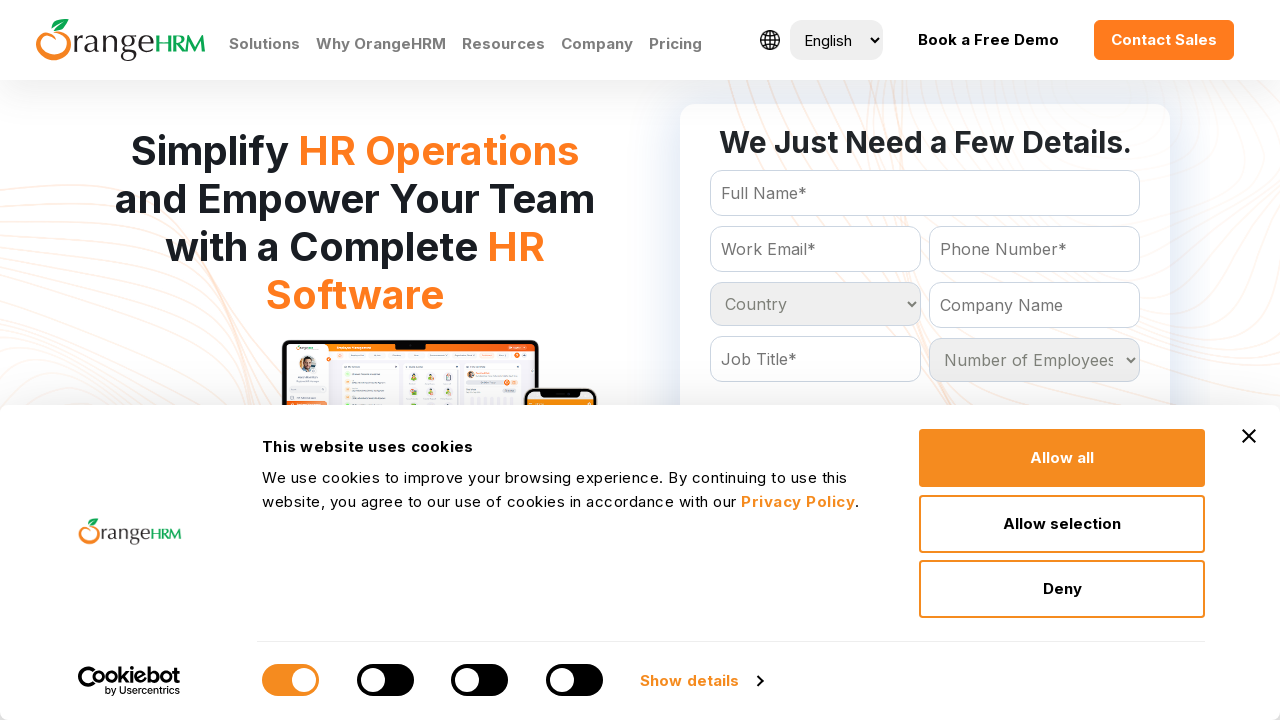

Accessed option at index 72 from country dropdown
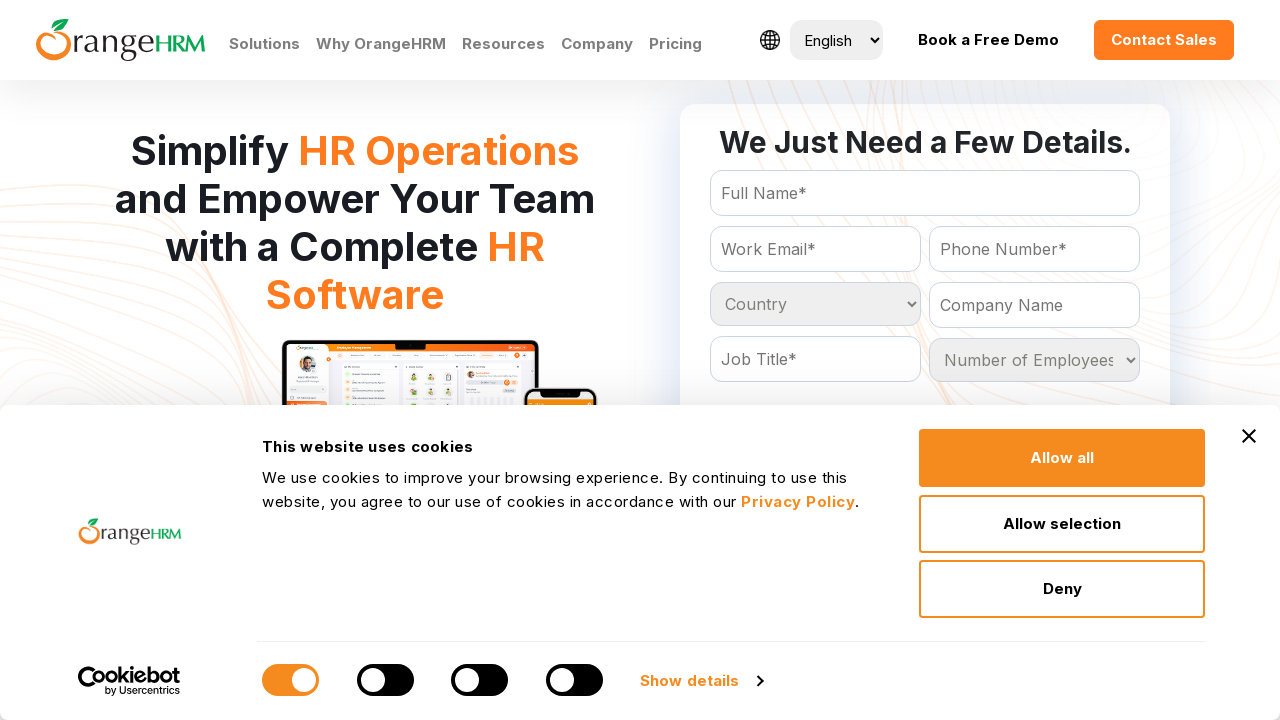

Accessed option at index 73 from country dropdown
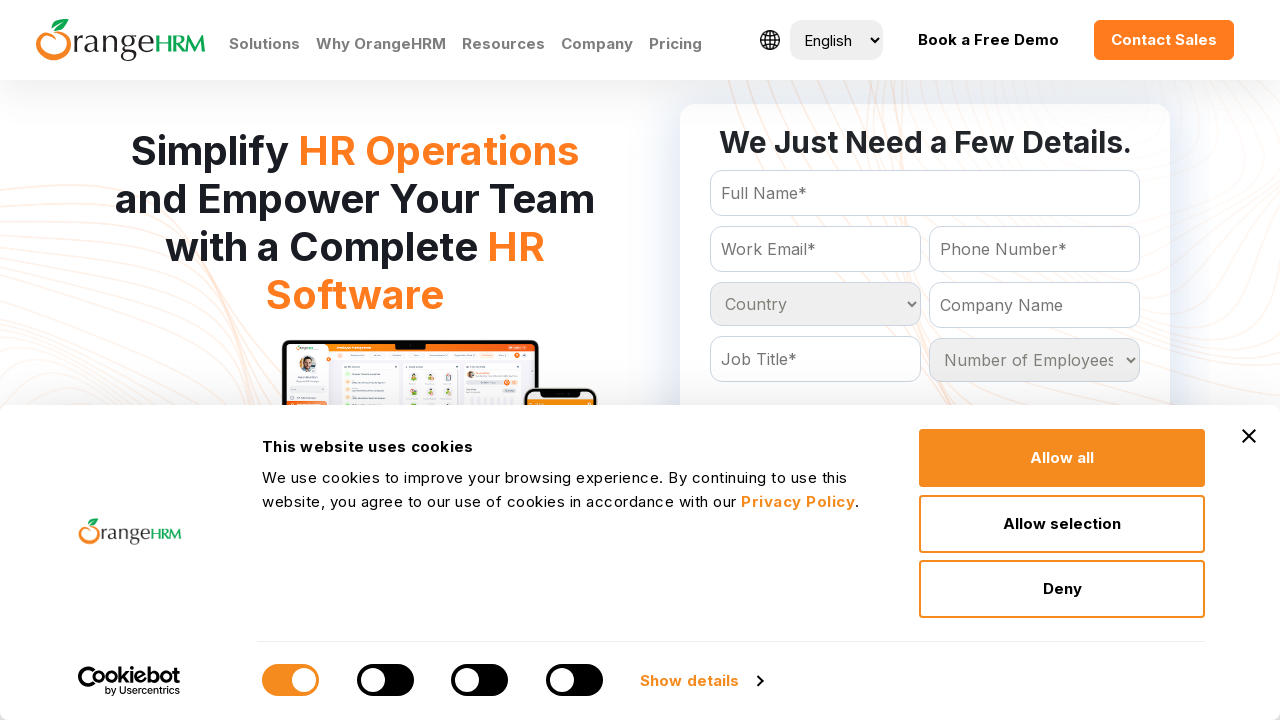

Accessed option at index 74 from country dropdown
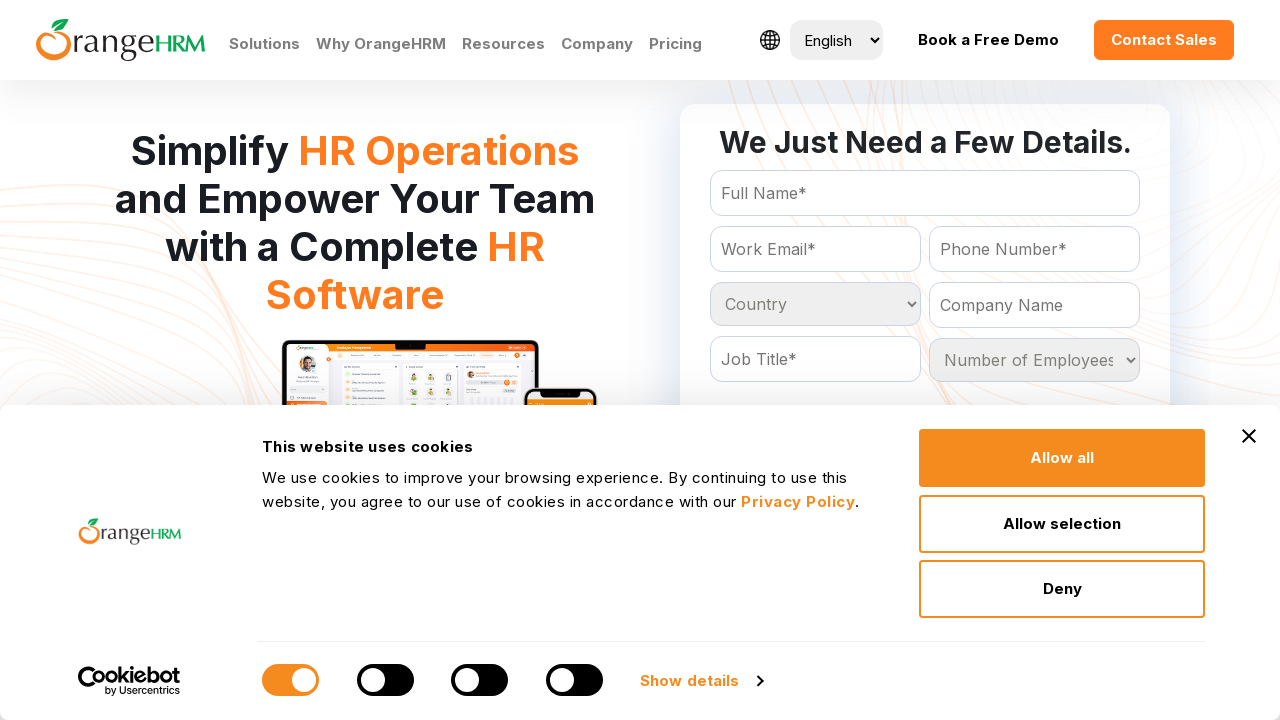

Accessed option at index 75 from country dropdown
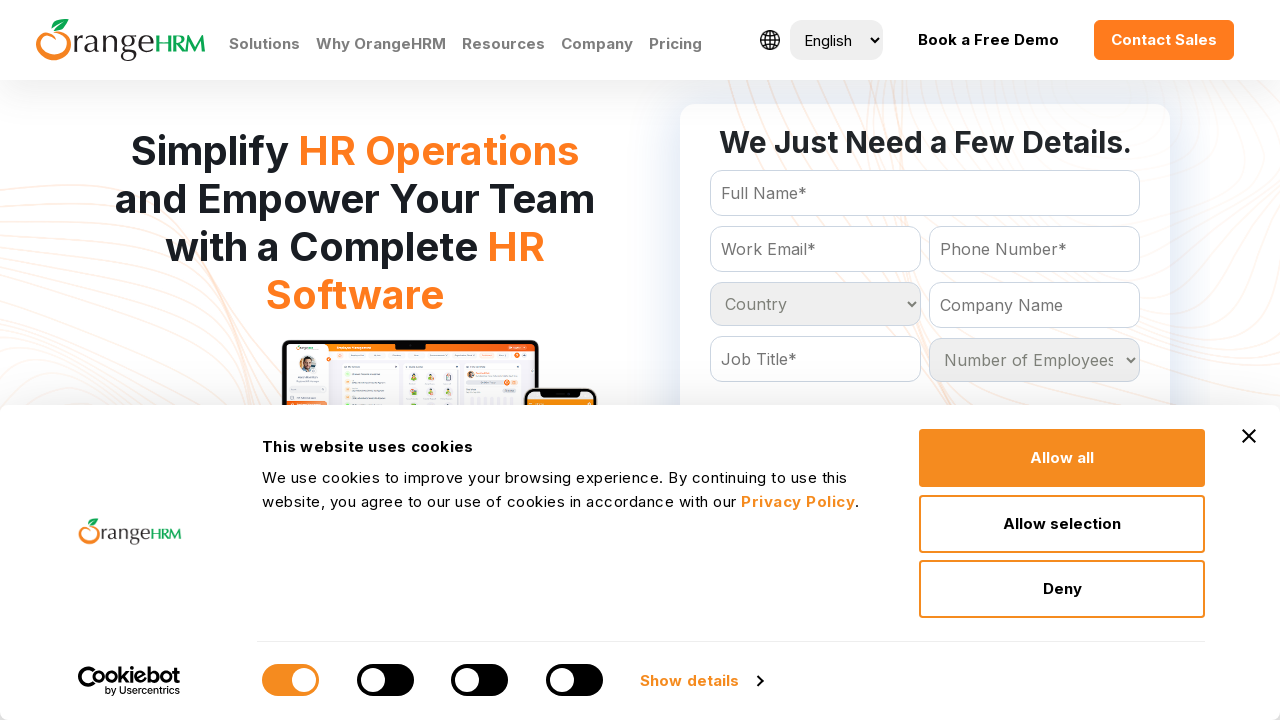

Accessed option at index 76 from country dropdown
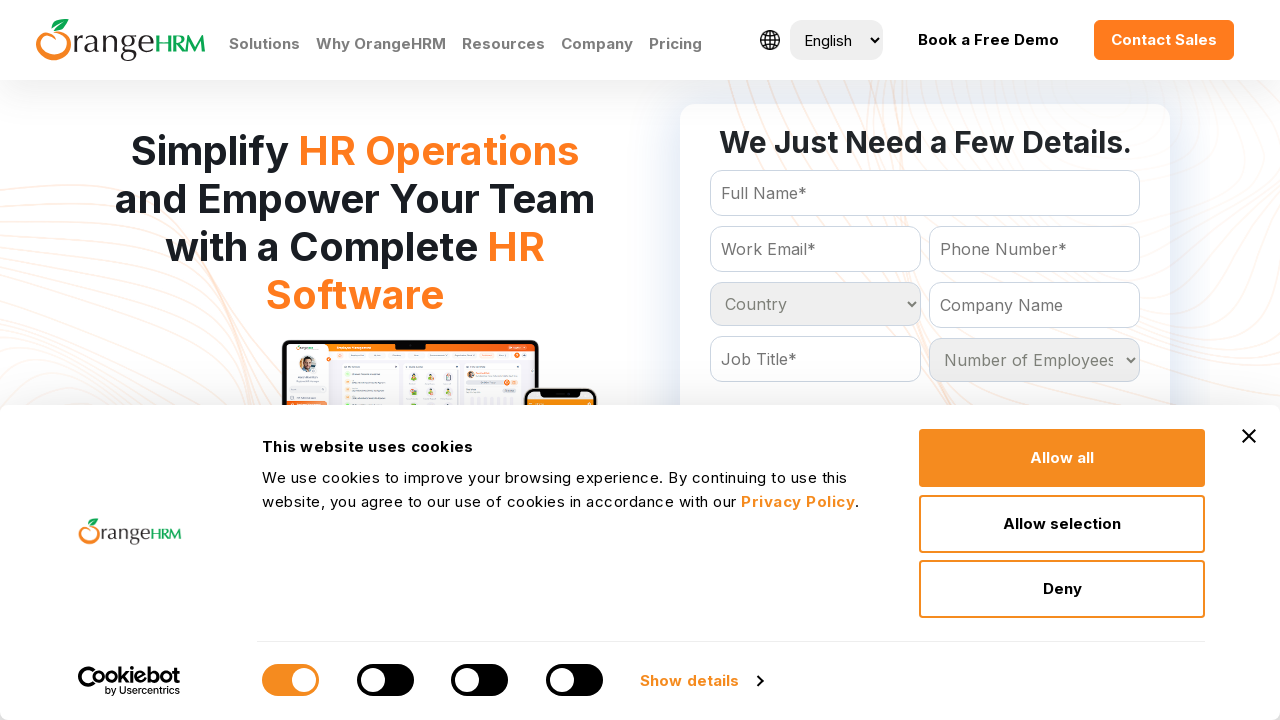

Accessed option at index 77 from country dropdown
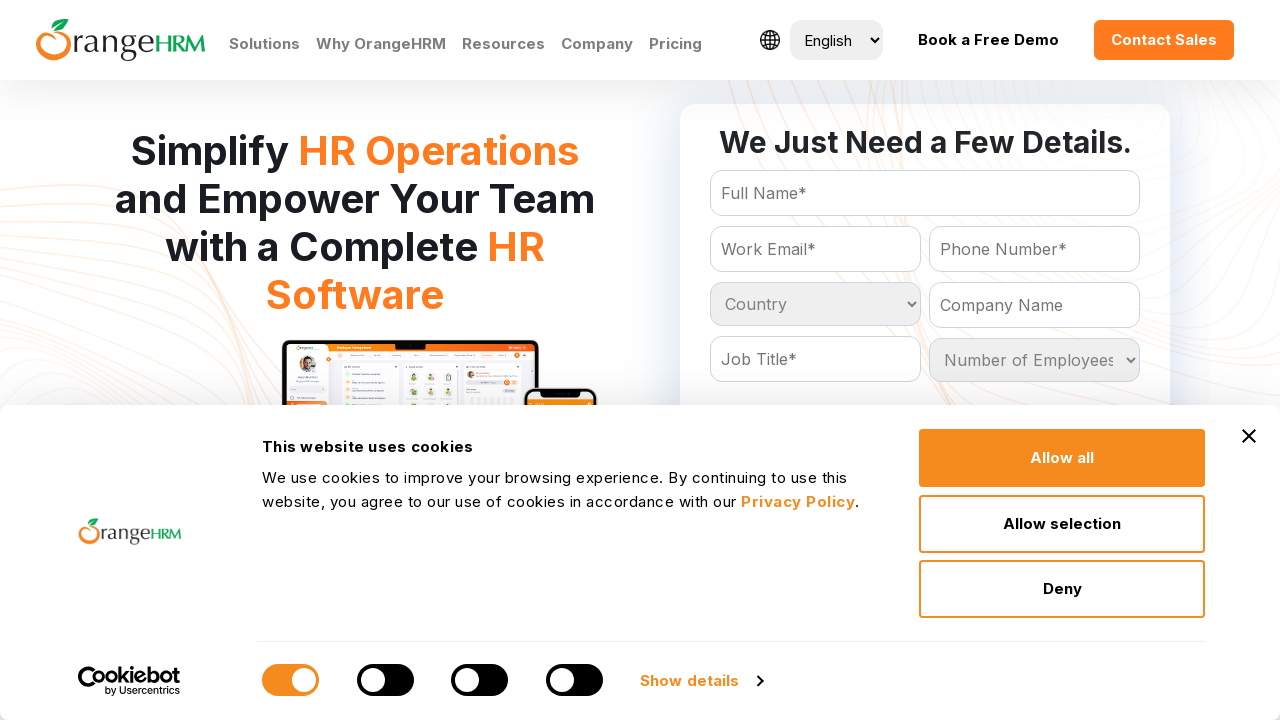

Accessed option at index 78 from country dropdown
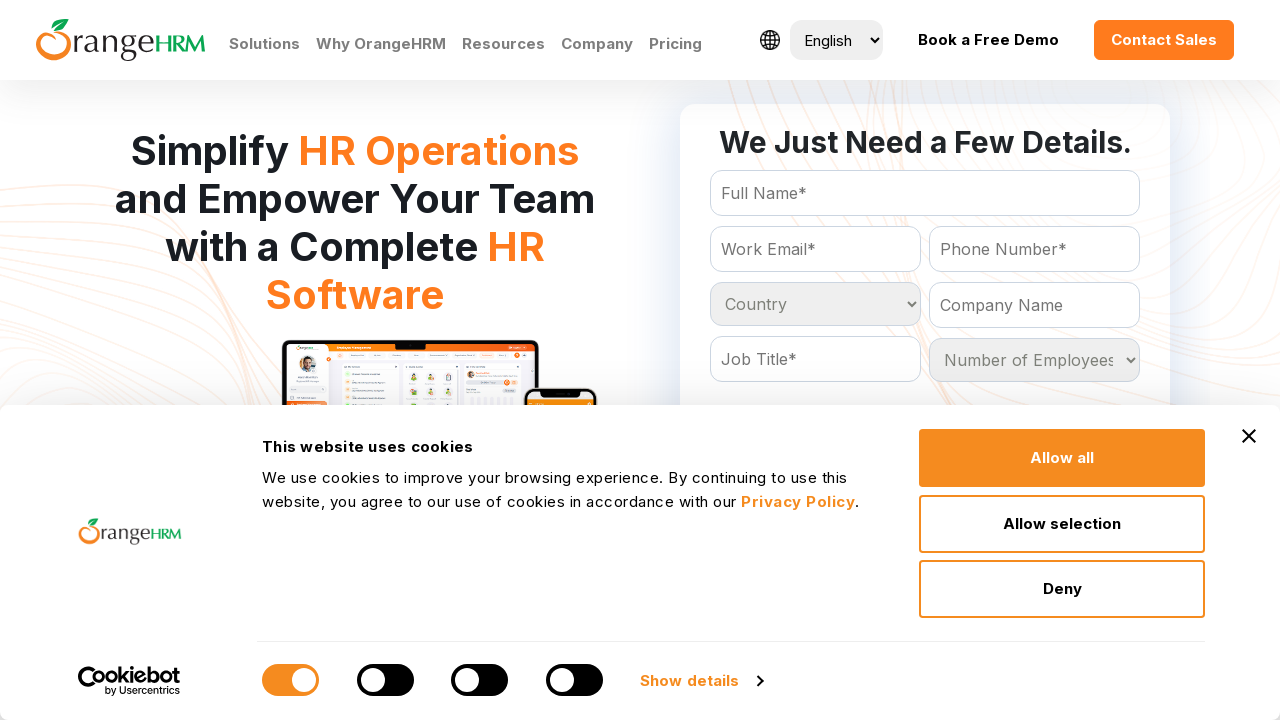

Accessed option at index 79 from country dropdown
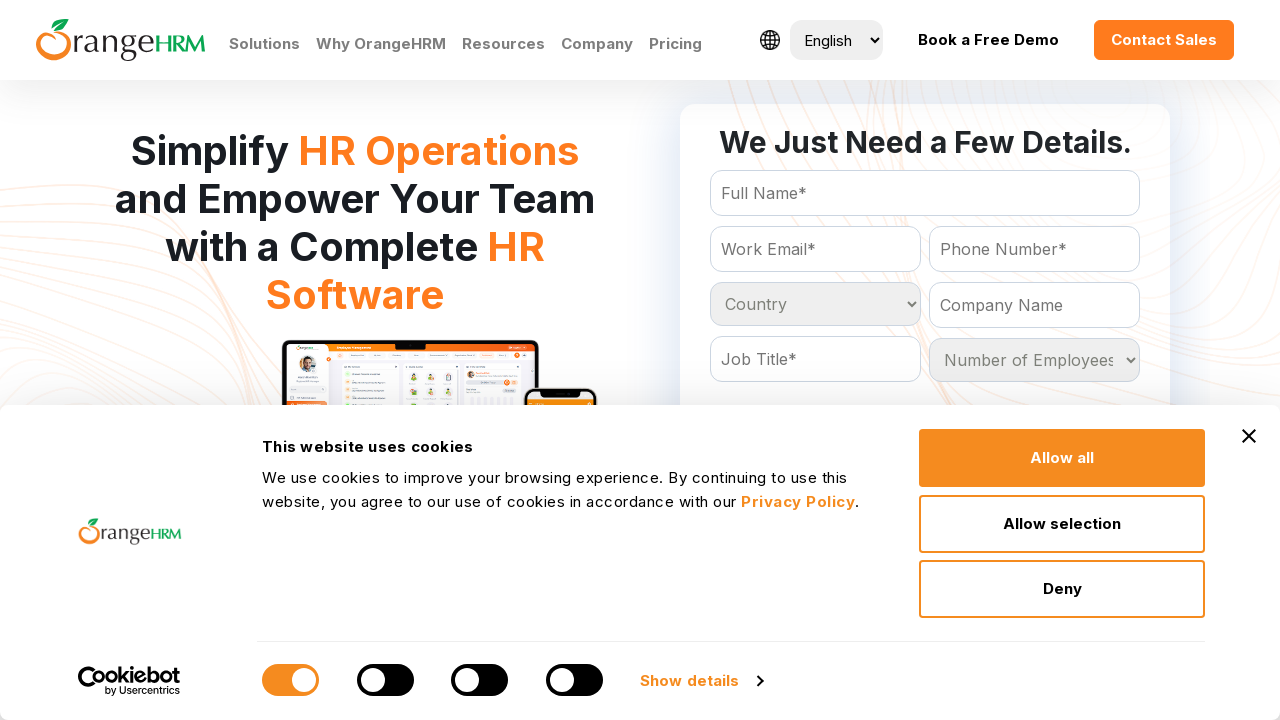

Accessed option at index 80 from country dropdown
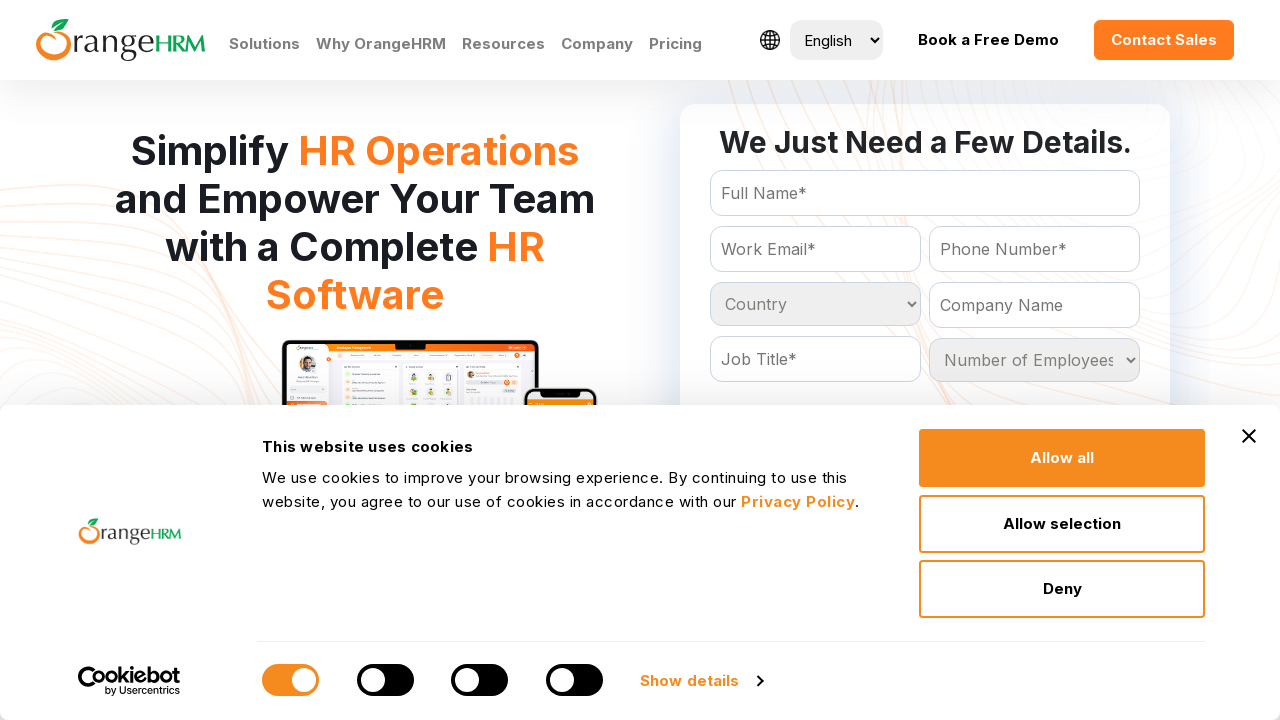

Accessed option at index 81 from country dropdown
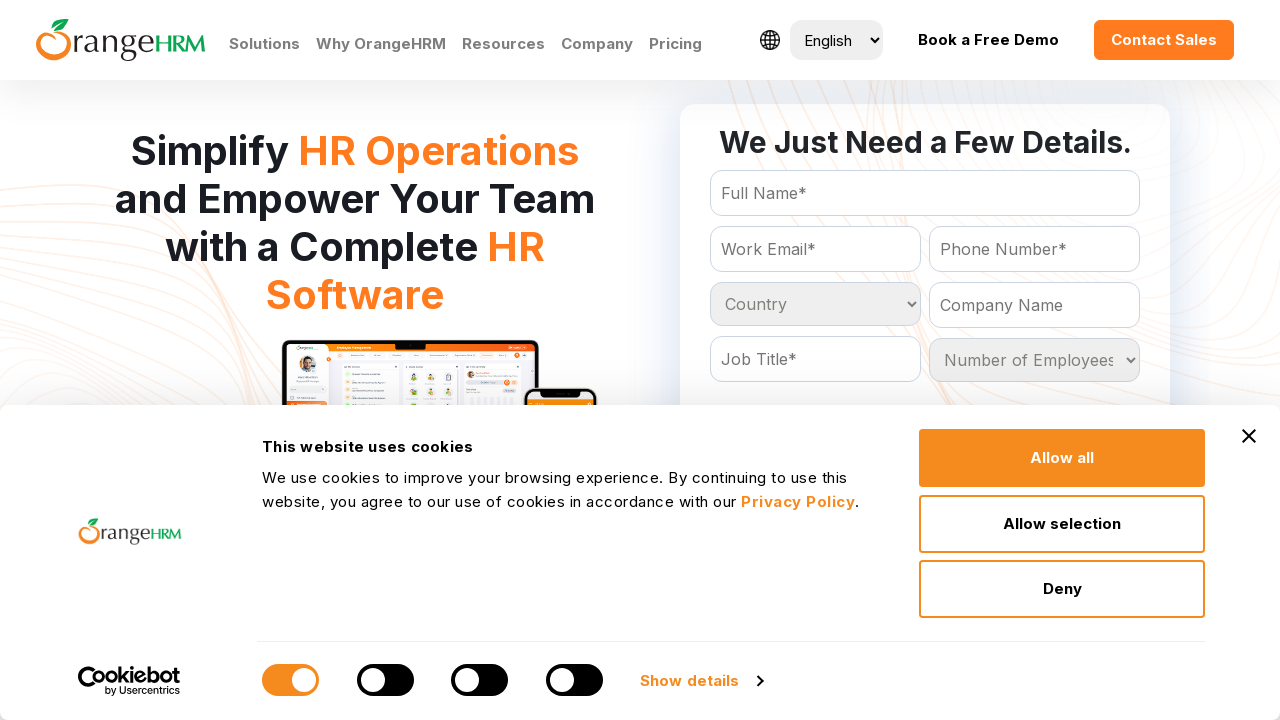

Accessed option at index 82 from country dropdown
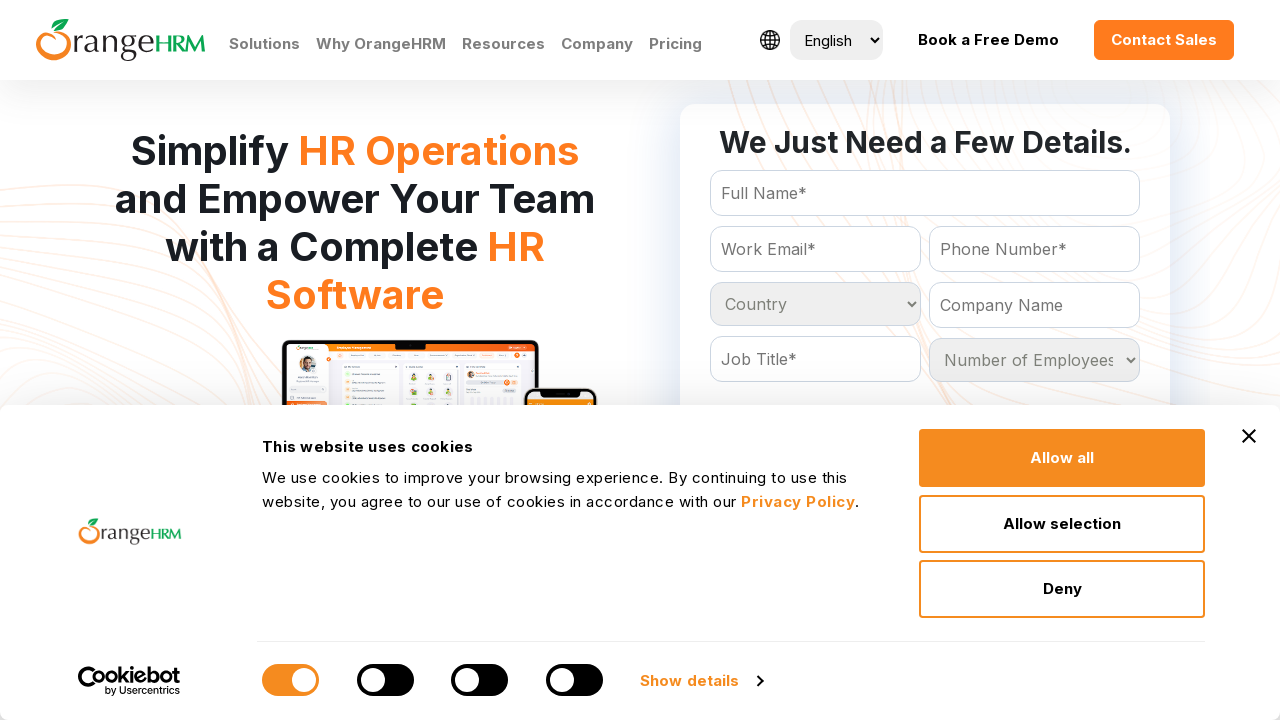

Accessed option at index 83 from country dropdown
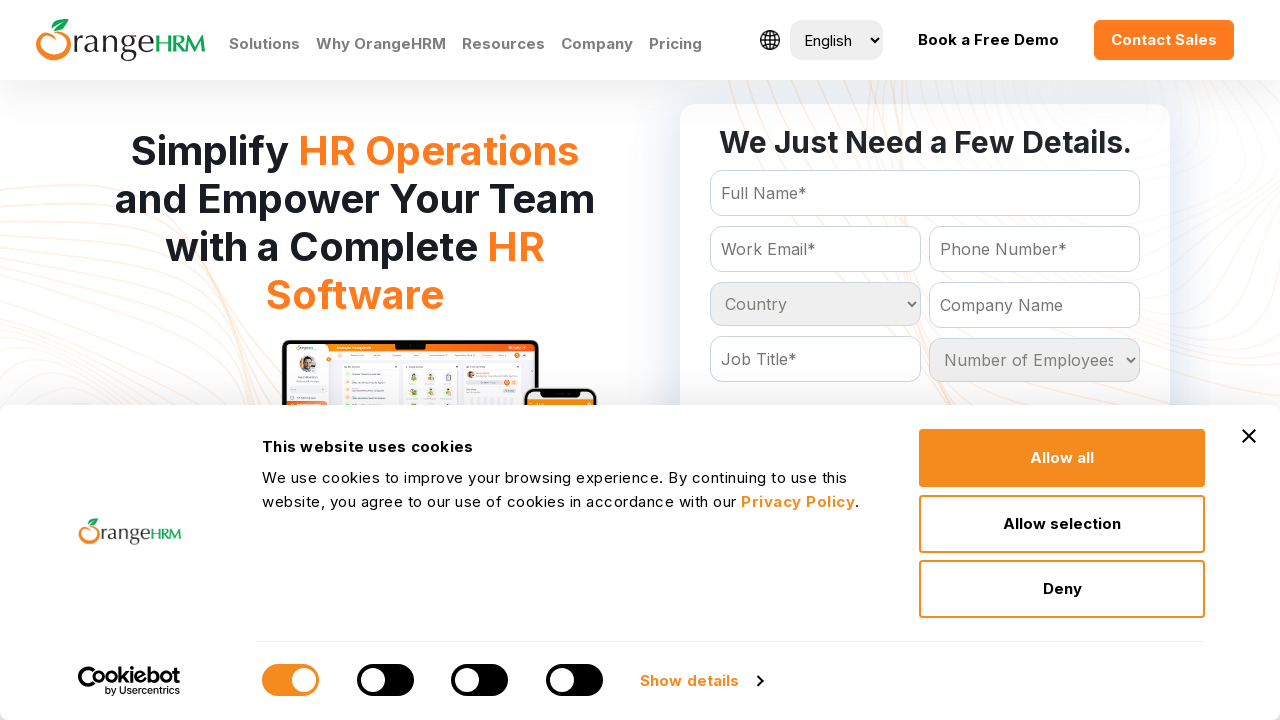

Accessed option at index 84 from country dropdown
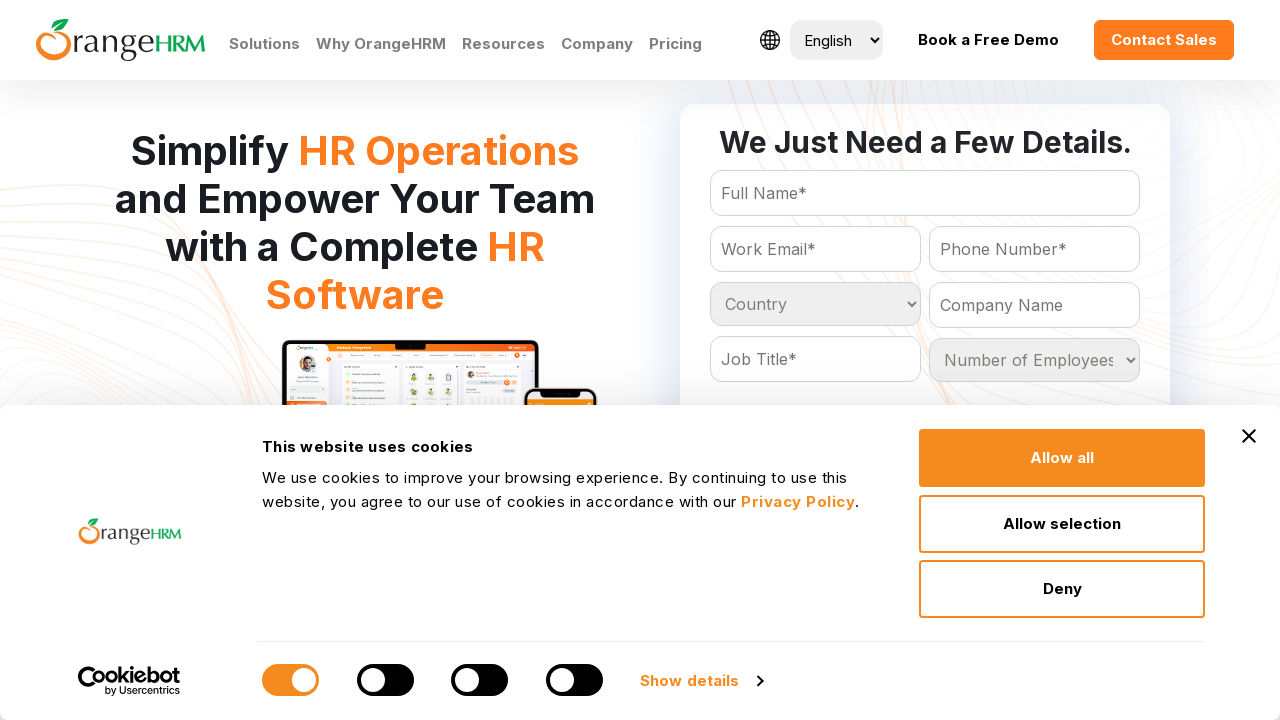

Accessed option at index 85 from country dropdown
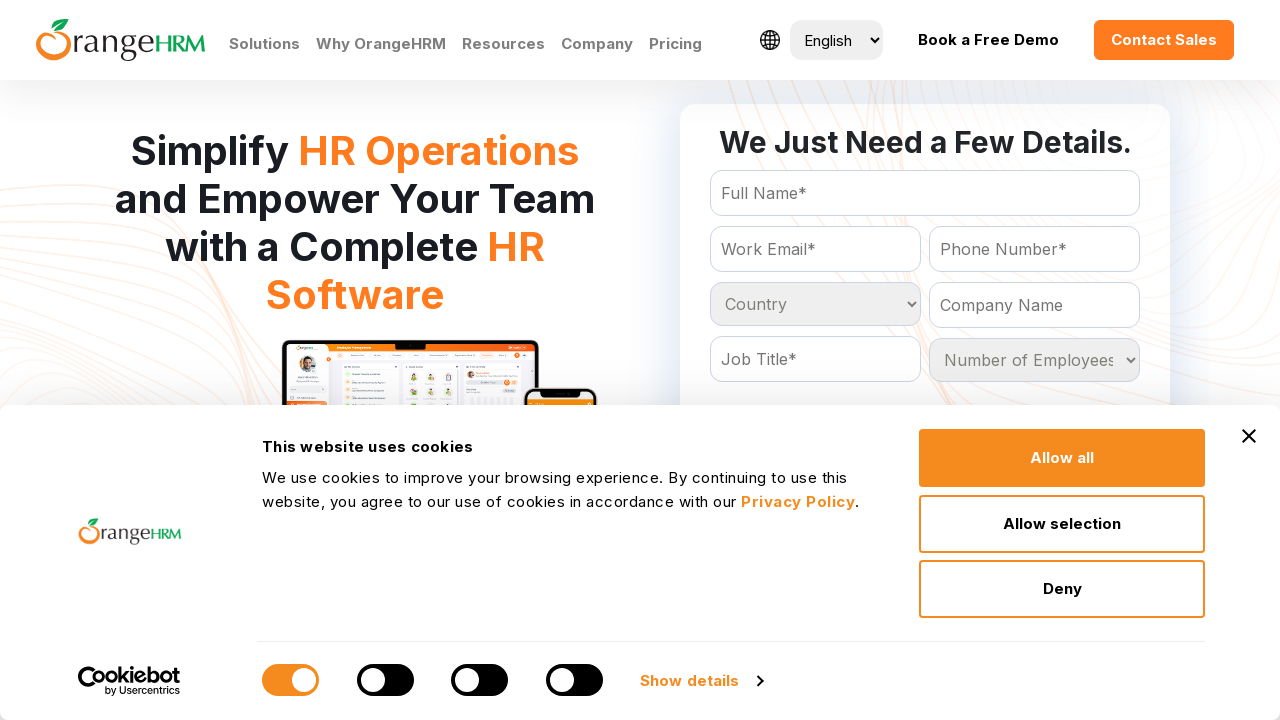

Accessed option at index 86 from country dropdown
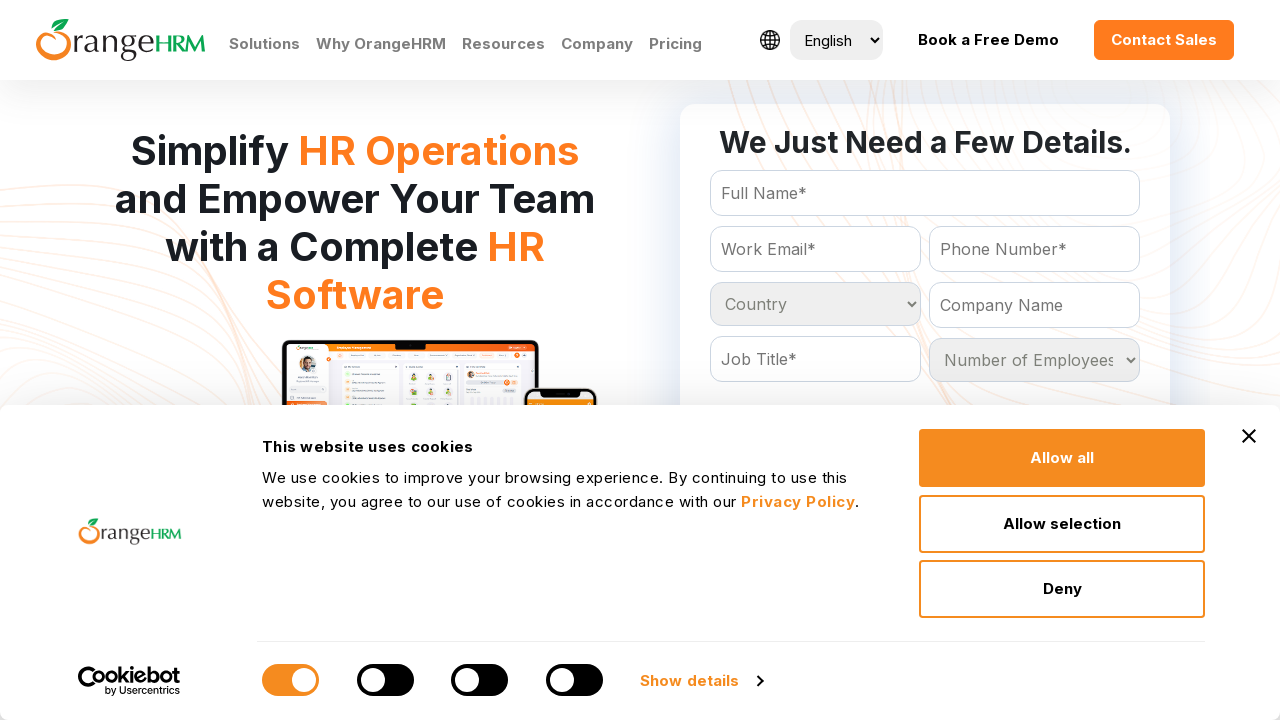

Accessed option at index 87 from country dropdown
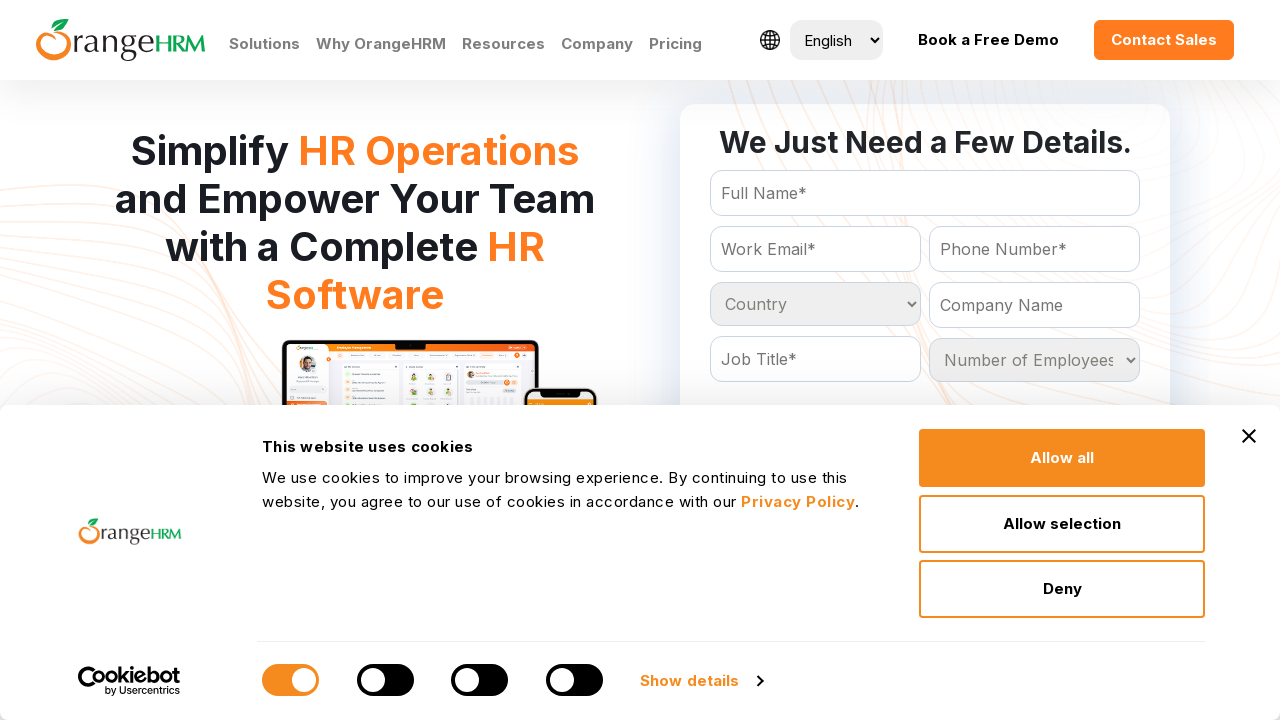

Accessed option at index 88 from country dropdown
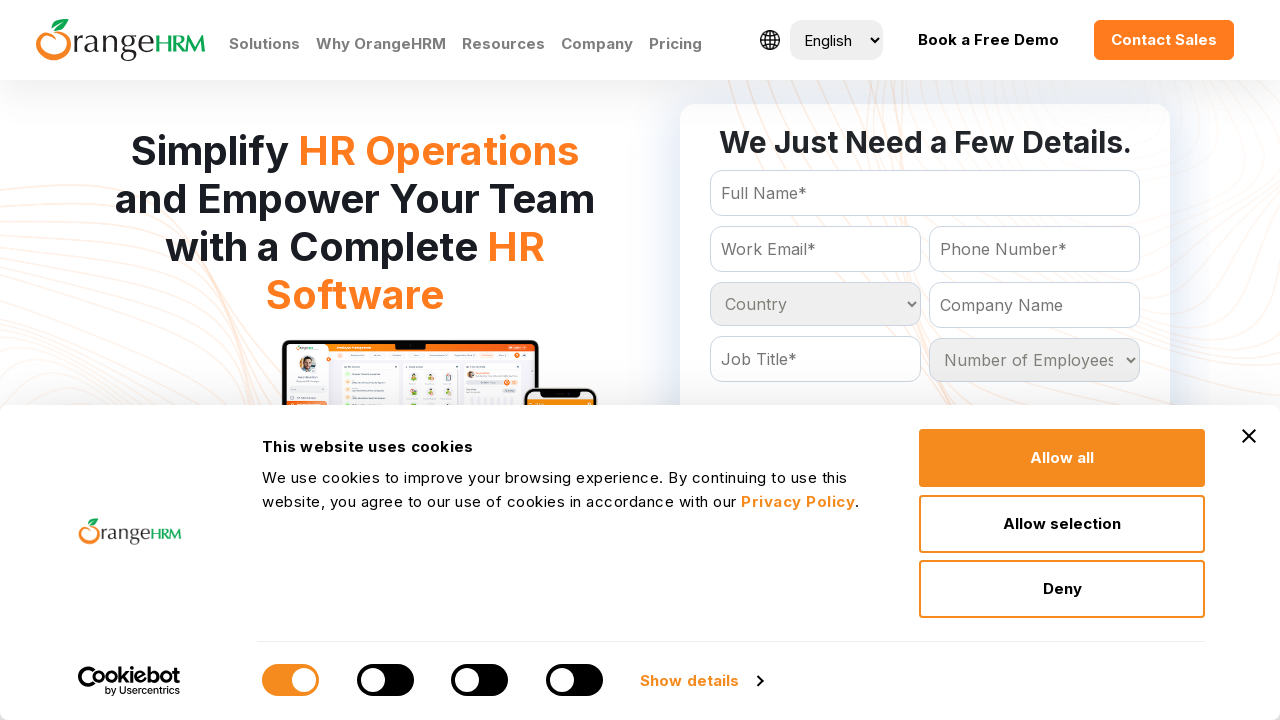

Accessed option at index 89 from country dropdown
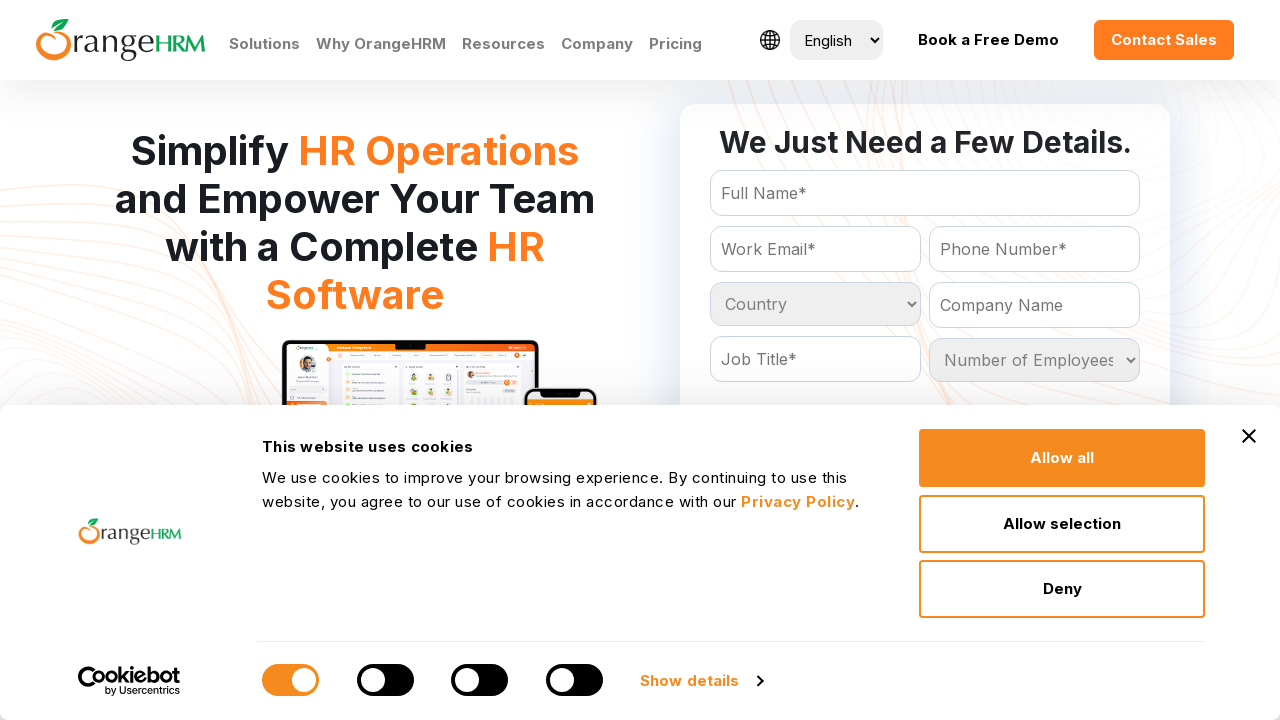

Accessed option at index 90 from country dropdown
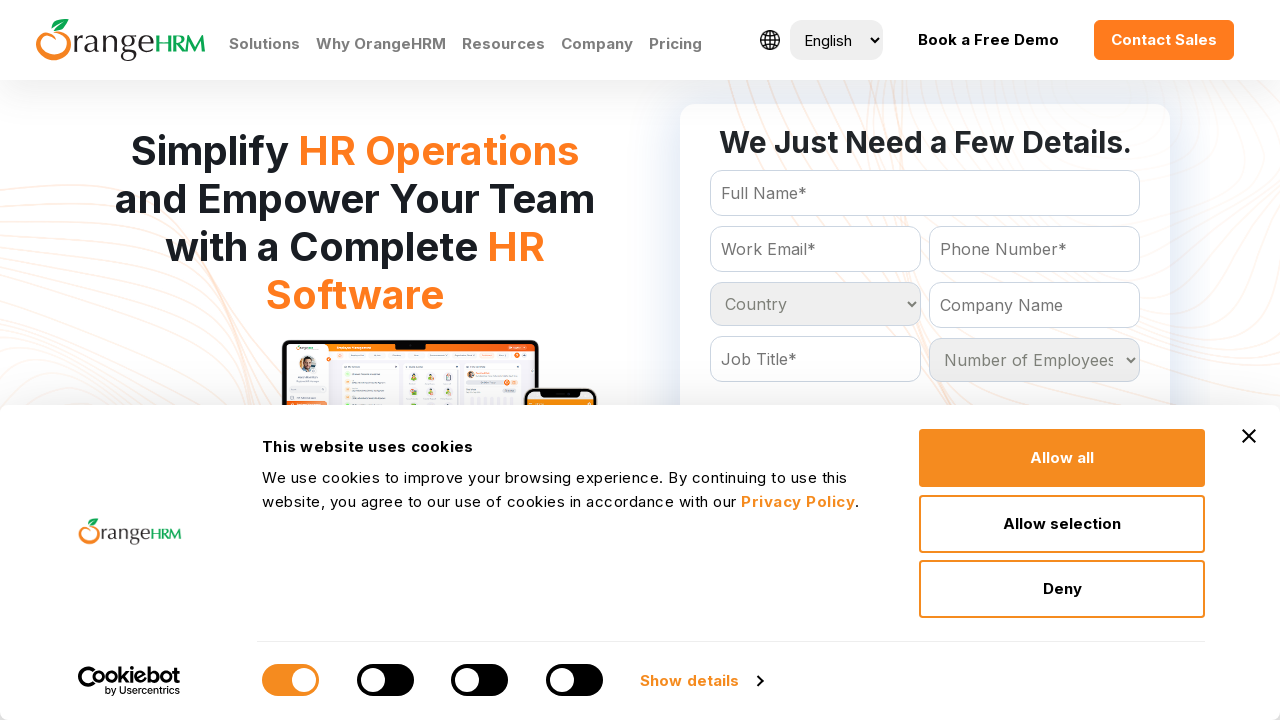

Accessed option at index 91 from country dropdown
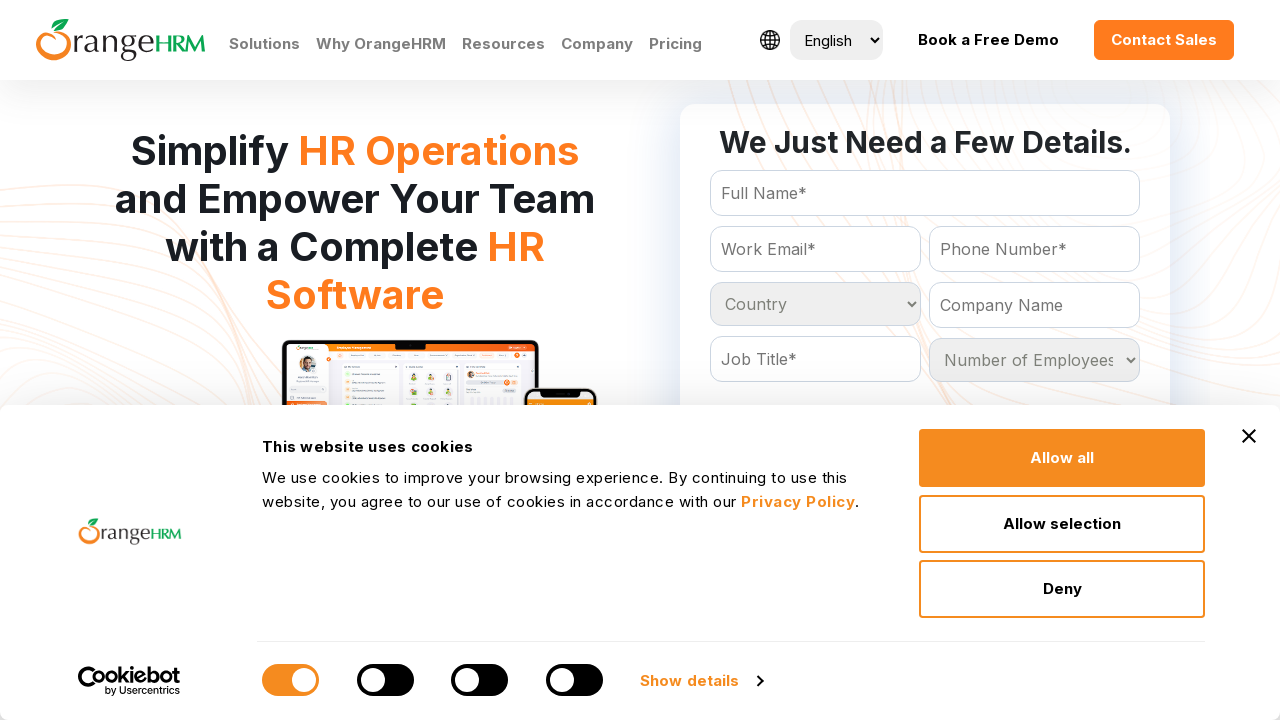

Accessed option at index 92 from country dropdown
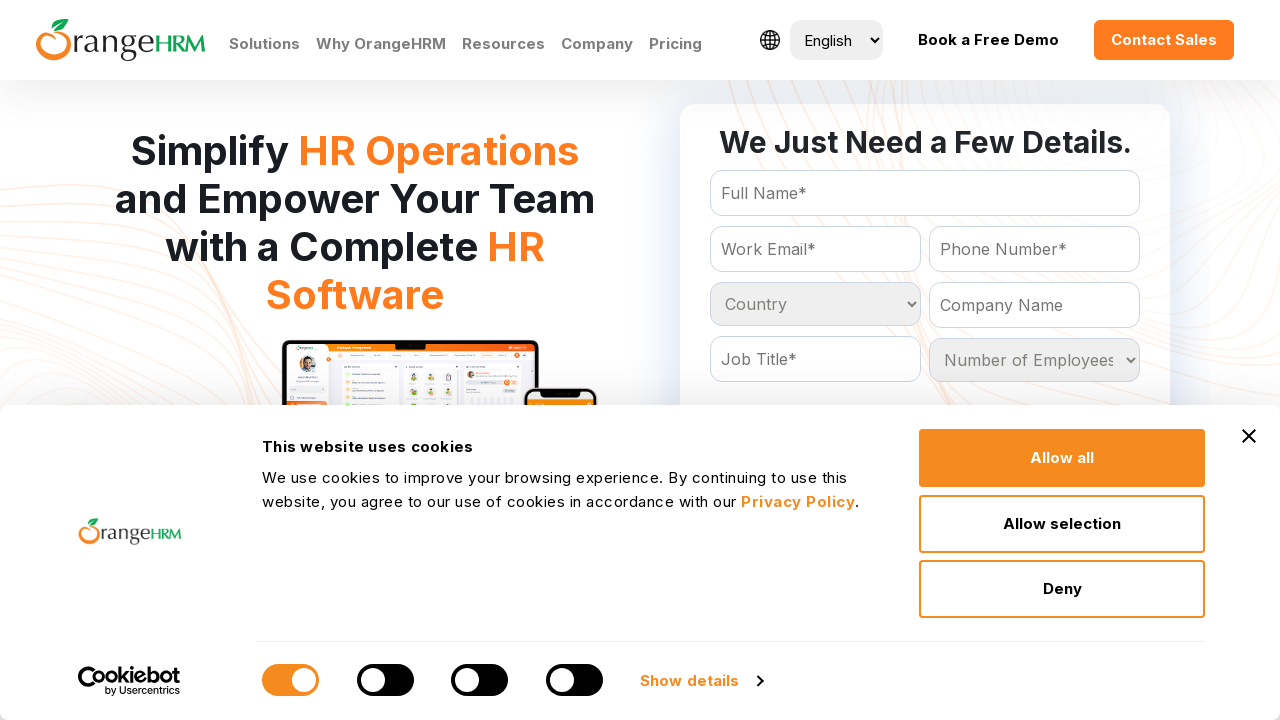

Accessed option at index 93 from country dropdown
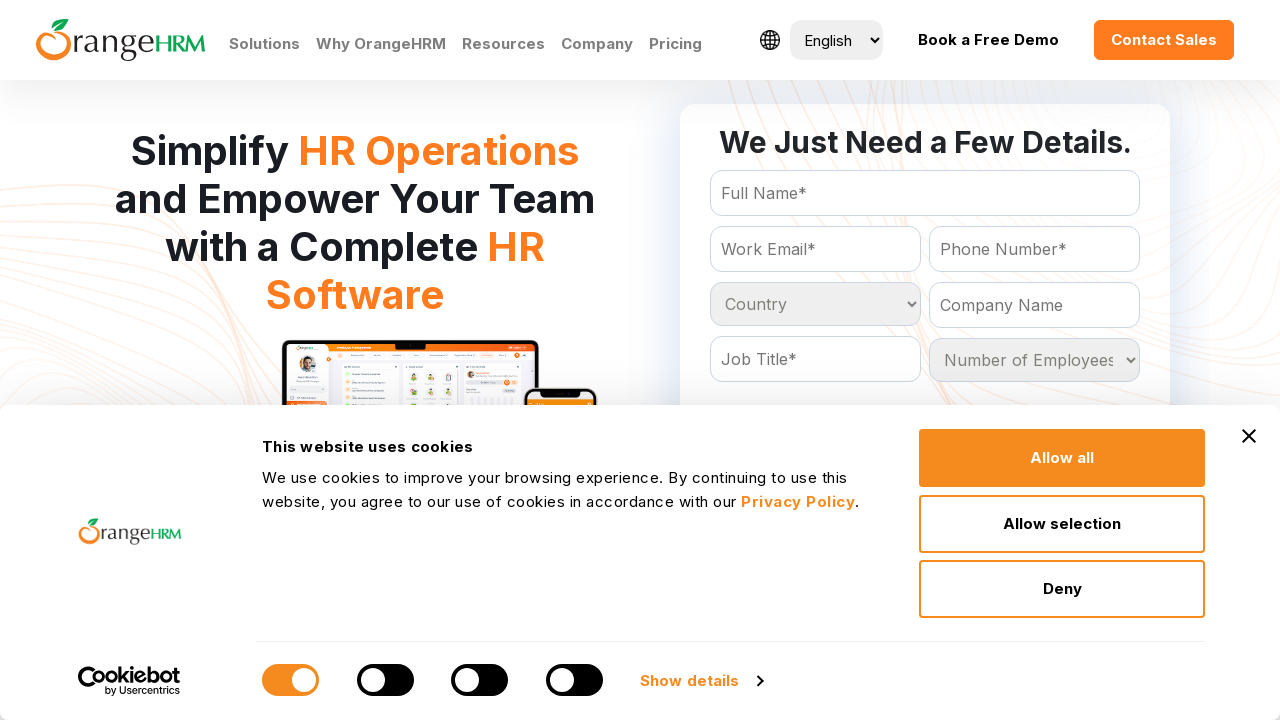

Accessed option at index 94 from country dropdown
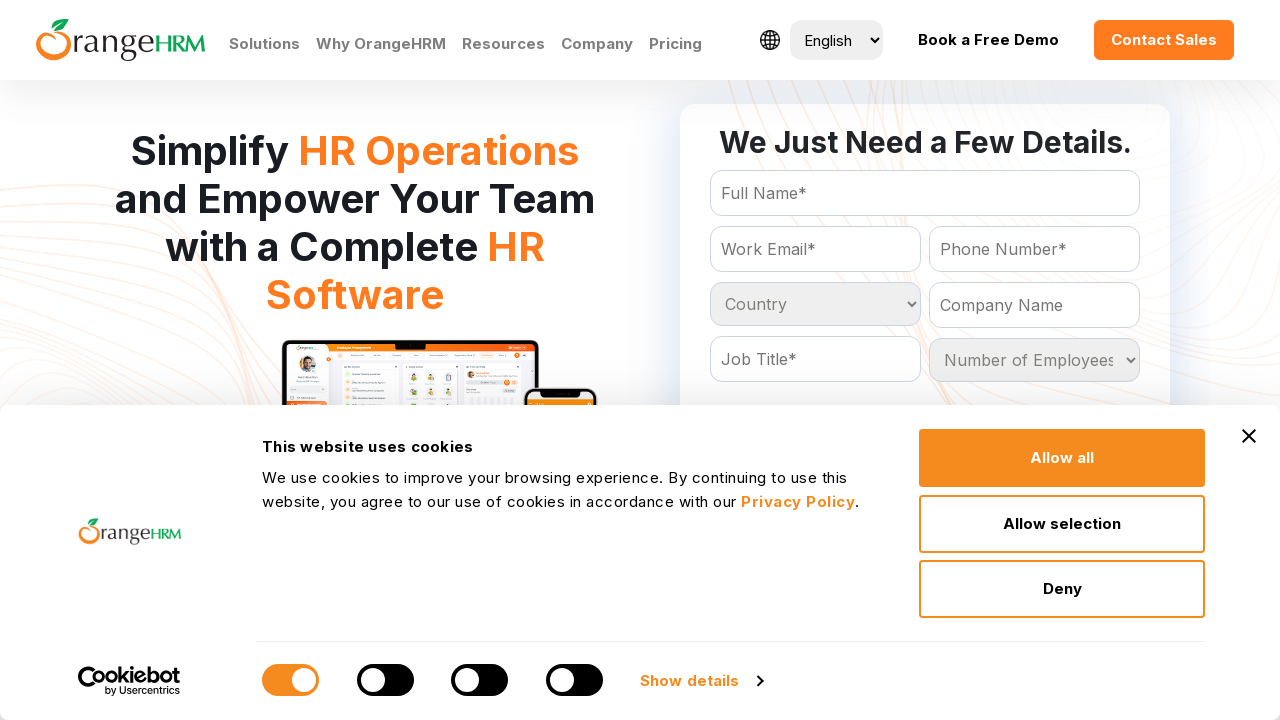

Accessed option at index 95 from country dropdown
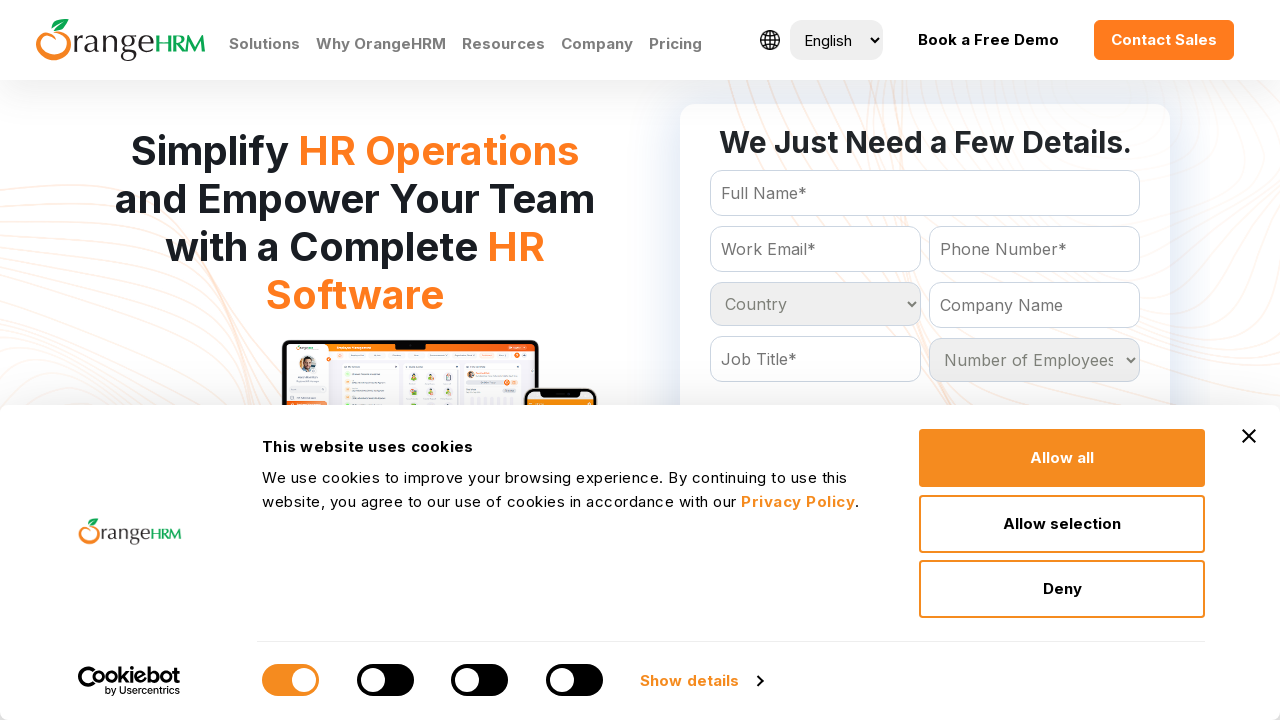

Accessed option at index 96 from country dropdown
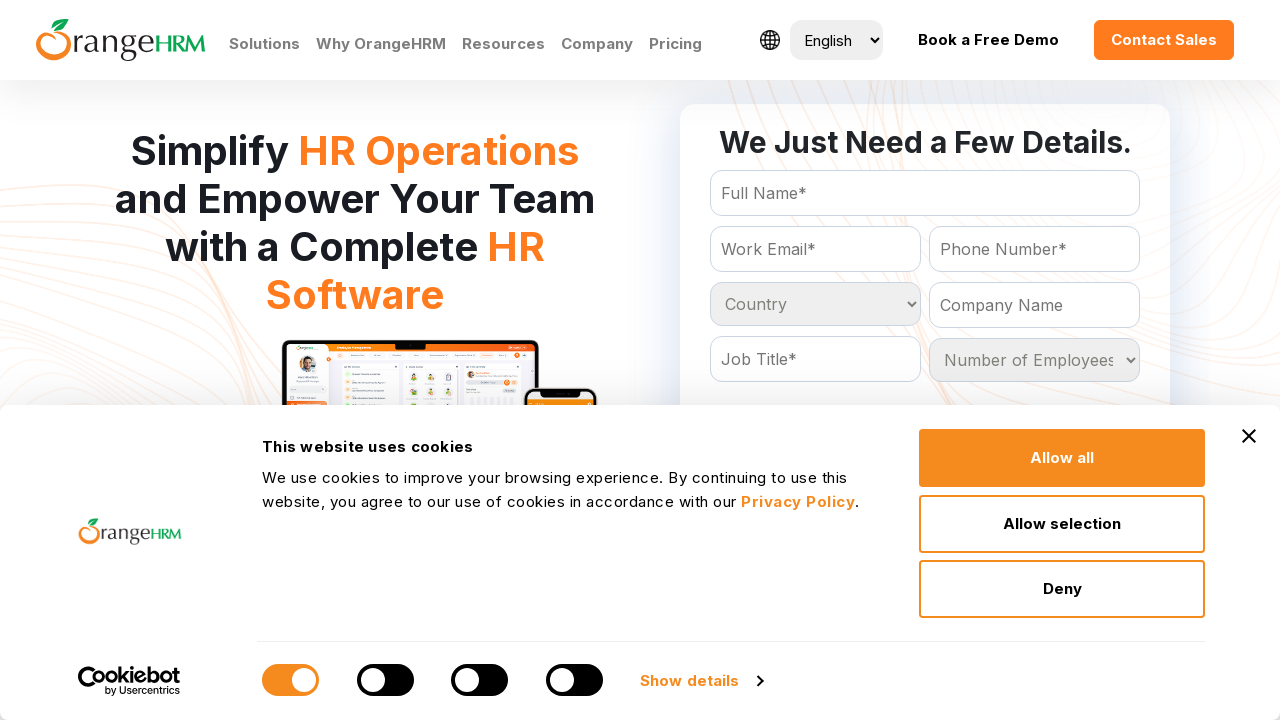

Accessed option at index 97 from country dropdown
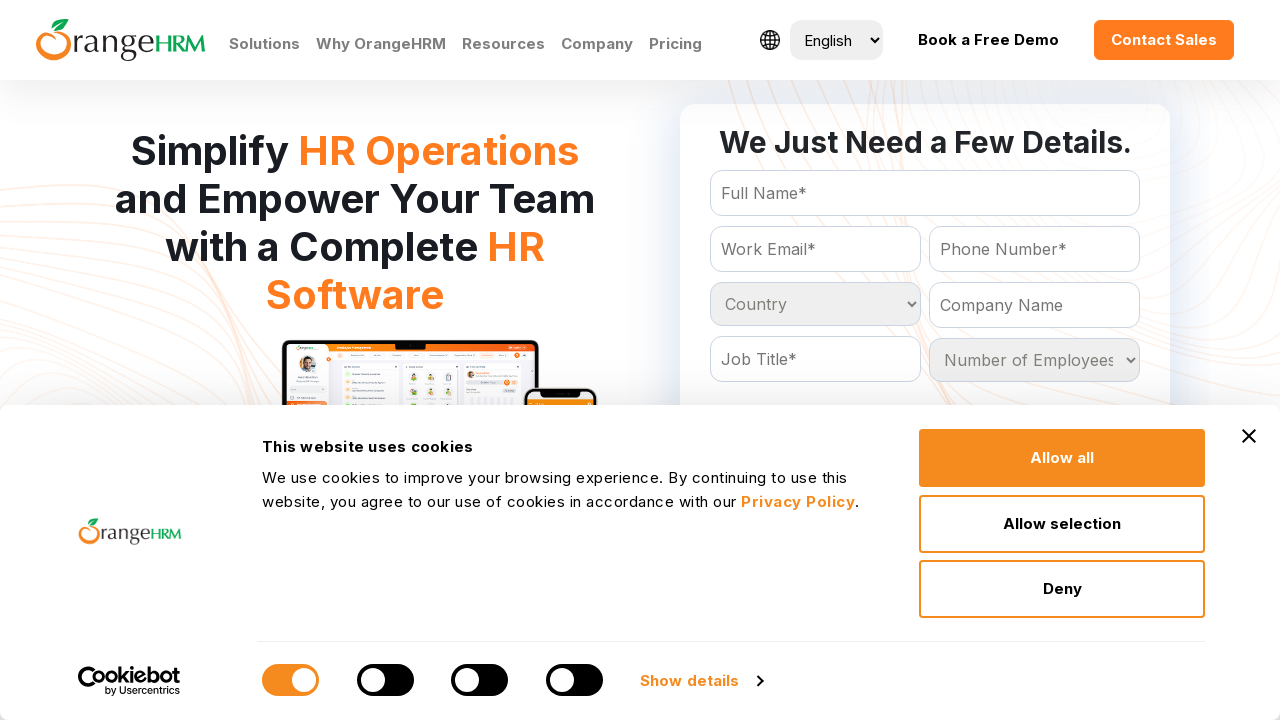

Accessed option at index 98 from country dropdown
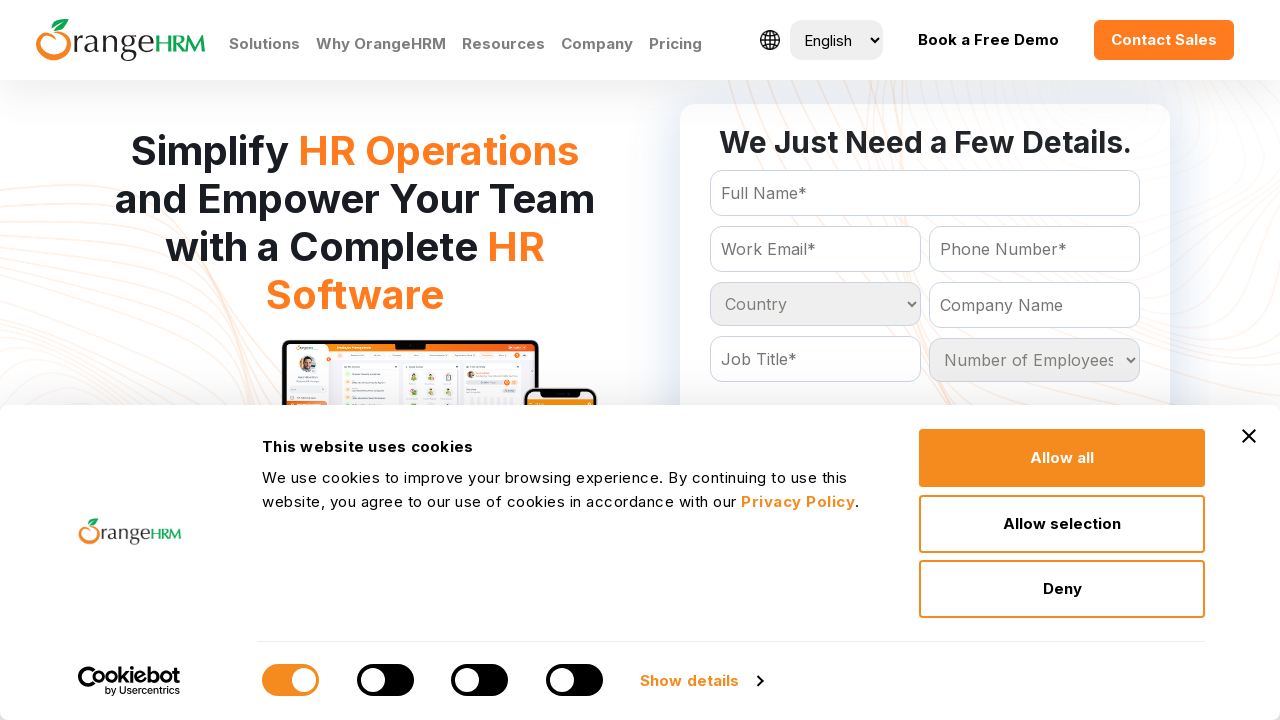

Accessed option at index 99 from country dropdown
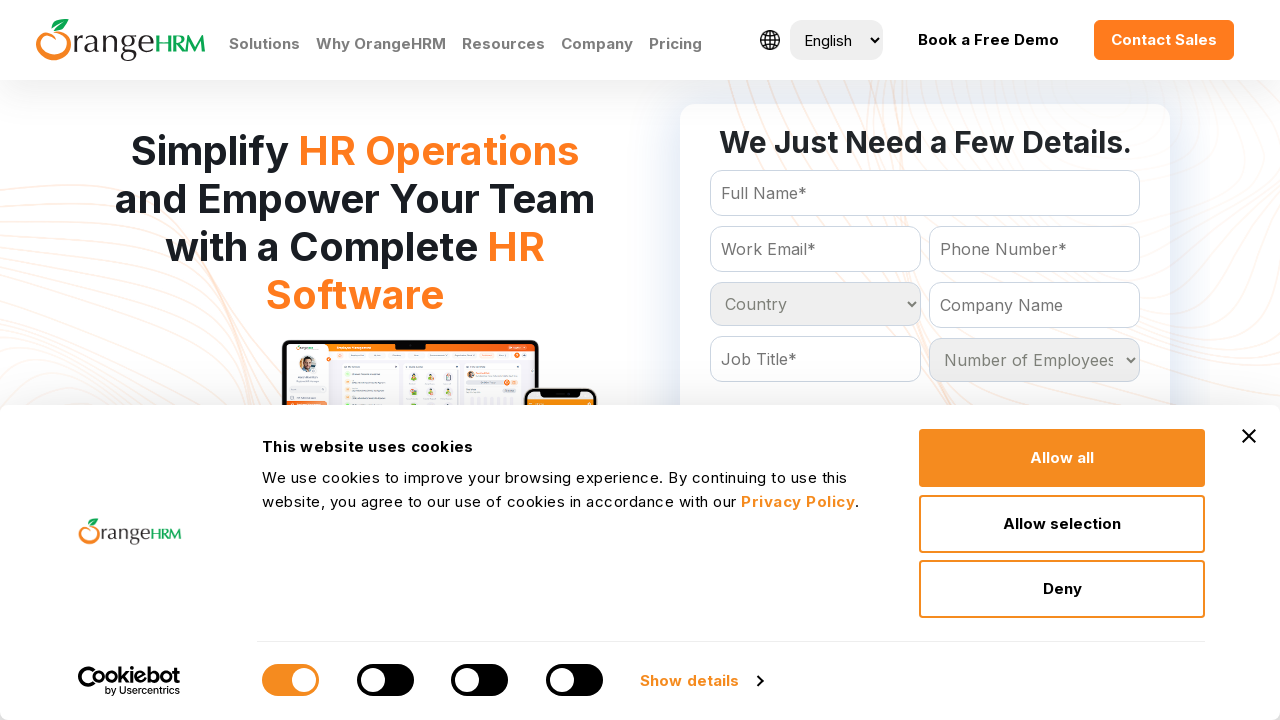

Accessed option at index 100 from country dropdown
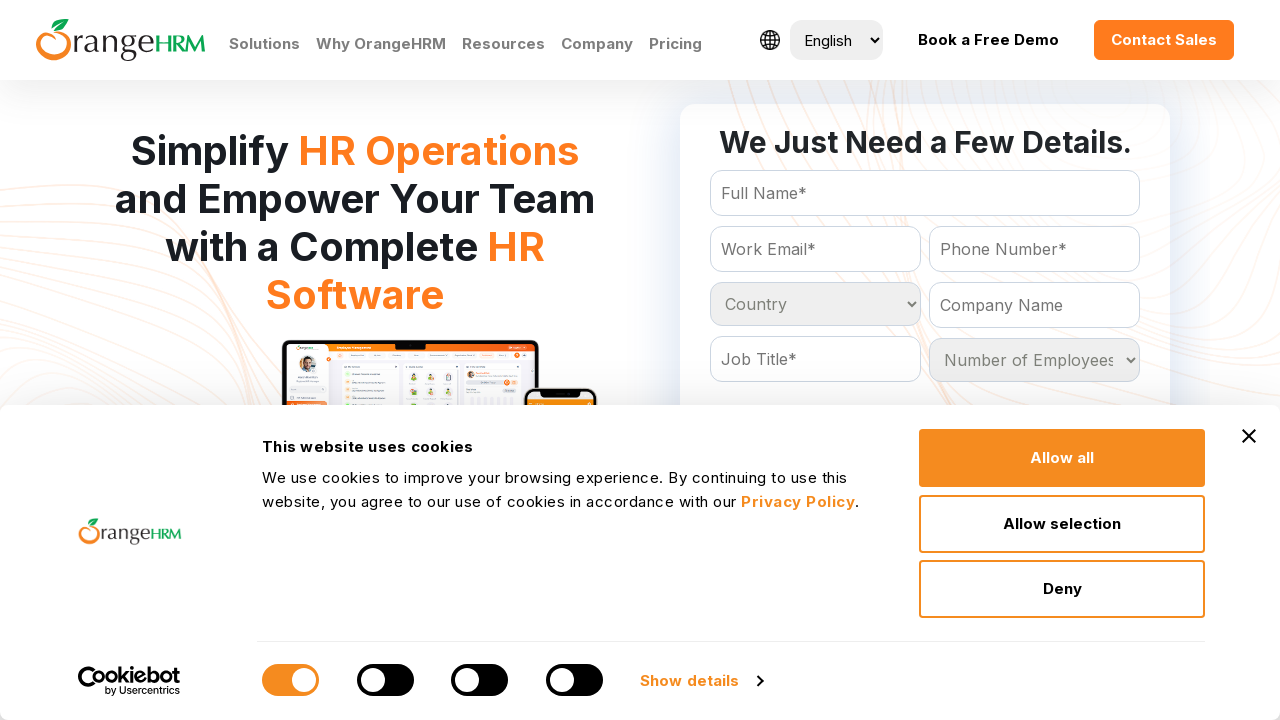

Accessed option at index 101 from country dropdown
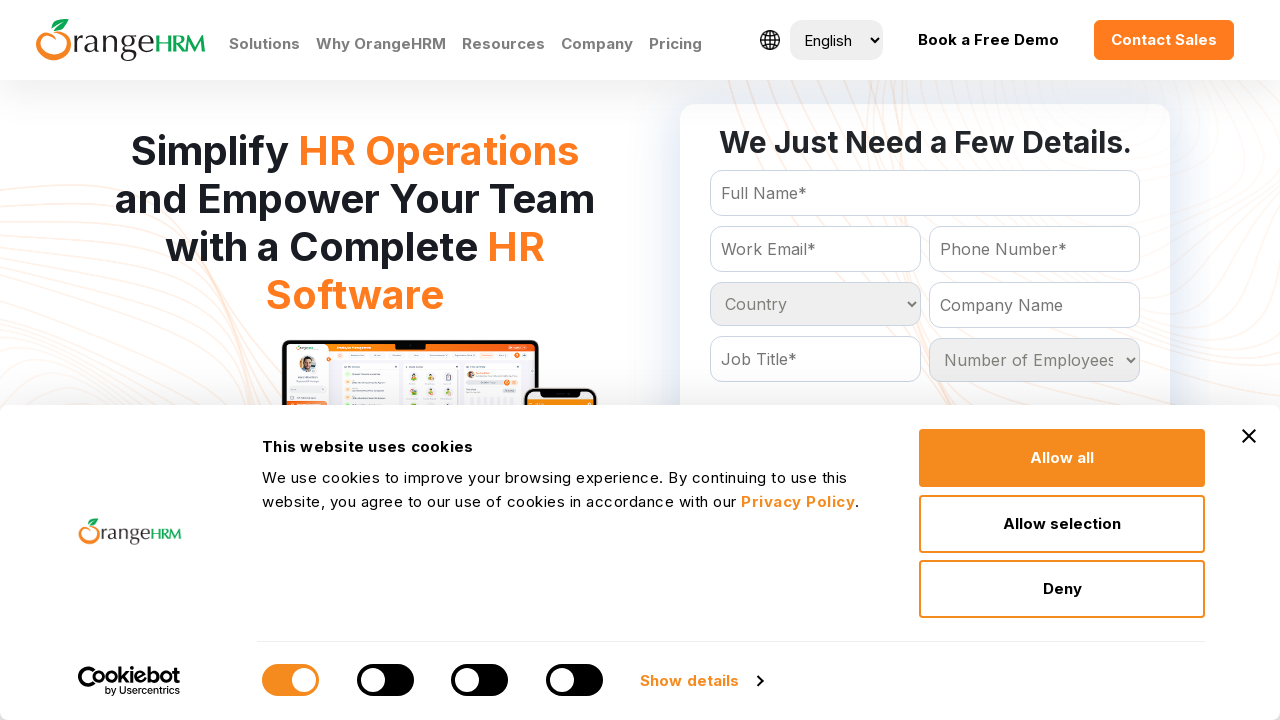

Accessed option at index 102 from country dropdown
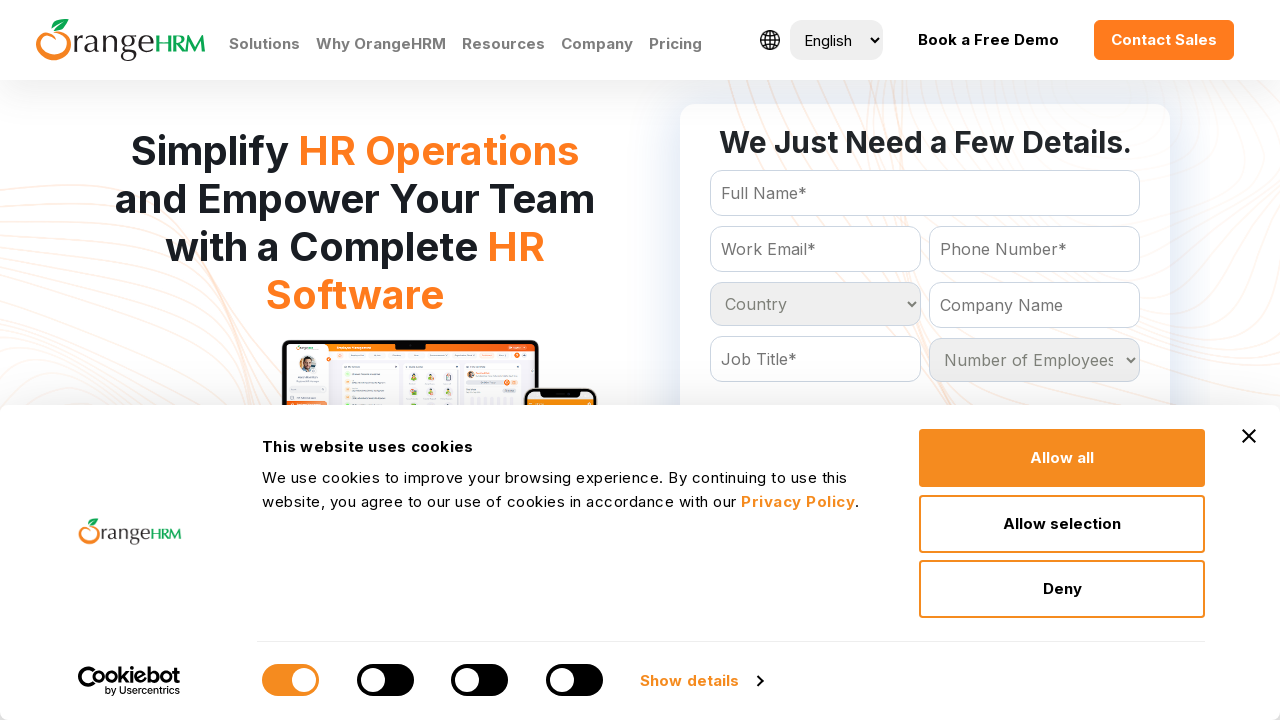

Accessed option at index 103 from country dropdown
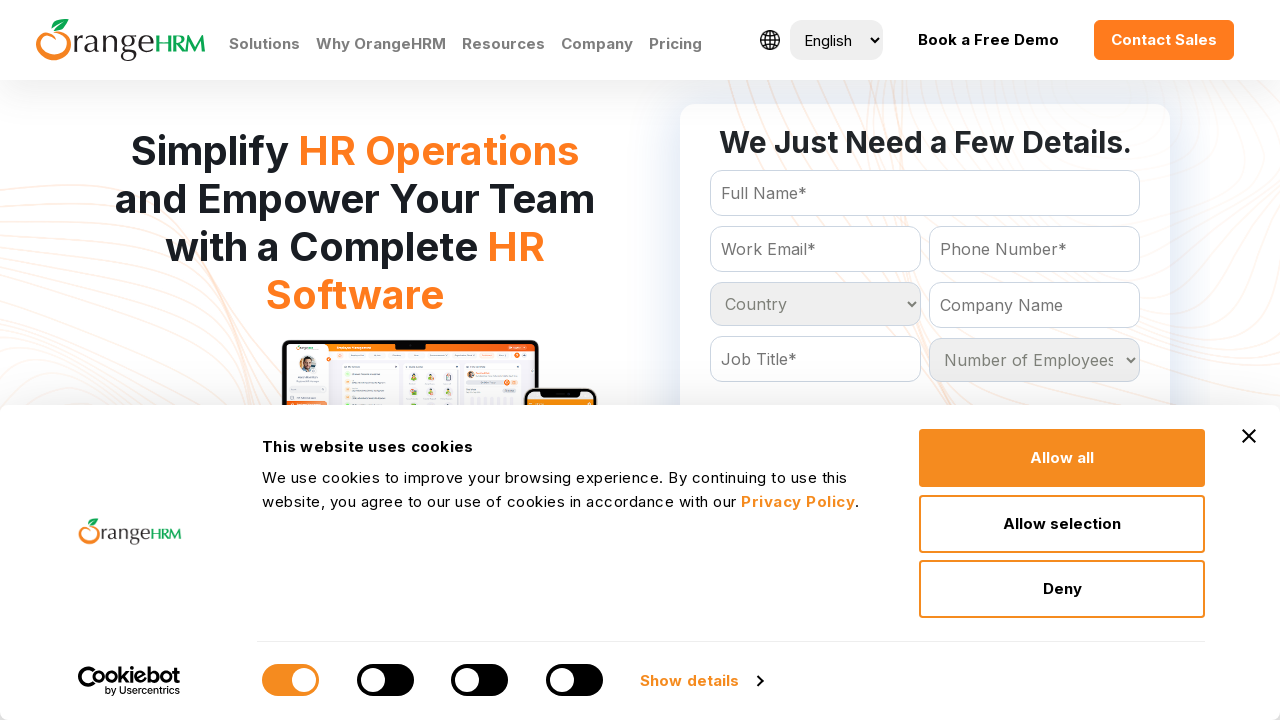

Accessed option at index 104 from country dropdown
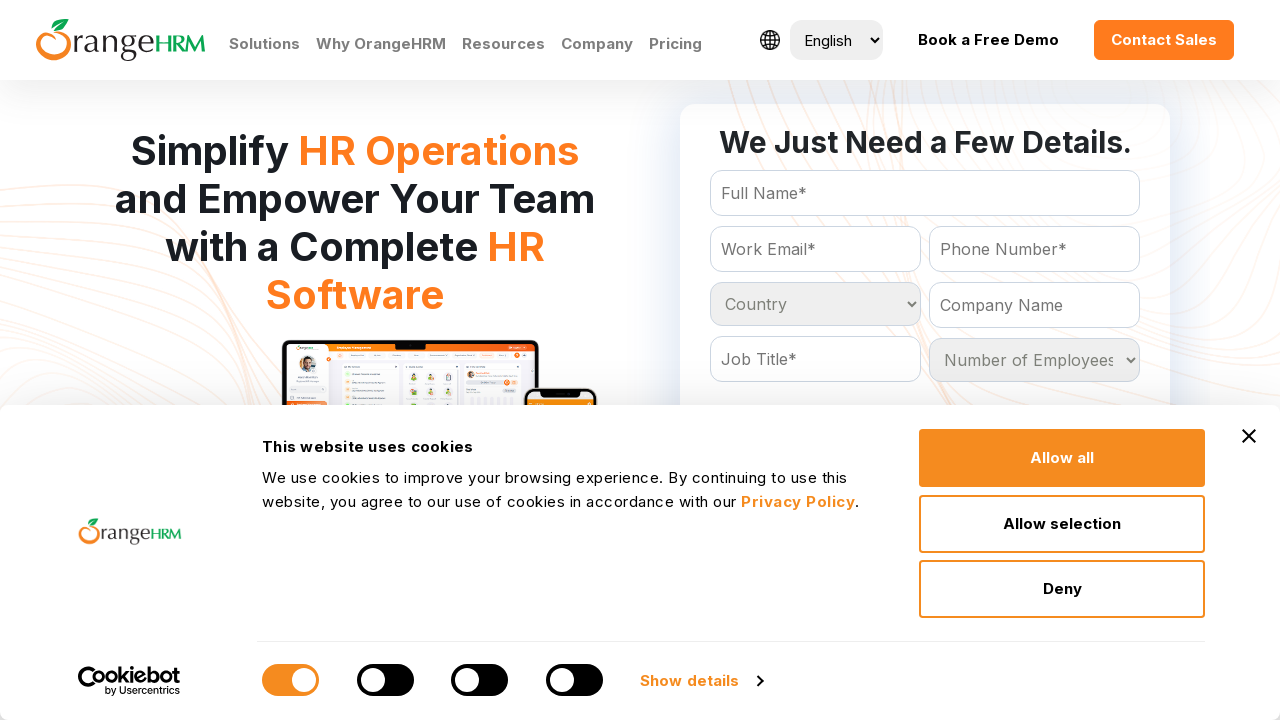

Accessed option at index 105 from country dropdown
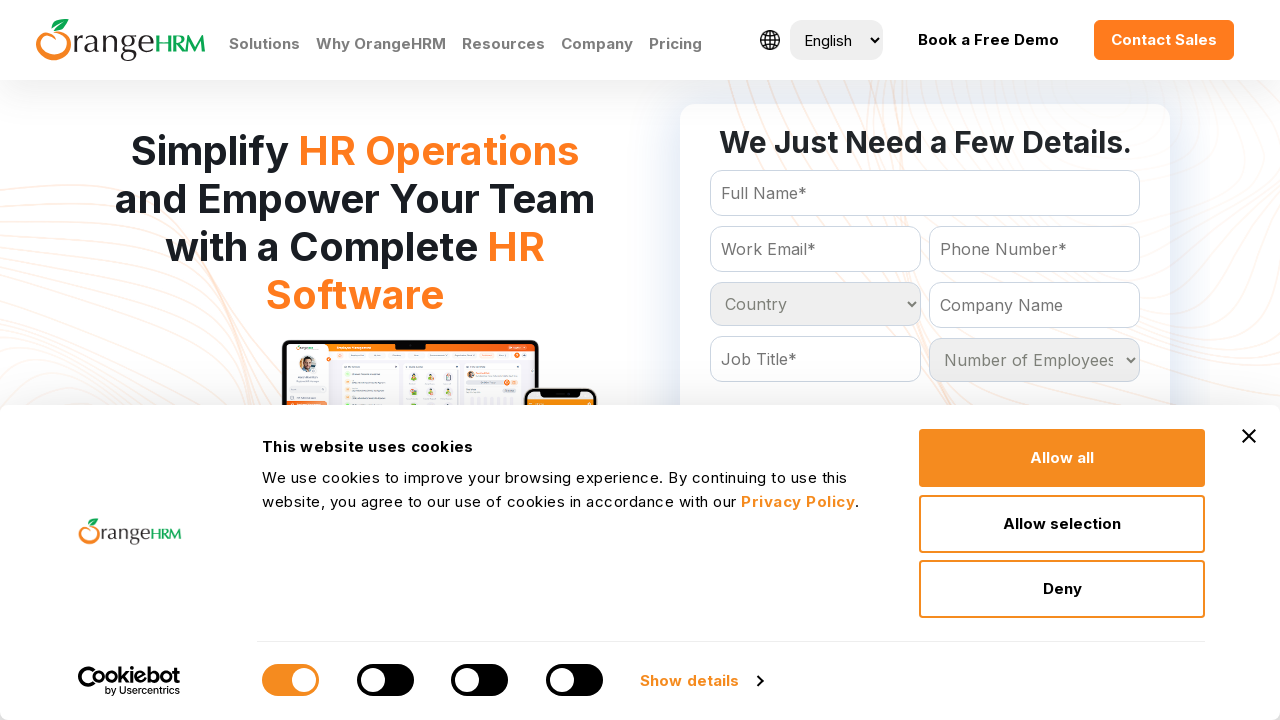

Accessed option at index 106 from country dropdown
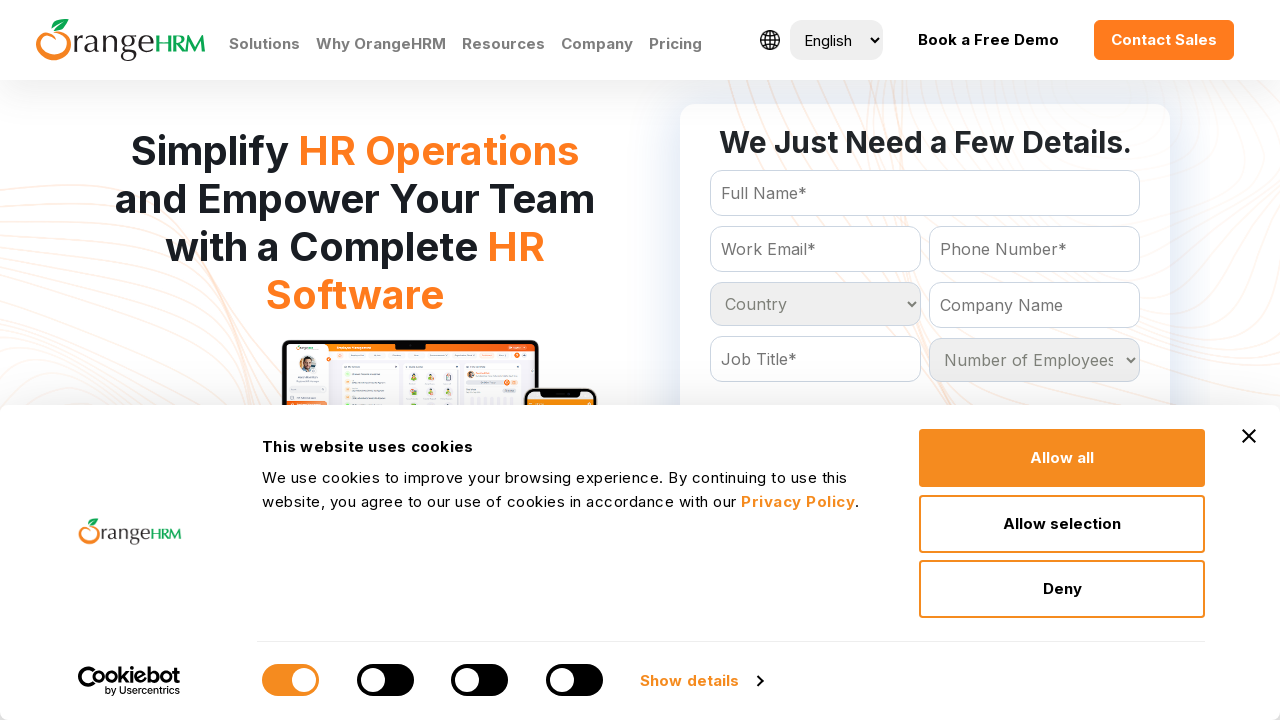

Accessed option at index 107 from country dropdown
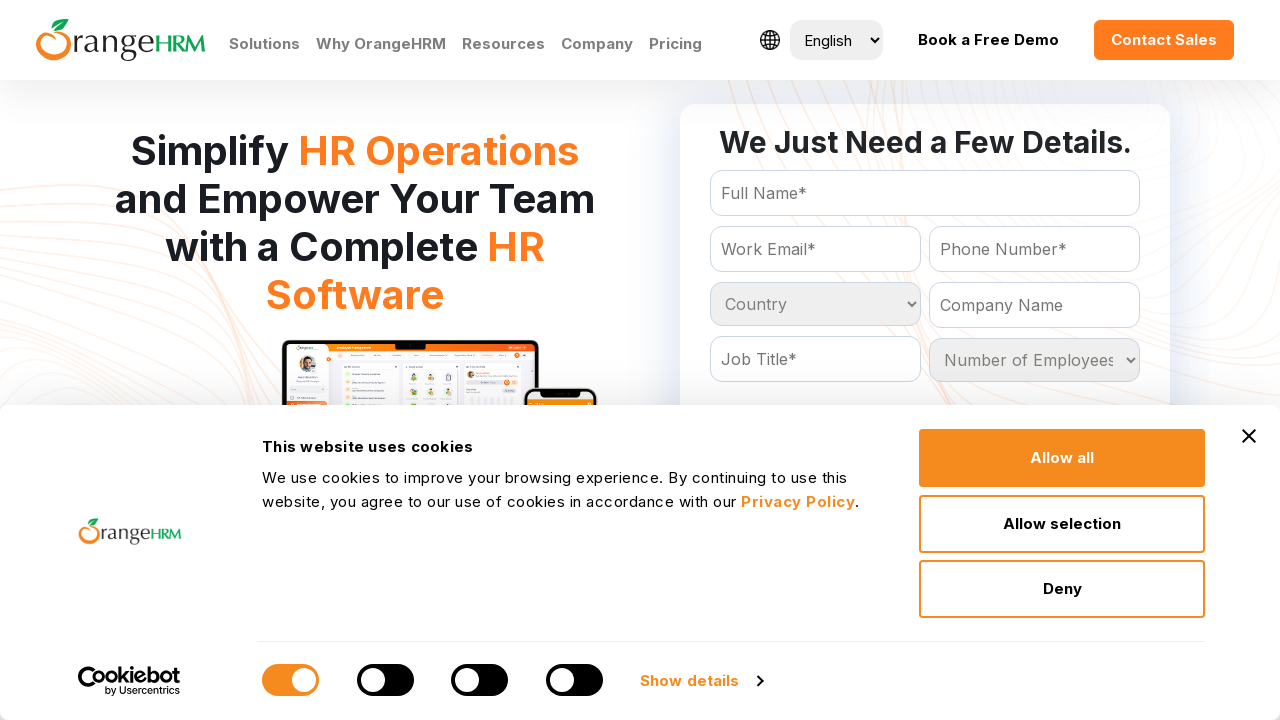

Accessed option at index 108 from country dropdown
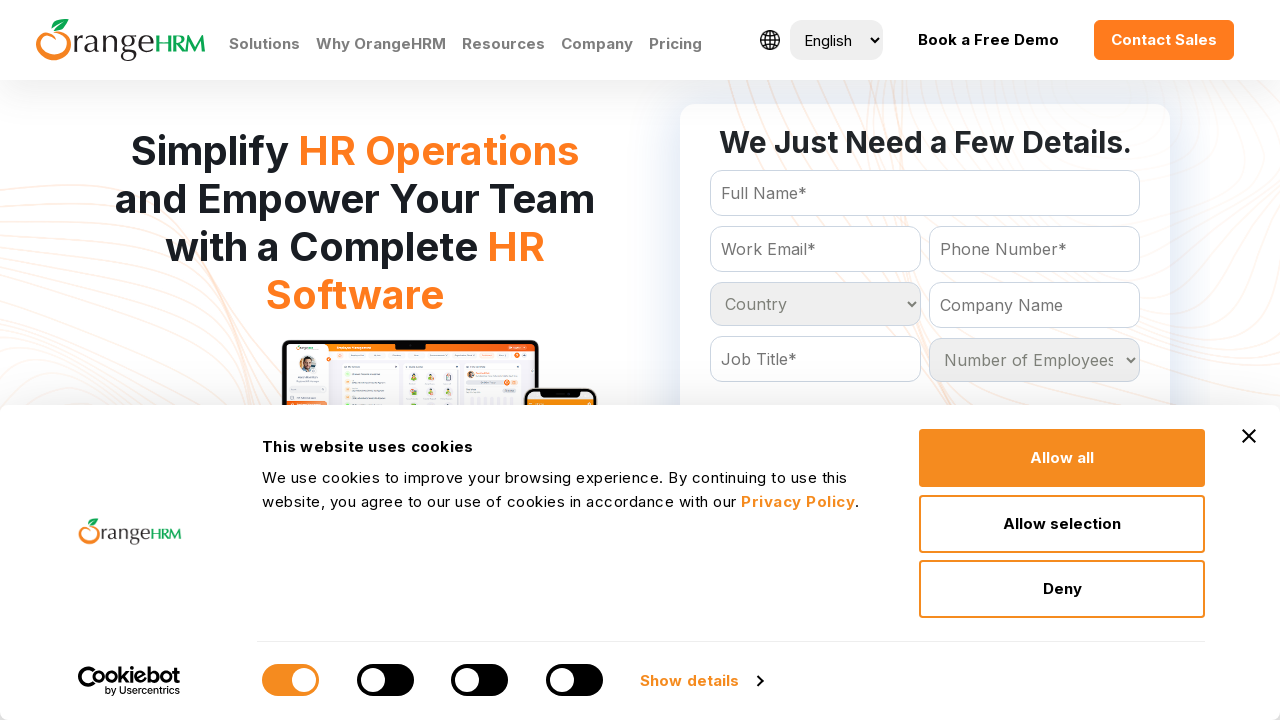

Accessed option at index 109 from country dropdown
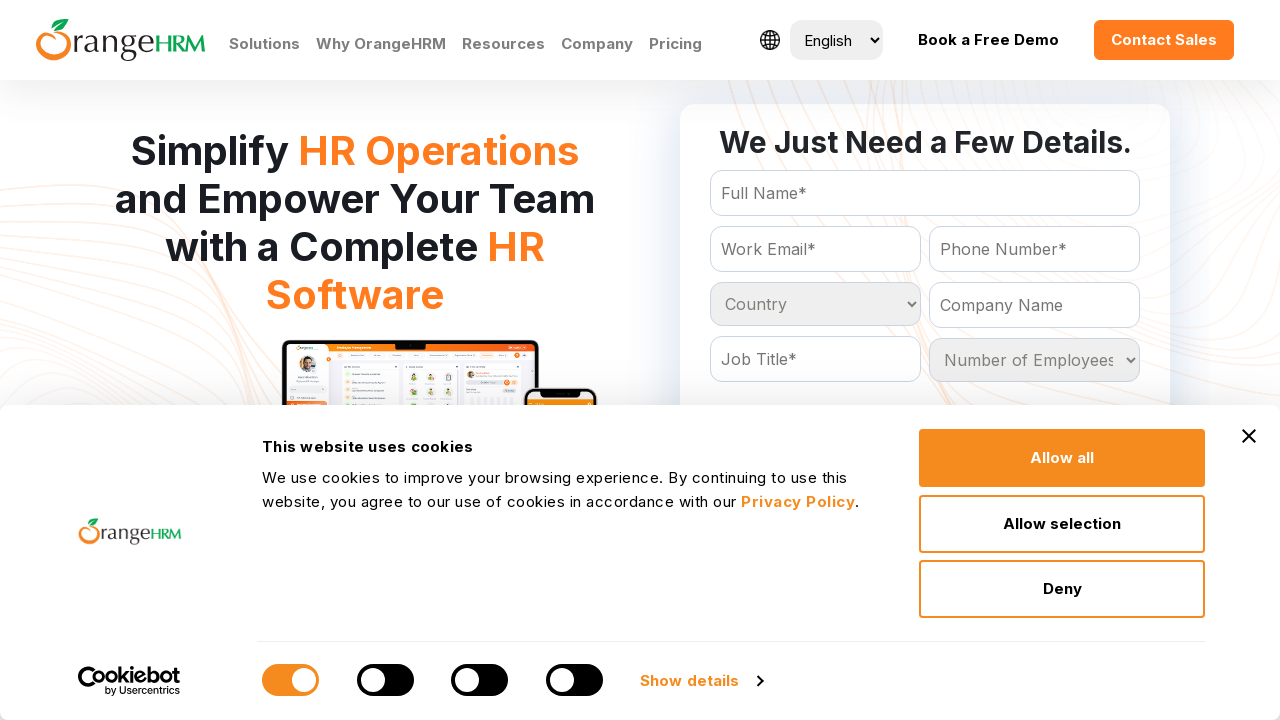

Accessed option at index 110 from country dropdown
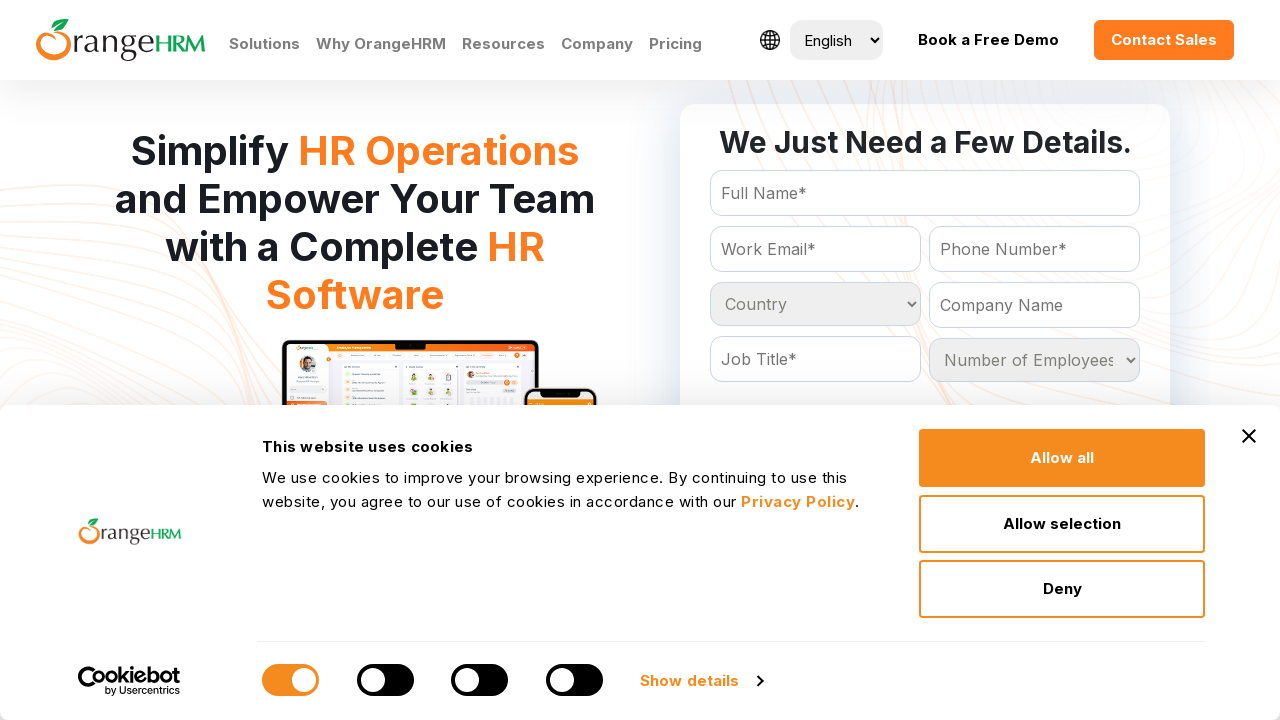

Accessed option at index 111 from country dropdown
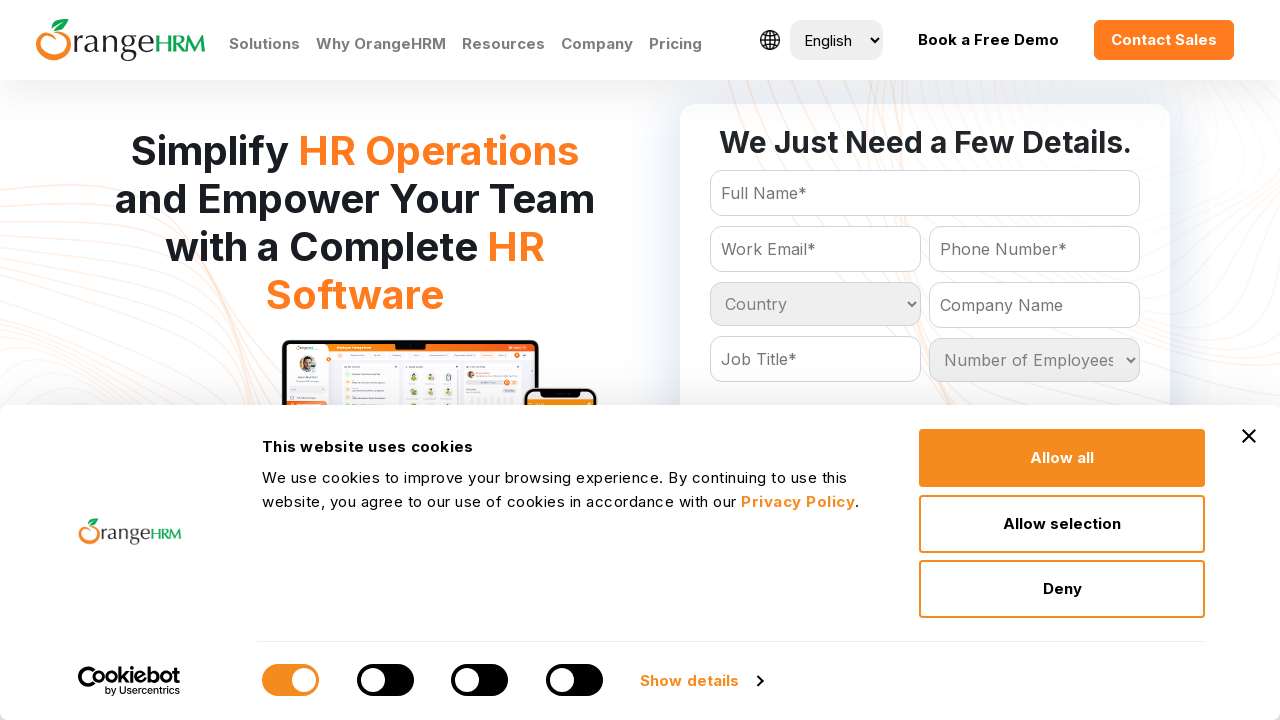

Accessed option at index 112 from country dropdown
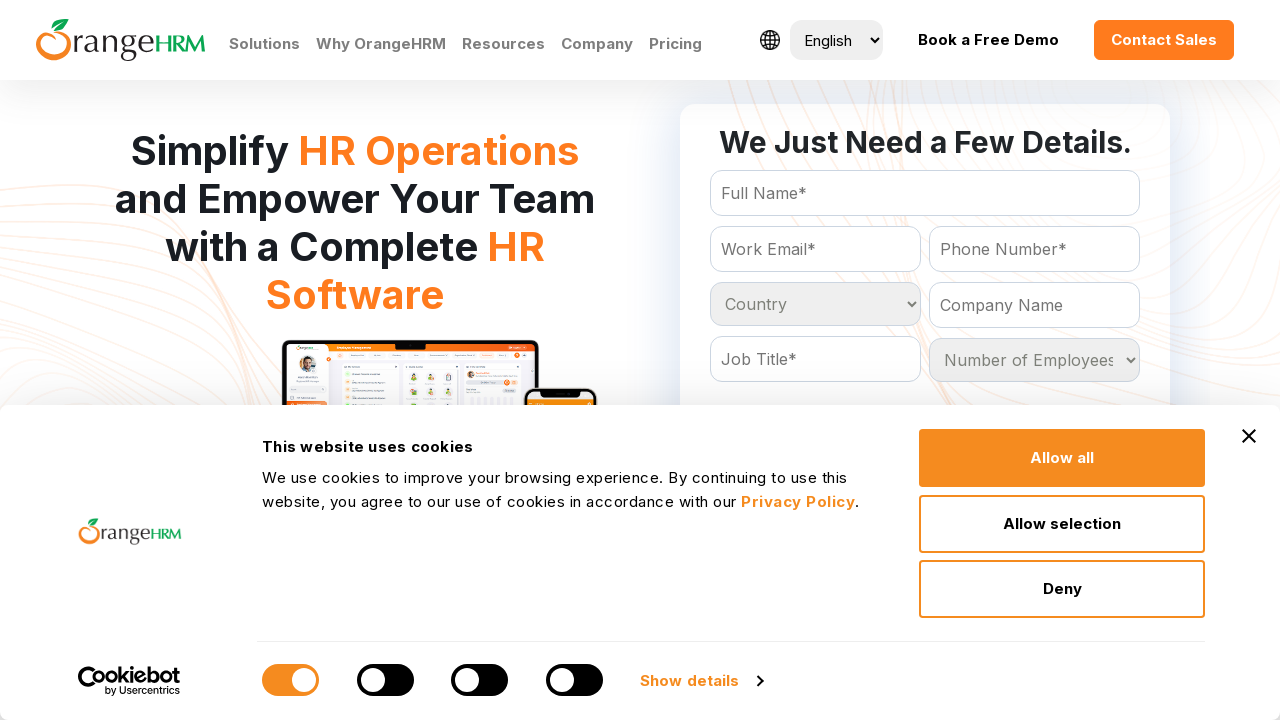

Accessed option at index 113 from country dropdown
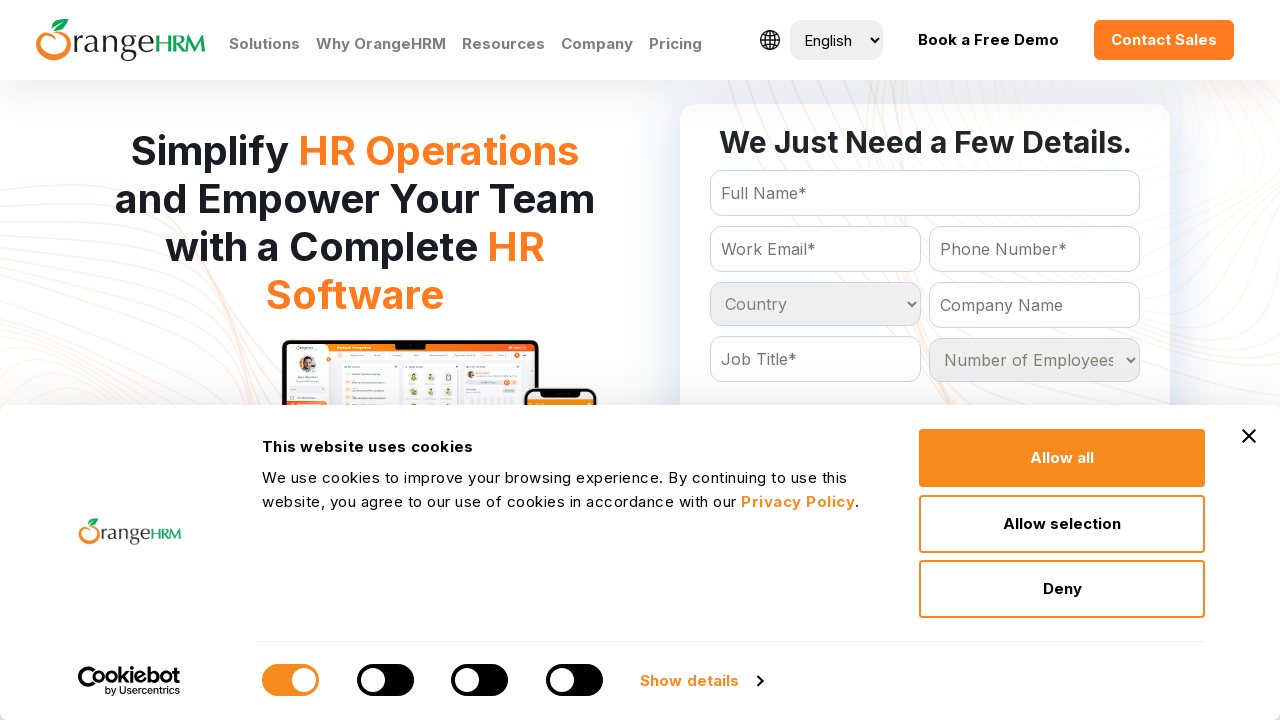

Accessed option at index 114 from country dropdown
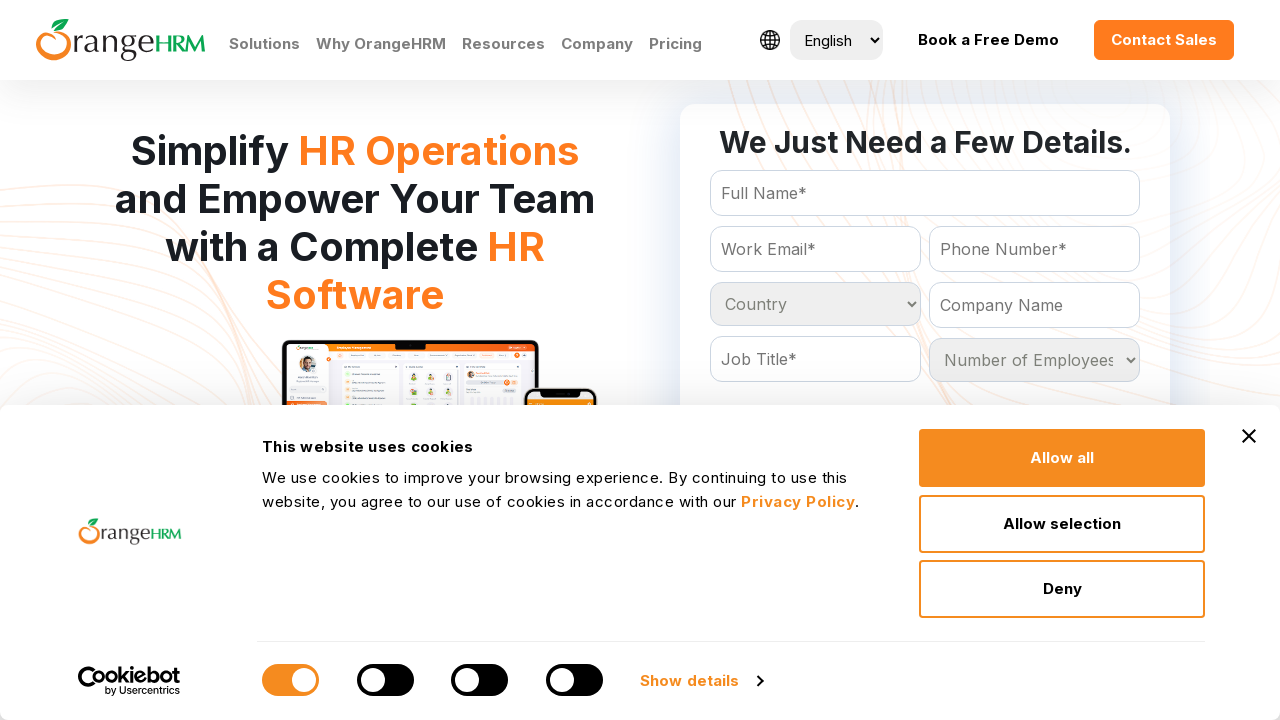

Accessed option at index 115 from country dropdown
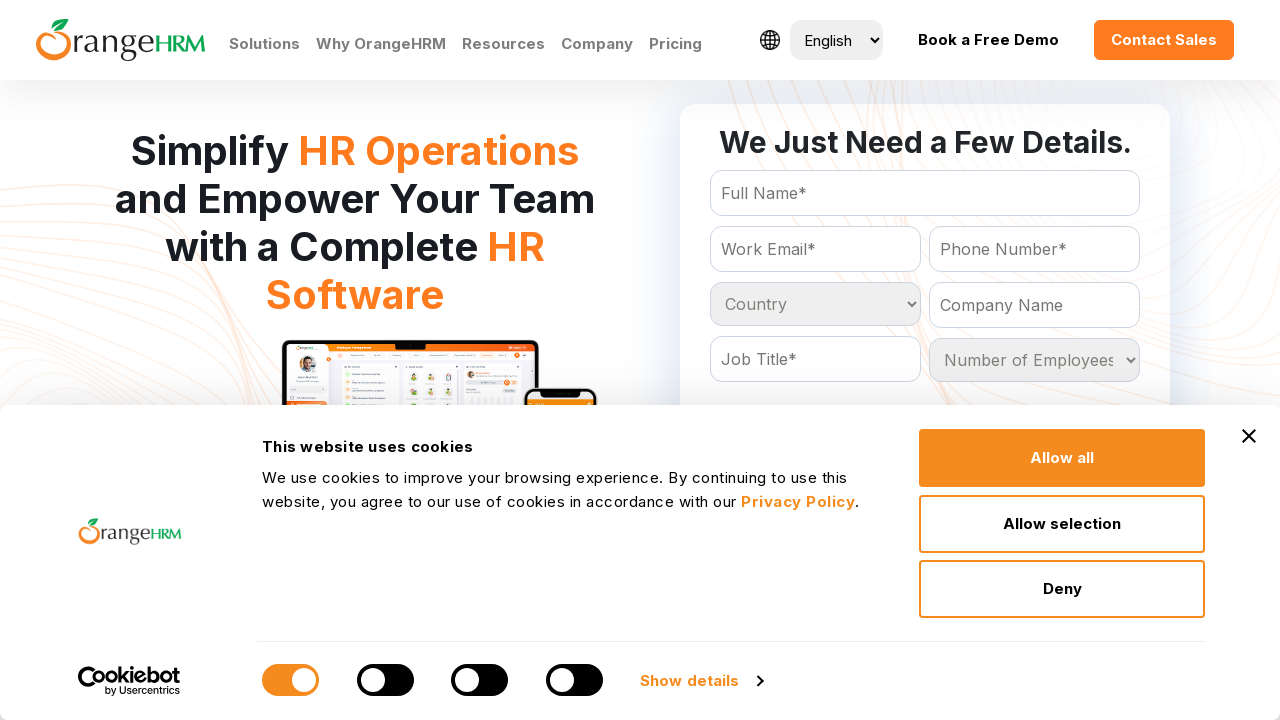

Accessed option at index 116 from country dropdown
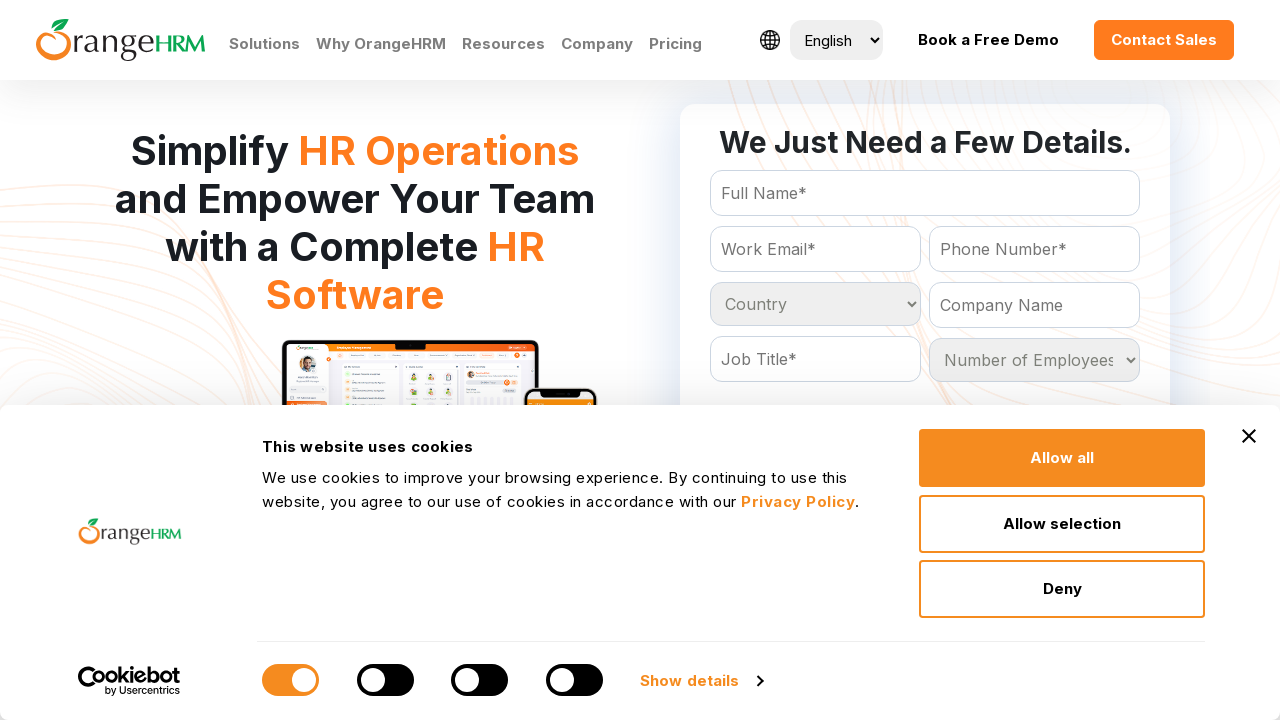

Accessed option at index 117 from country dropdown
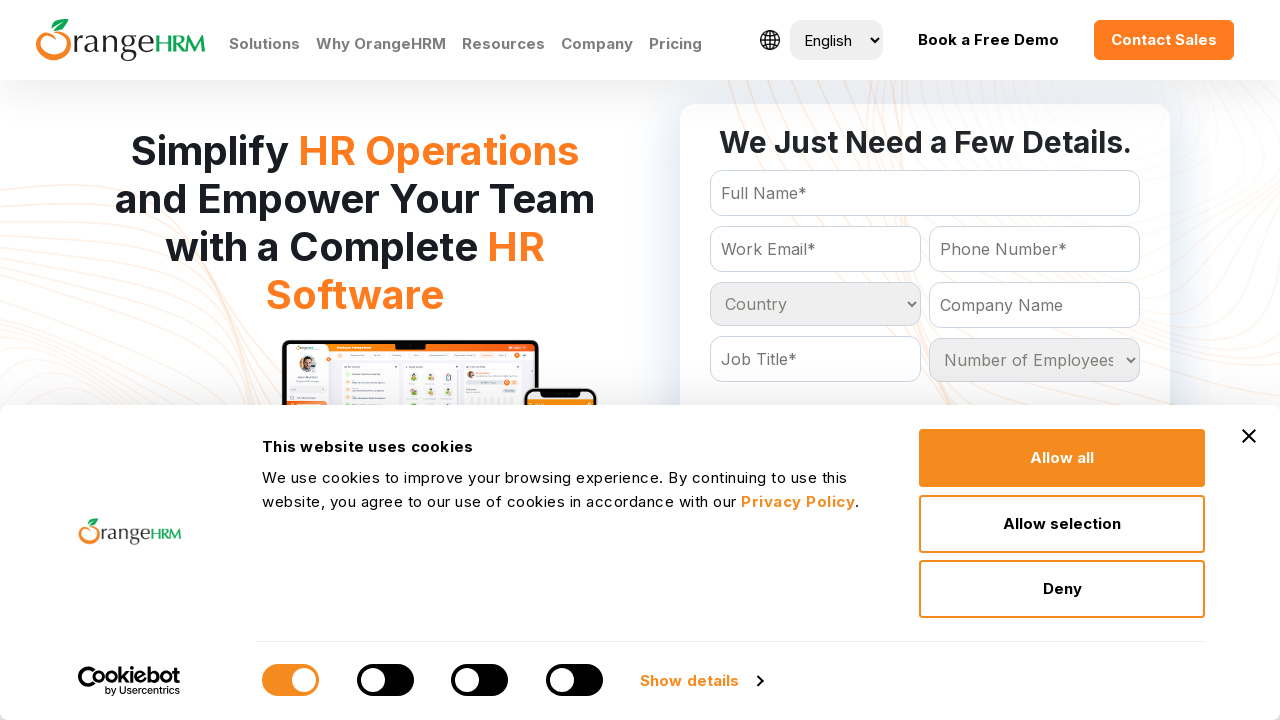

Accessed option at index 118 from country dropdown
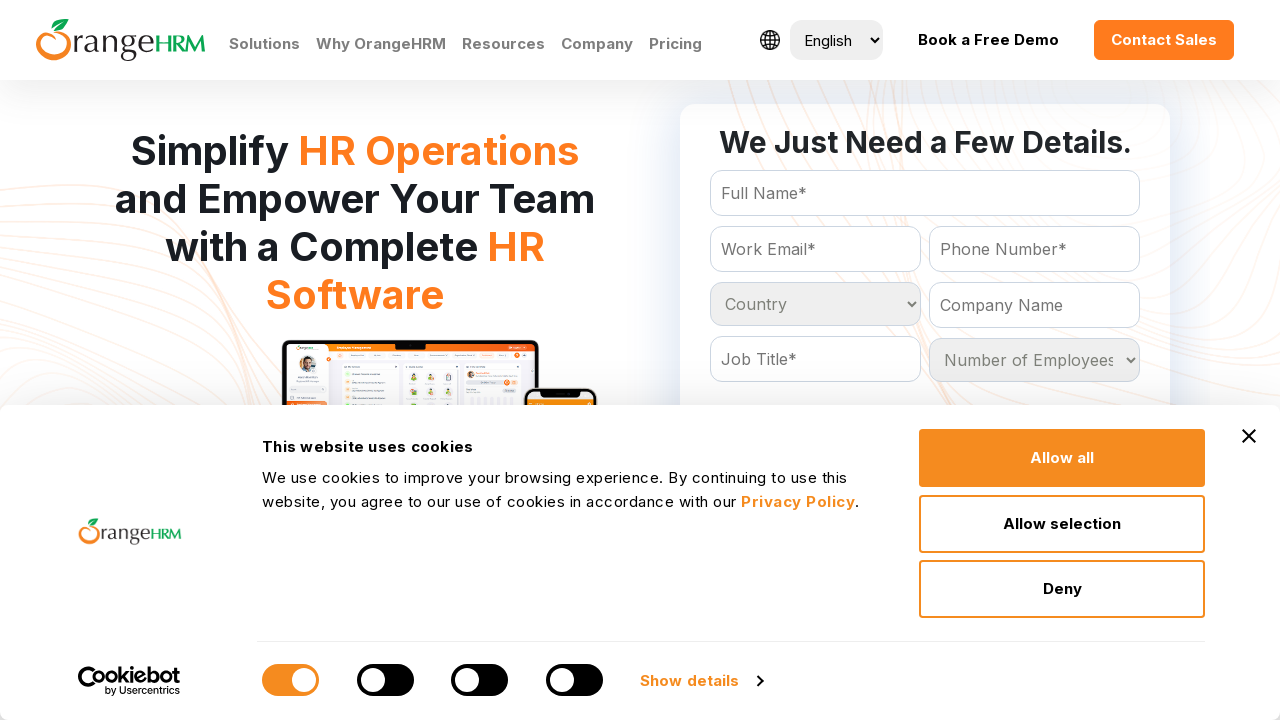

Accessed option at index 119 from country dropdown
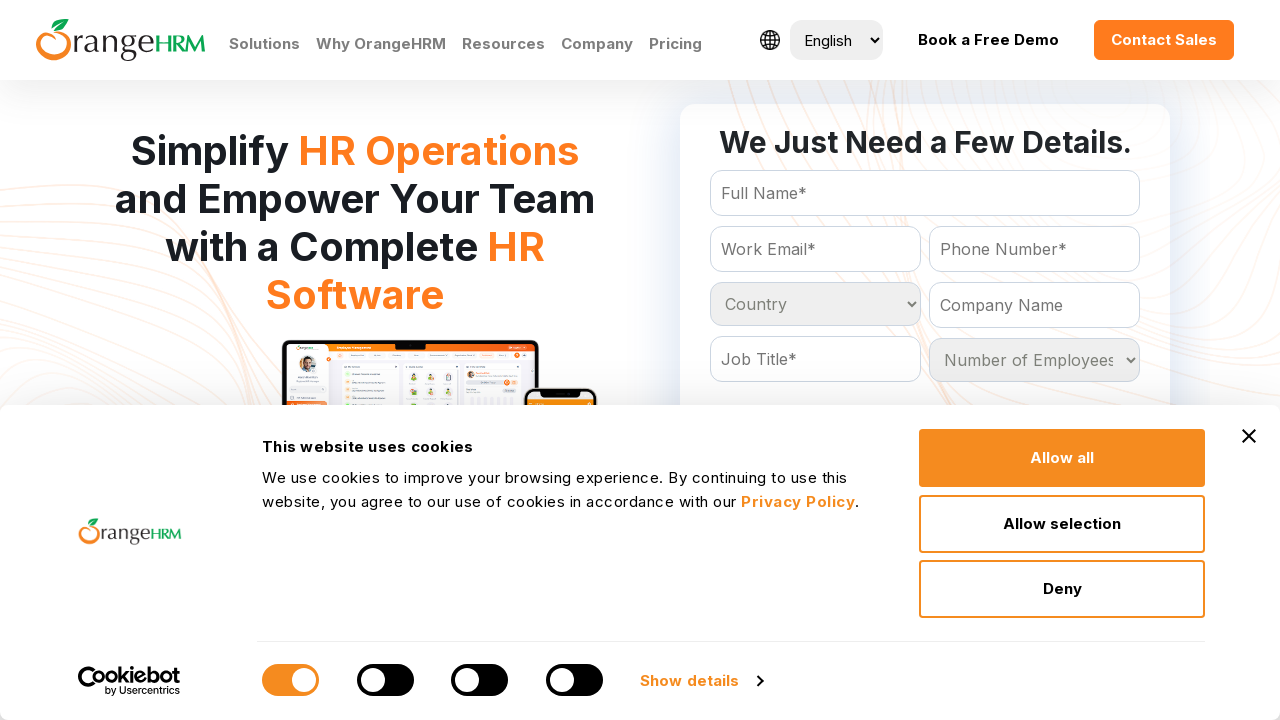

Accessed option at index 120 from country dropdown
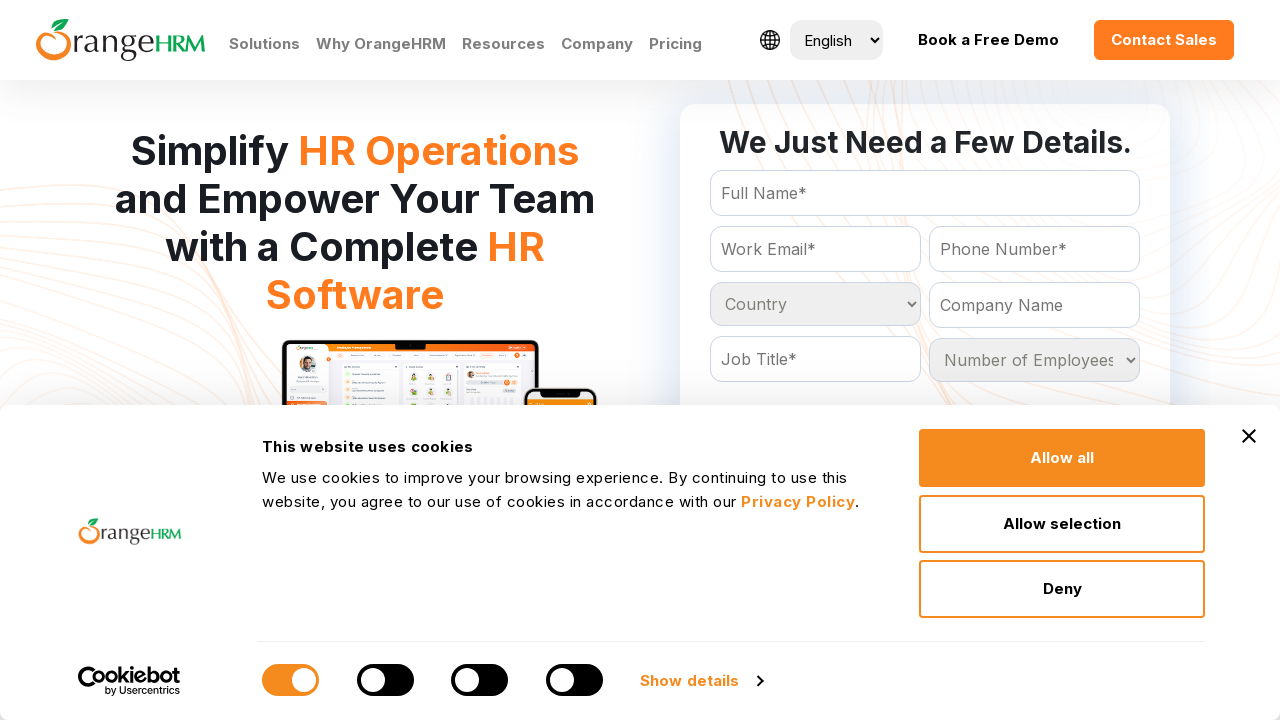

Accessed option at index 121 from country dropdown
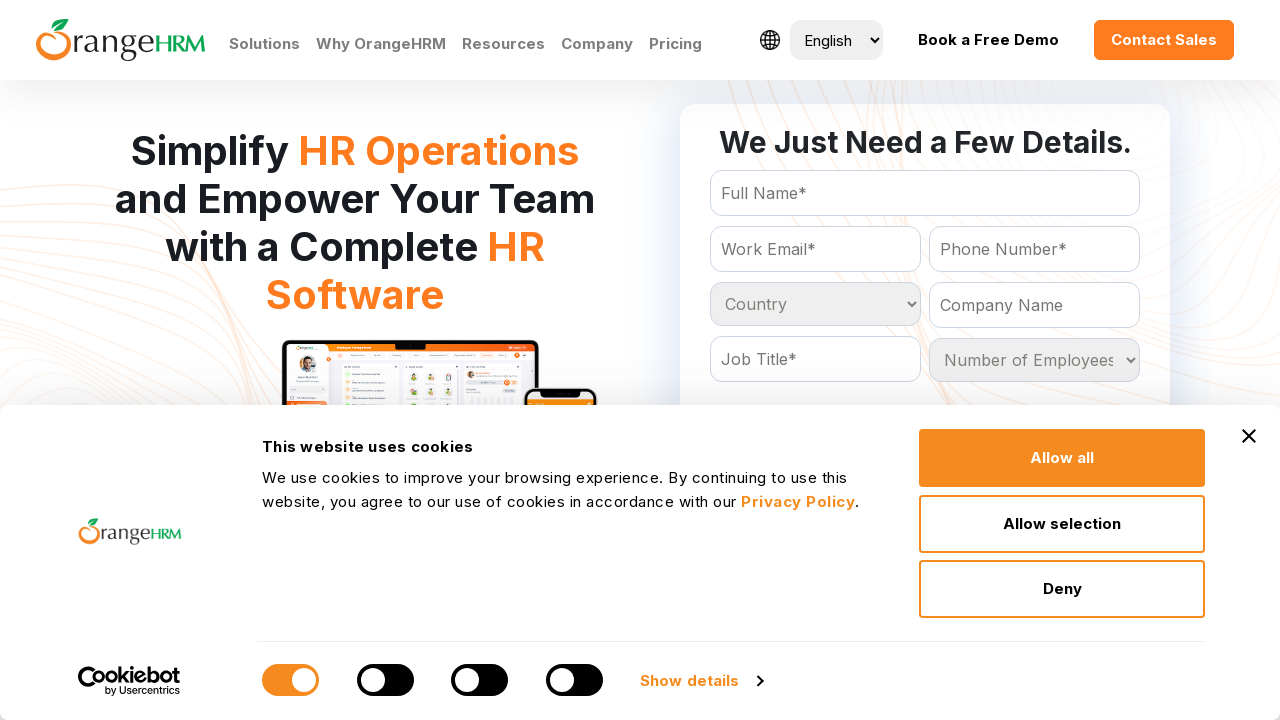

Accessed option at index 122 from country dropdown
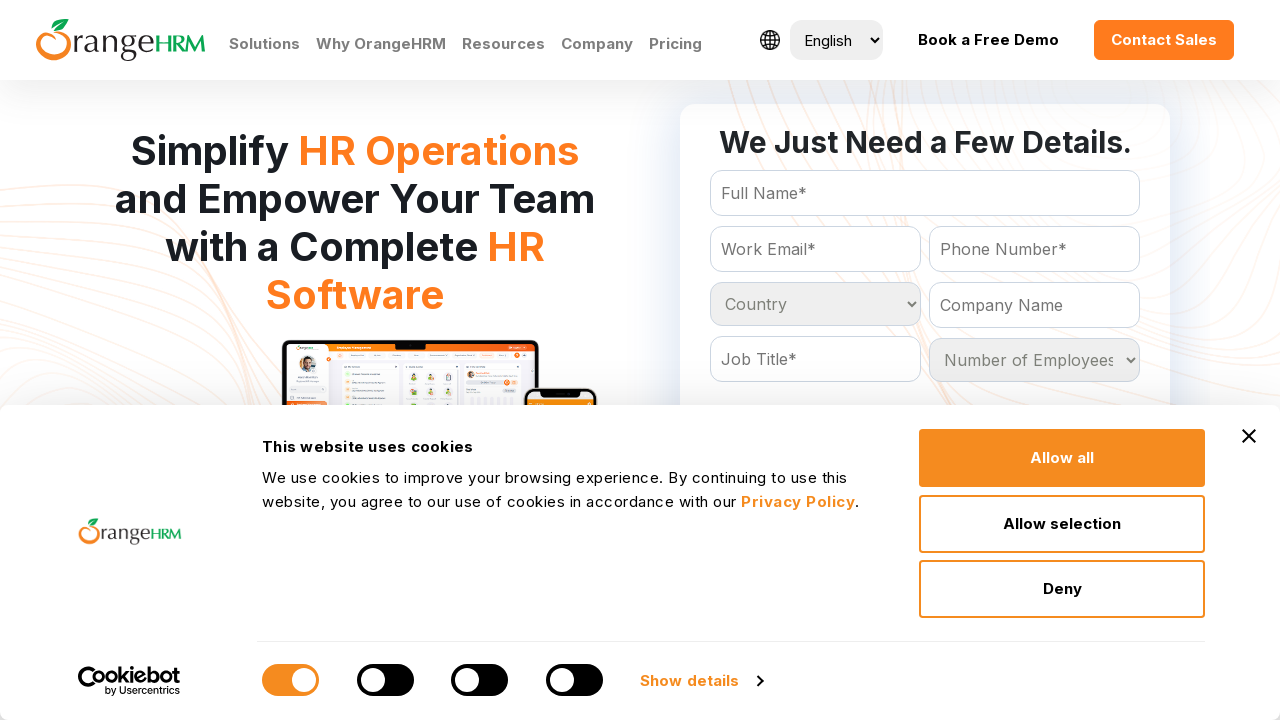

Accessed option at index 123 from country dropdown
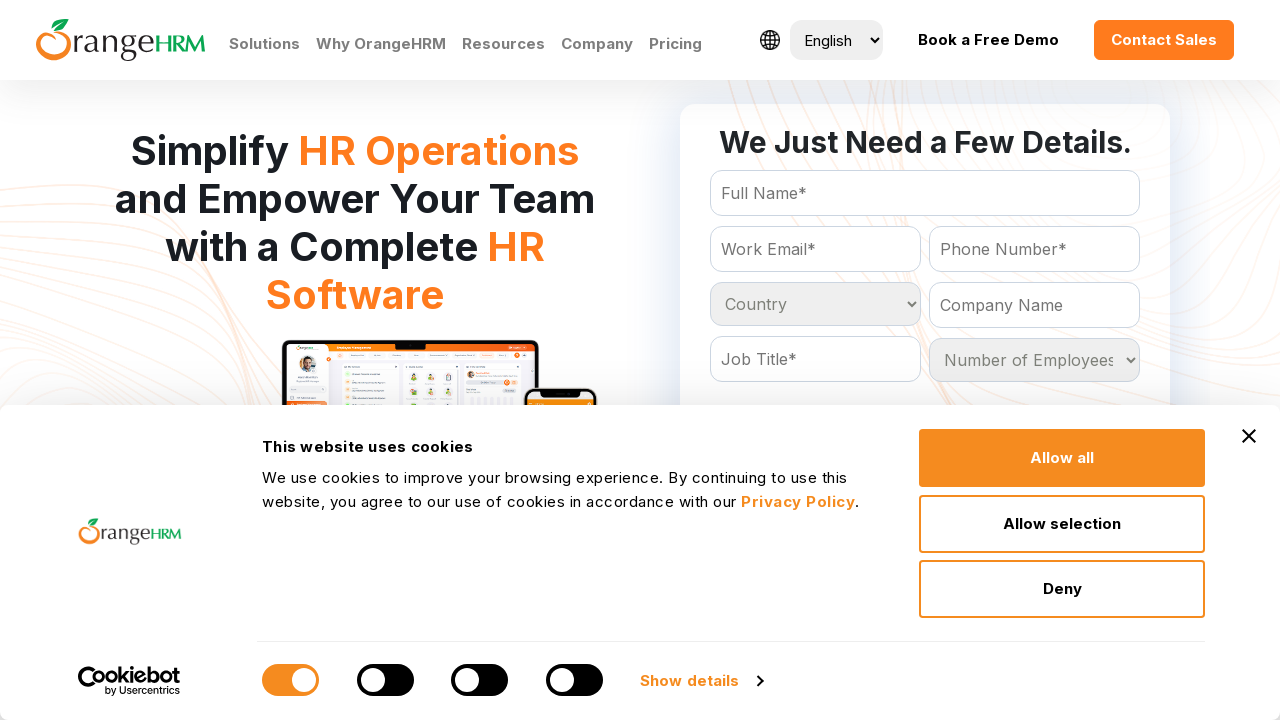

Accessed option at index 124 from country dropdown
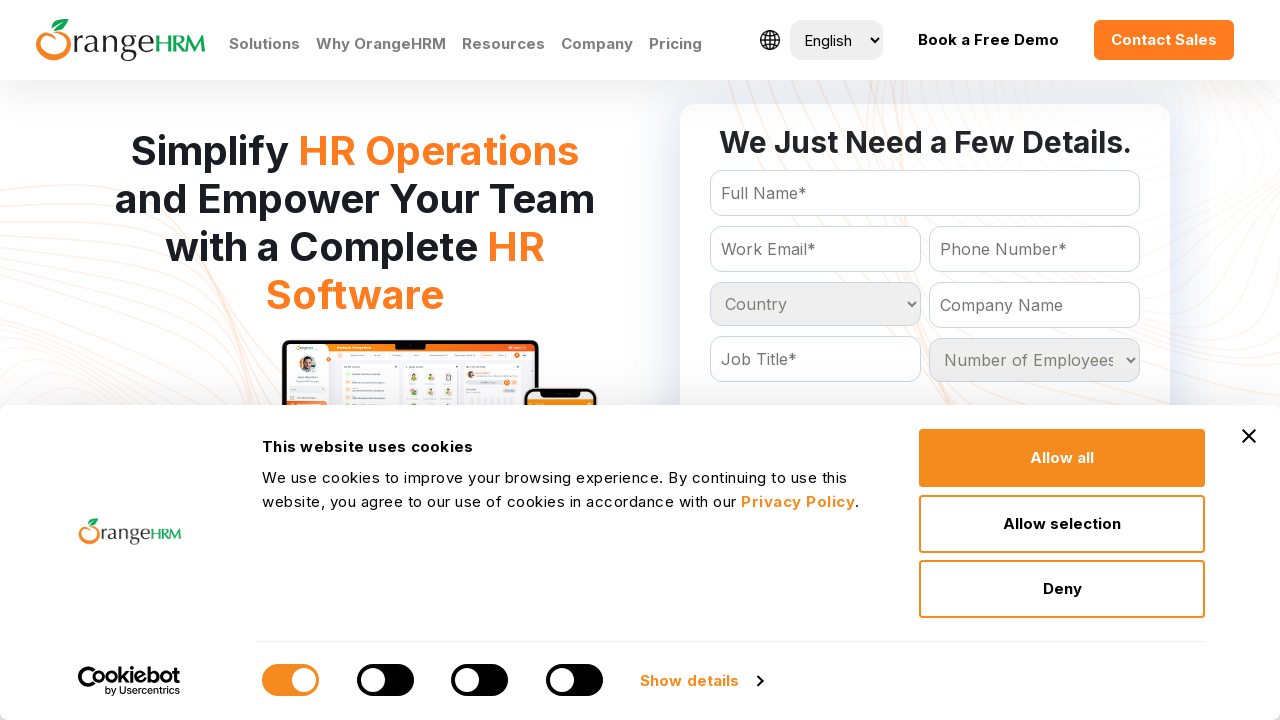

Accessed option at index 125 from country dropdown
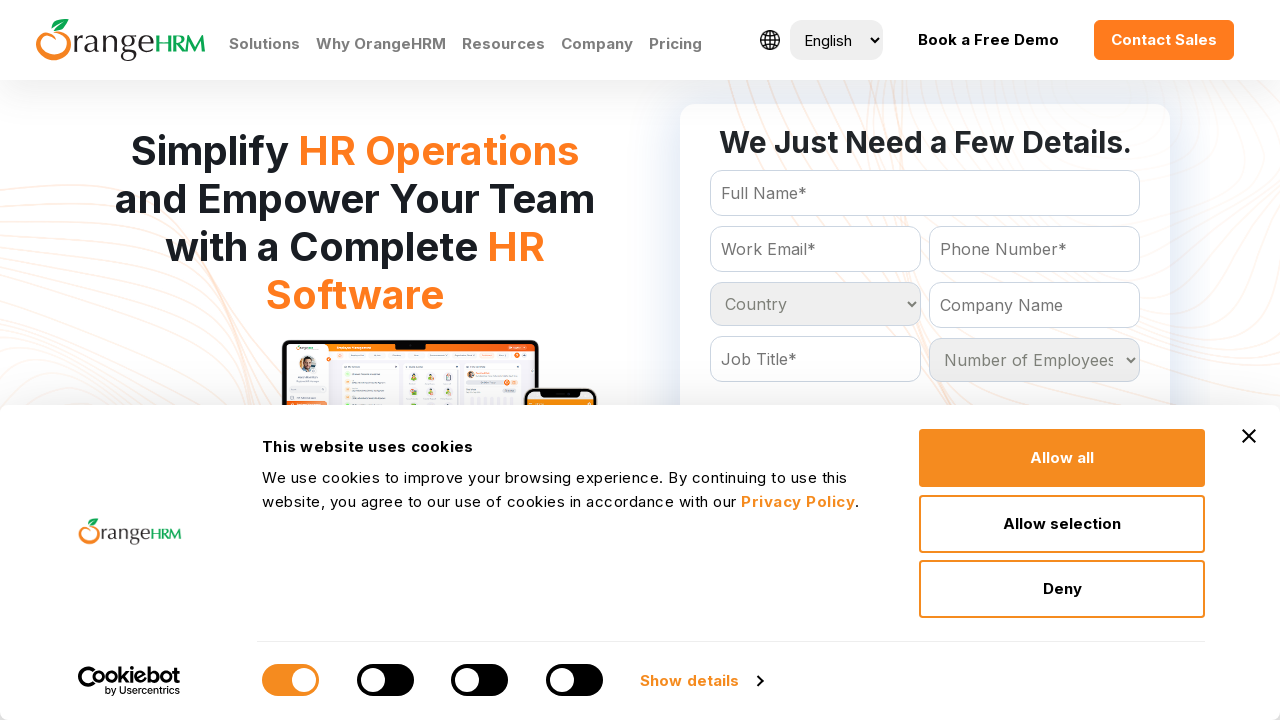

Accessed option at index 126 from country dropdown
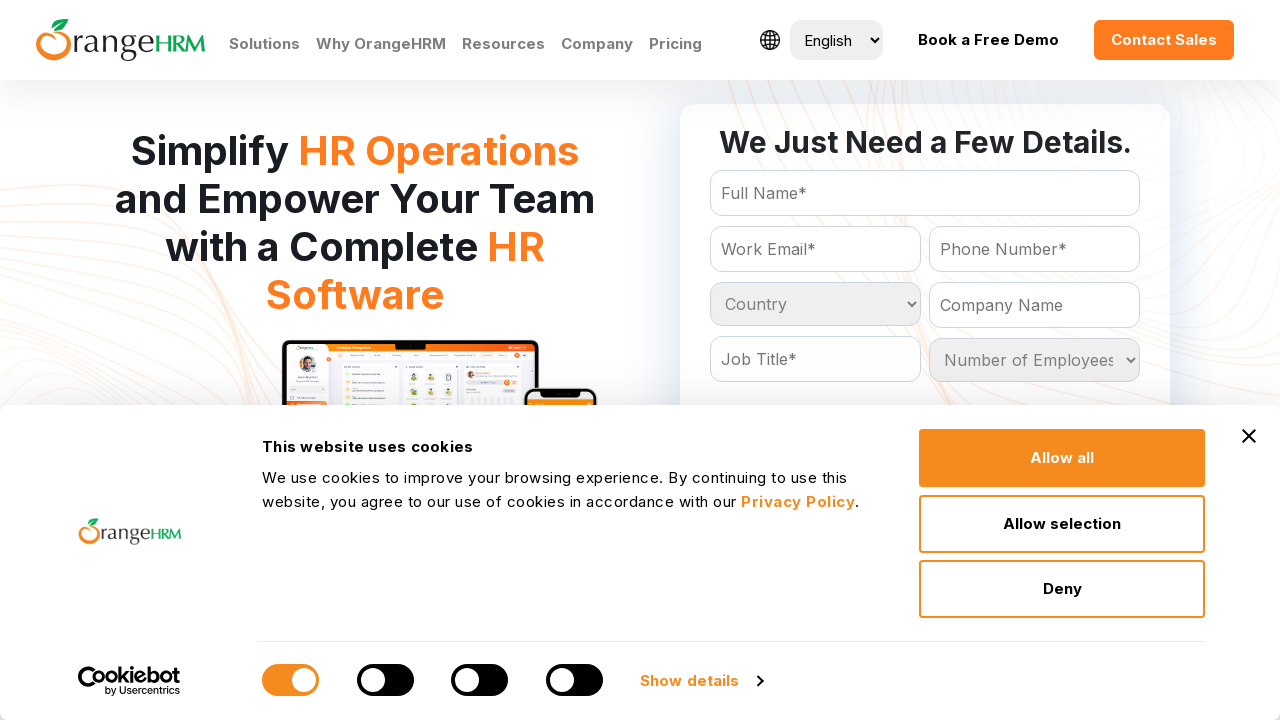

Accessed option at index 127 from country dropdown
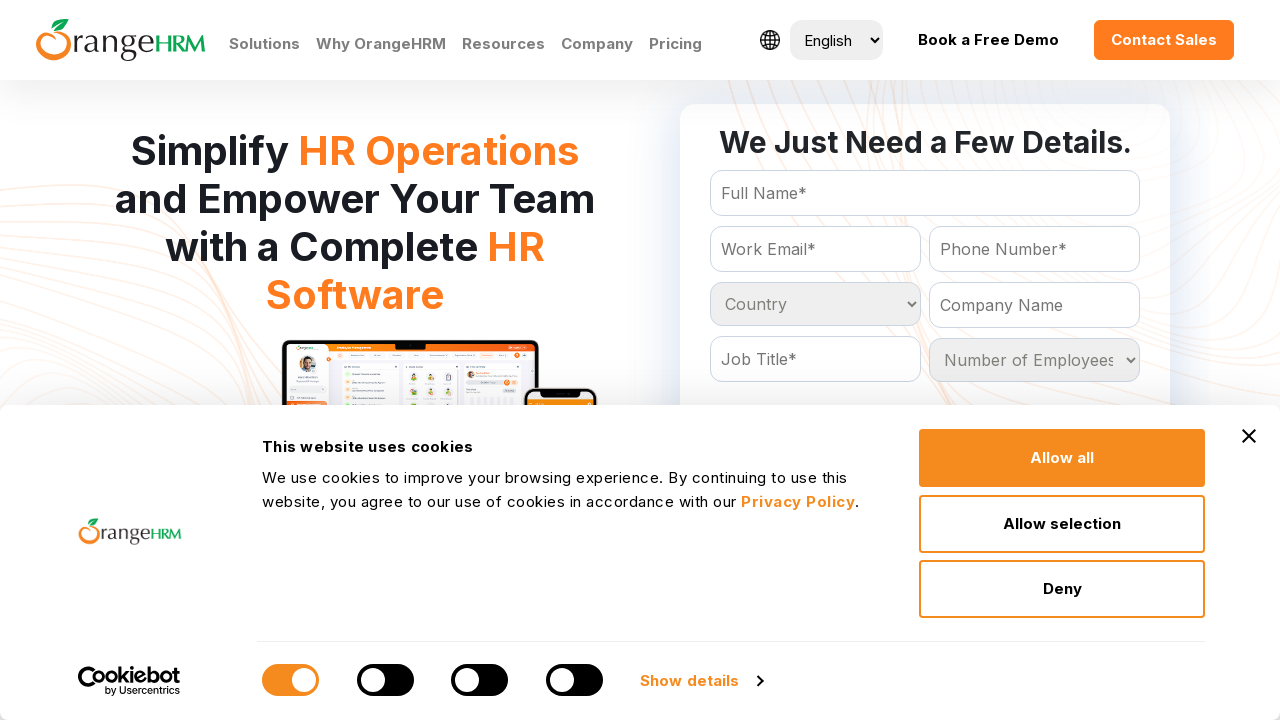

Accessed option at index 128 from country dropdown
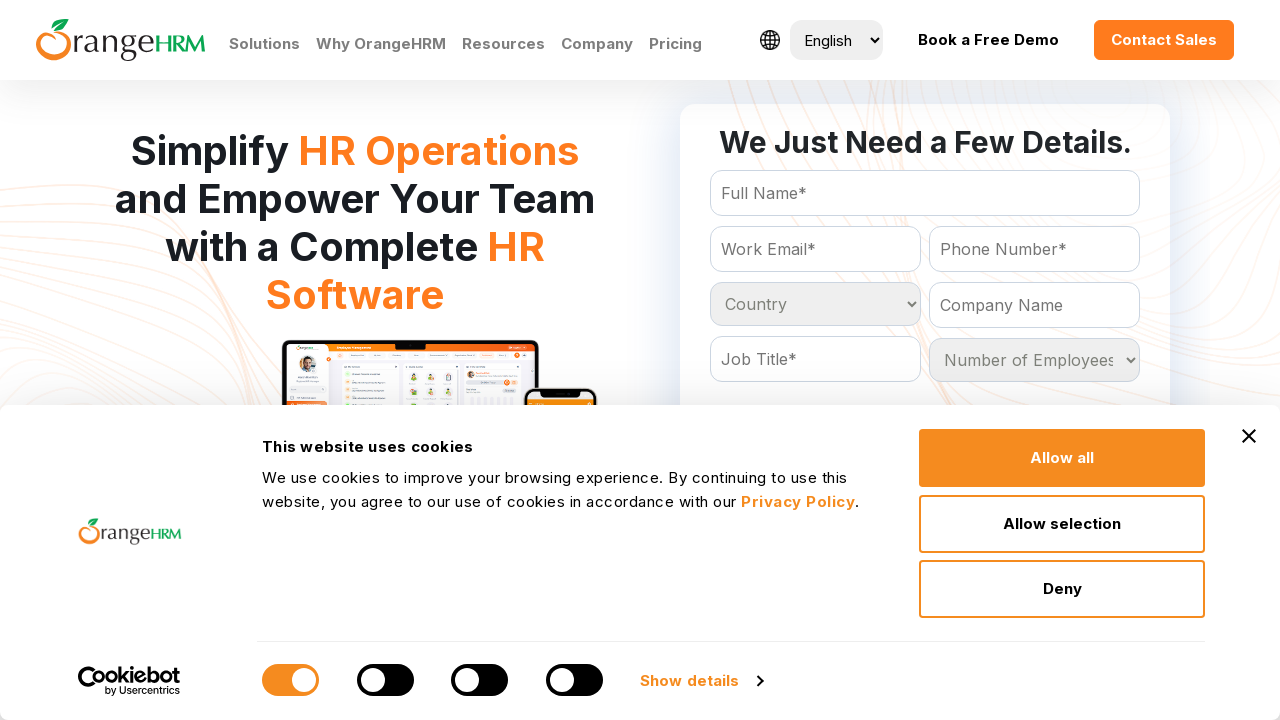

Accessed option at index 129 from country dropdown
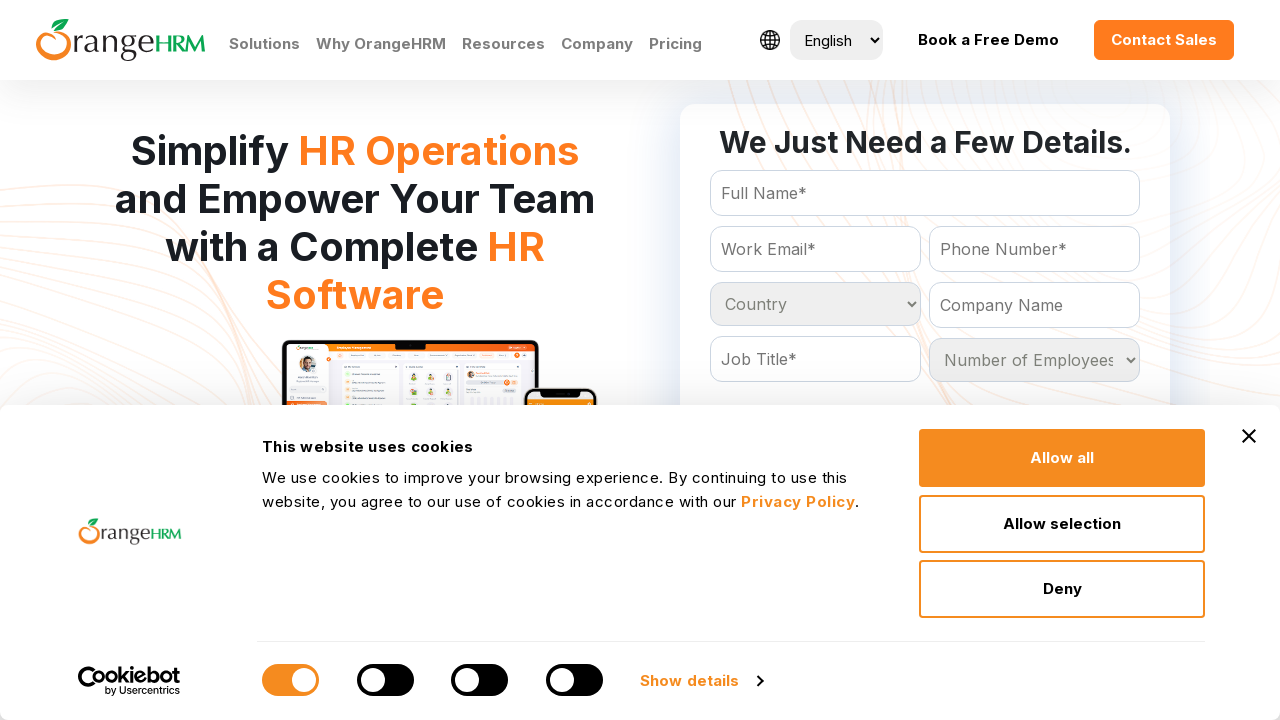

Accessed option at index 130 from country dropdown
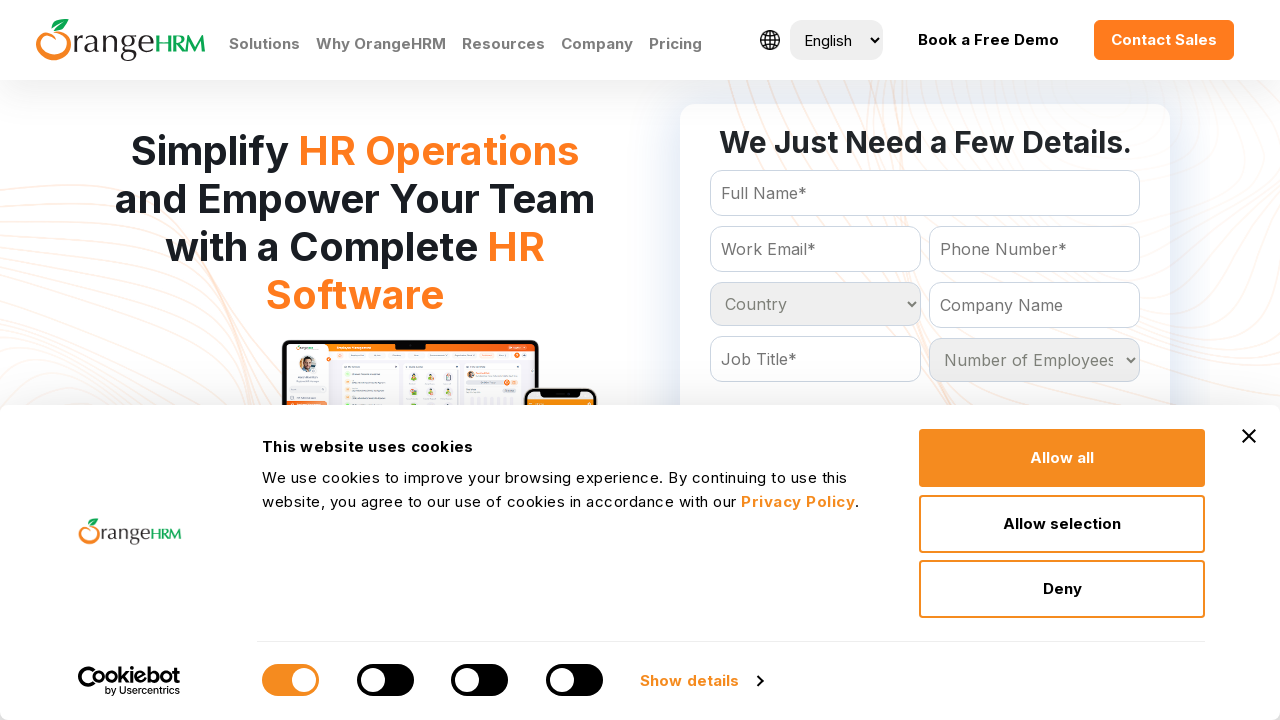

Accessed option at index 131 from country dropdown
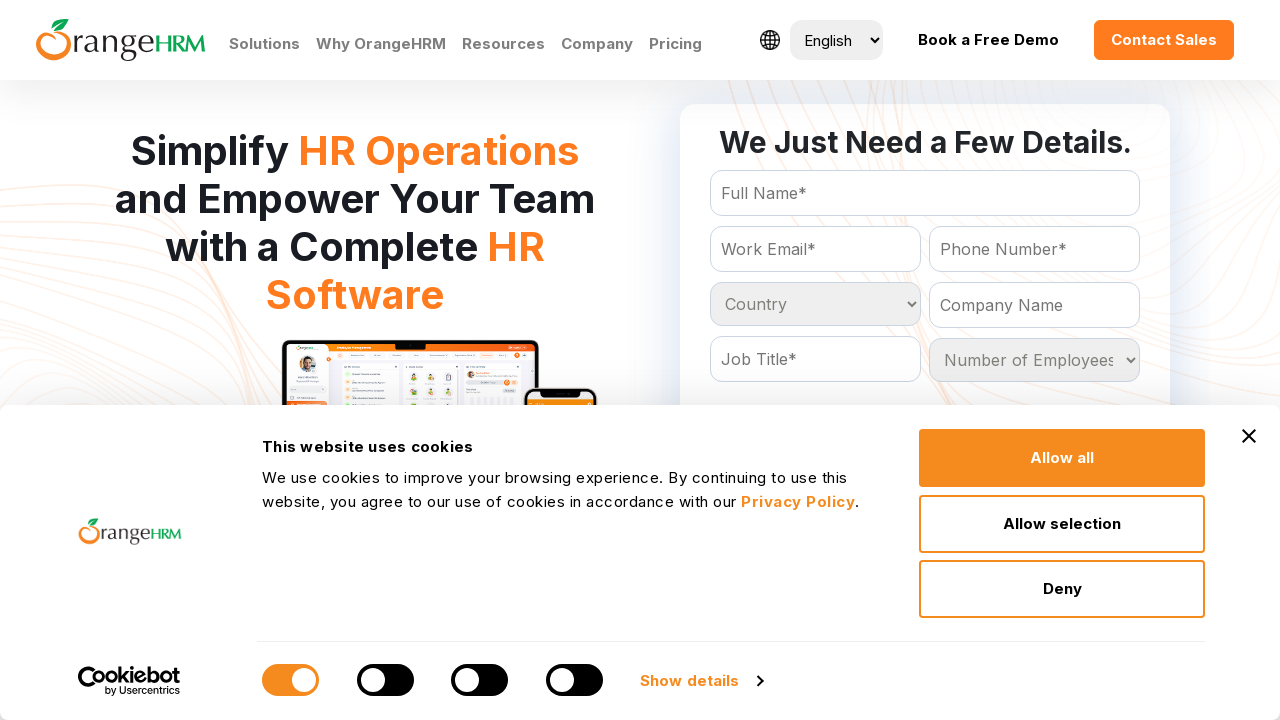

Accessed option at index 132 from country dropdown
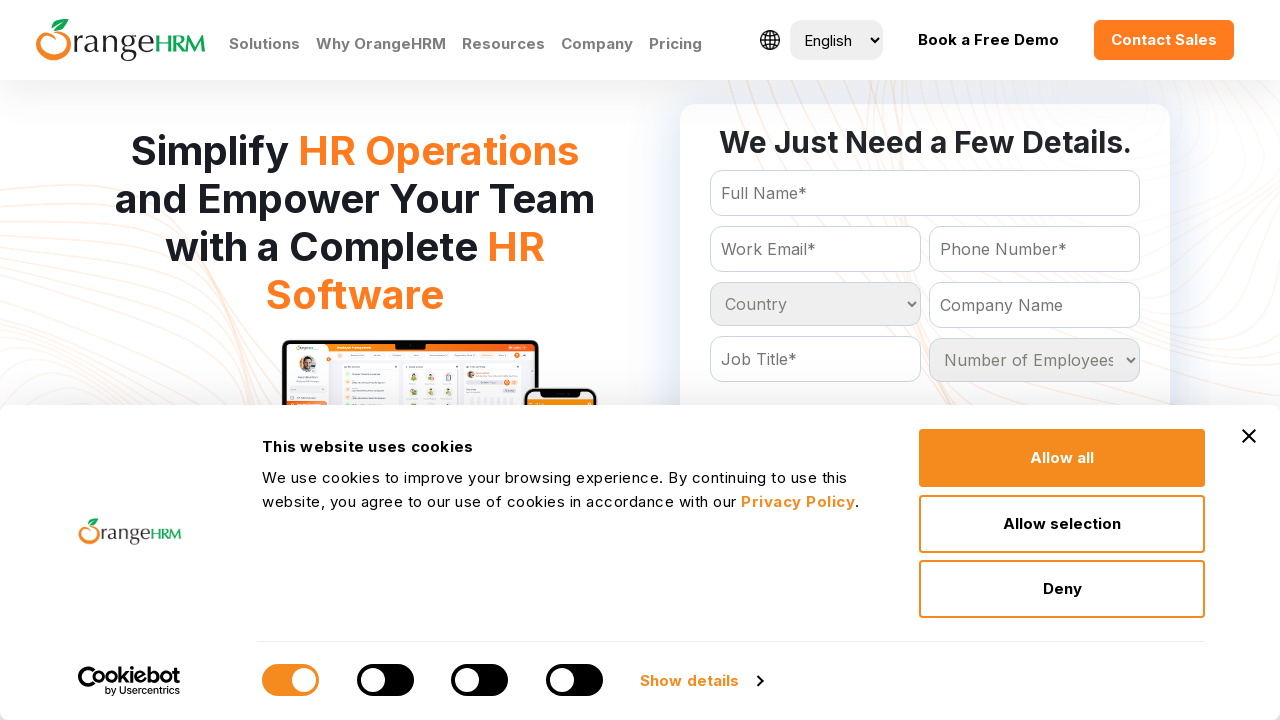

Accessed option at index 133 from country dropdown
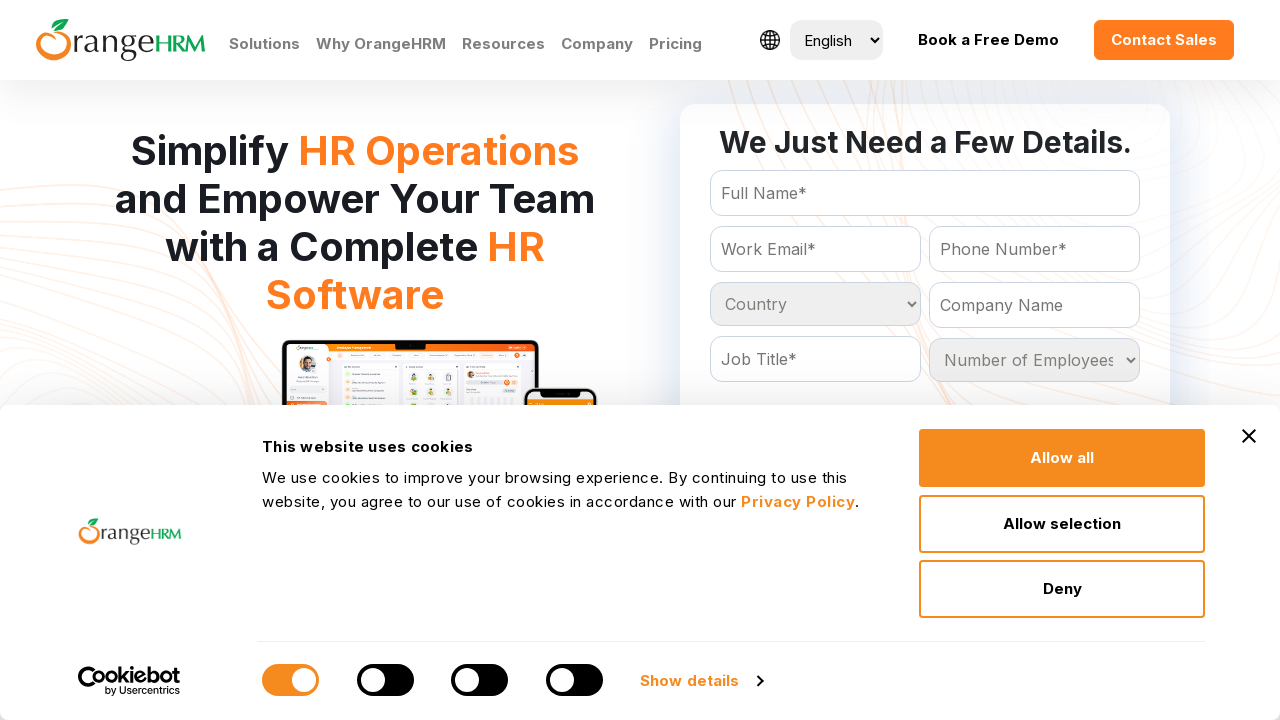

Accessed option at index 134 from country dropdown
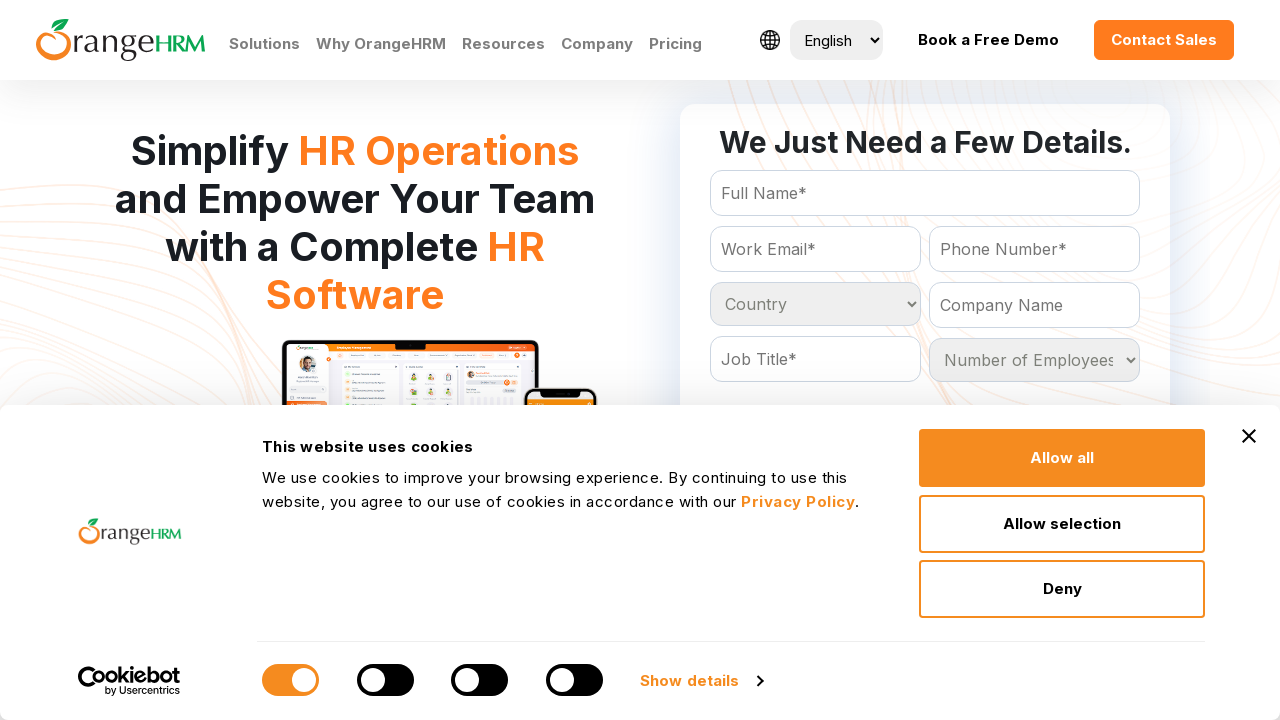

Accessed option at index 135 from country dropdown
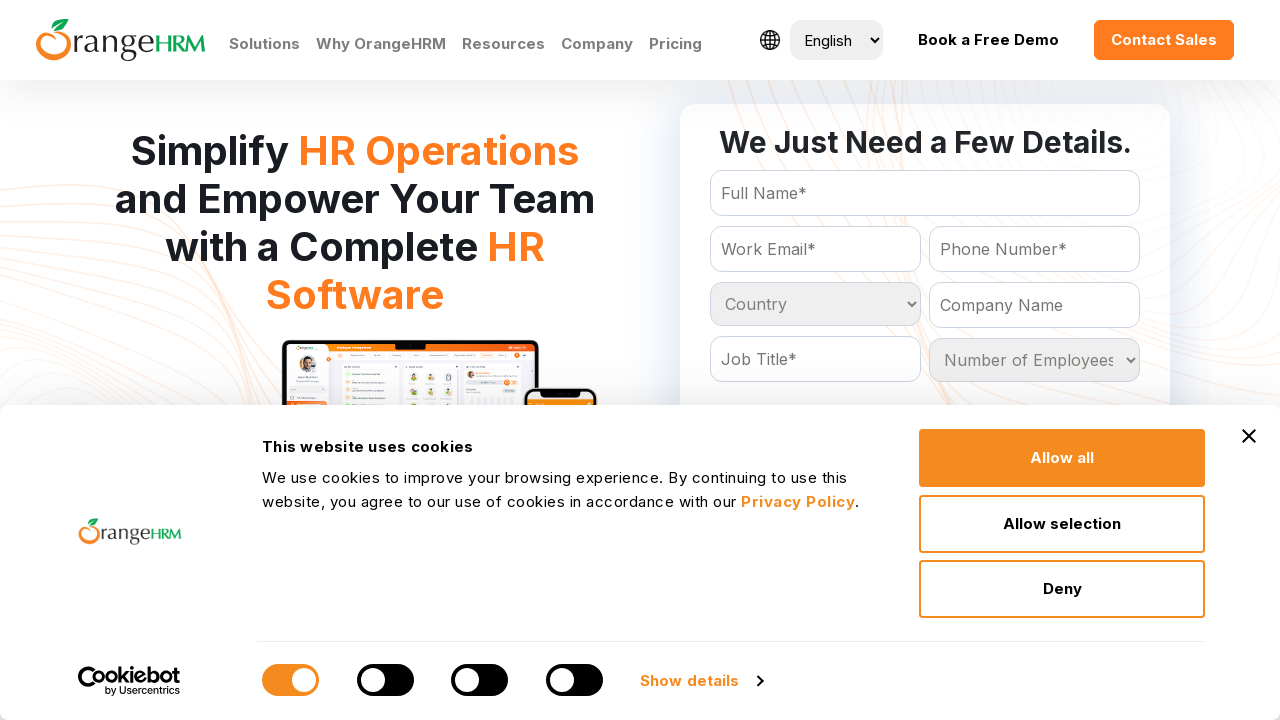

Accessed option at index 136 from country dropdown
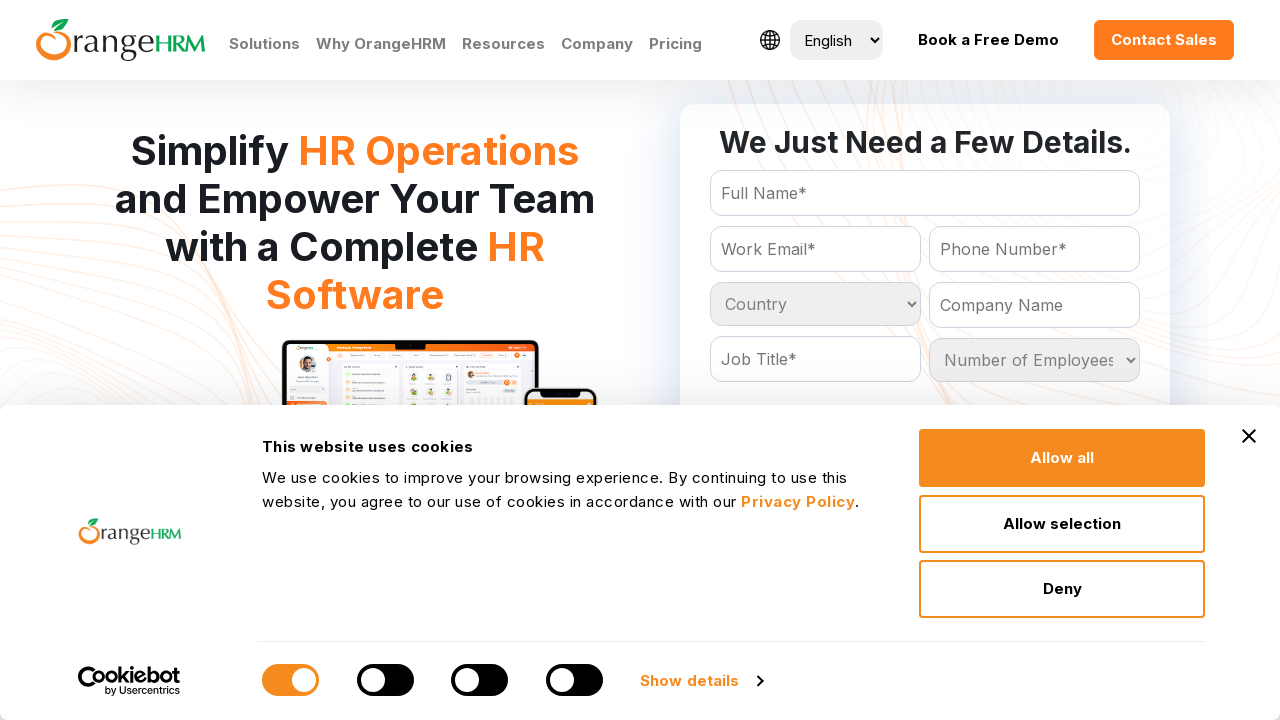

Accessed option at index 137 from country dropdown
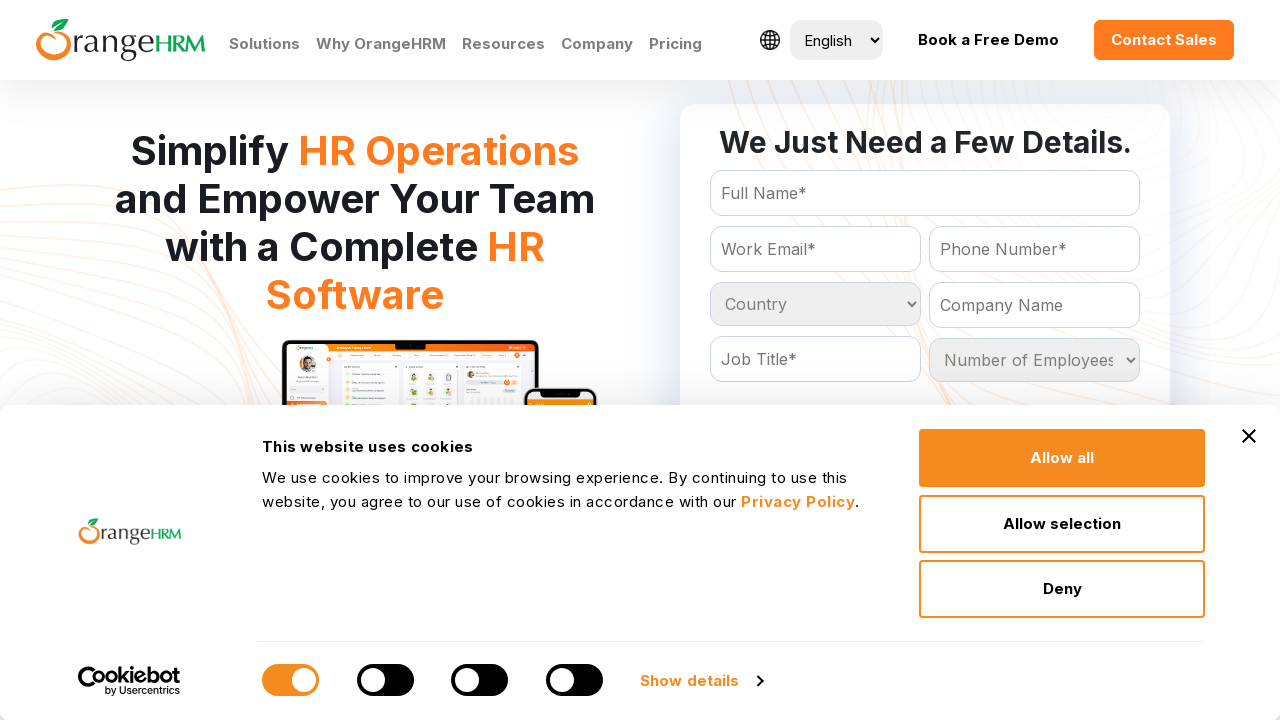

Accessed option at index 138 from country dropdown
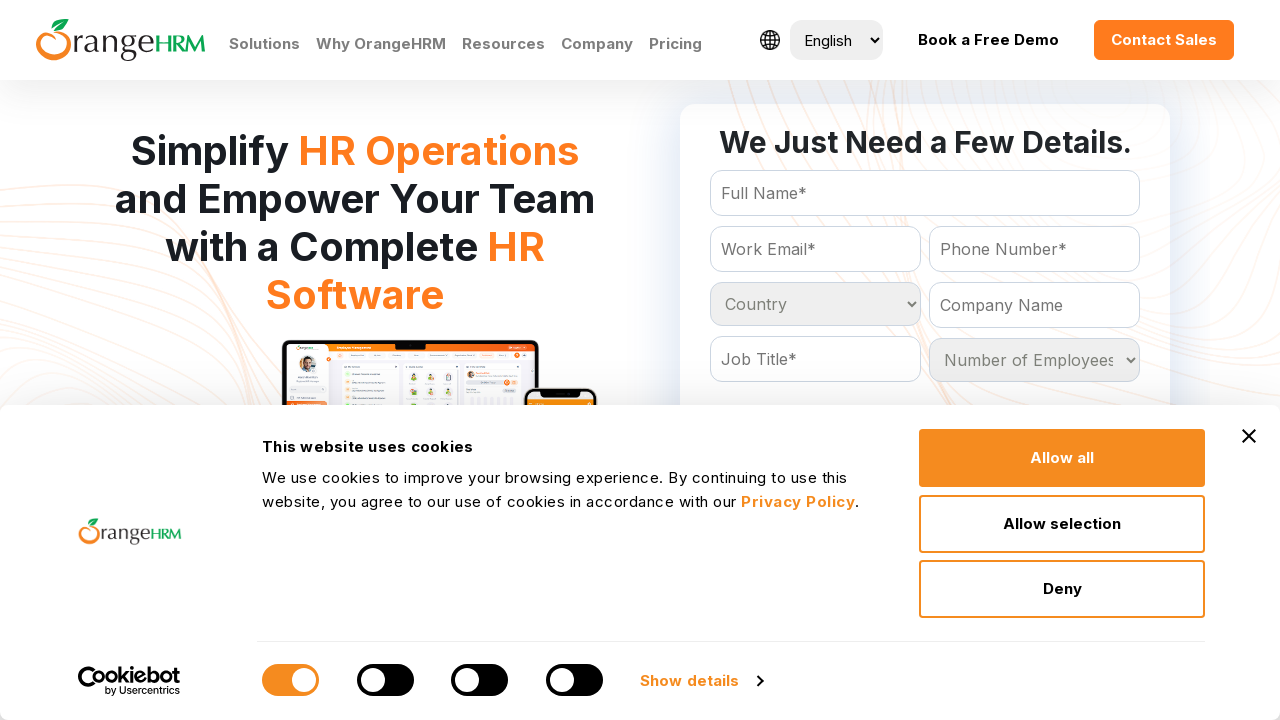

Accessed option at index 139 from country dropdown
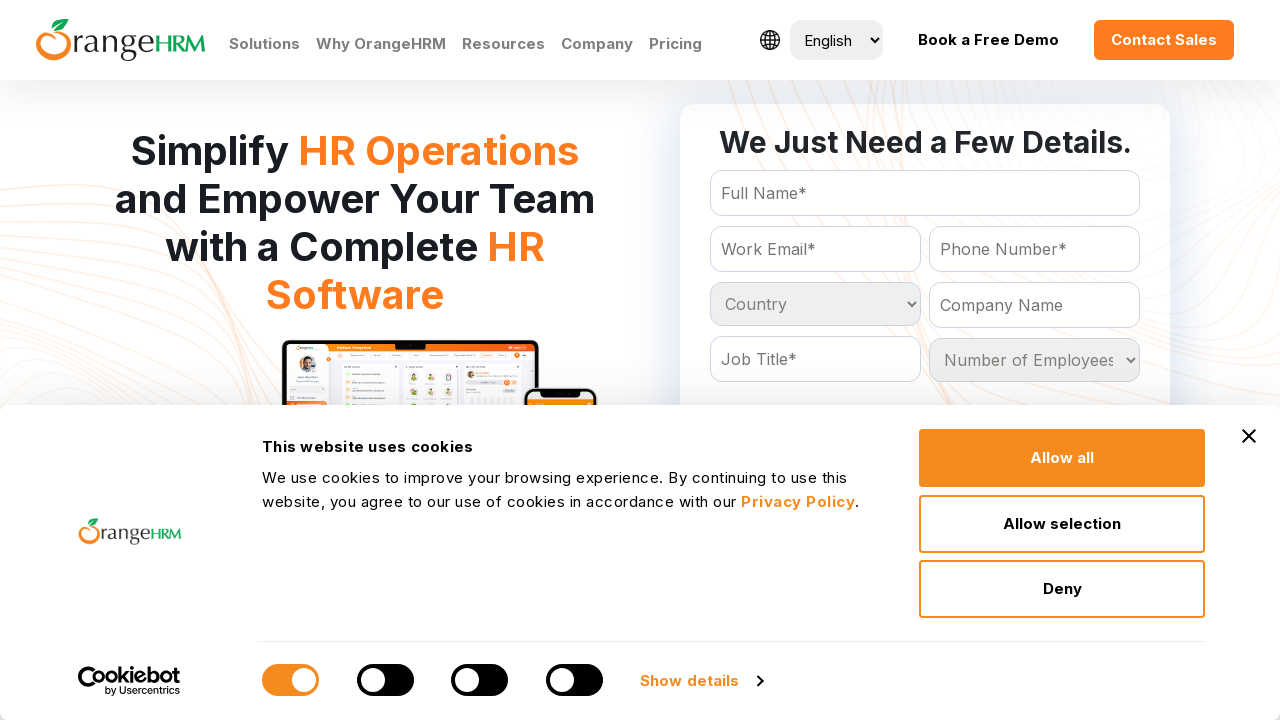

Accessed option at index 140 from country dropdown
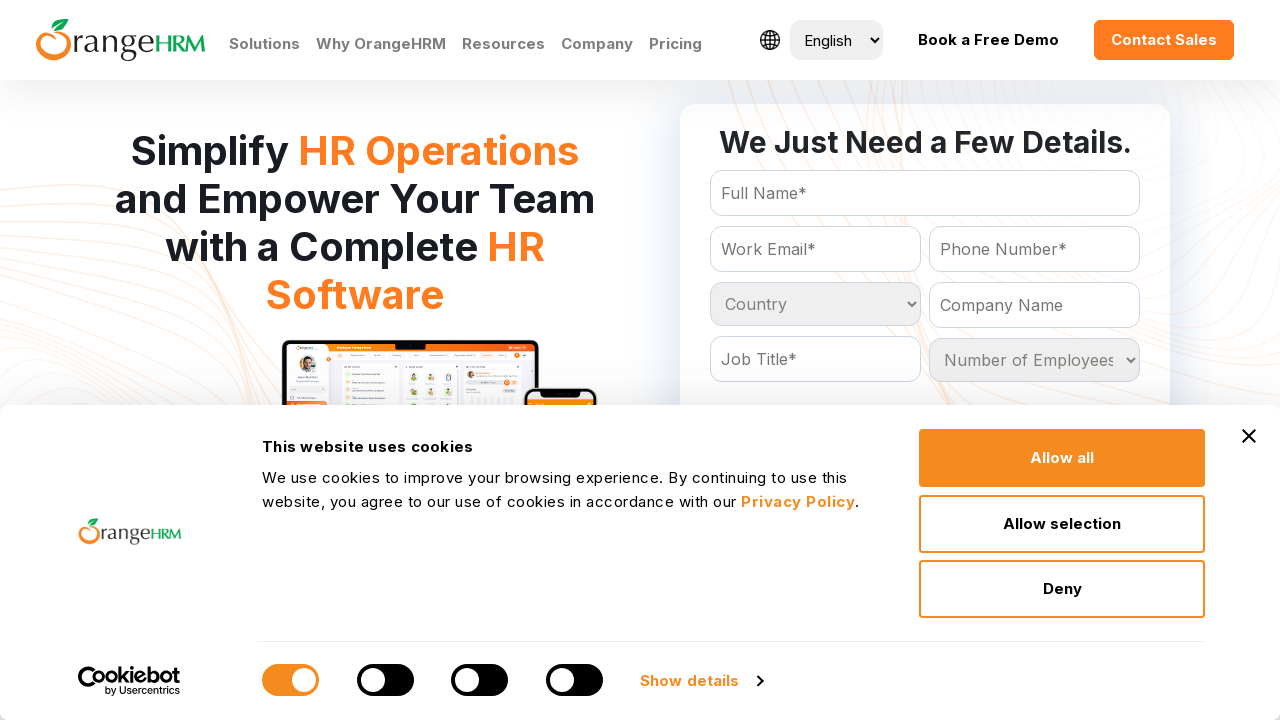

Accessed option at index 141 from country dropdown
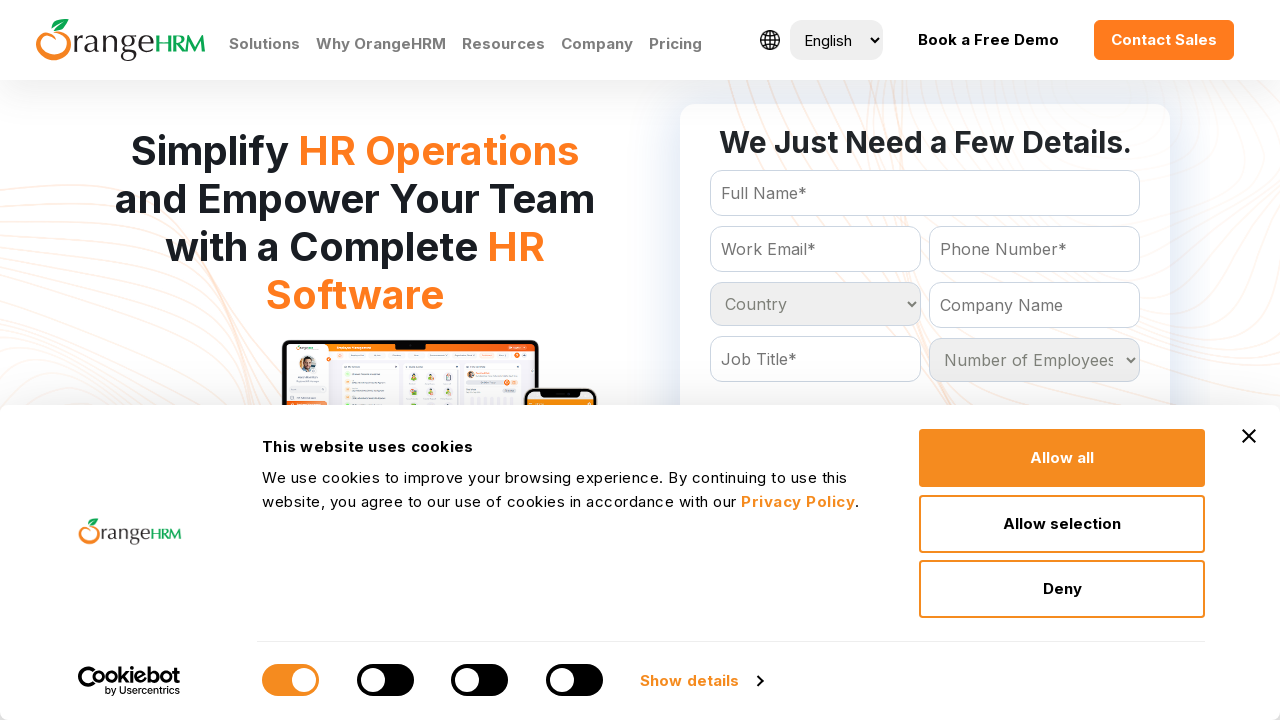

Accessed option at index 142 from country dropdown
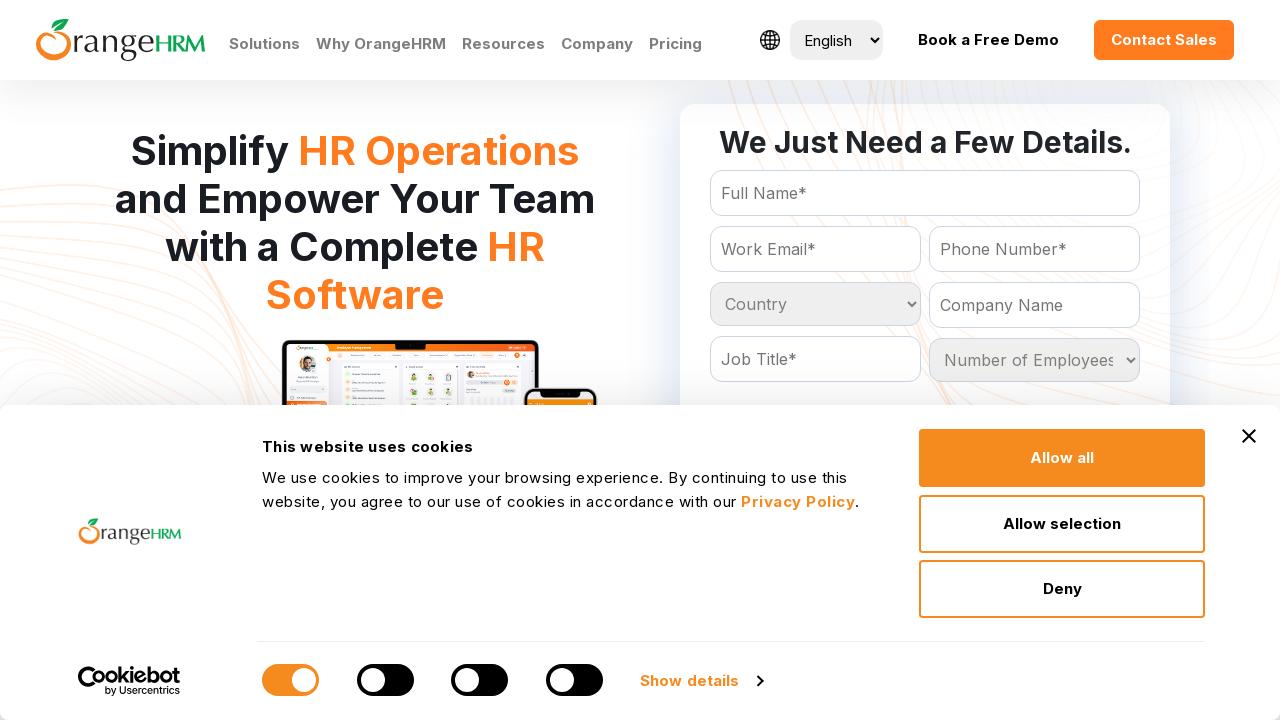

Accessed option at index 143 from country dropdown
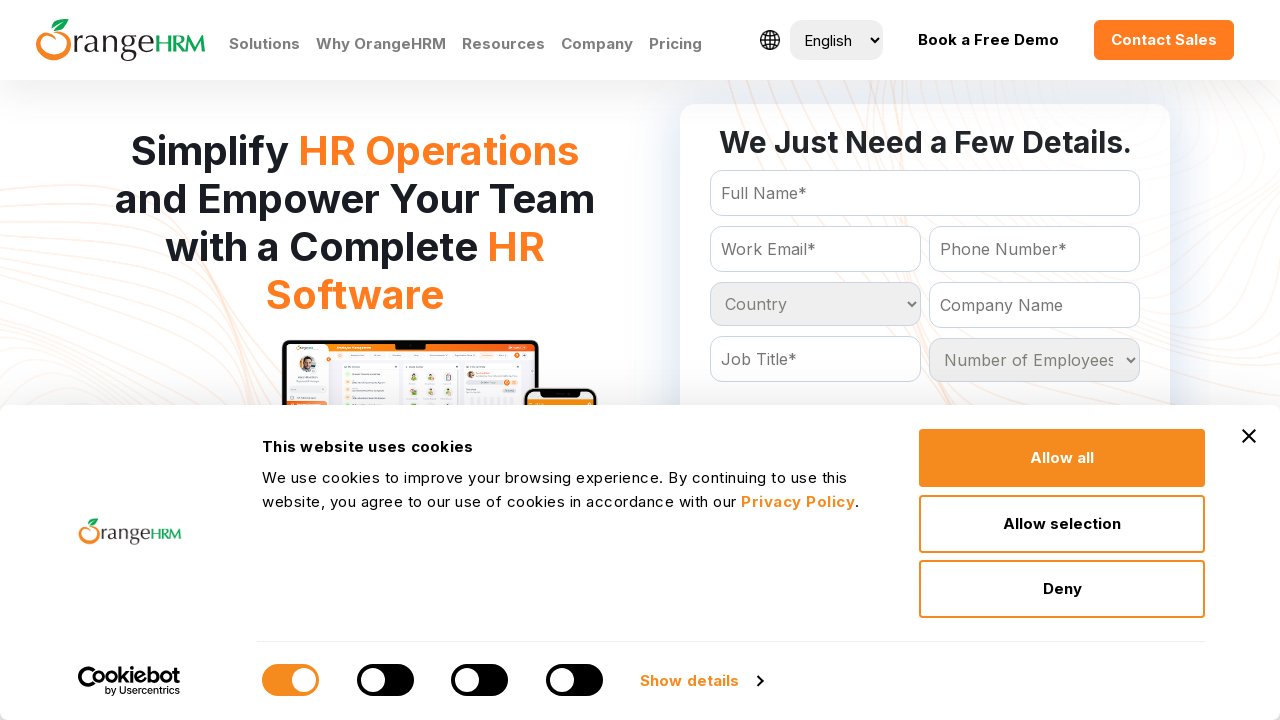

Accessed option at index 144 from country dropdown
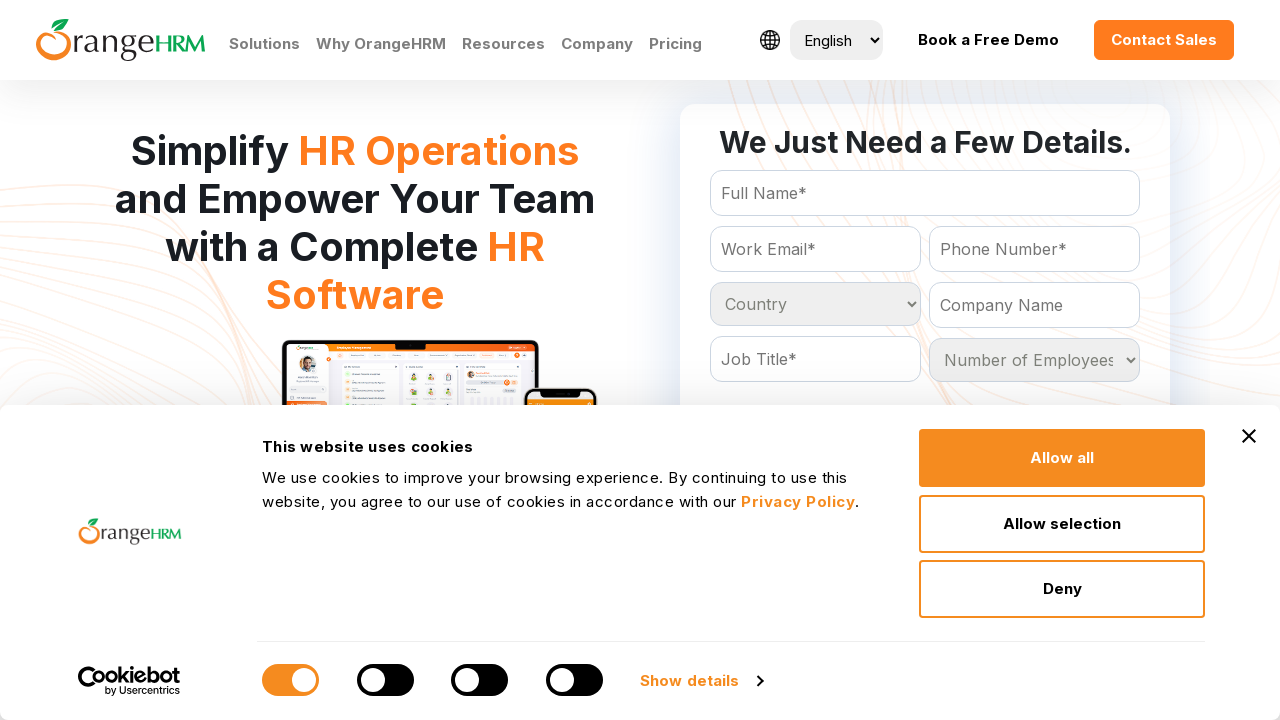

Accessed option at index 145 from country dropdown
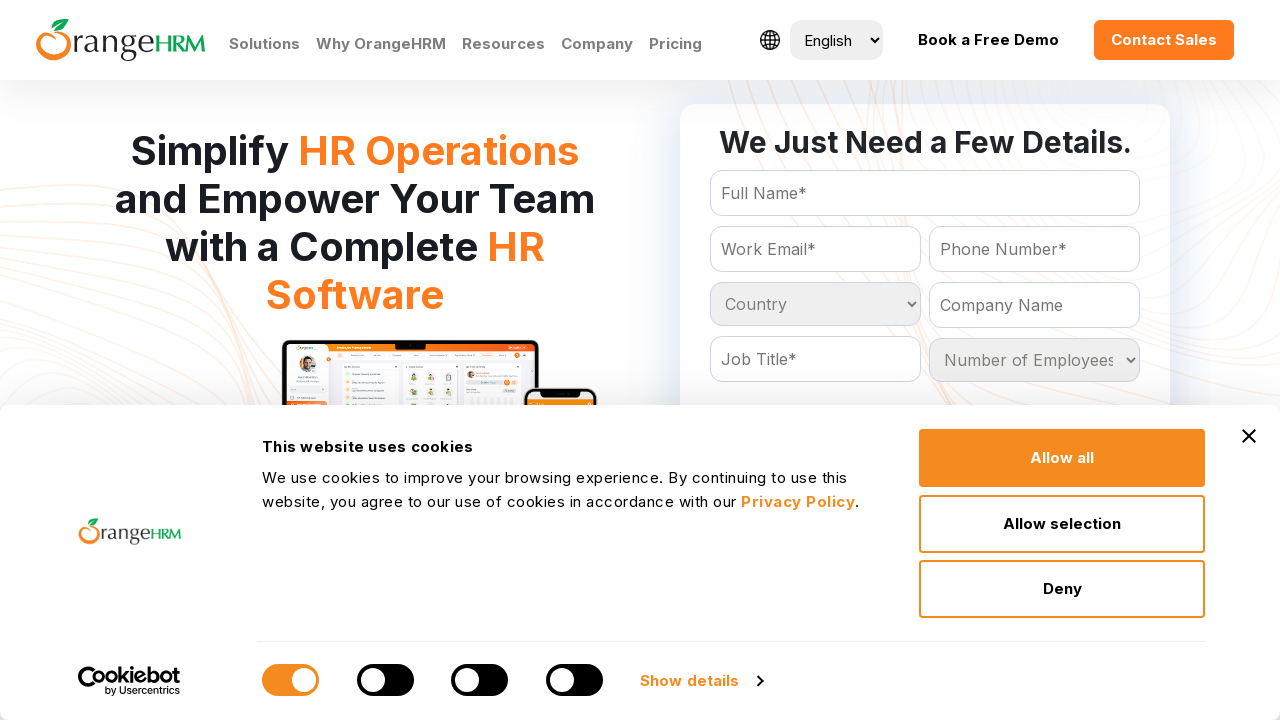

Accessed option at index 146 from country dropdown
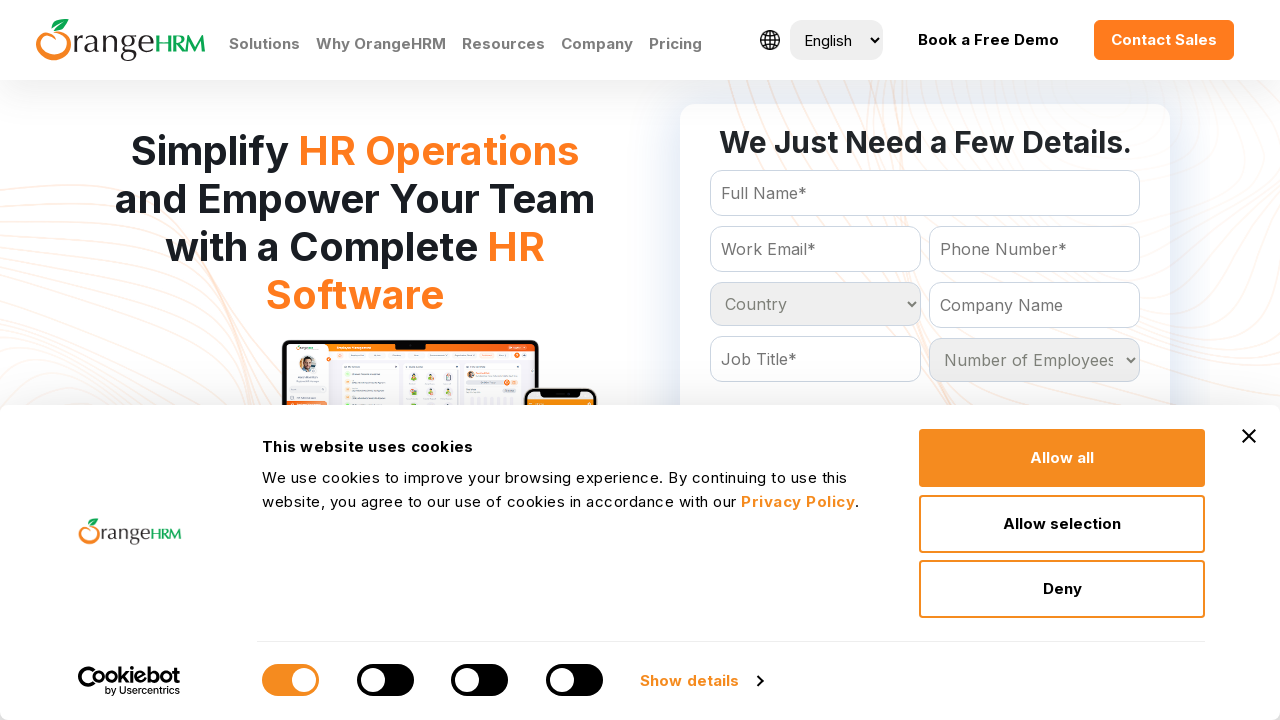

Accessed option at index 147 from country dropdown
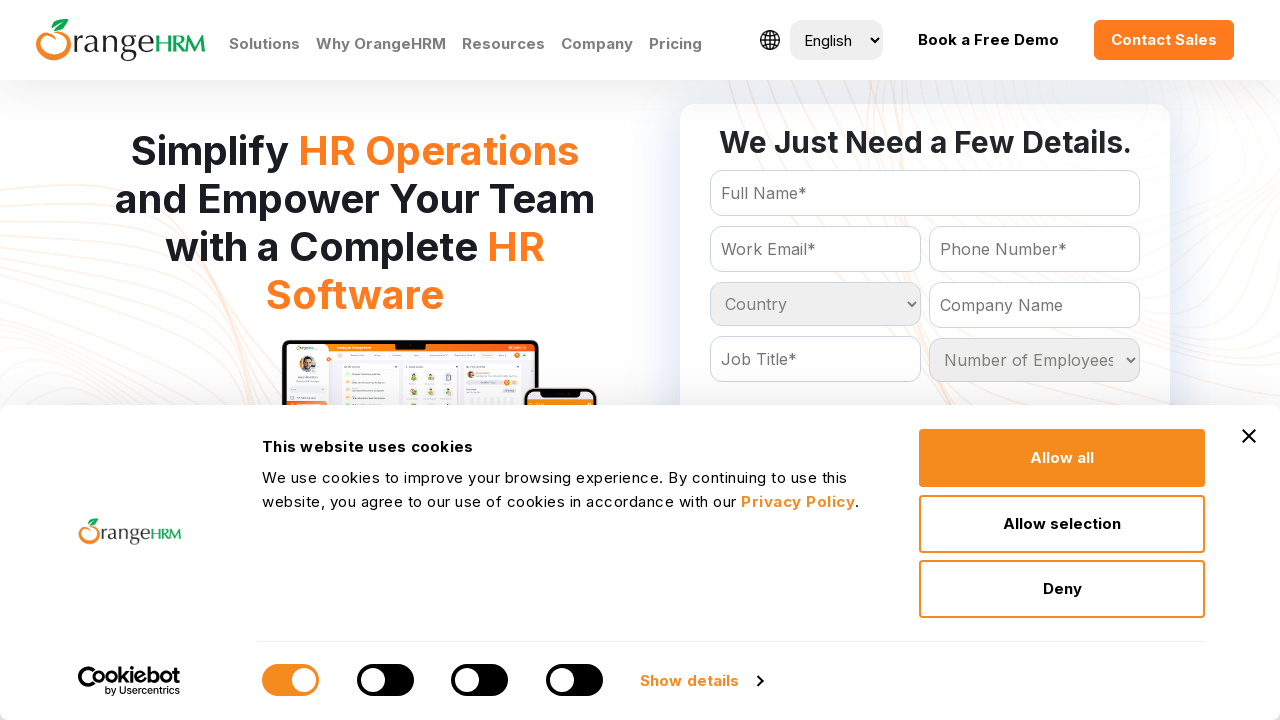

Accessed option at index 148 from country dropdown
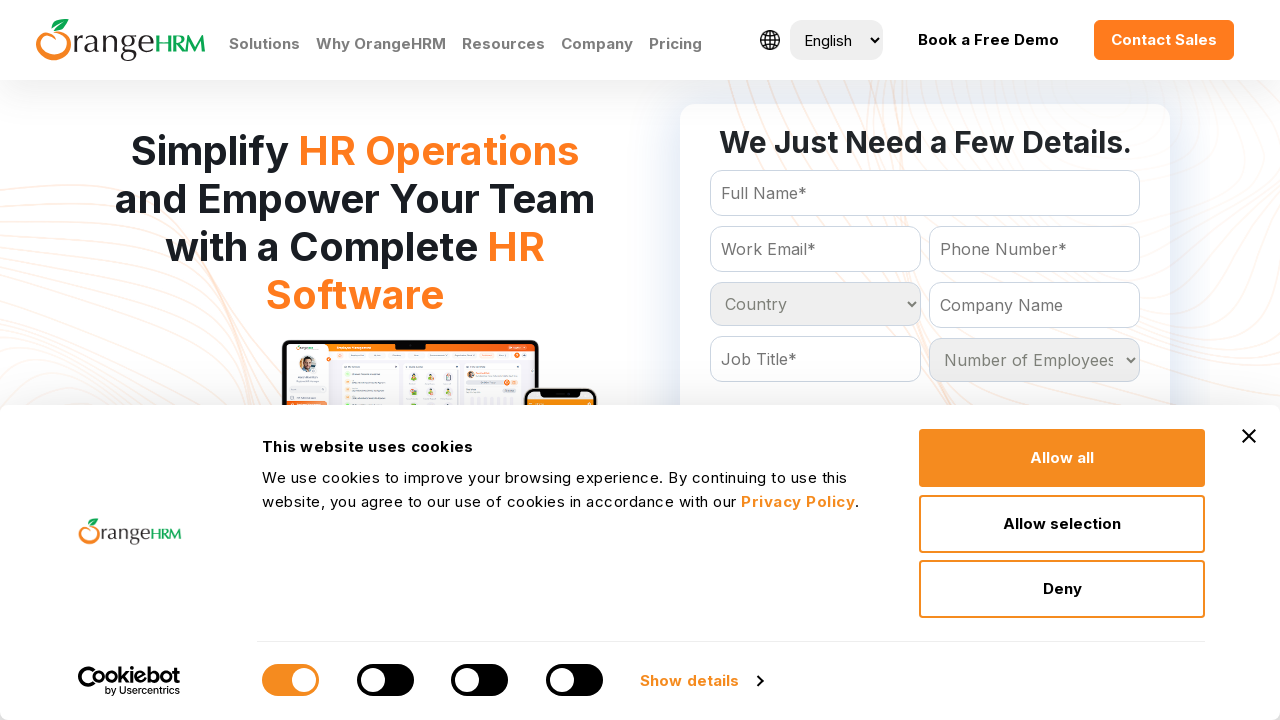

Accessed option at index 149 from country dropdown
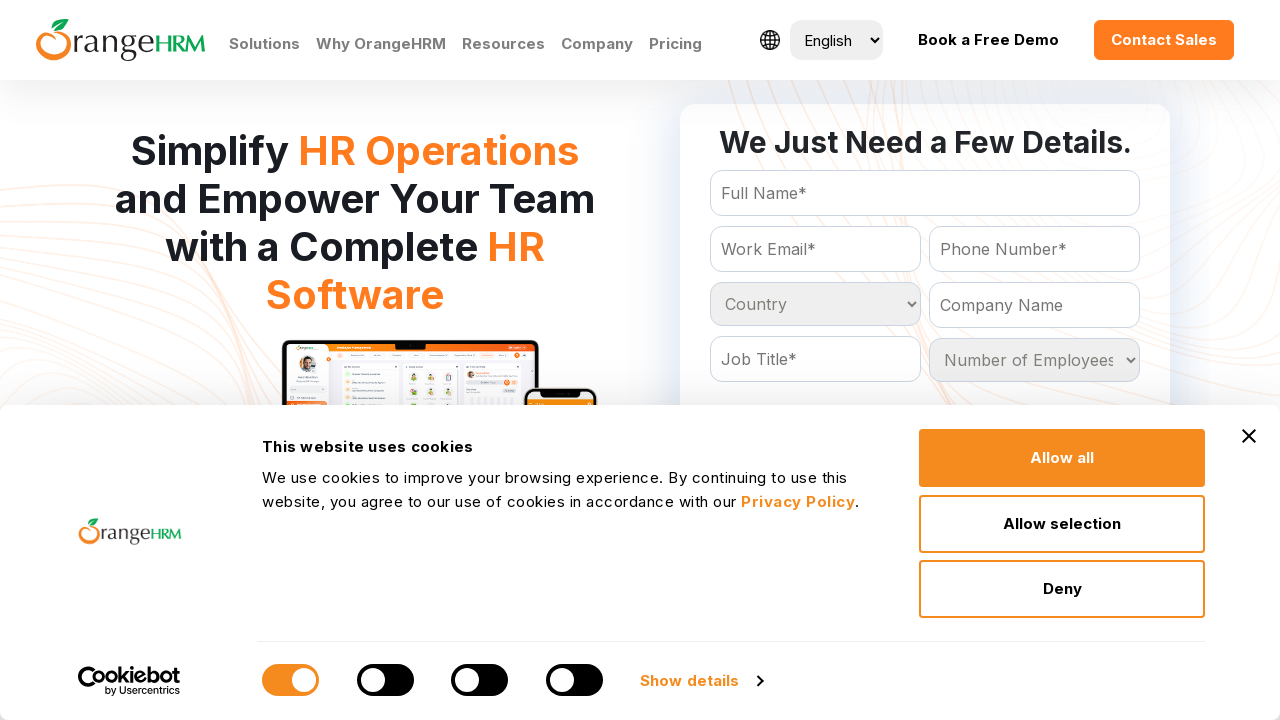

Accessed option at index 150 from country dropdown
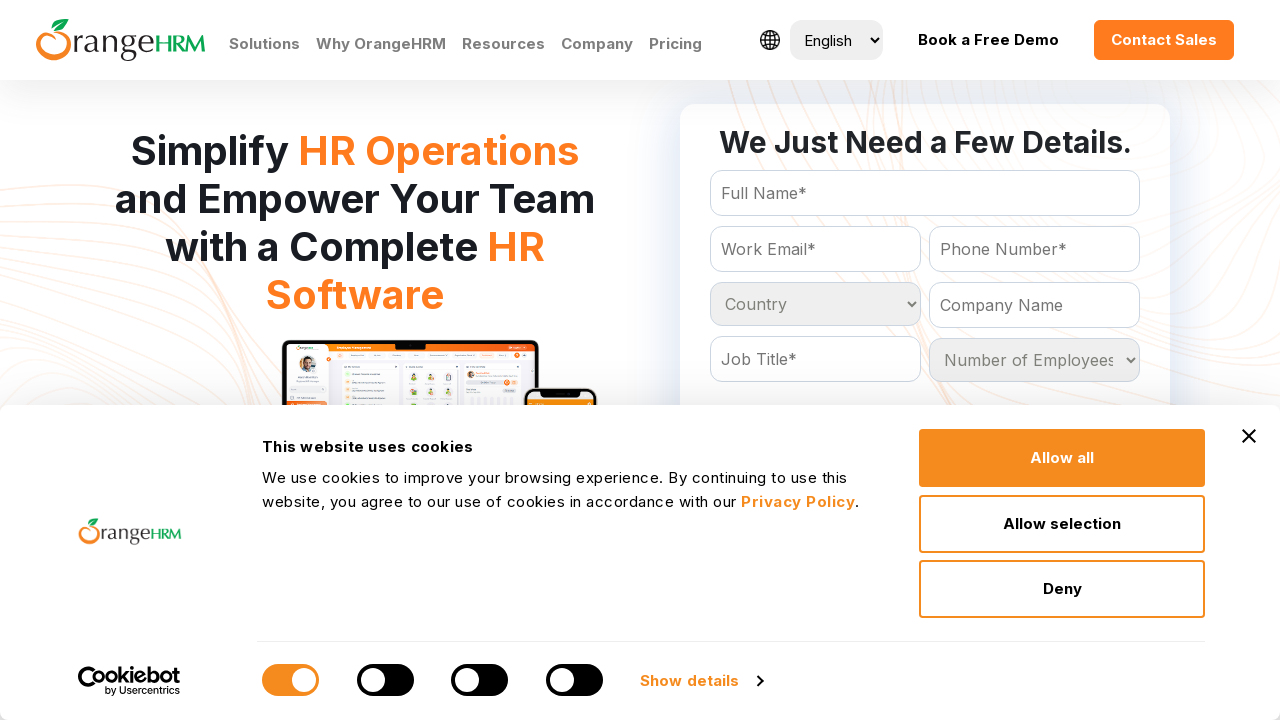

Accessed option at index 151 from country dropdown
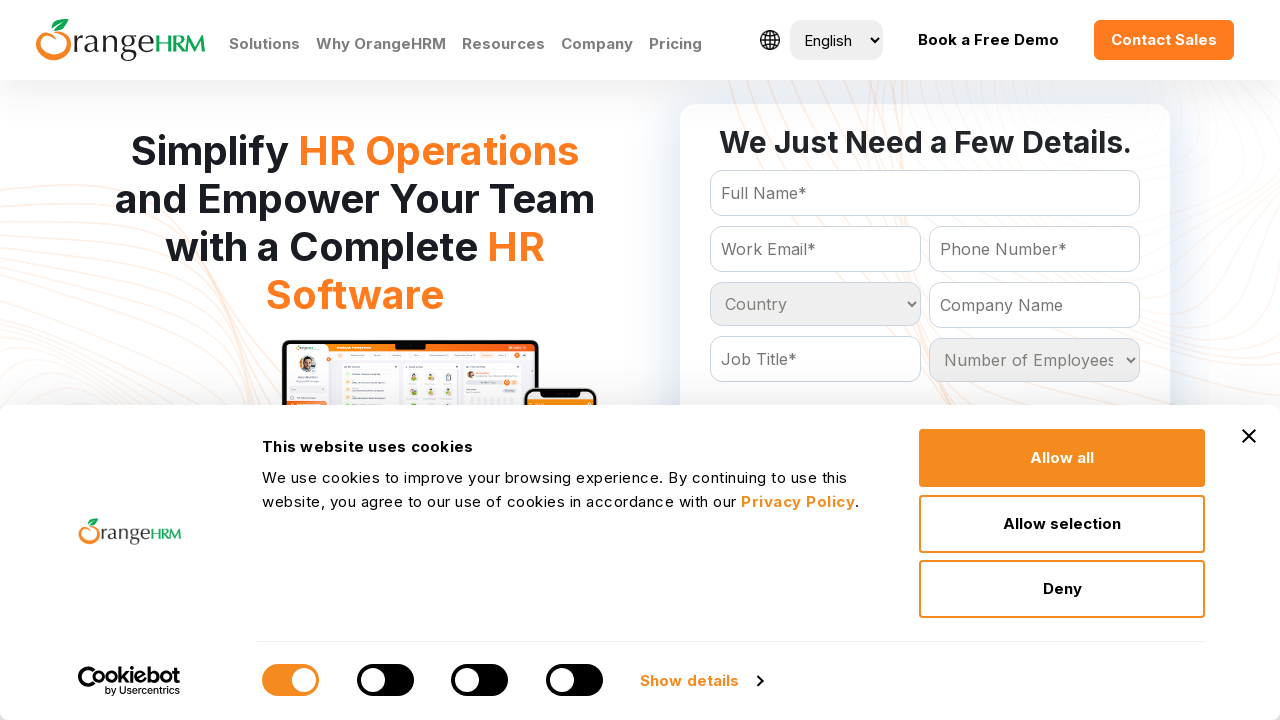

Accessed option at index 152 from country dropdown
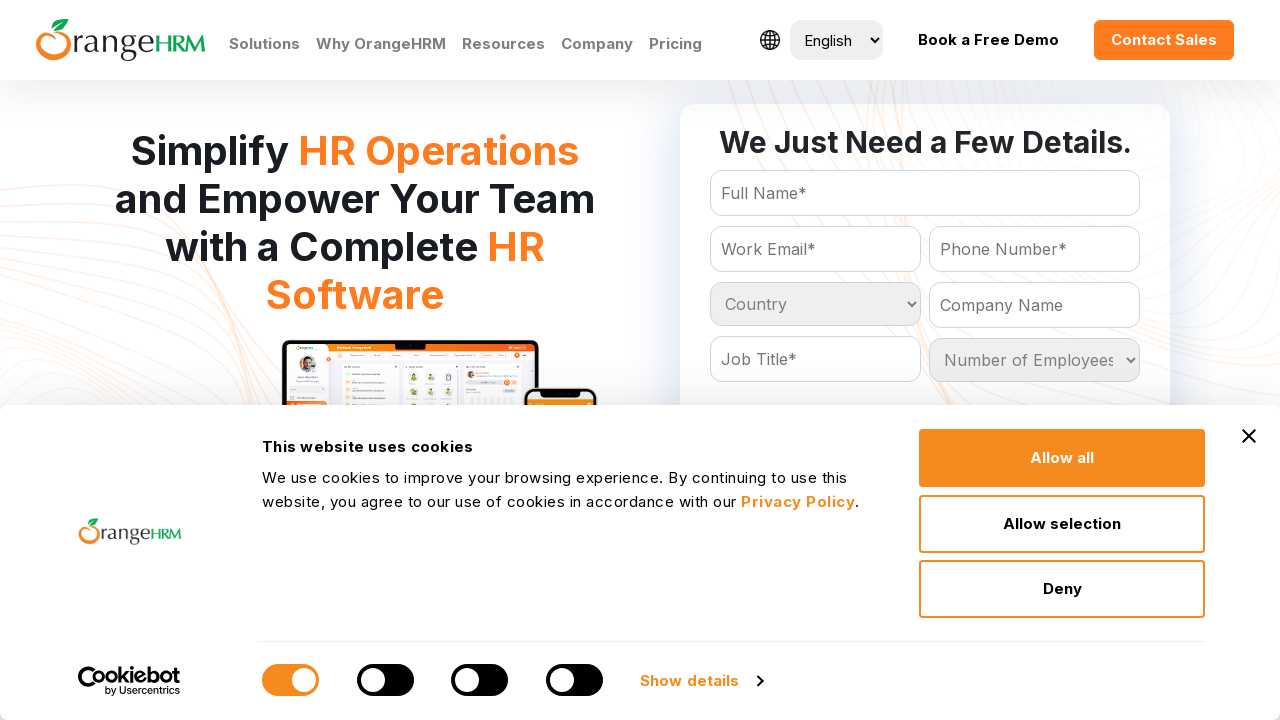

Accessed option at index 153 from country dropdown
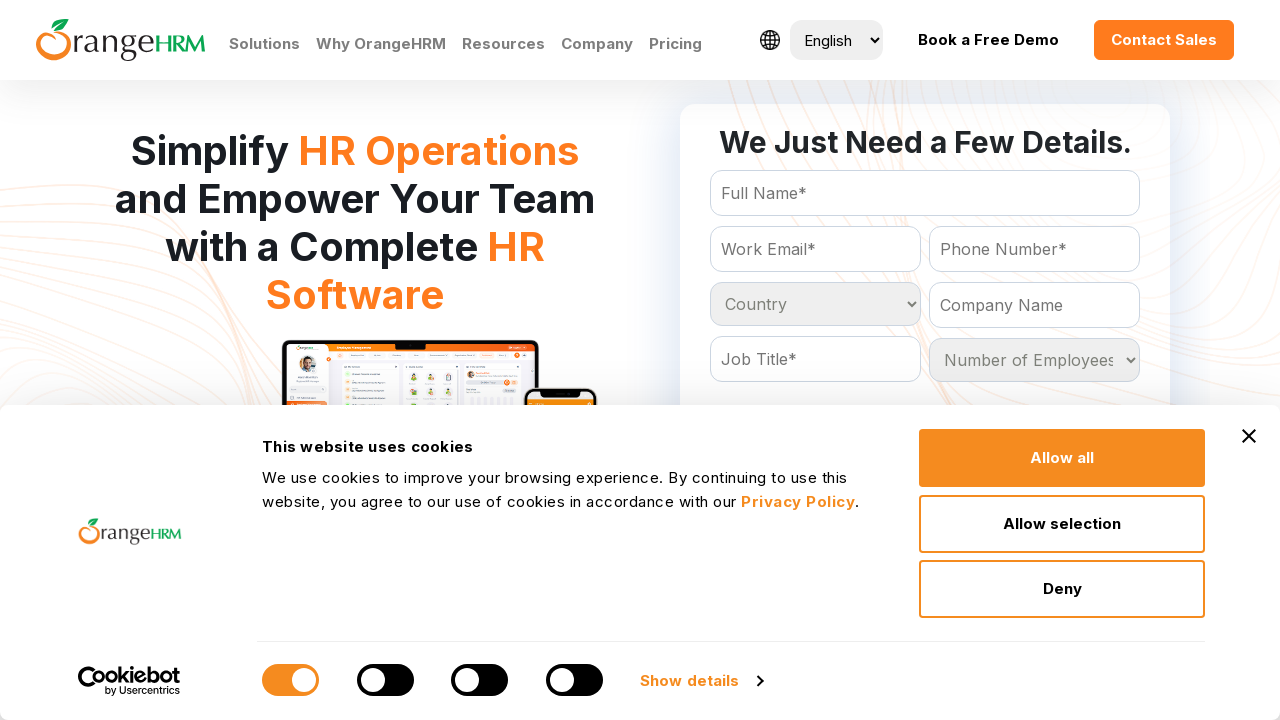

Accessed option at index 154 from country dropdown
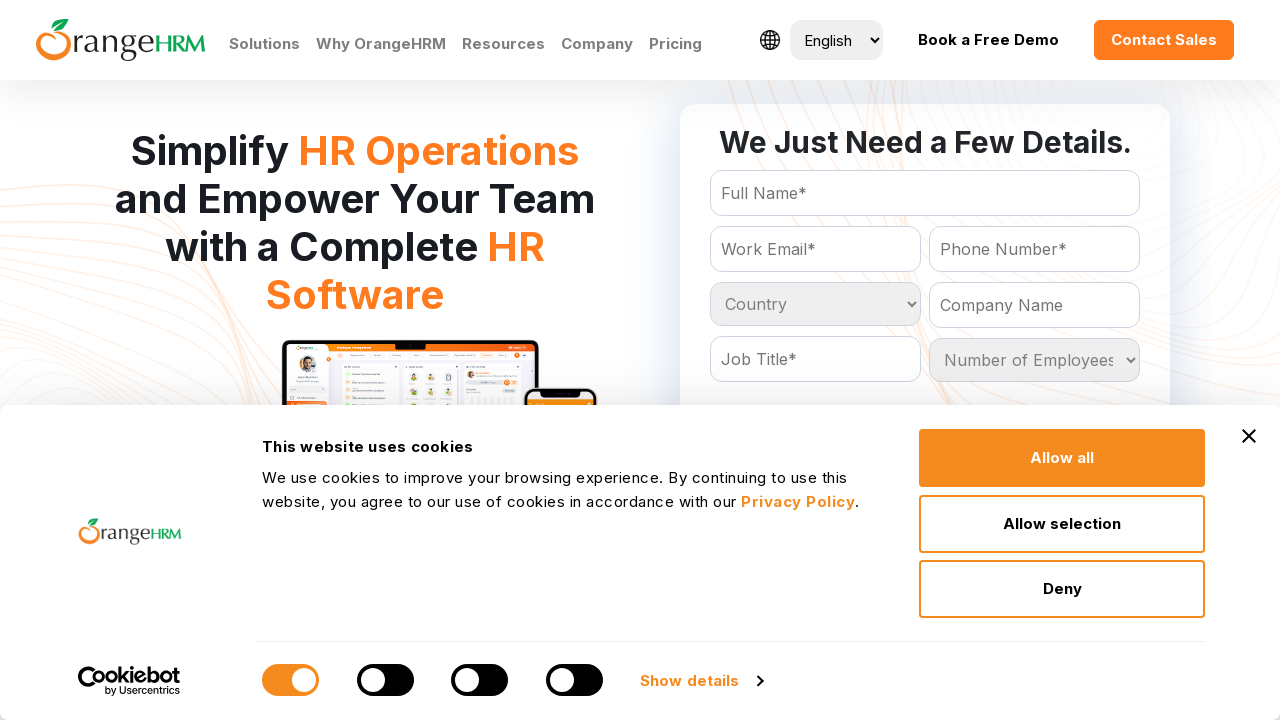

Accessed option at index 155 from country dropdown
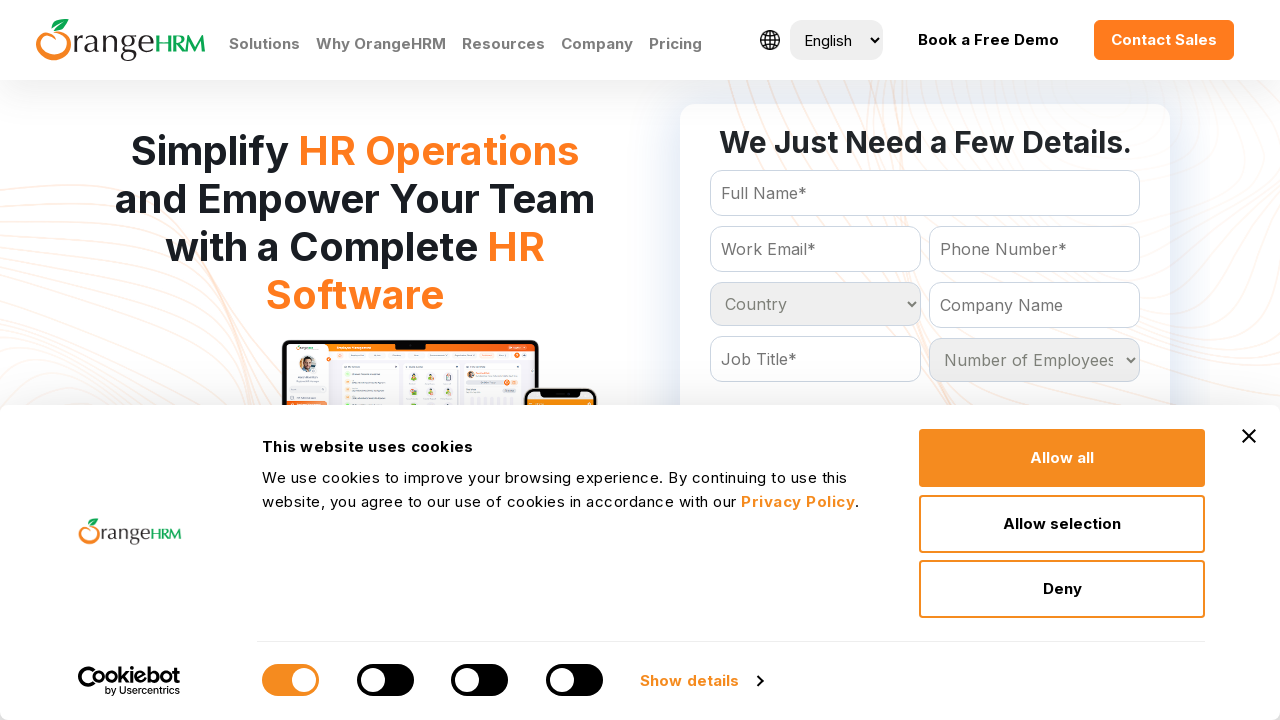

Accessed option at index 156 from country dropdown
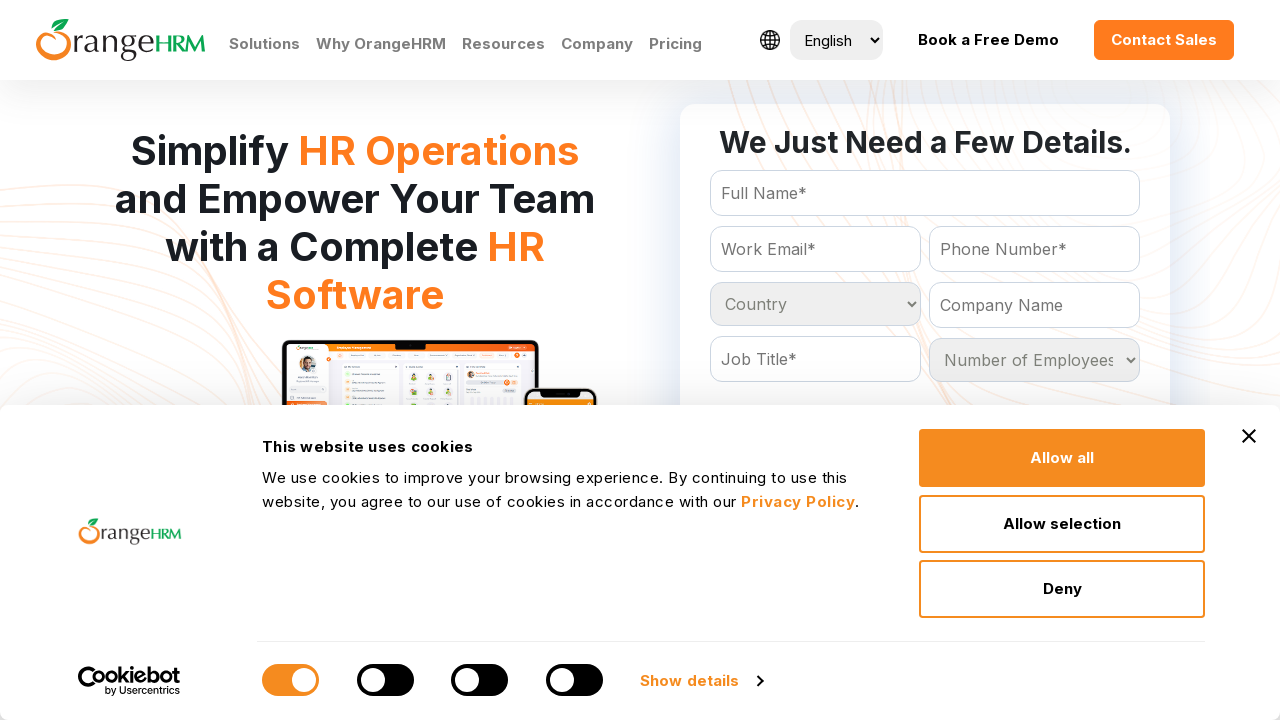

Accessed option at index 157 from country dropdown
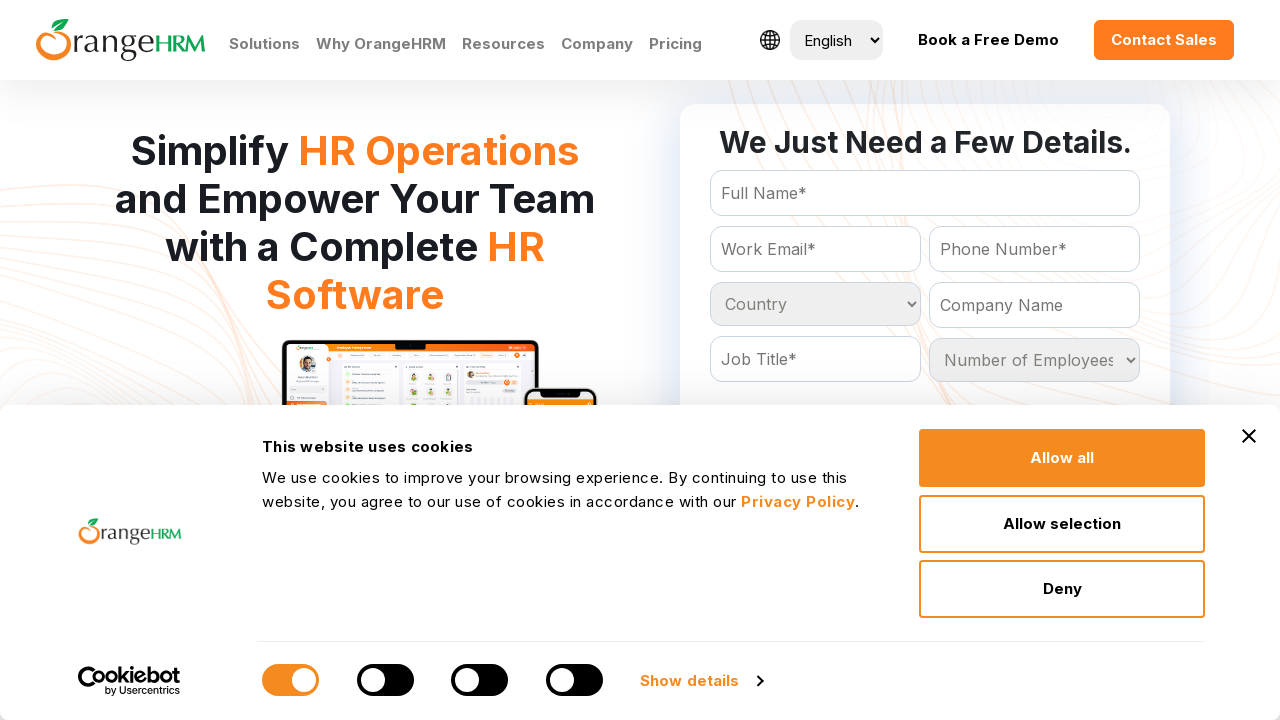

Accessed option at index 158 from country dropdown
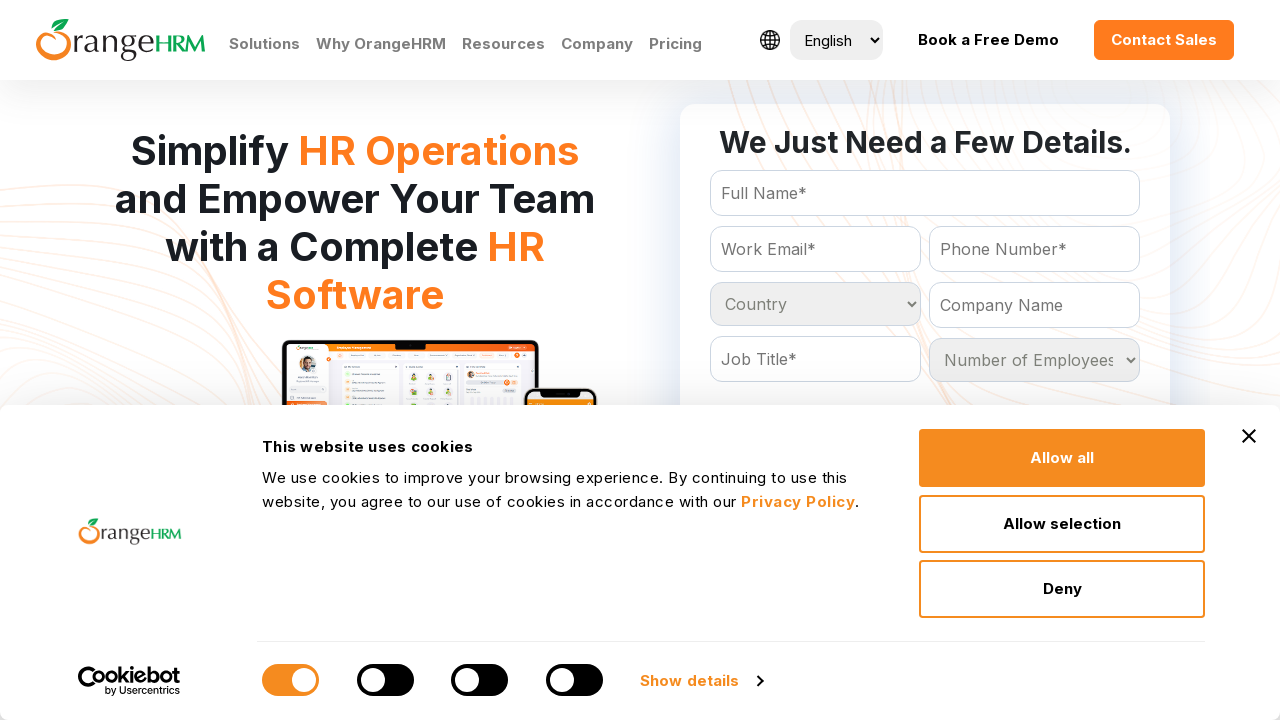

Accessed option at index 159 from country dropdown
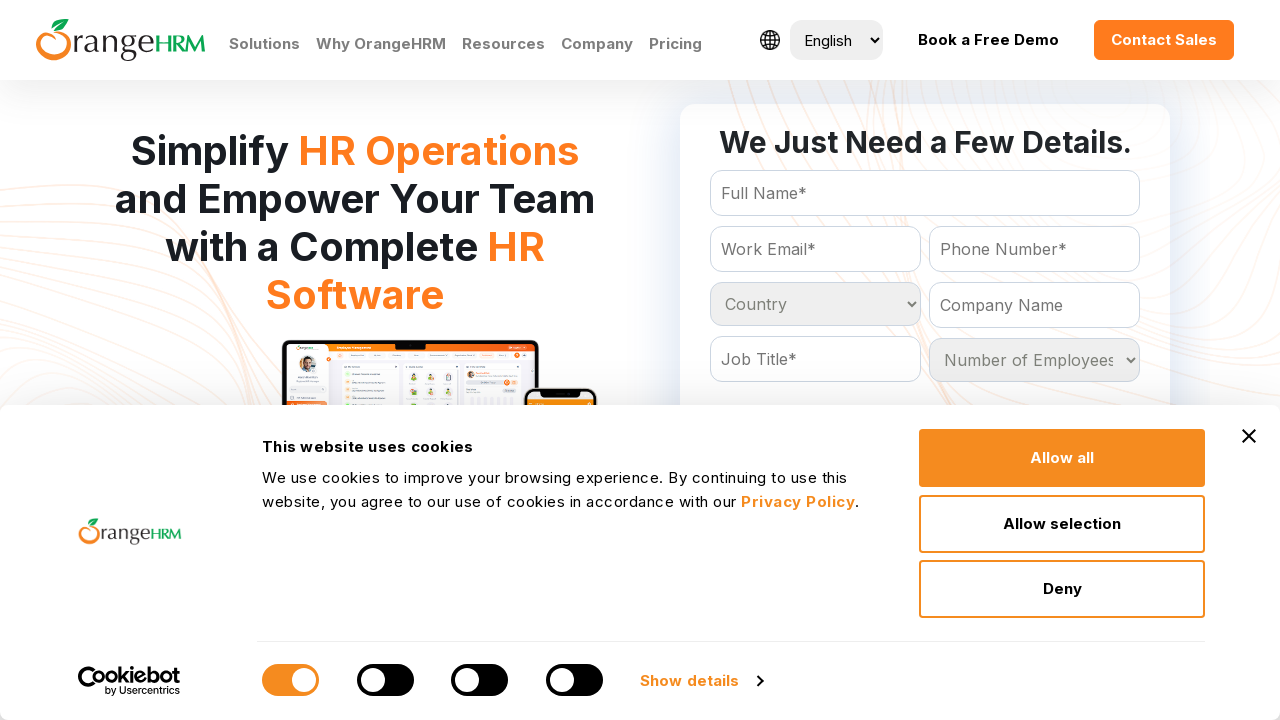

Accessed option at index 160 from country dropdown
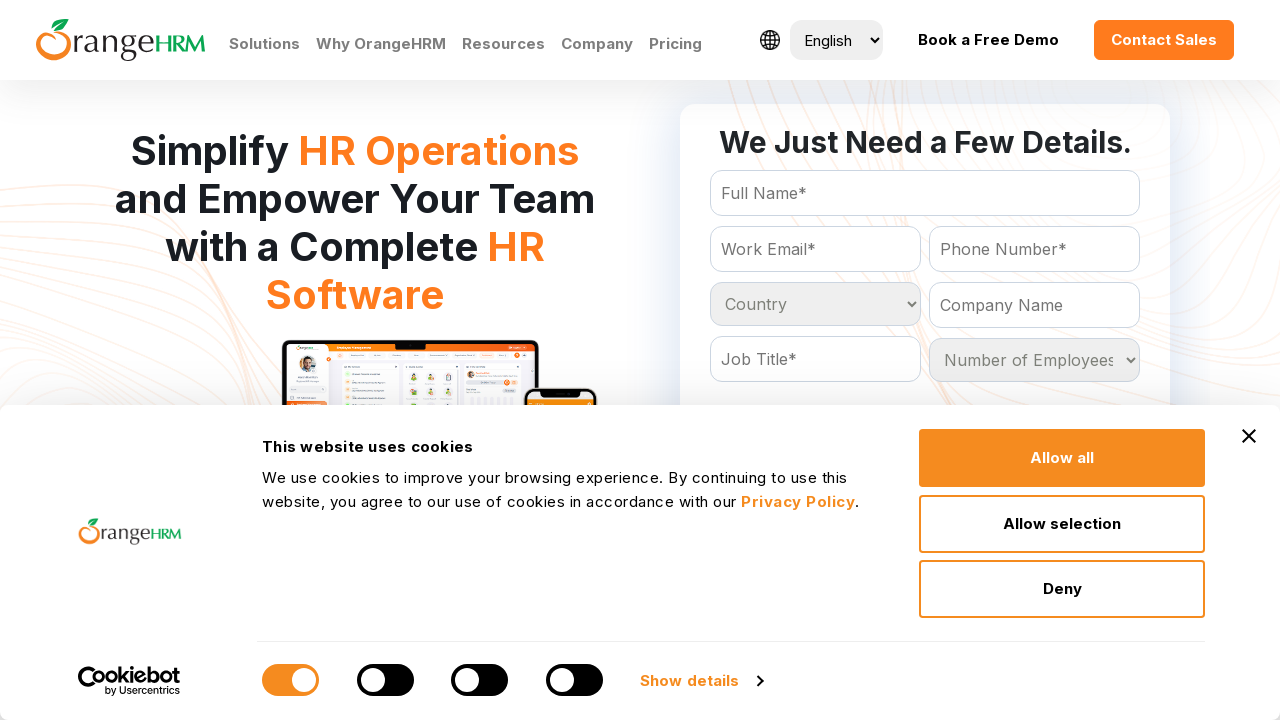

Accessed option at index 161 from country dropdown
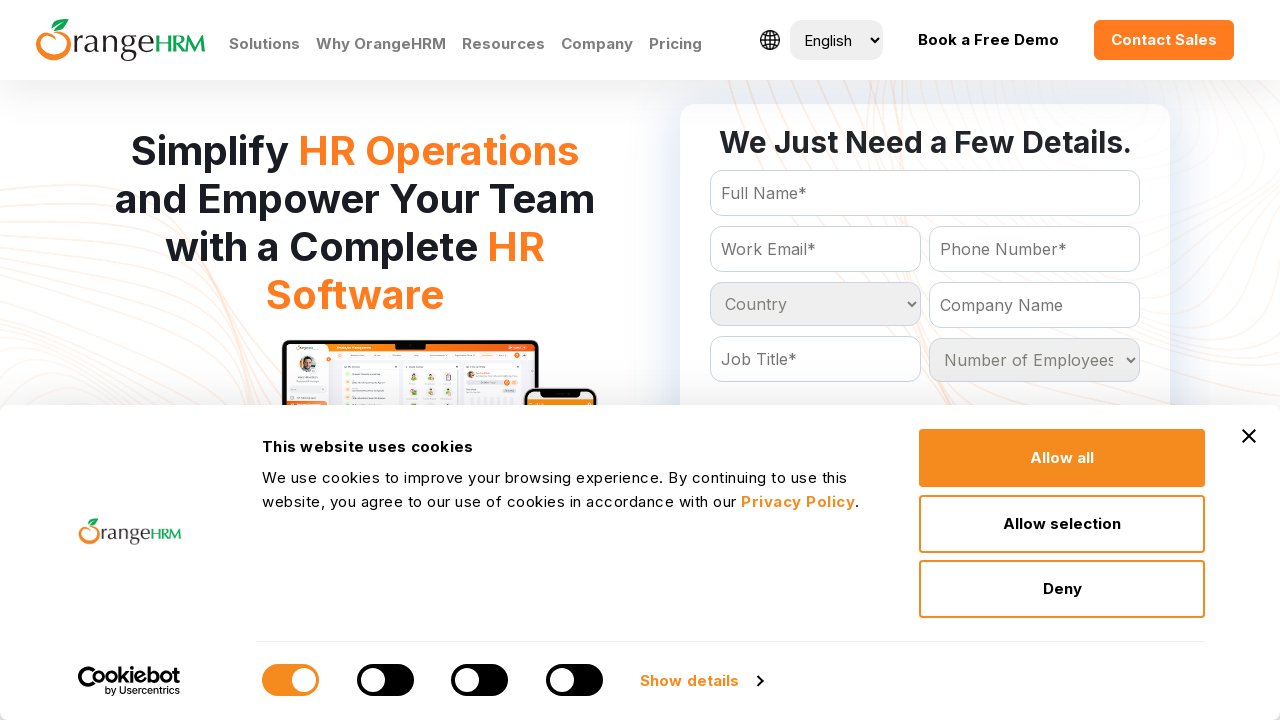

Accessed option at index 162 from country dropdown
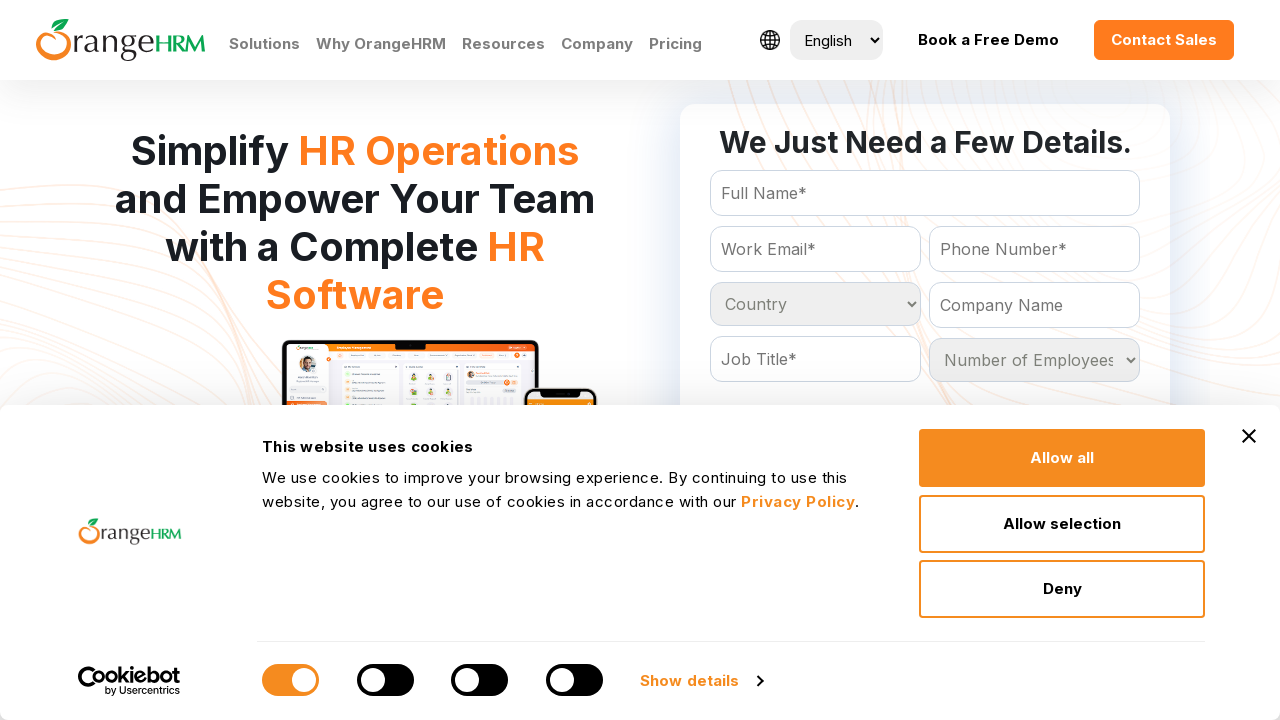

Accessed option at index 163 from country dropdown
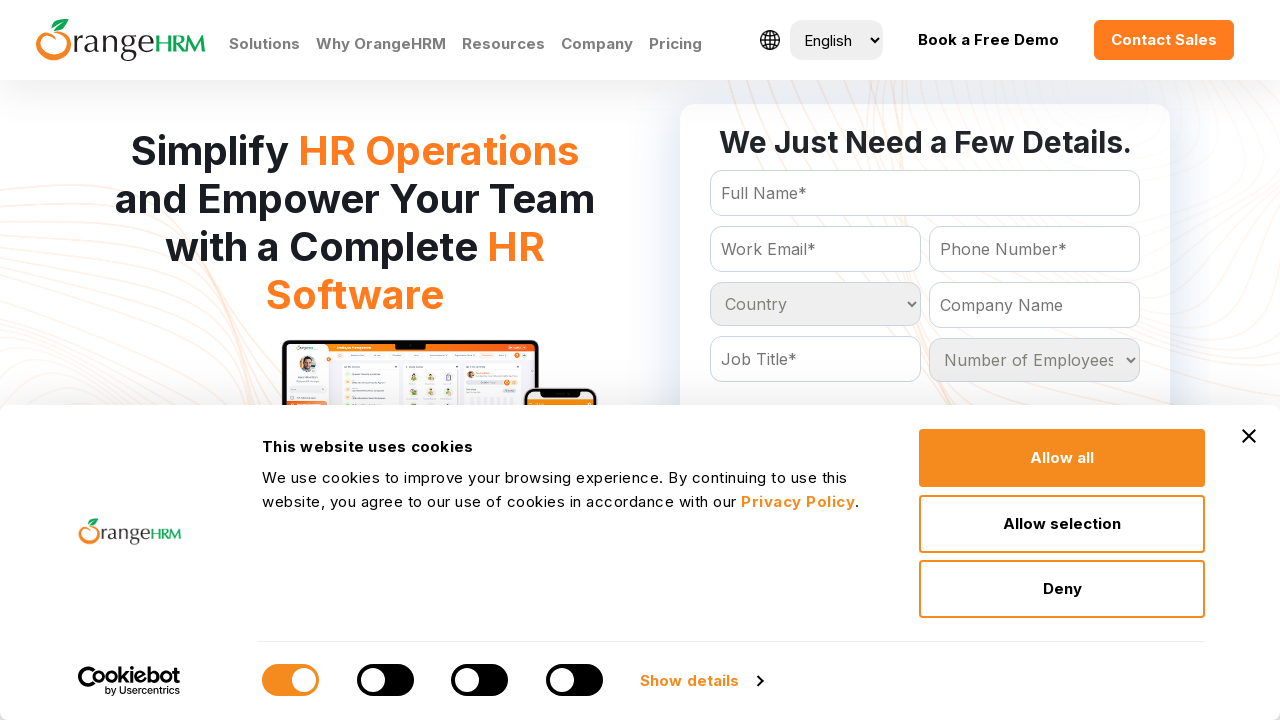

Accessed option at index 164 from country dropdown
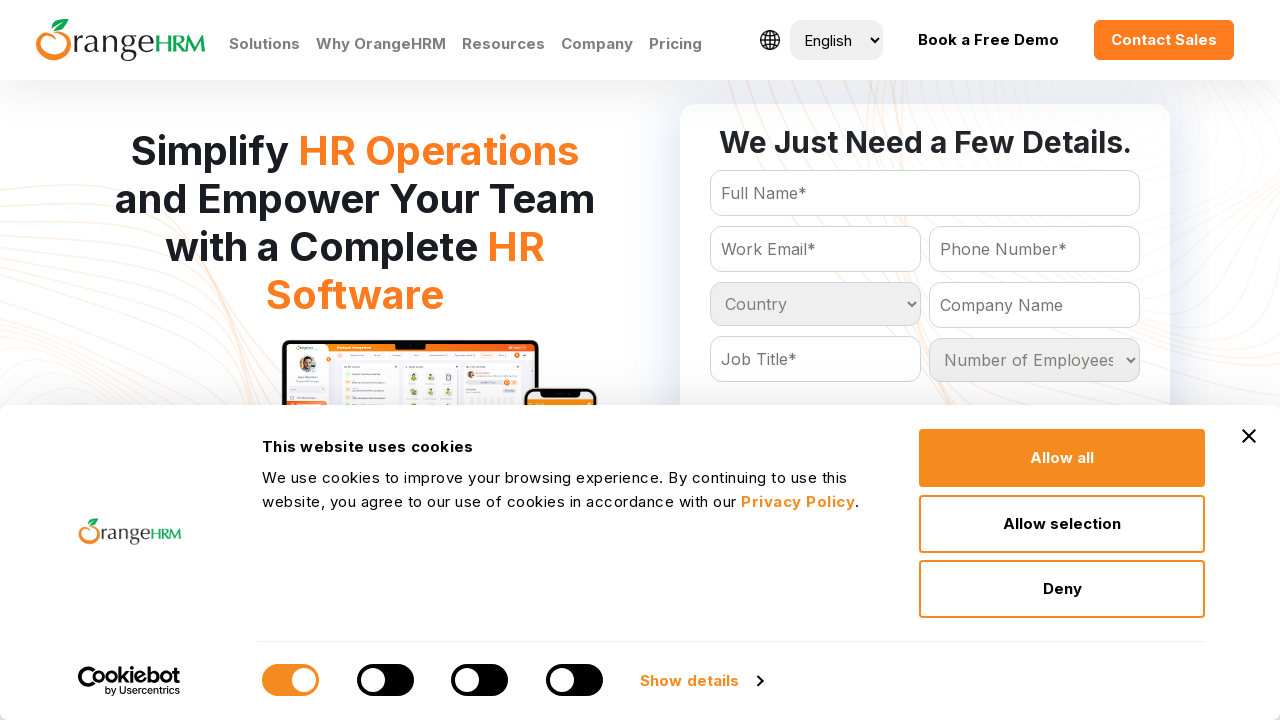

Accessed option at index 165 from country dropdown
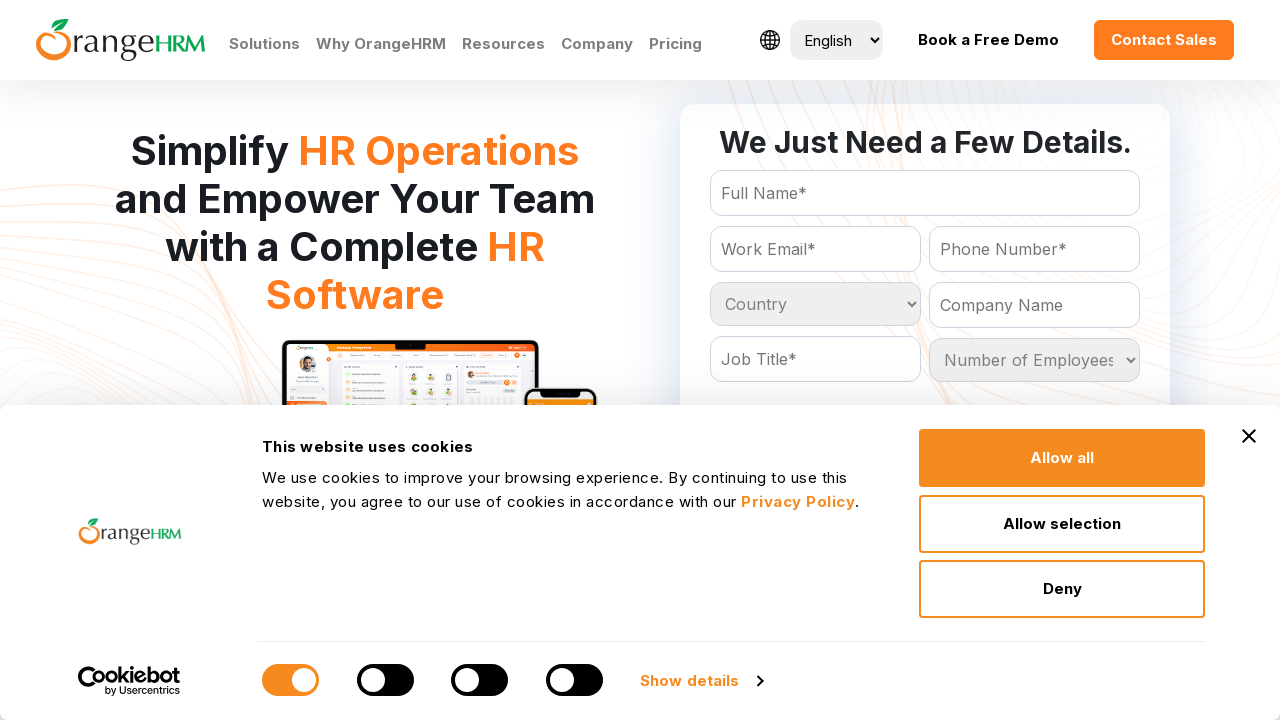

Accessed option at index 166 from country dropdown
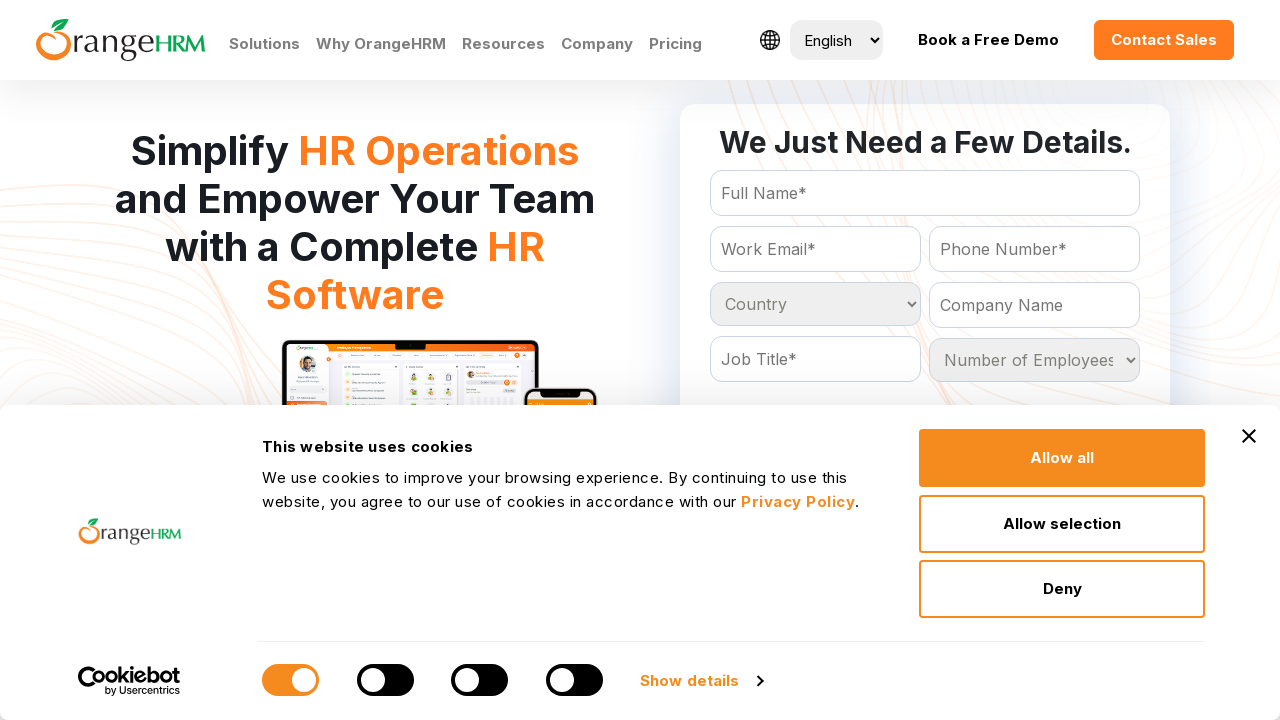

Accessed option at index 167 from country dropdown
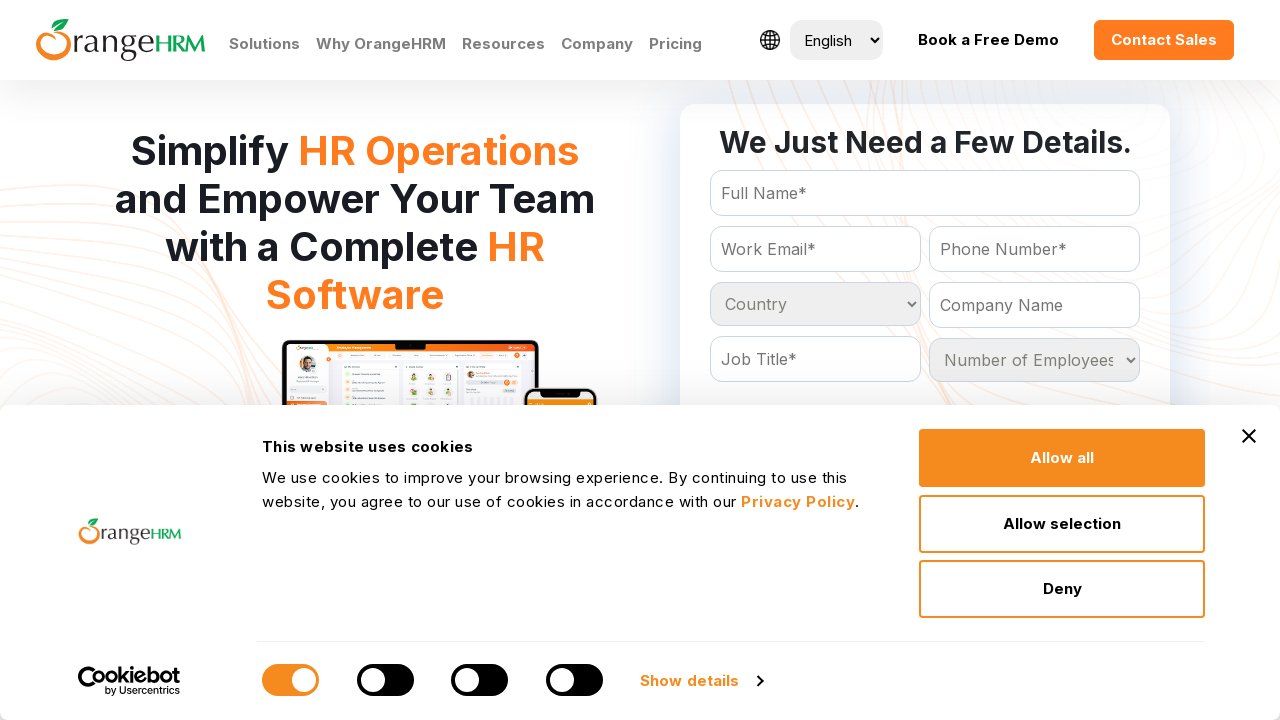

Accessed option at index 168 from country dropdown
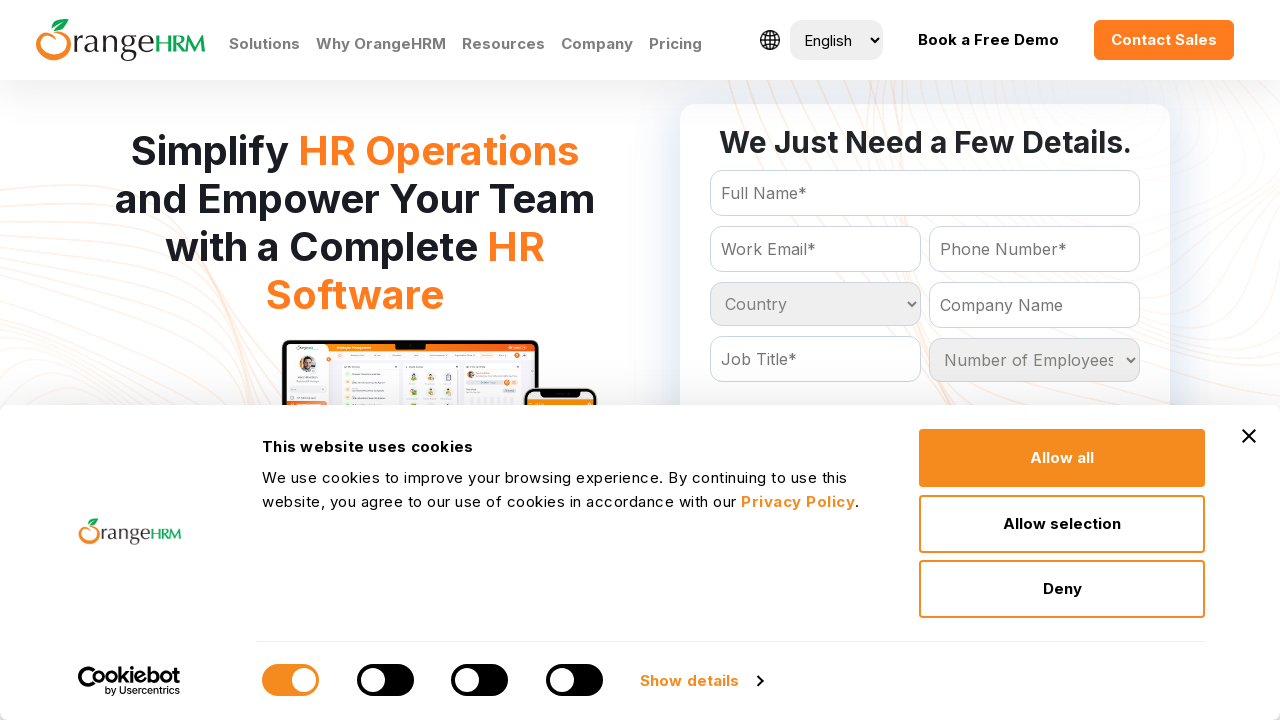

Accessed option at index 169 from country dropdown
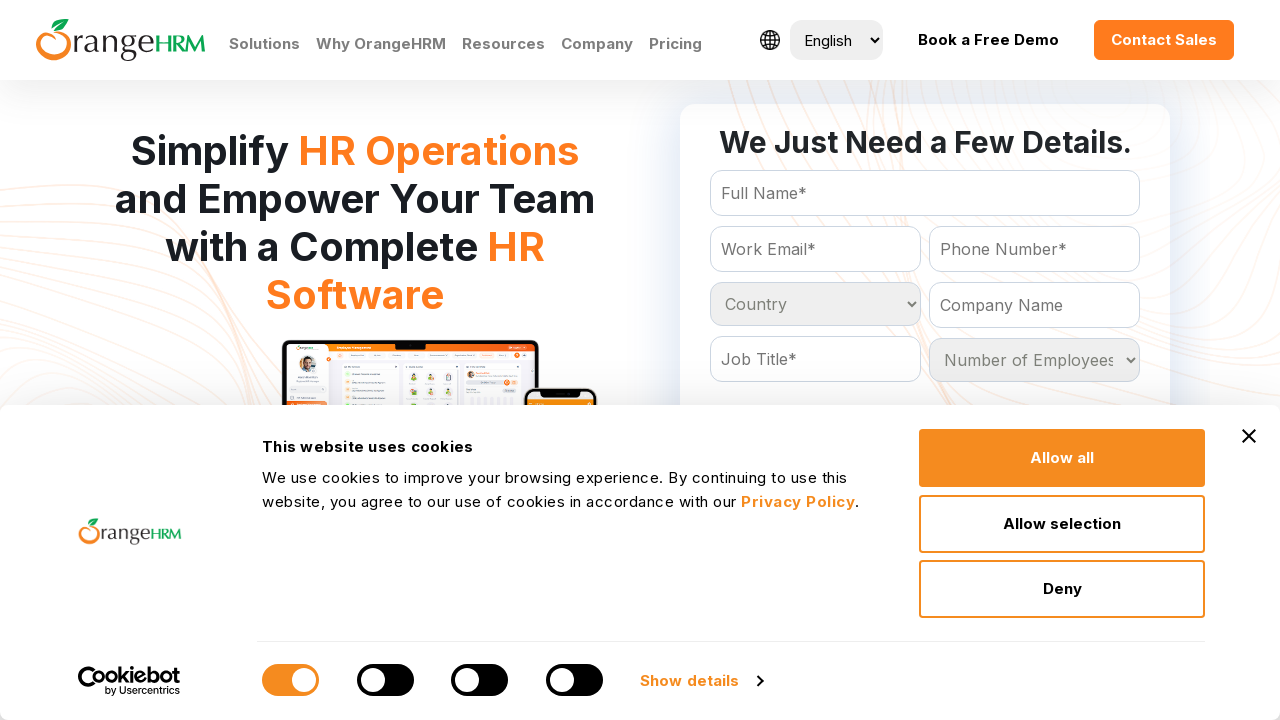

Accessed option at index 170 from country dropdown
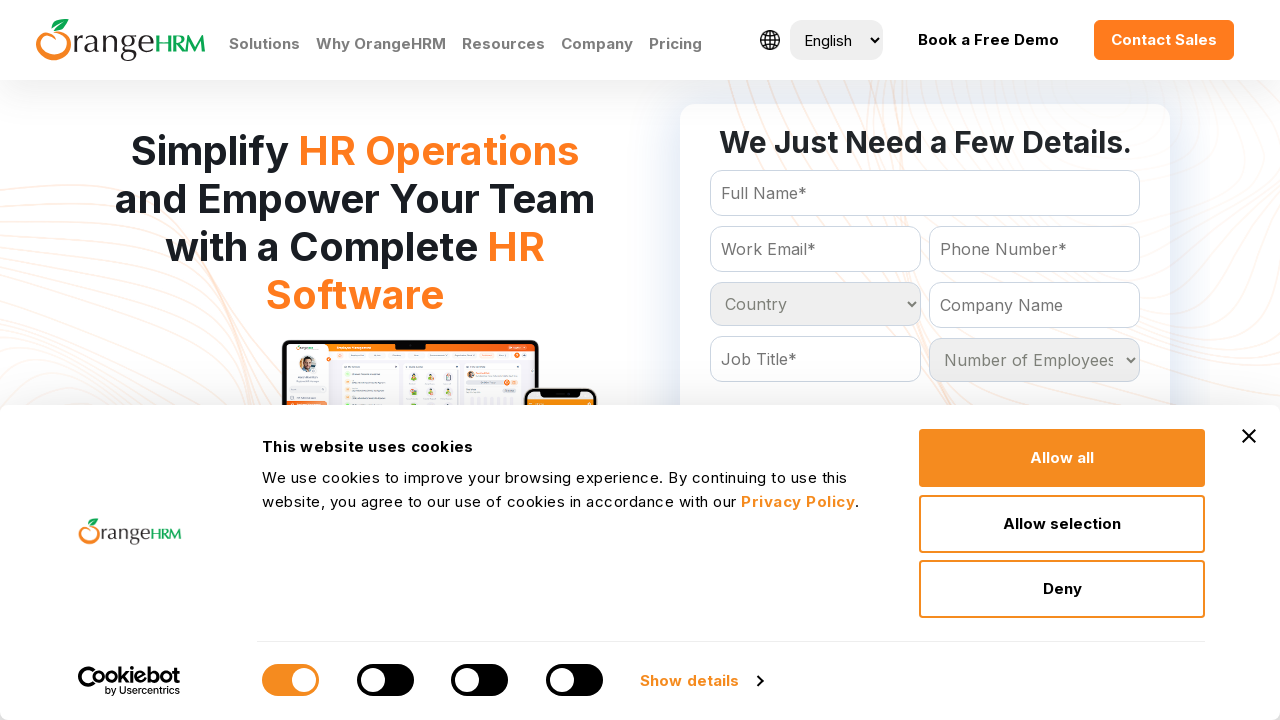

Accessed option at index 171 from country dropdown
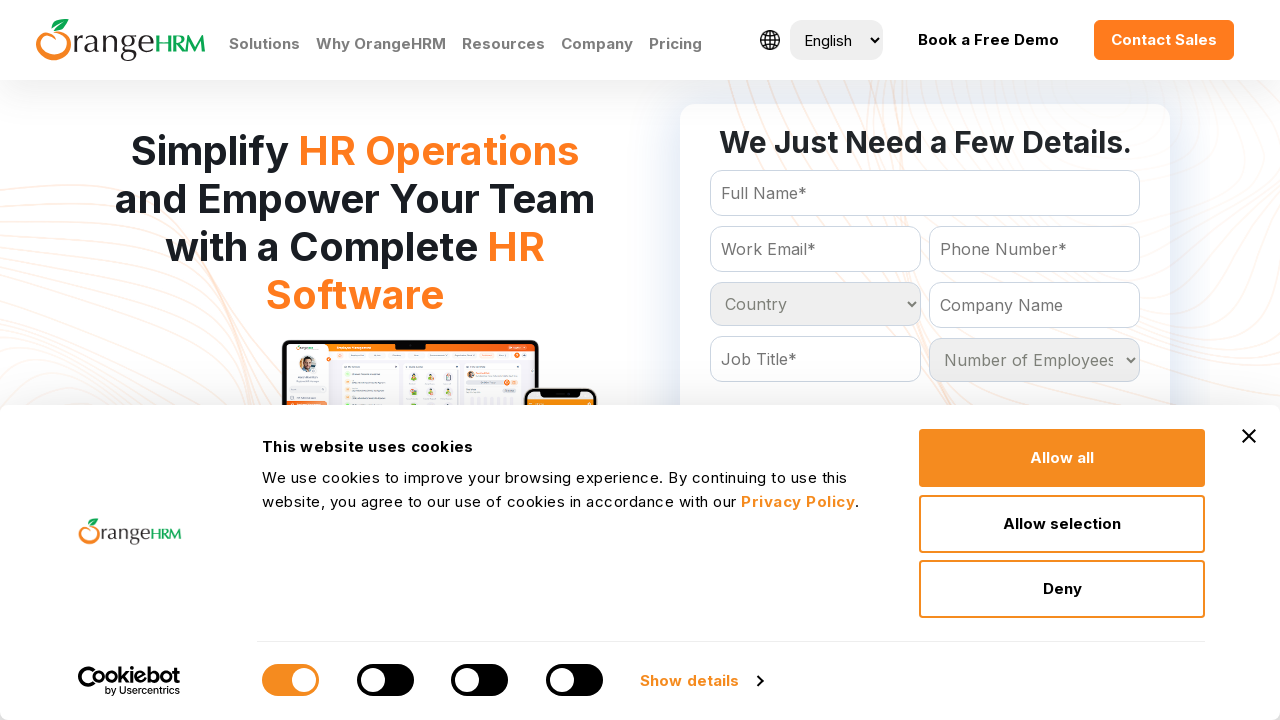

Accessed option at index 172 from country dropdown
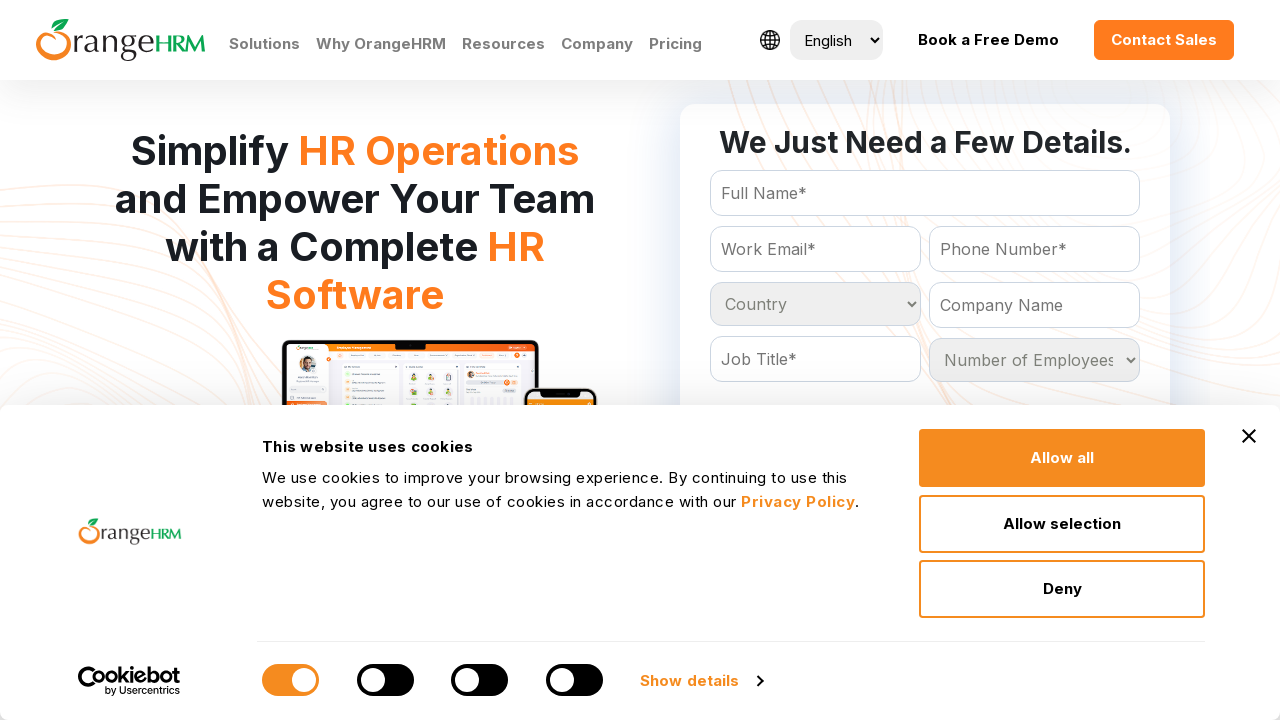

Accessed option at index 173 from country dropdown
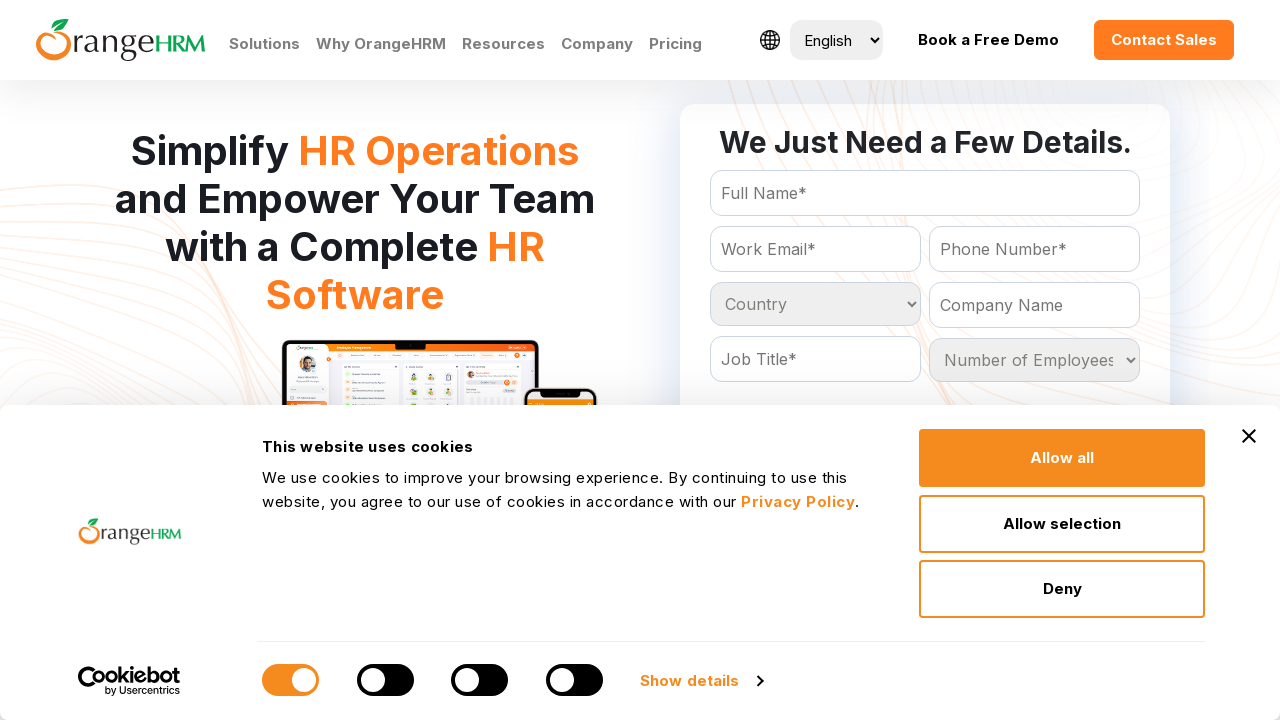

Accessed option at index 174 from country dropdown
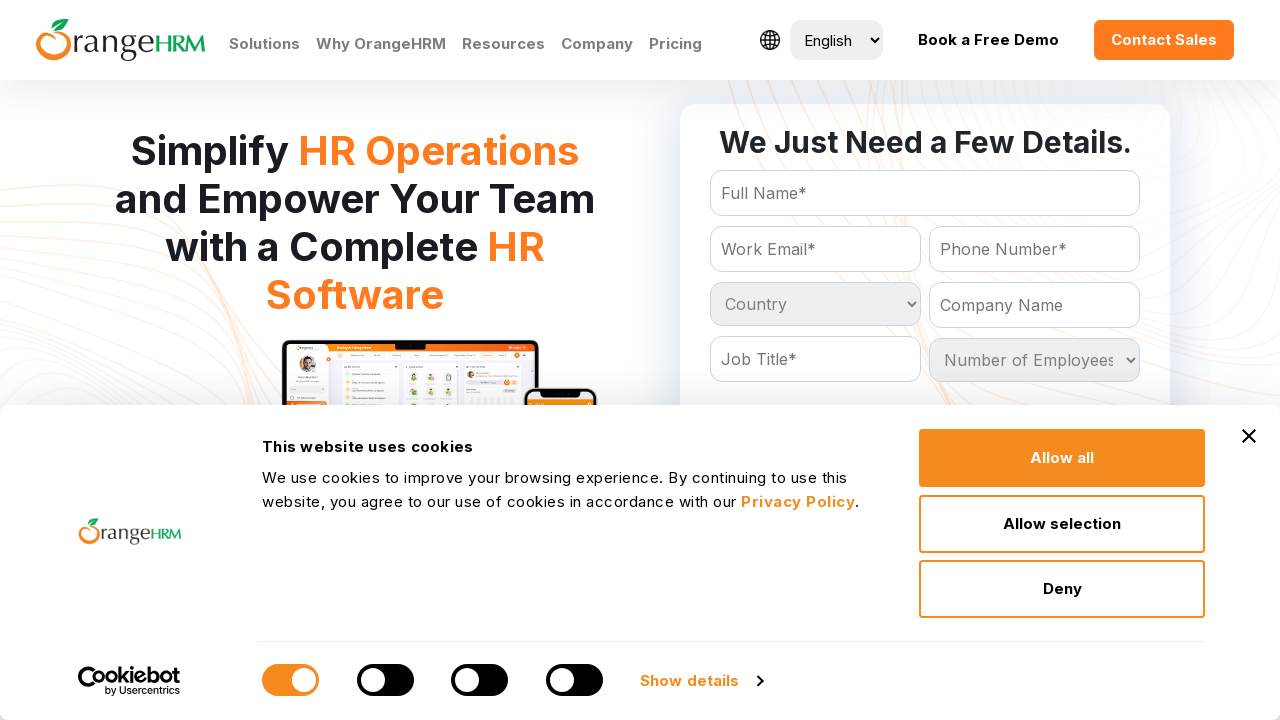

Accessed option at index 175 from country dropdown
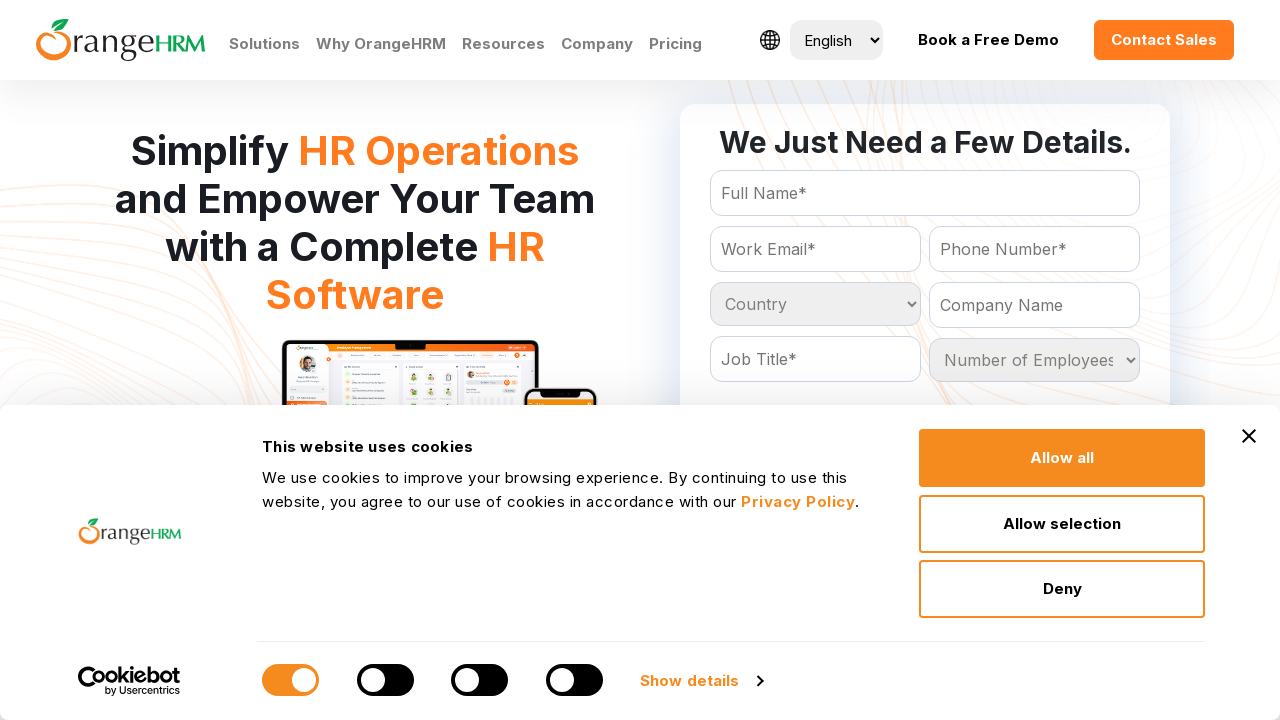

Accessed option at index 176 from country dropdown
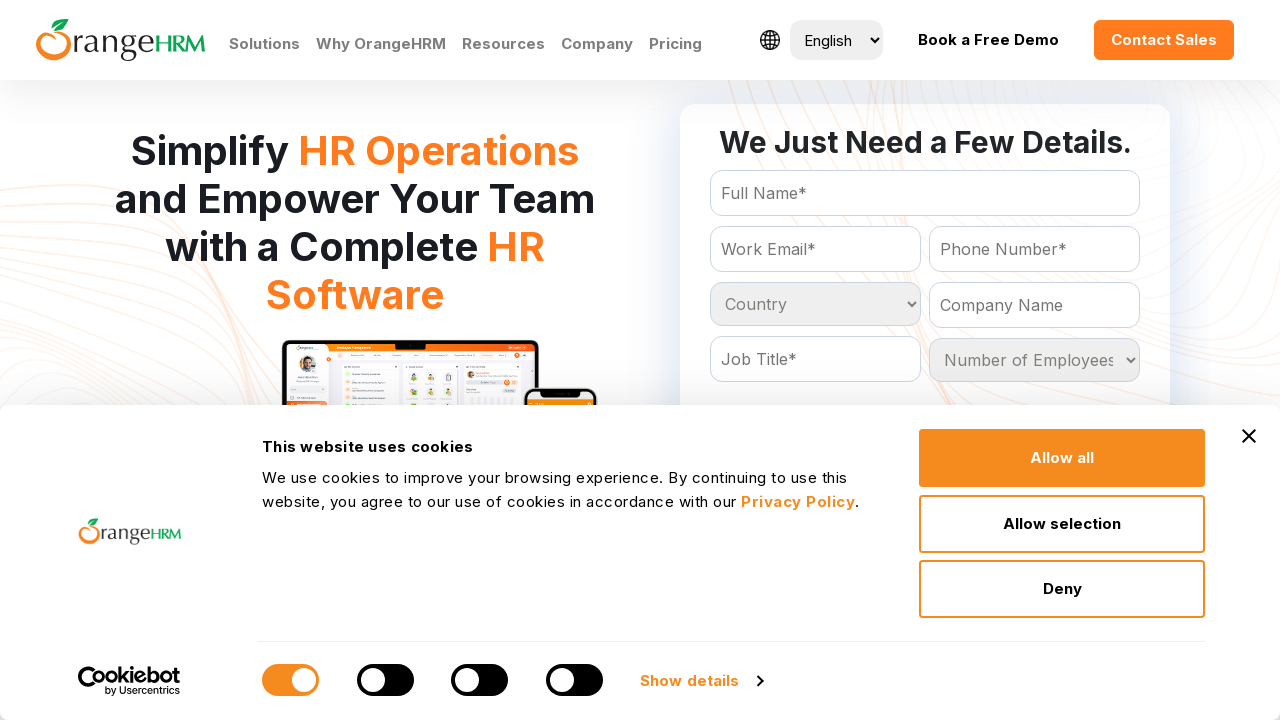

Accessed option at index 177 from country dropdown
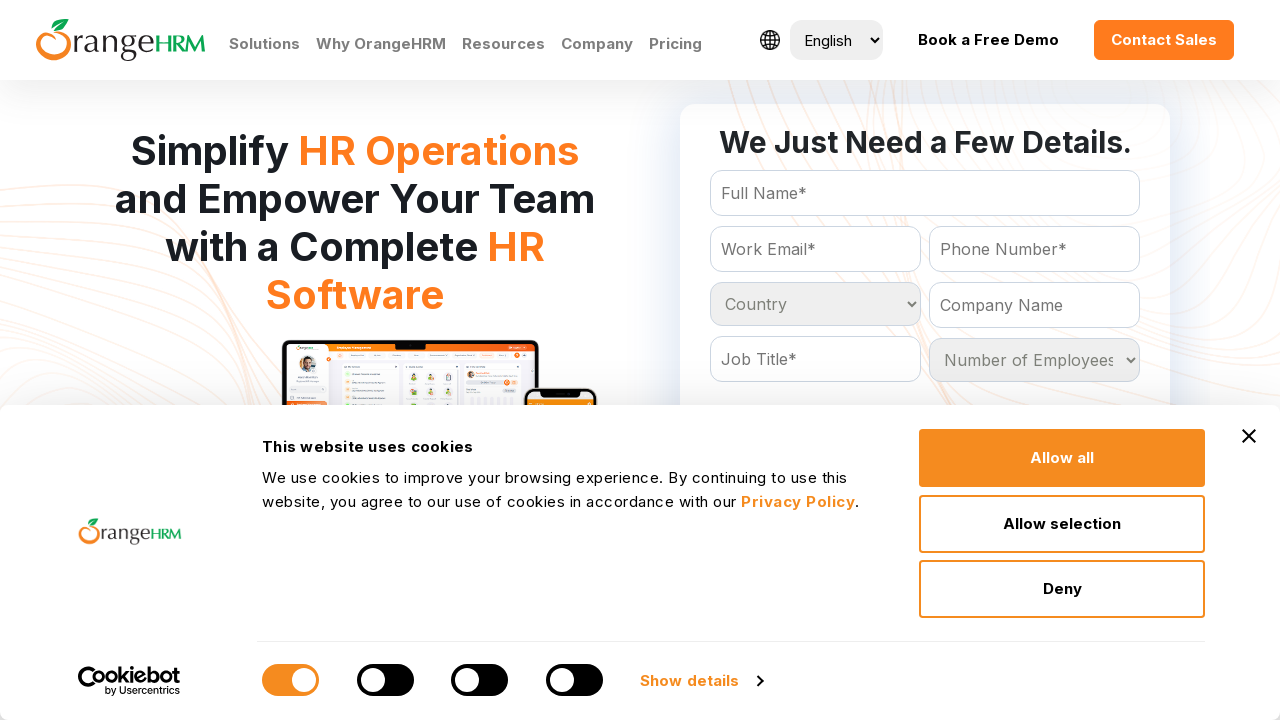

Accessed option at index 178 from country dropdown
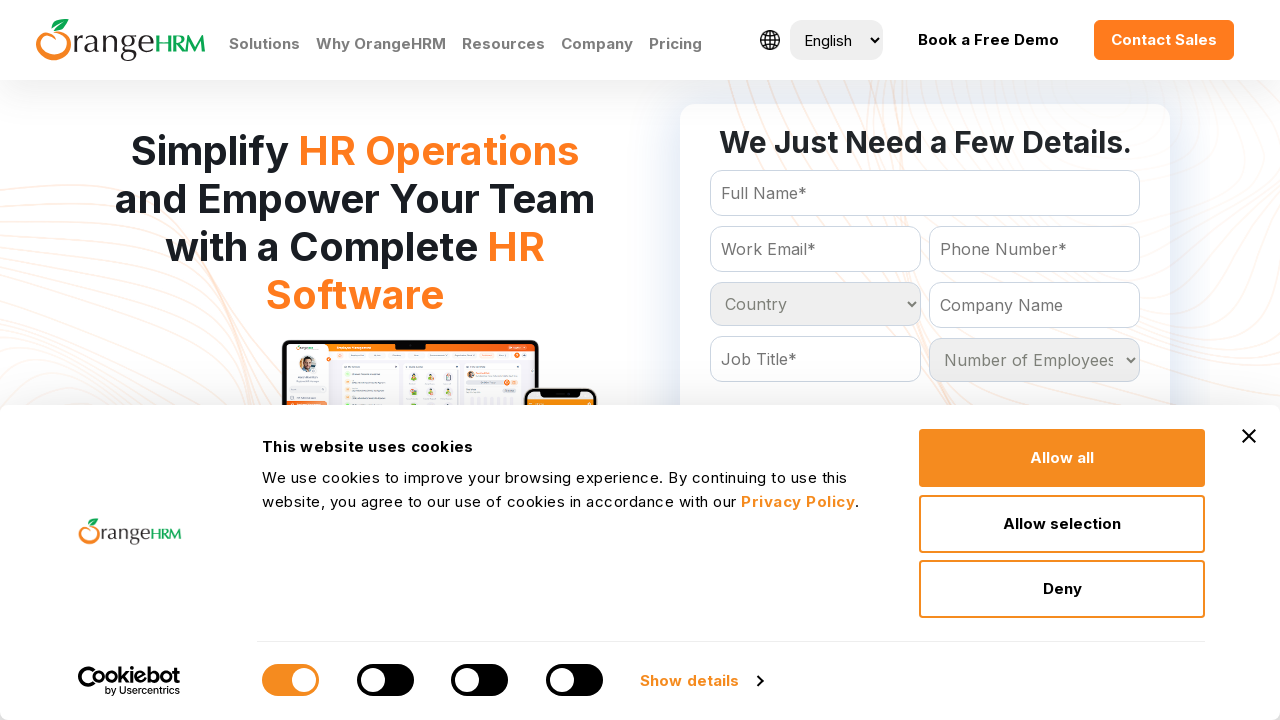

Accessed option at index 179 from country dropdown
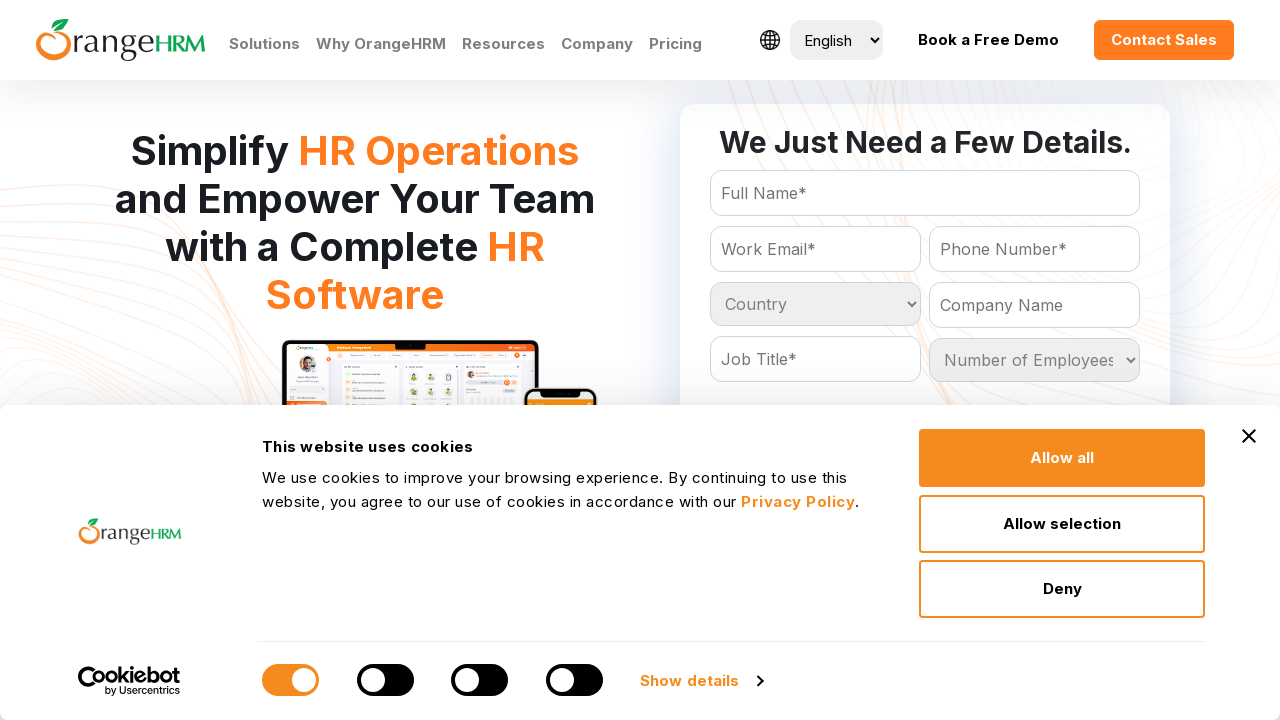

Accessed option at index 180 from country dropdown
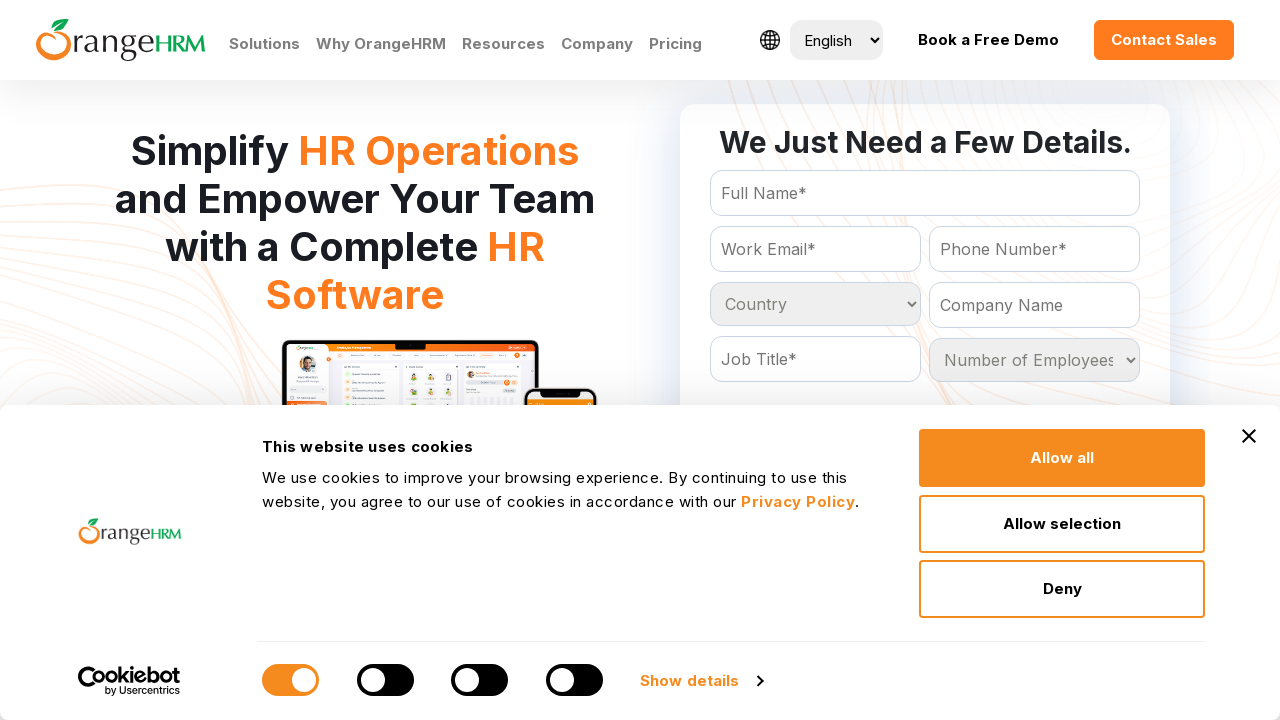

Accessed option at index 181 from country dropdown
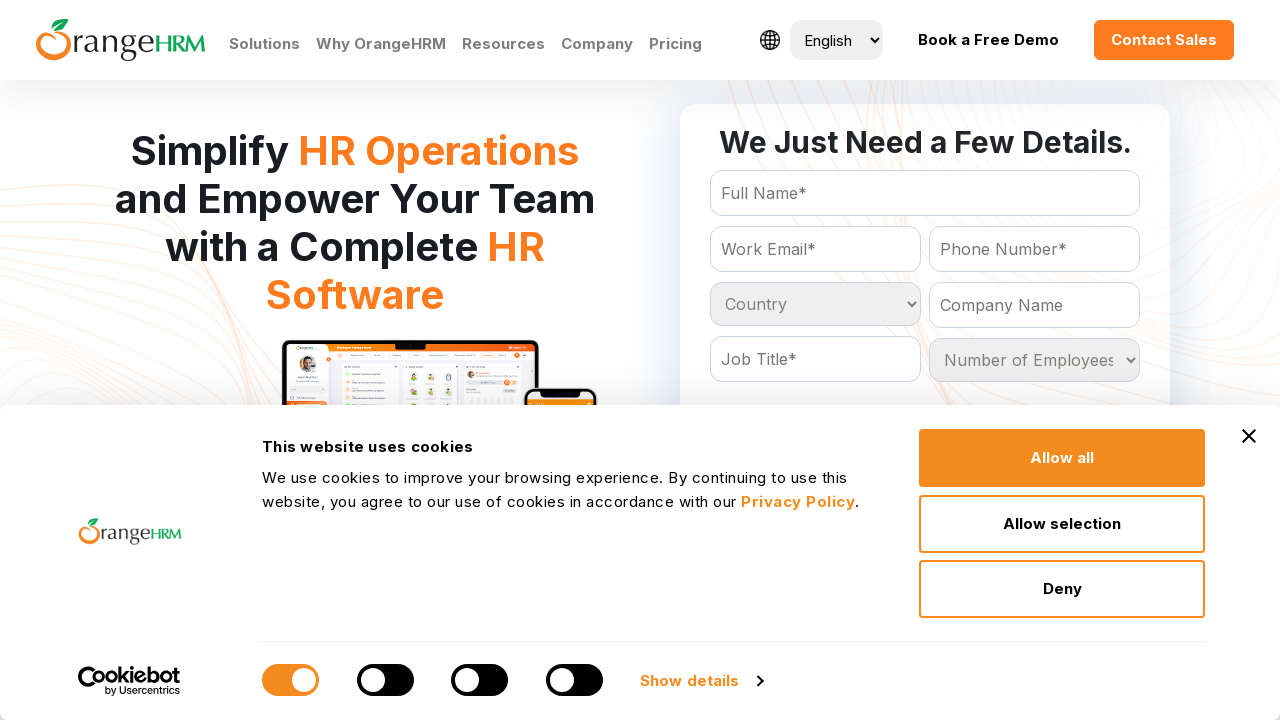

Accessed option at index 182 from country dropdown
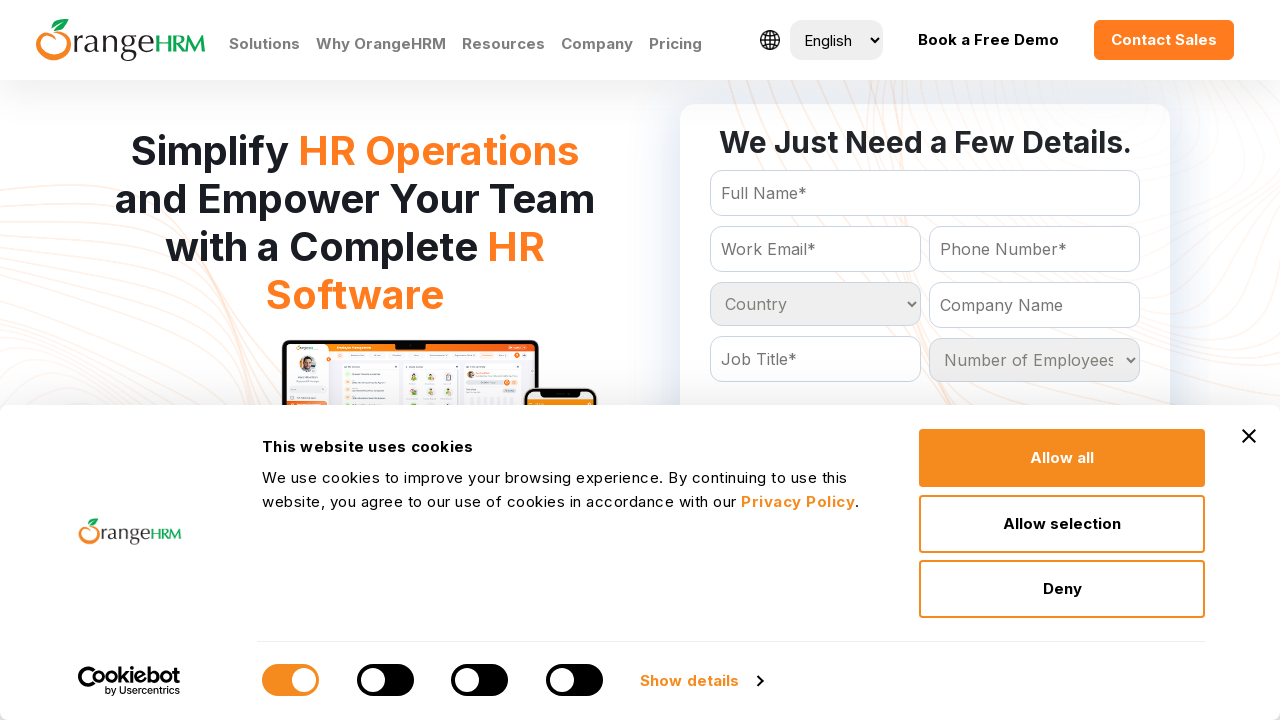

Accessed option at index 183 from country dropdown
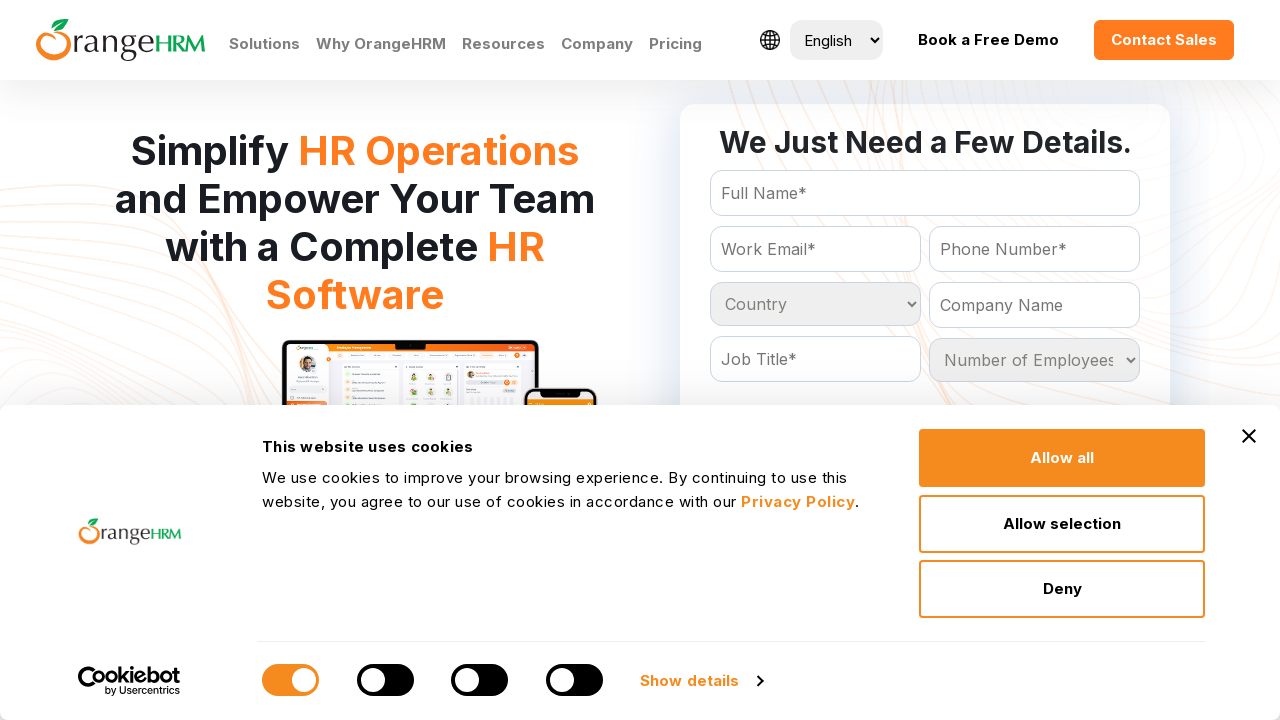

Accessed option at index 184 from country dropdown
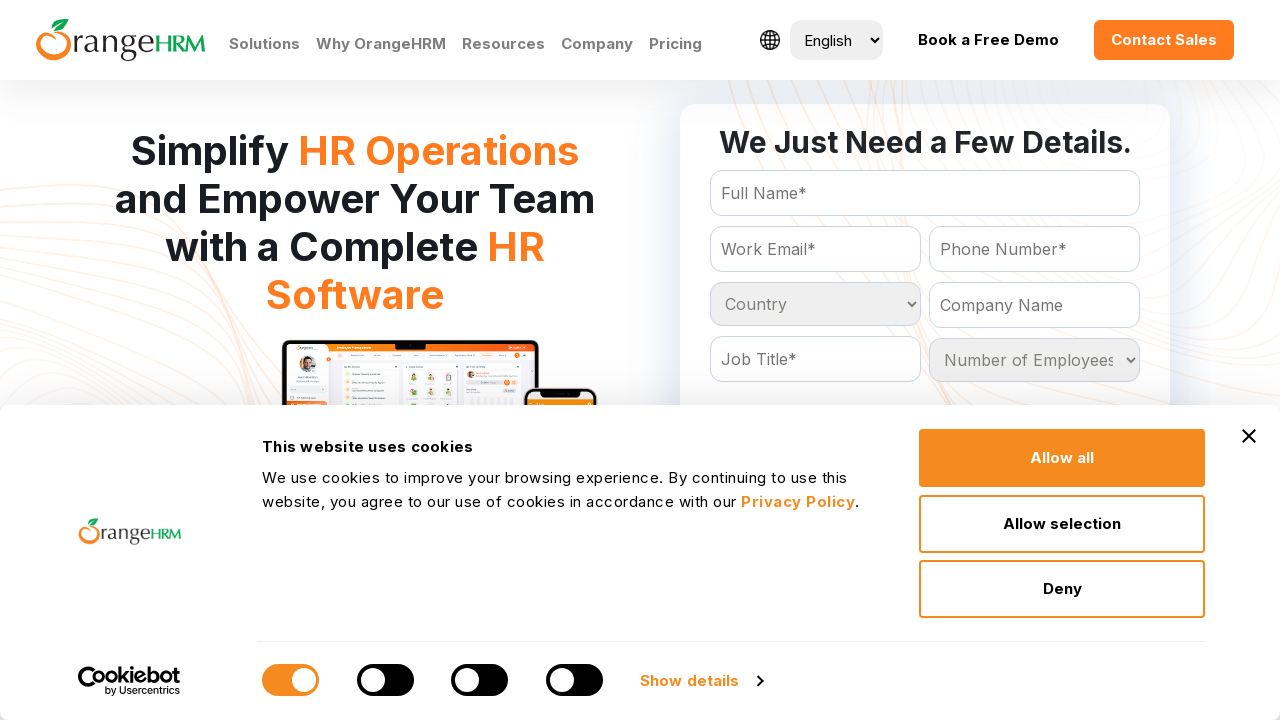

Accessed option at index 185 from country dropdown
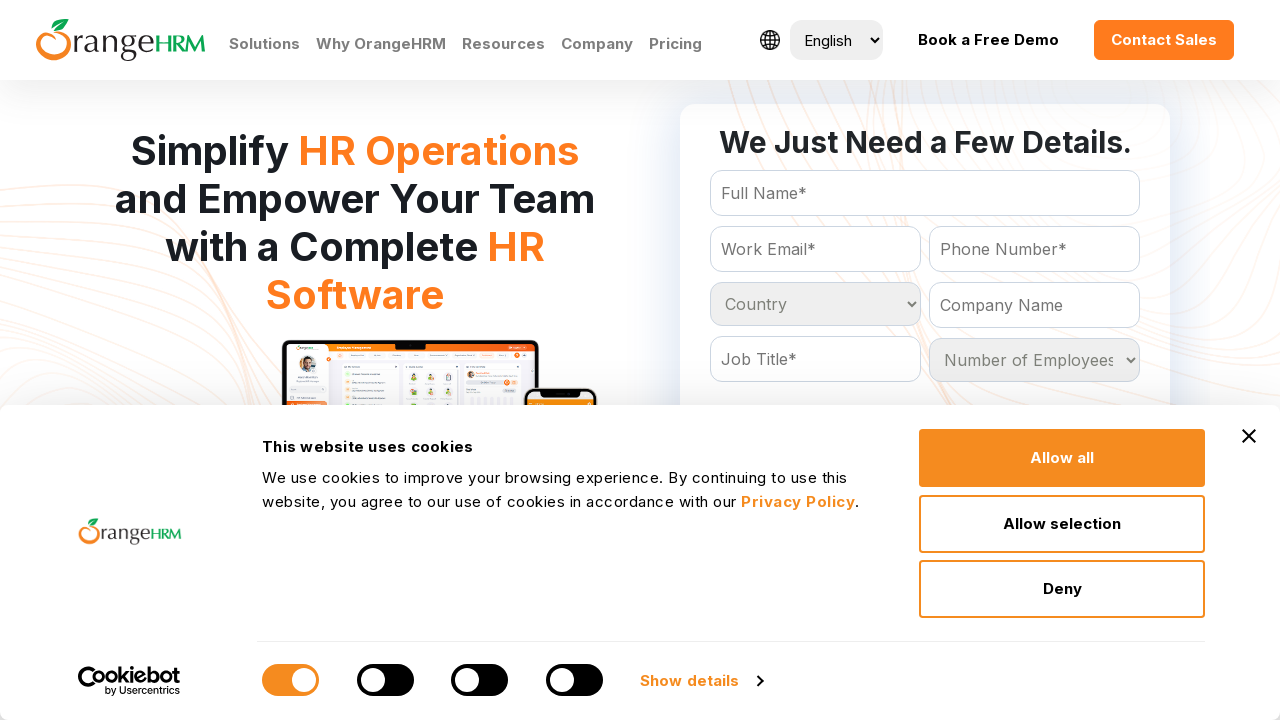

Accessed option at index 186 from country dropdown
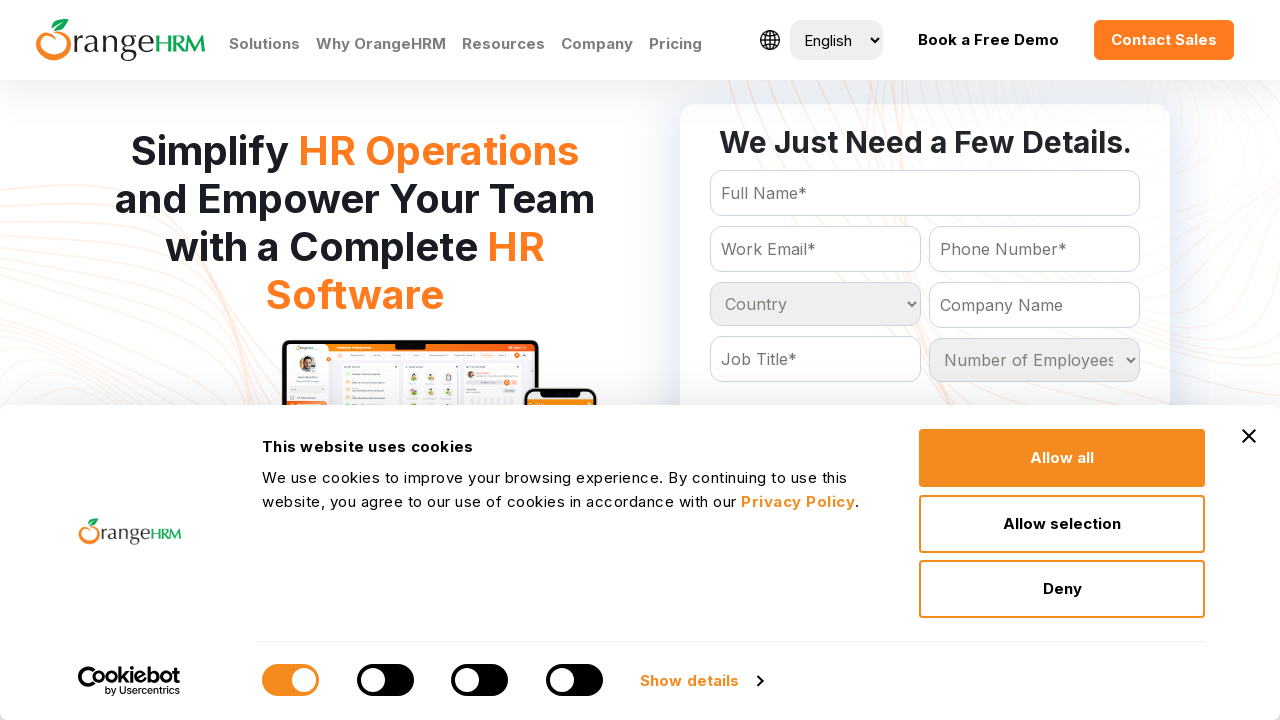

Accessed option at index 187 from country dropdown
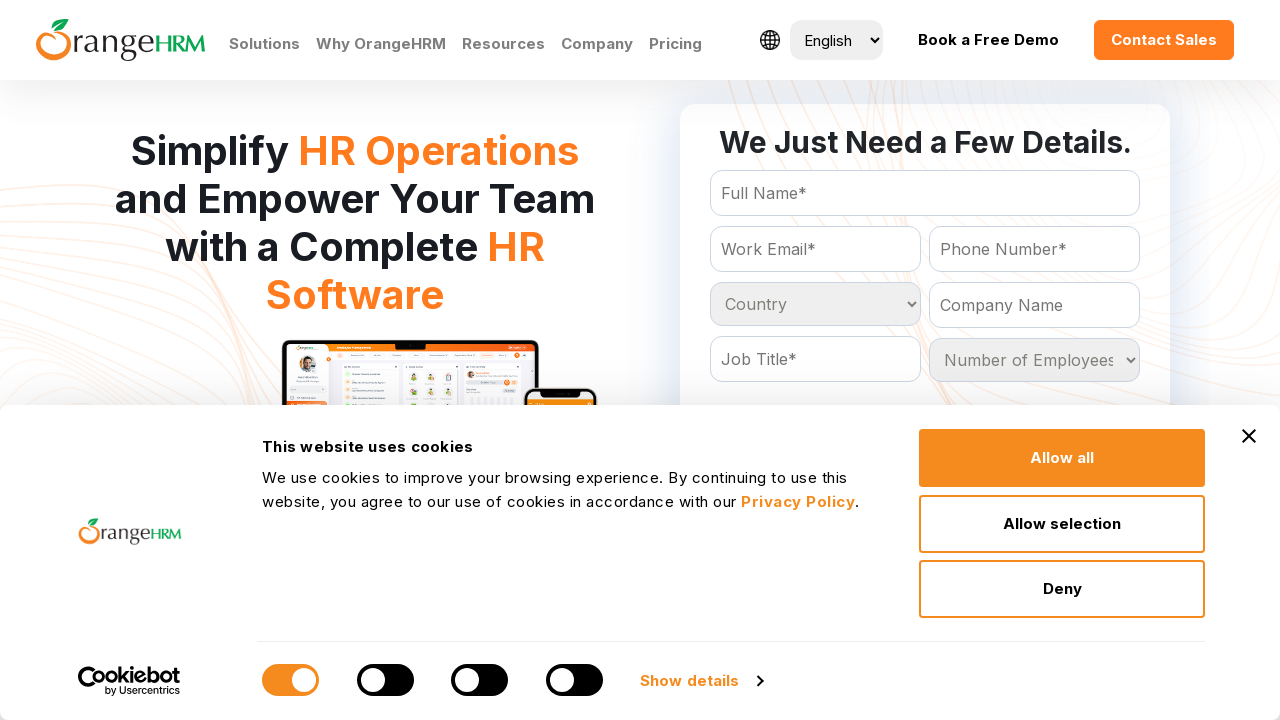

Accessed option at index 188 from country dropdown
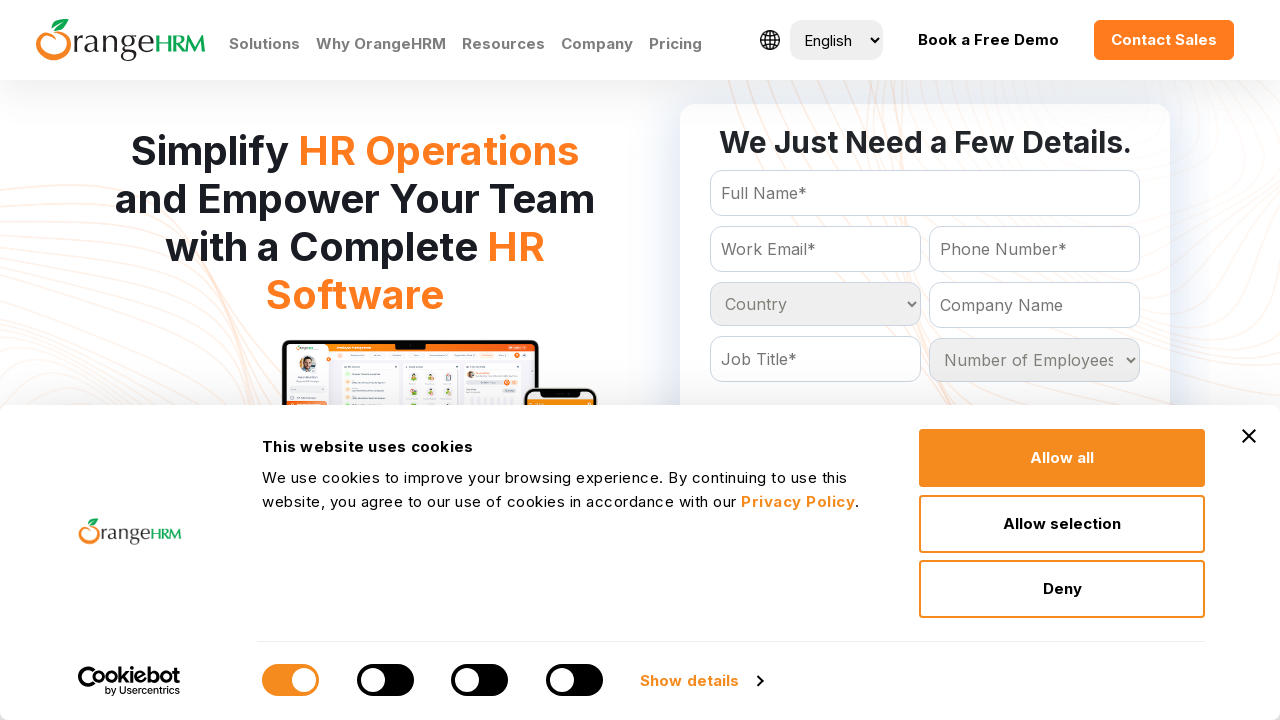

Accessed option at index 189 from country dropdown
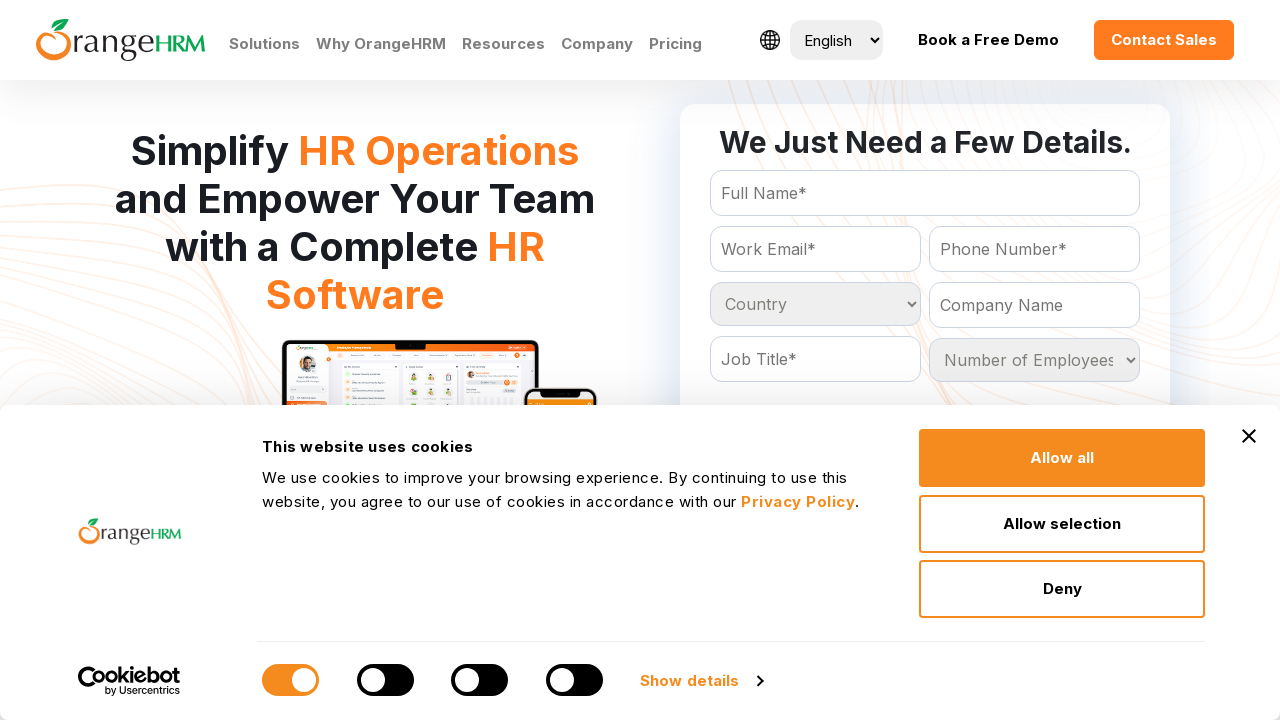

Accessed option at index 190 from country dropdown
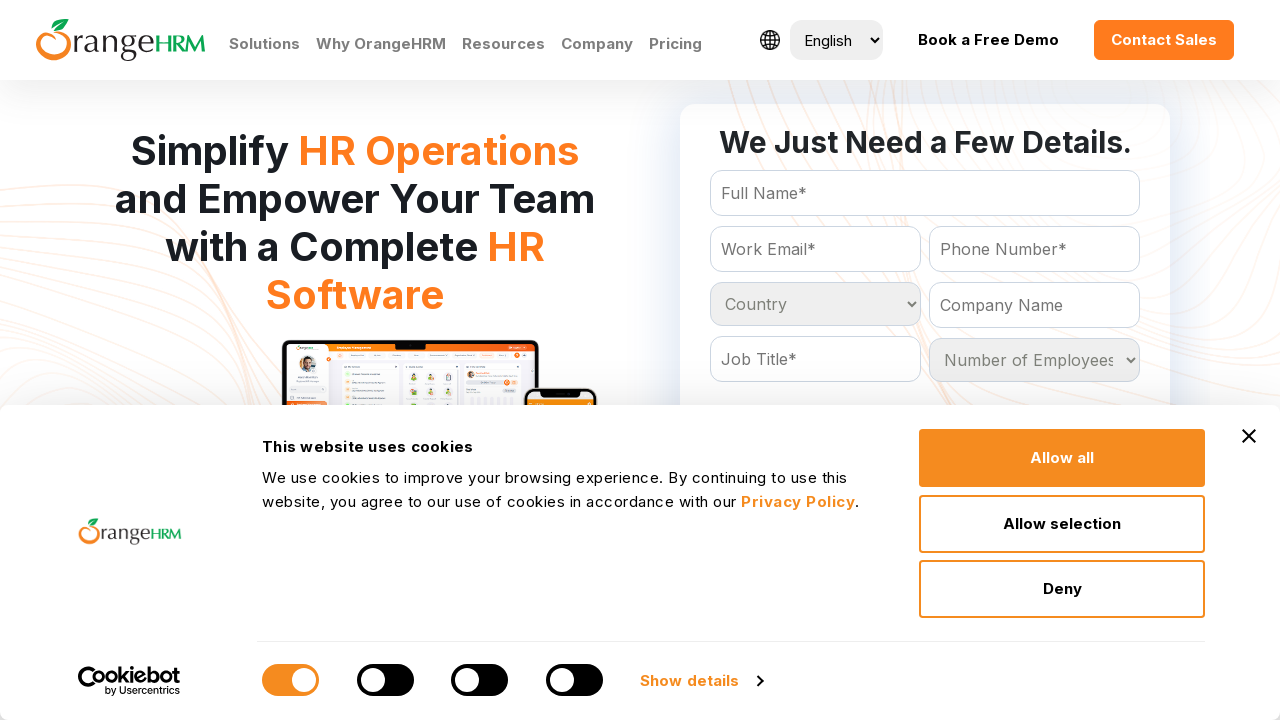

Accessed option at index 191 from country dropdown
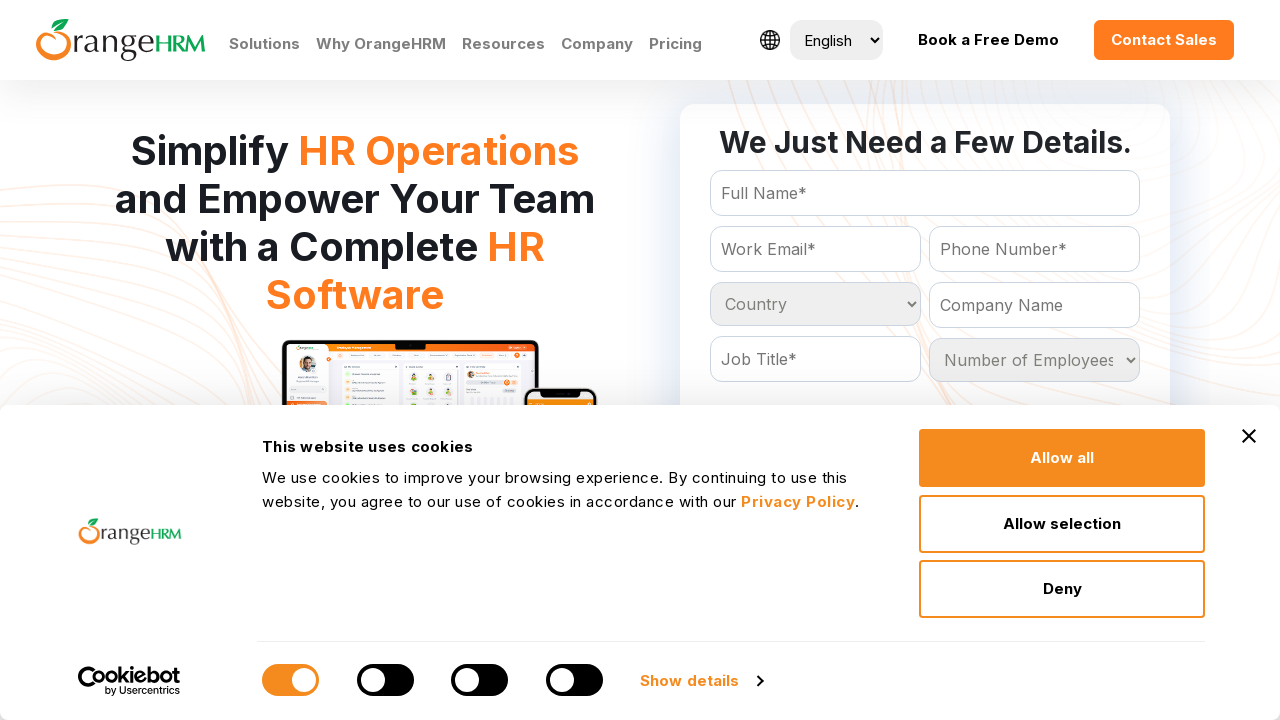

Accessed option at index 192 from country dropdown
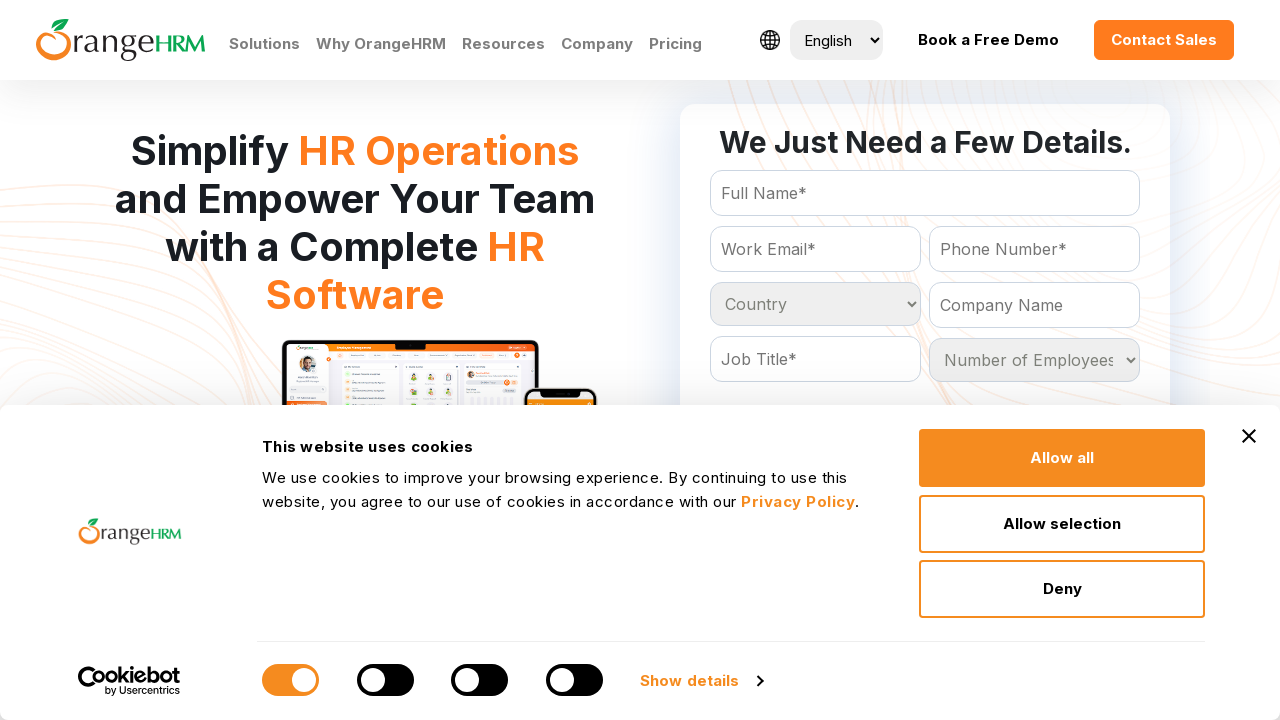

Accessed option at index 193 from country dropdown
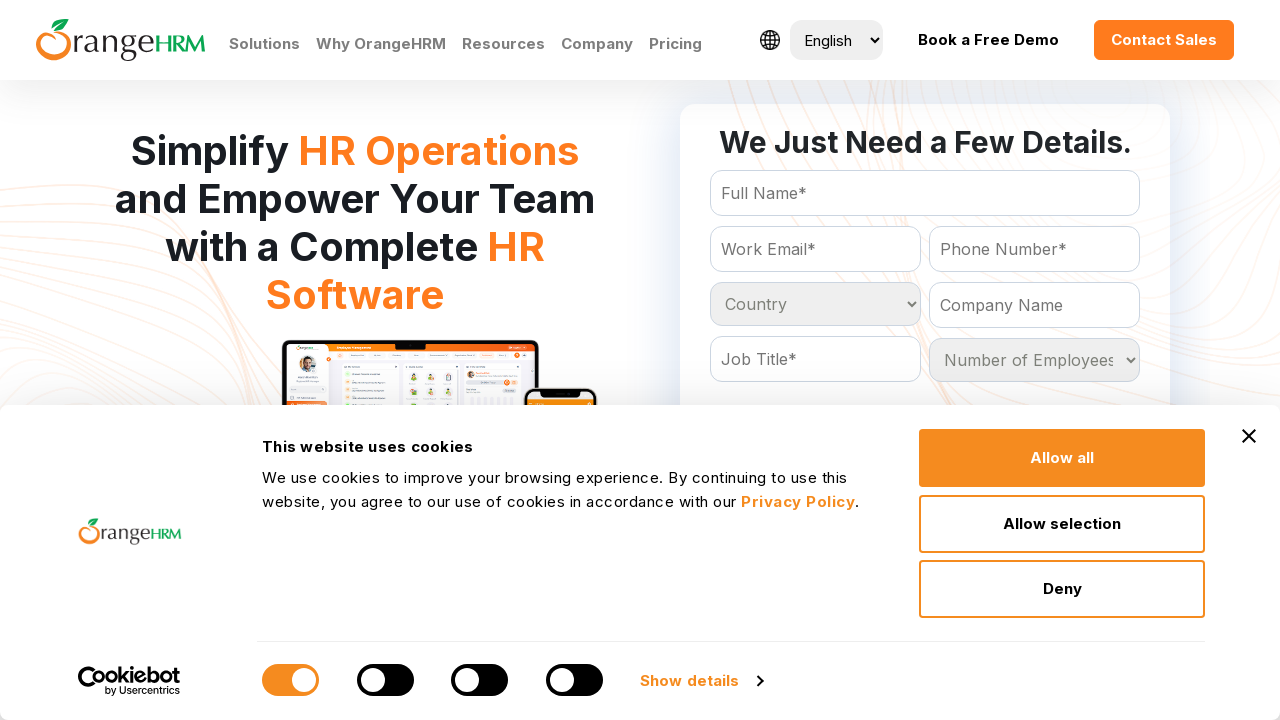

Accessed option at index 194 from country dropdown
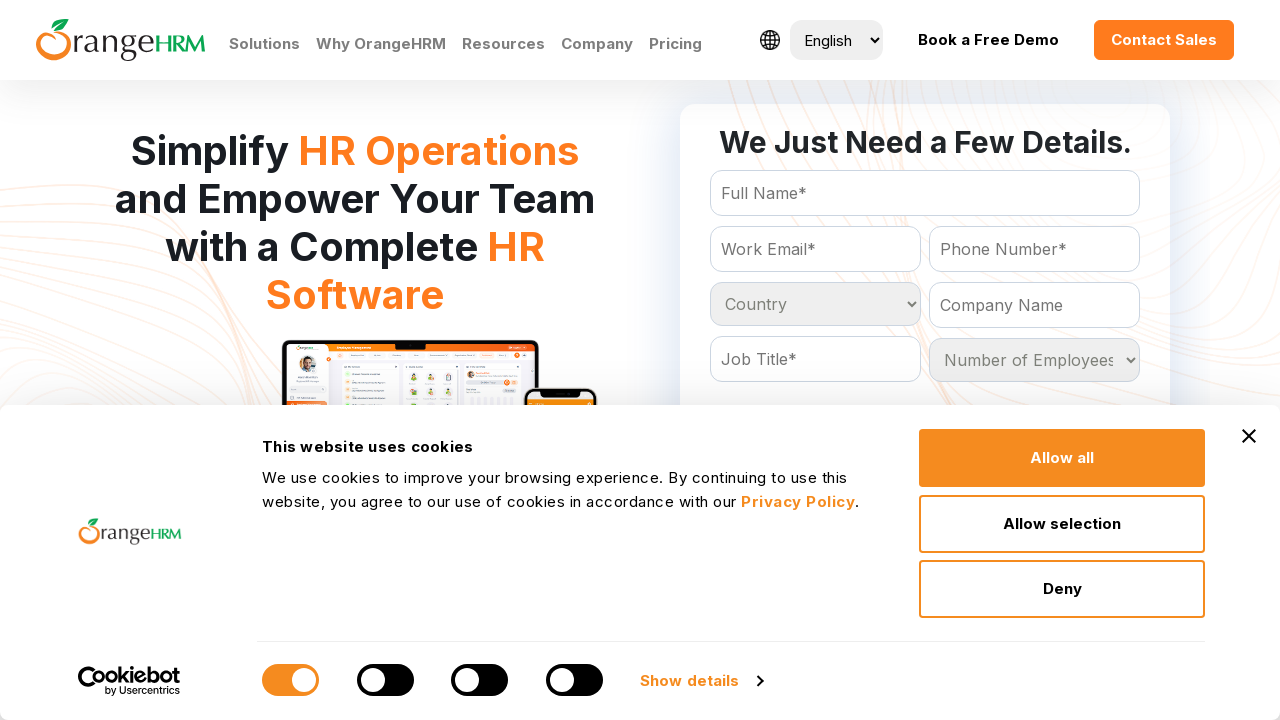

Accessed option at index 195 from country dropdown
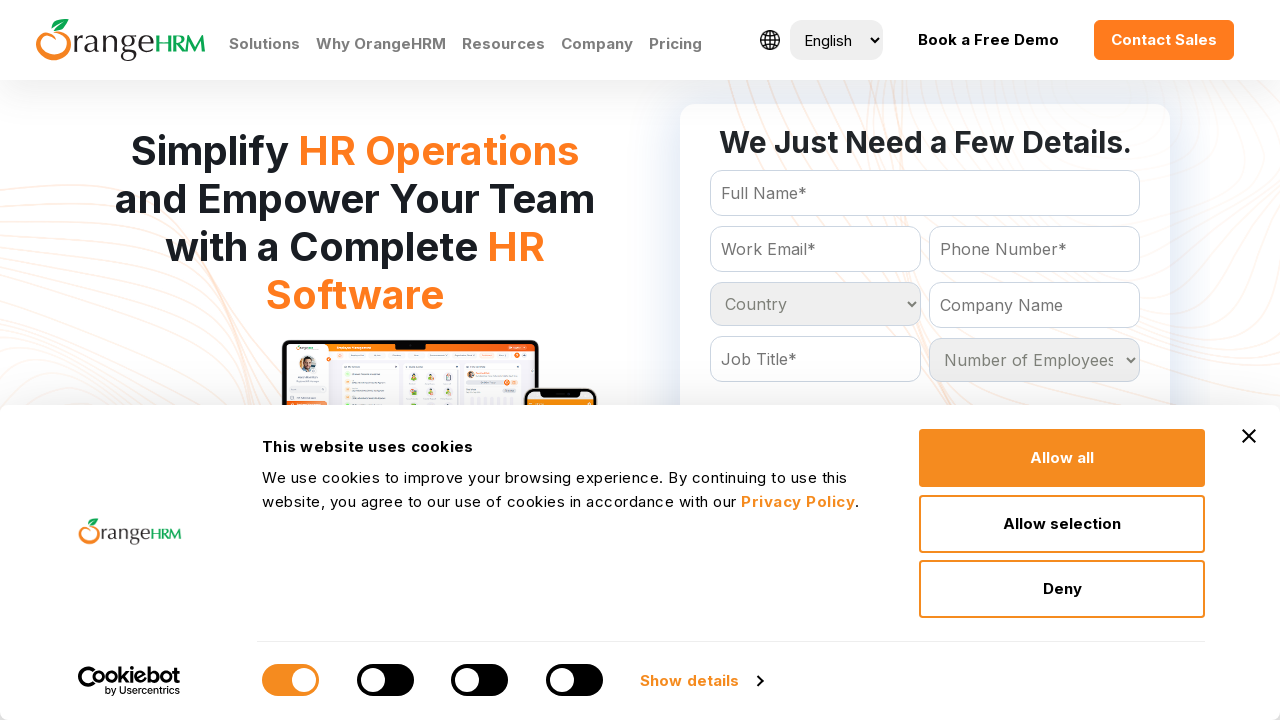

Accessed option at index 196 from country dropdown
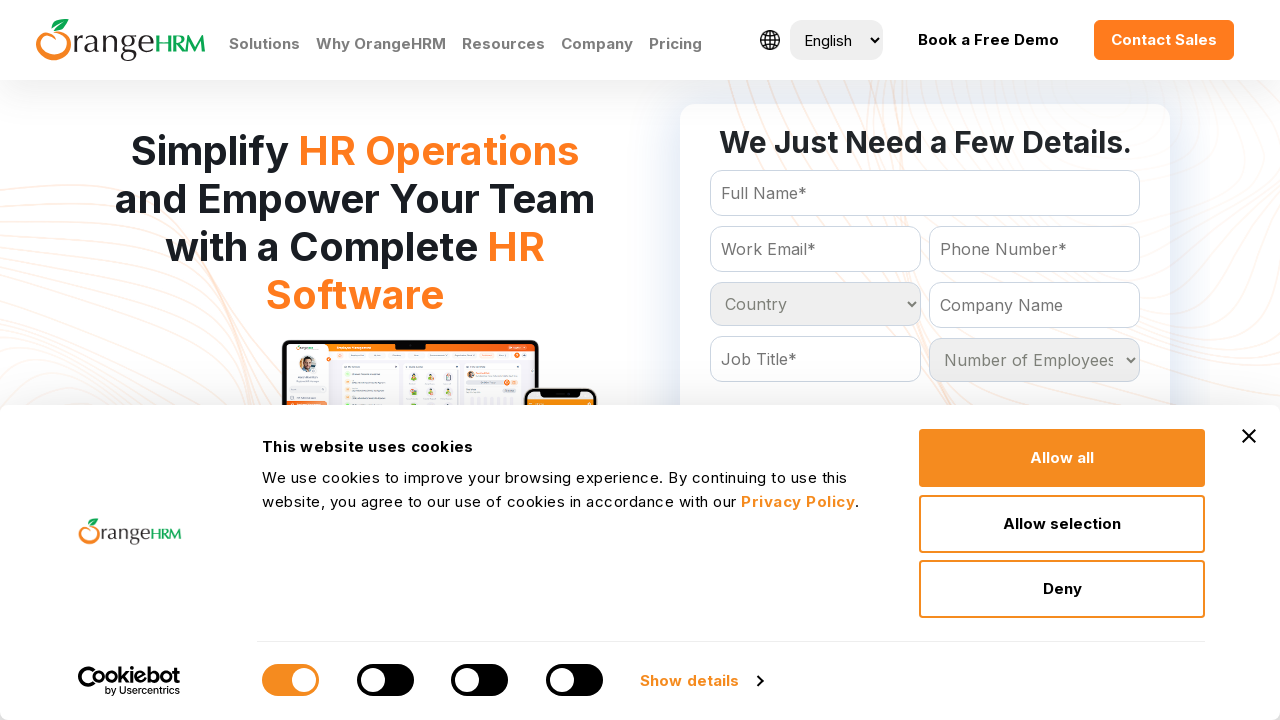

Accessed option at index 197 from country dropdown
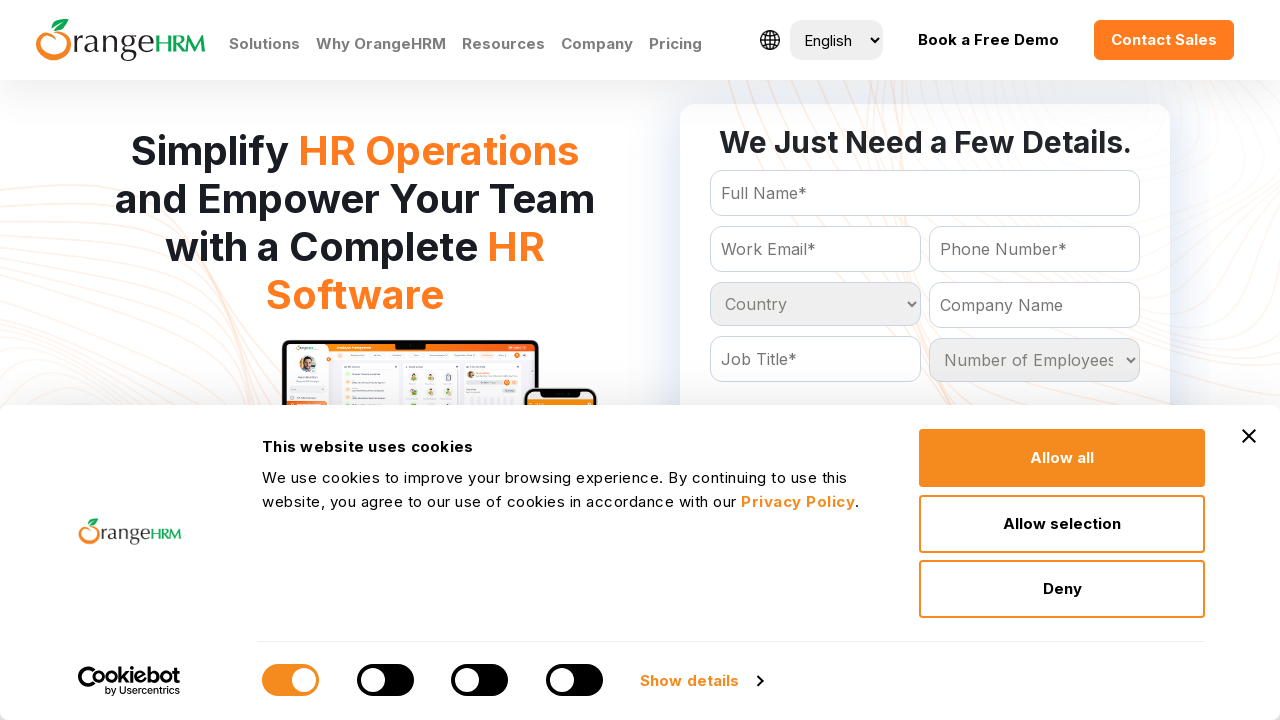

Accessed option at index 198 from country dropdown
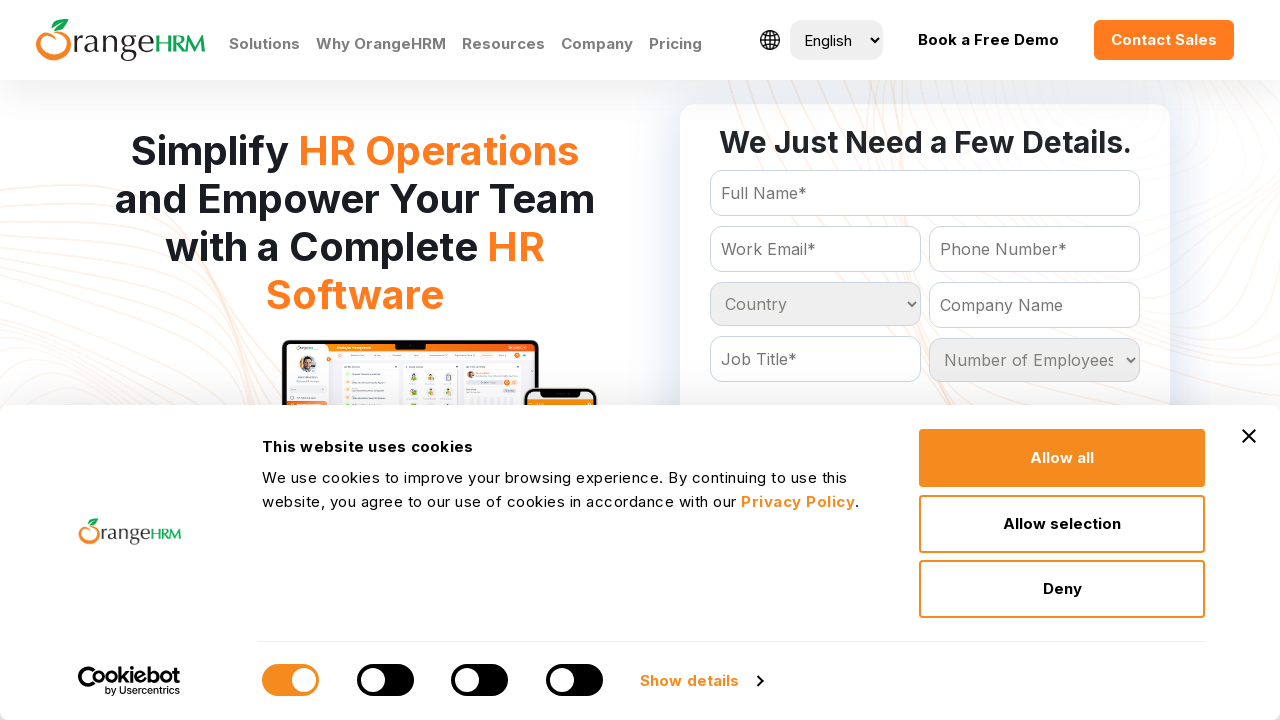

Accessed option at index 199 from country dropdown
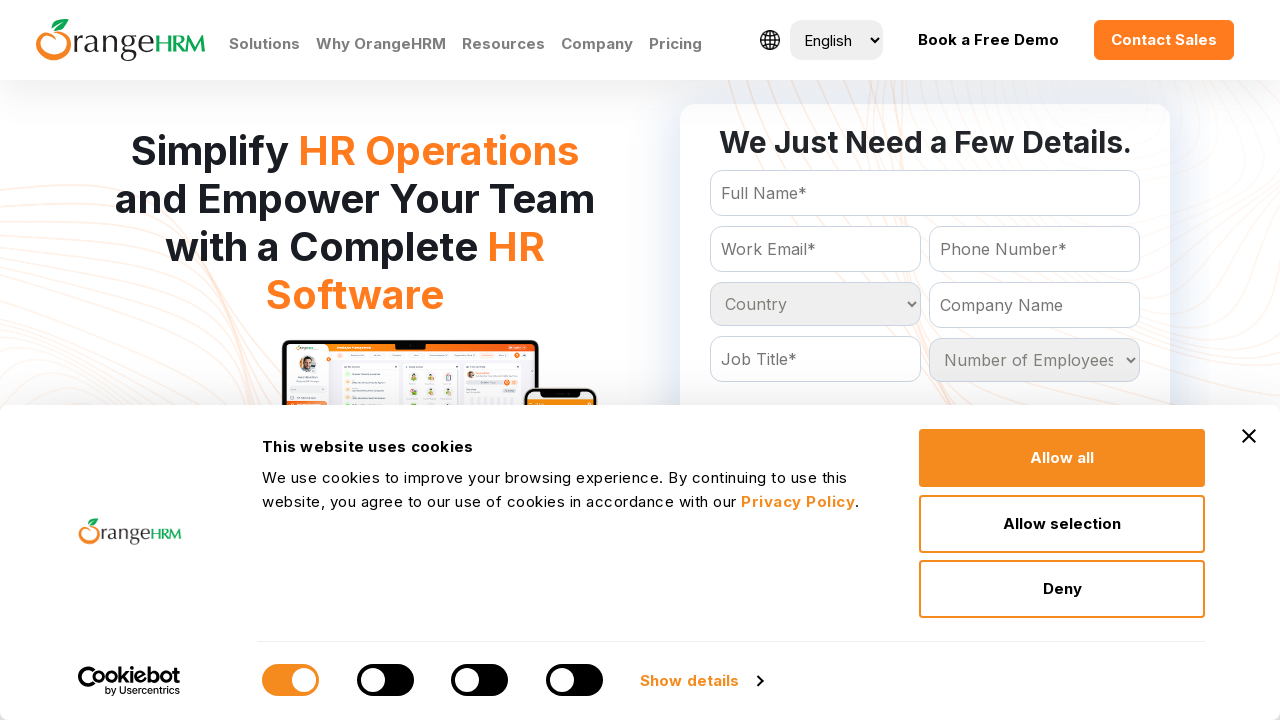

Accessed option at index 200 from country dropdown
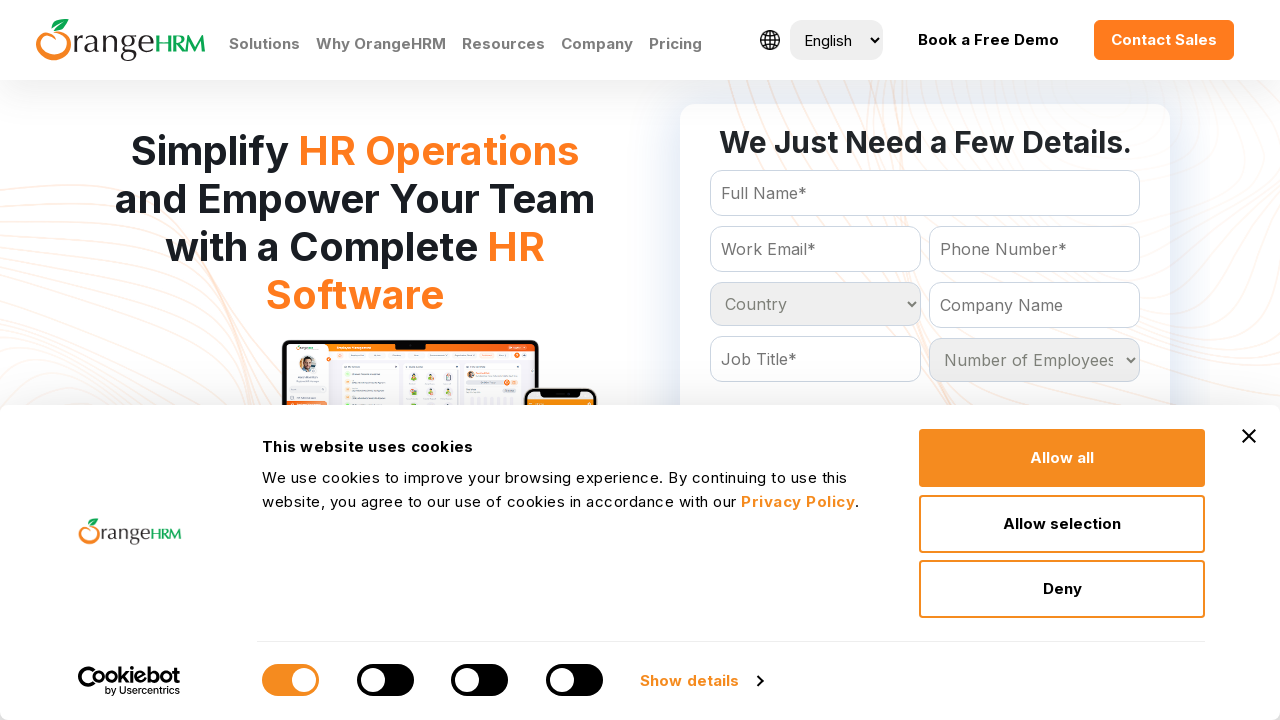

Accessed option at index 201 from country dropdown
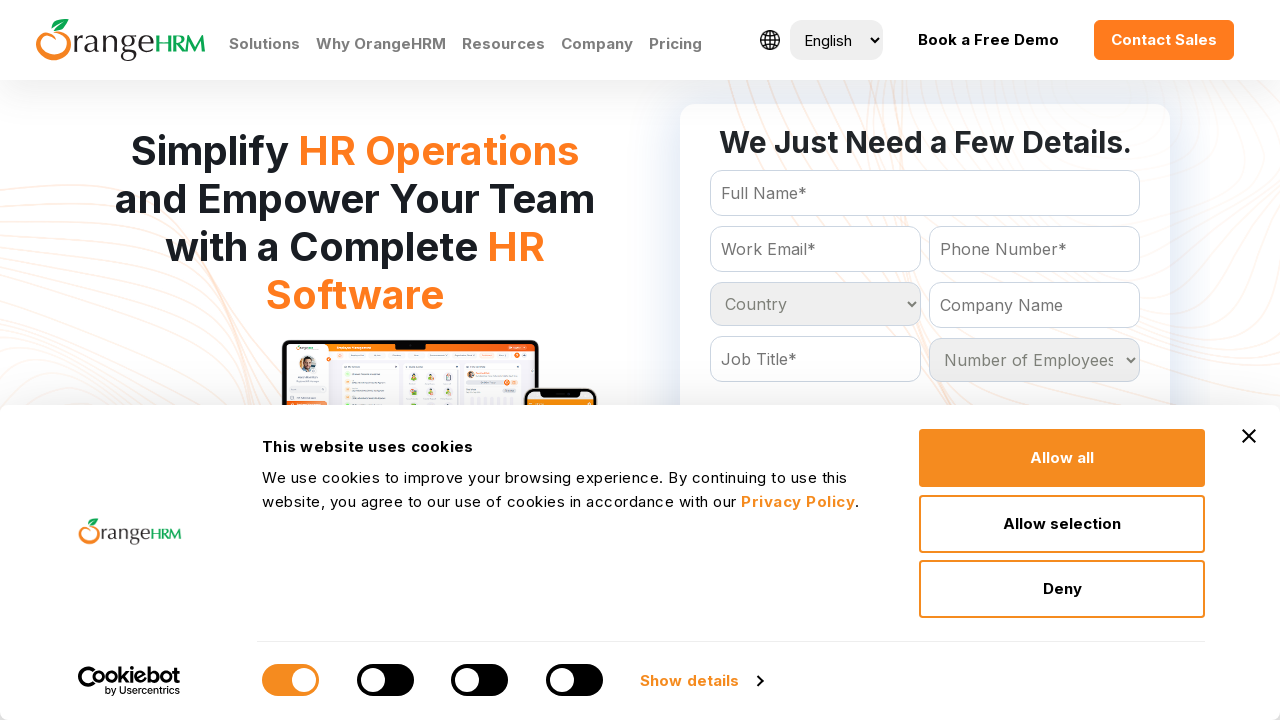

Accessed option at index 202 from country dropdown
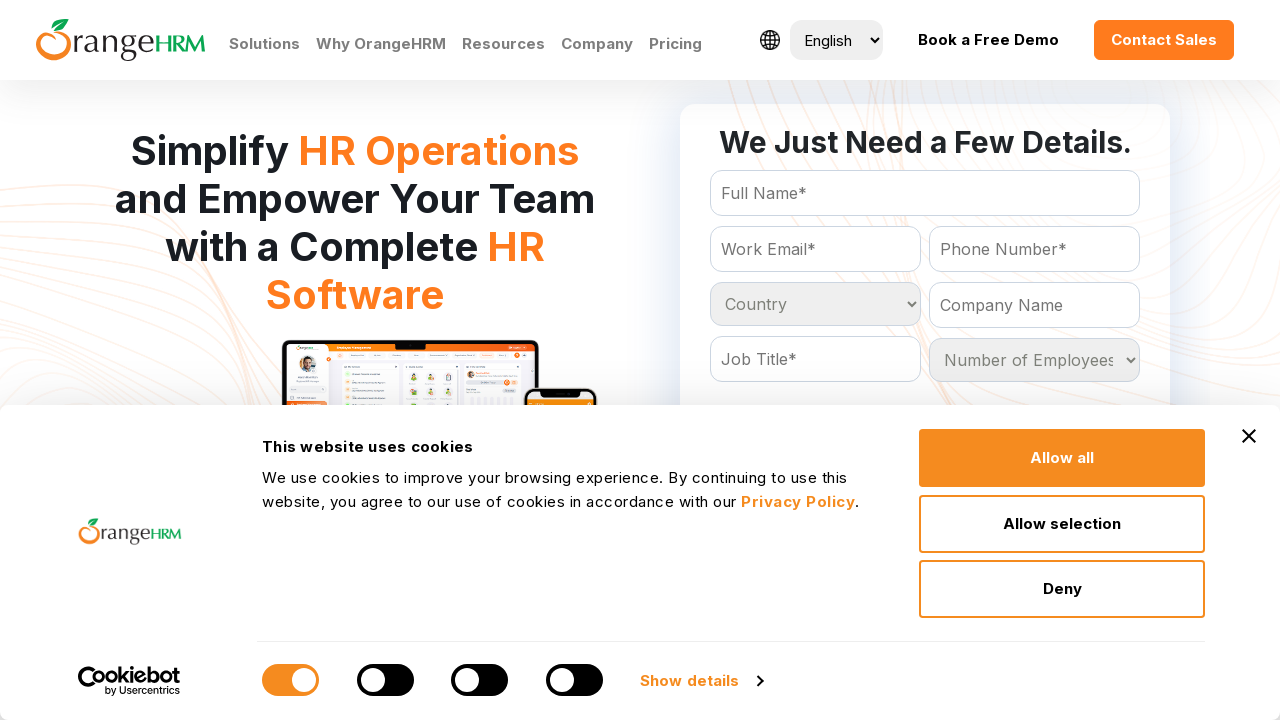

Accessed option at index 203 from country dropdown
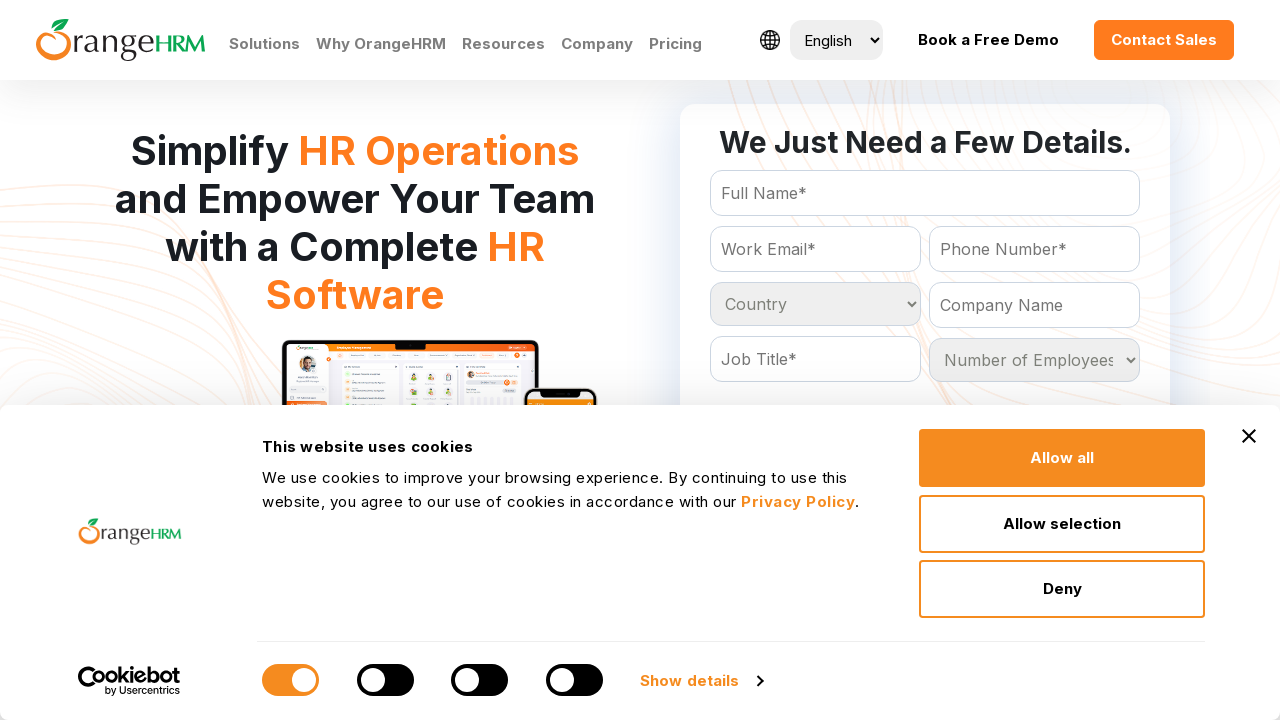

Accessed option at index 204 from country dropdown
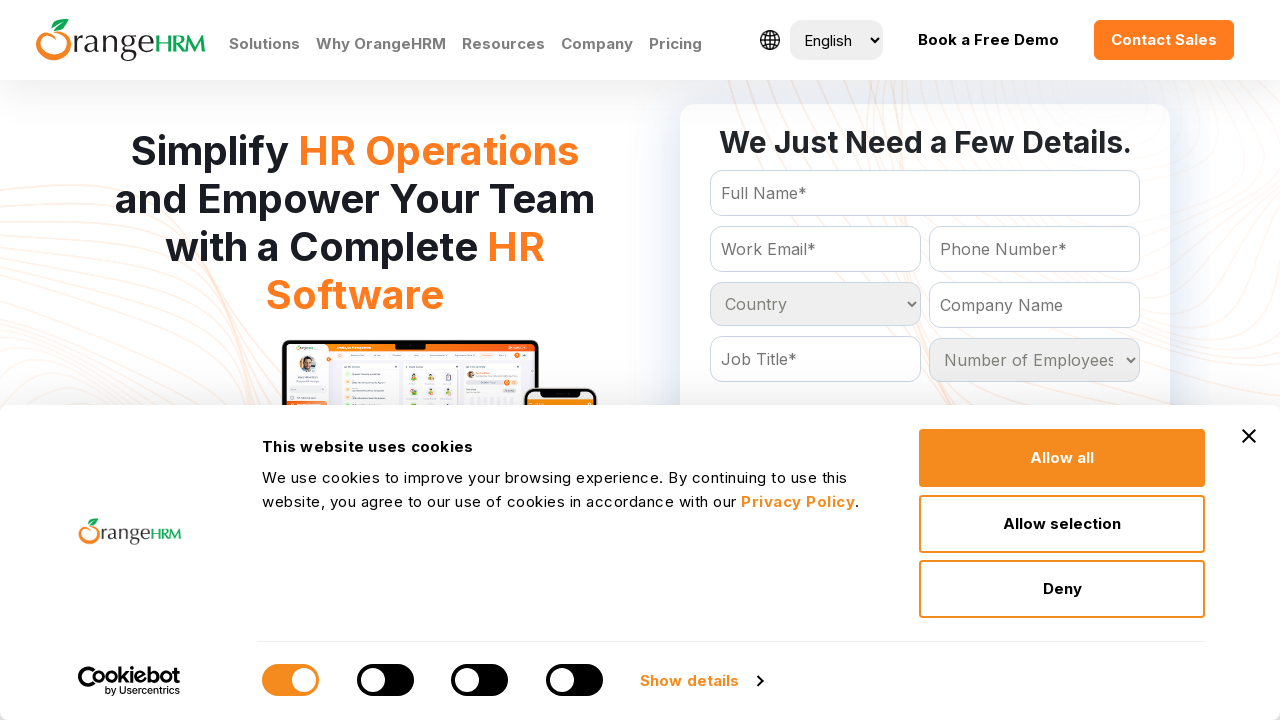

Accessed option at index 205 from country dropdown
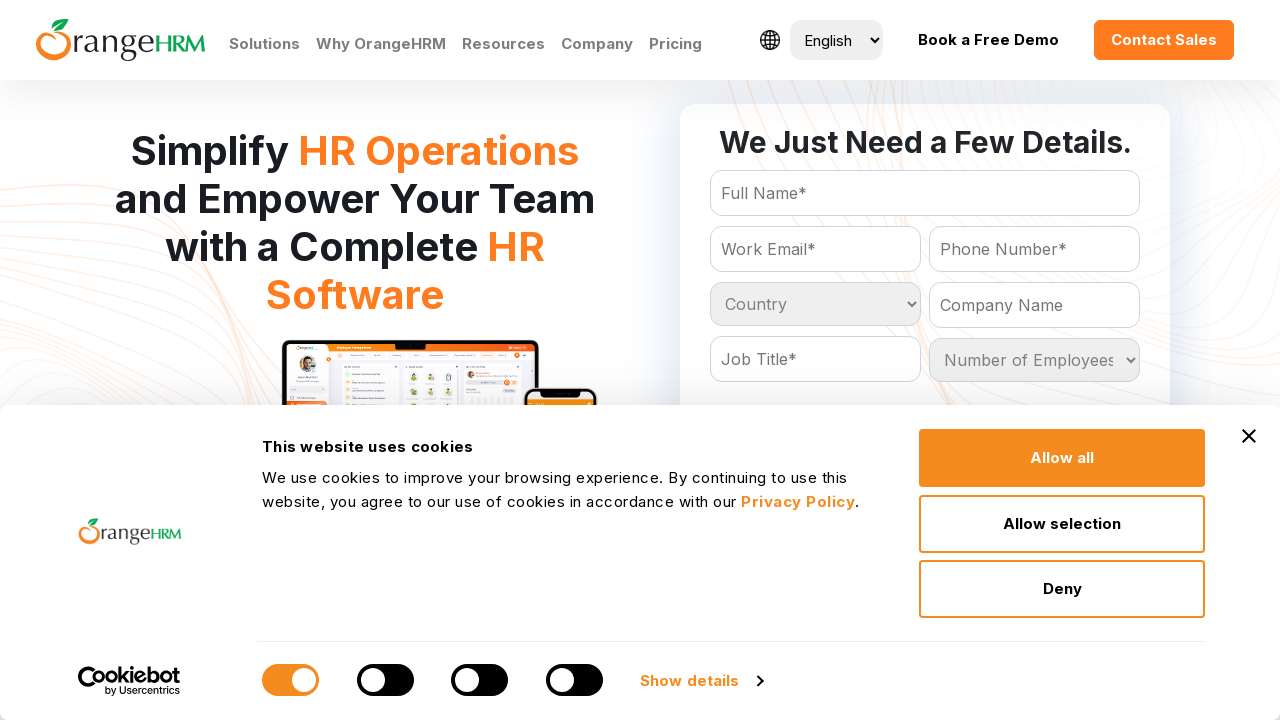

Accessed option at index 206 from country dropdown
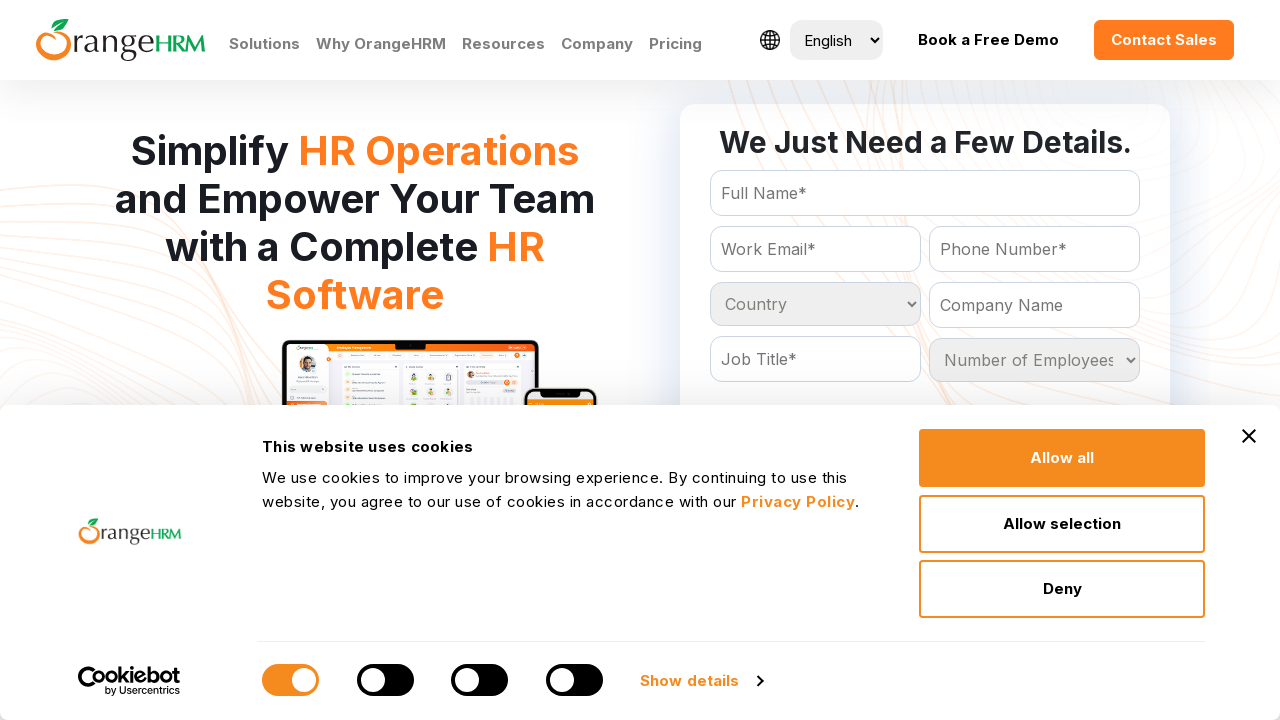

Accessed option at index 207 from country dropdown
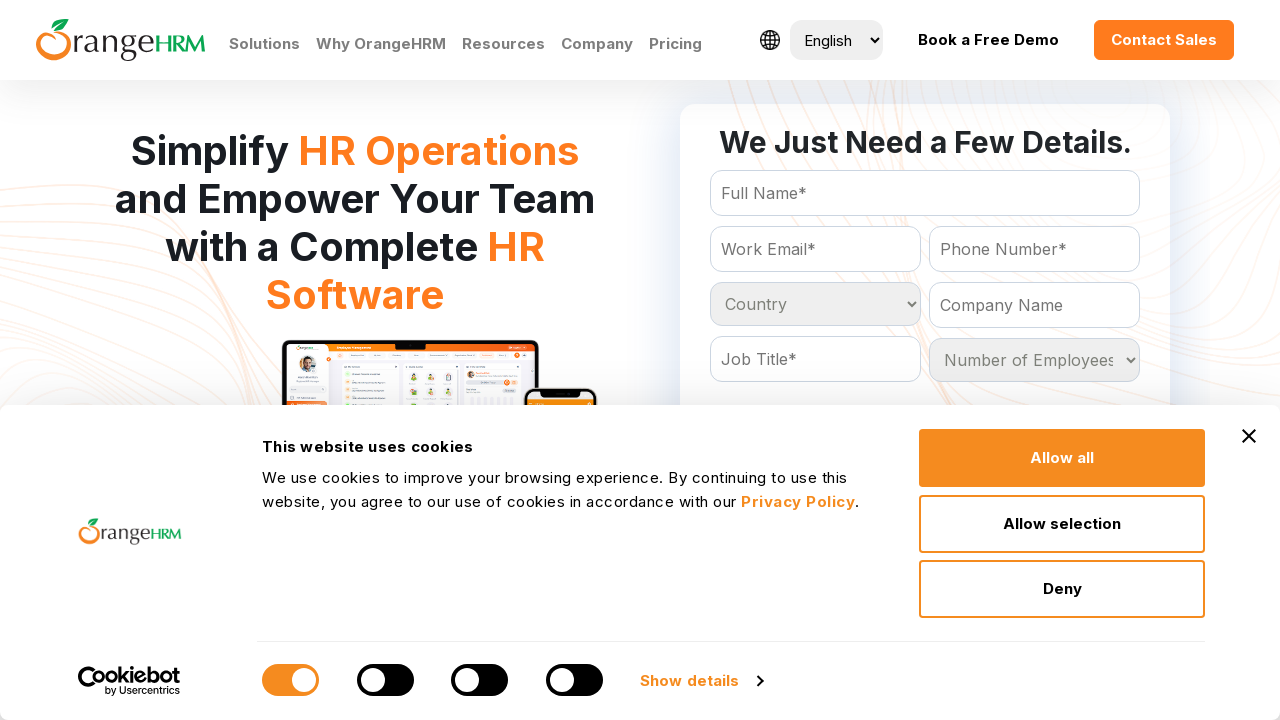

Accessed option at index 208 from country dropdown
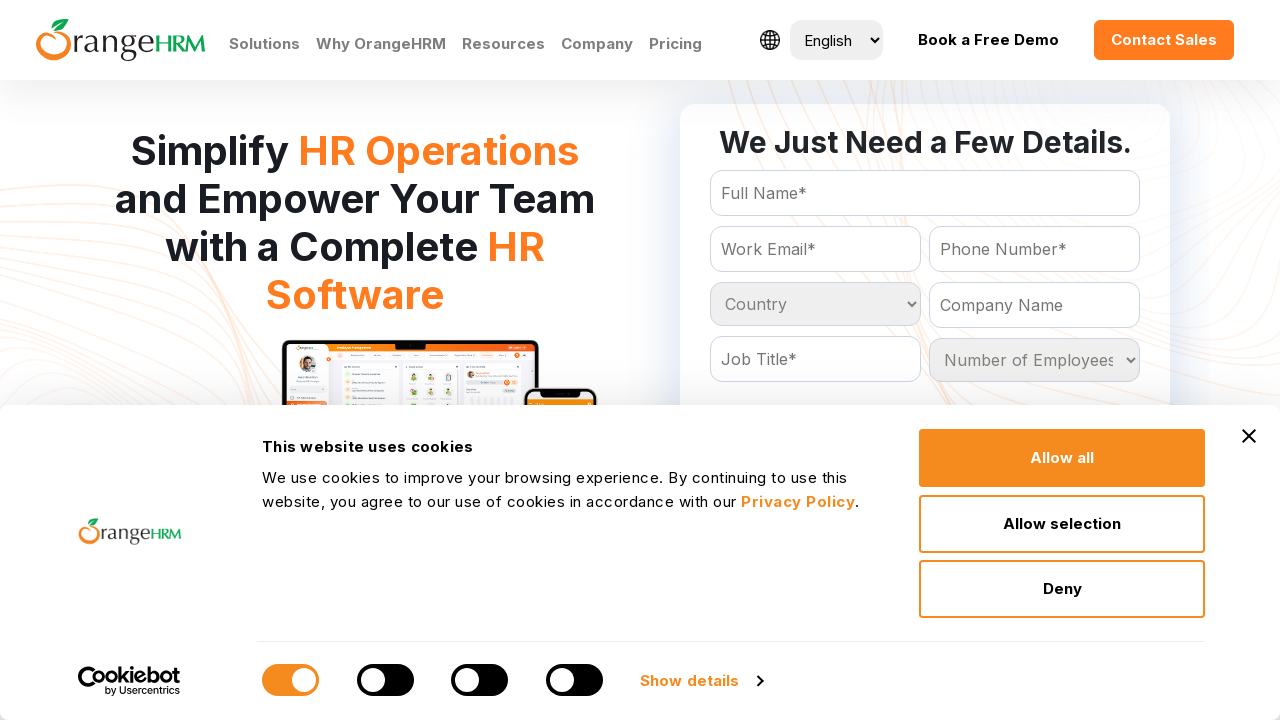

Accessed option at index 209 from country dropdown
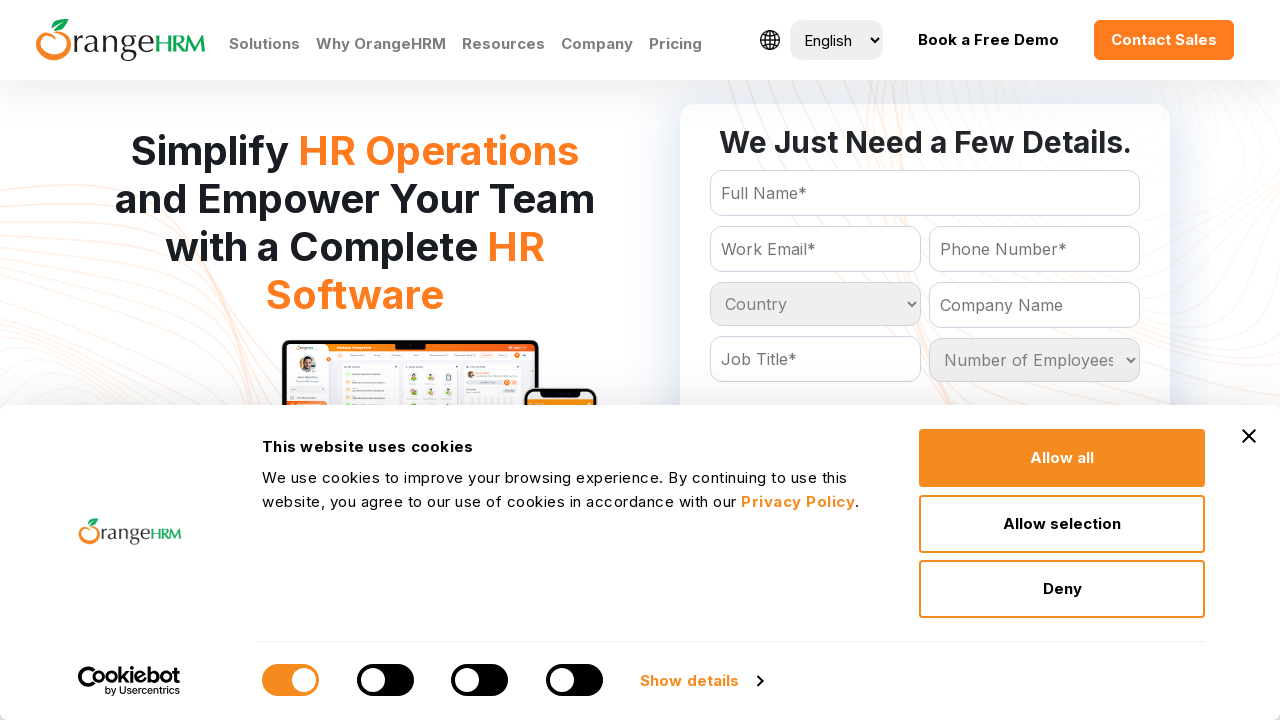

Accessed option at index 210 from country dropdown
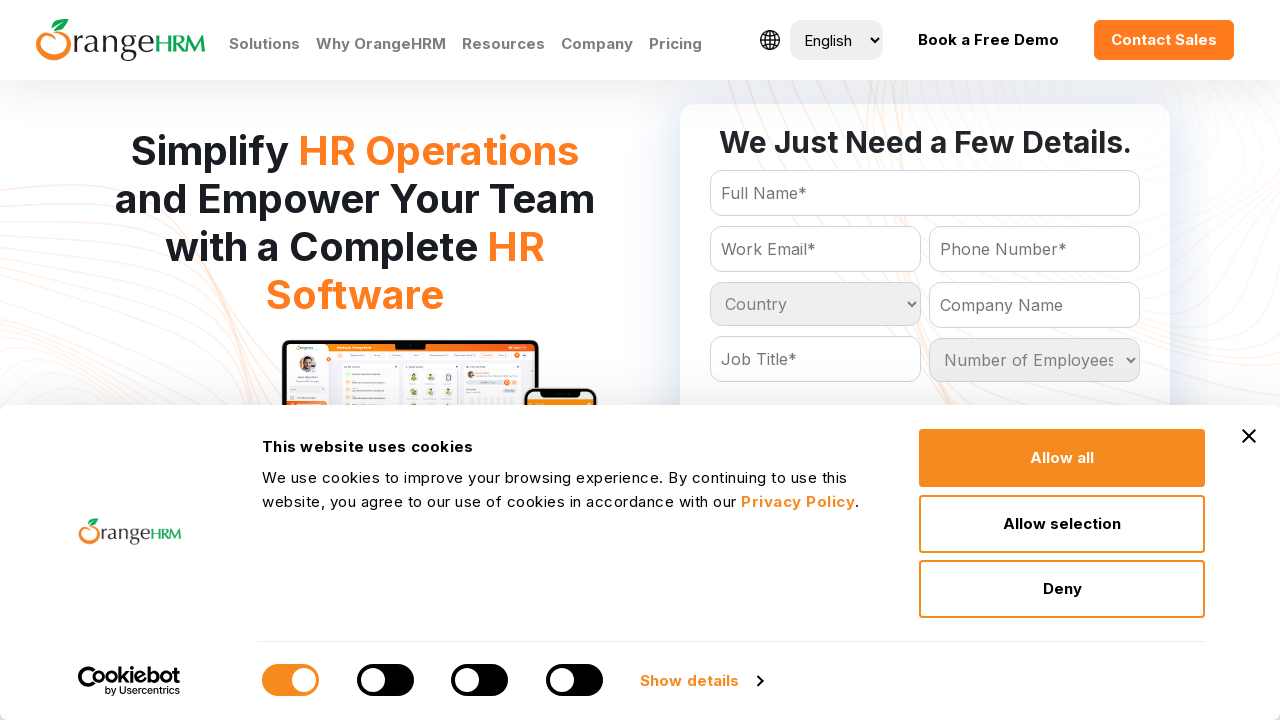

Accessed option at index 211 from country dropdown
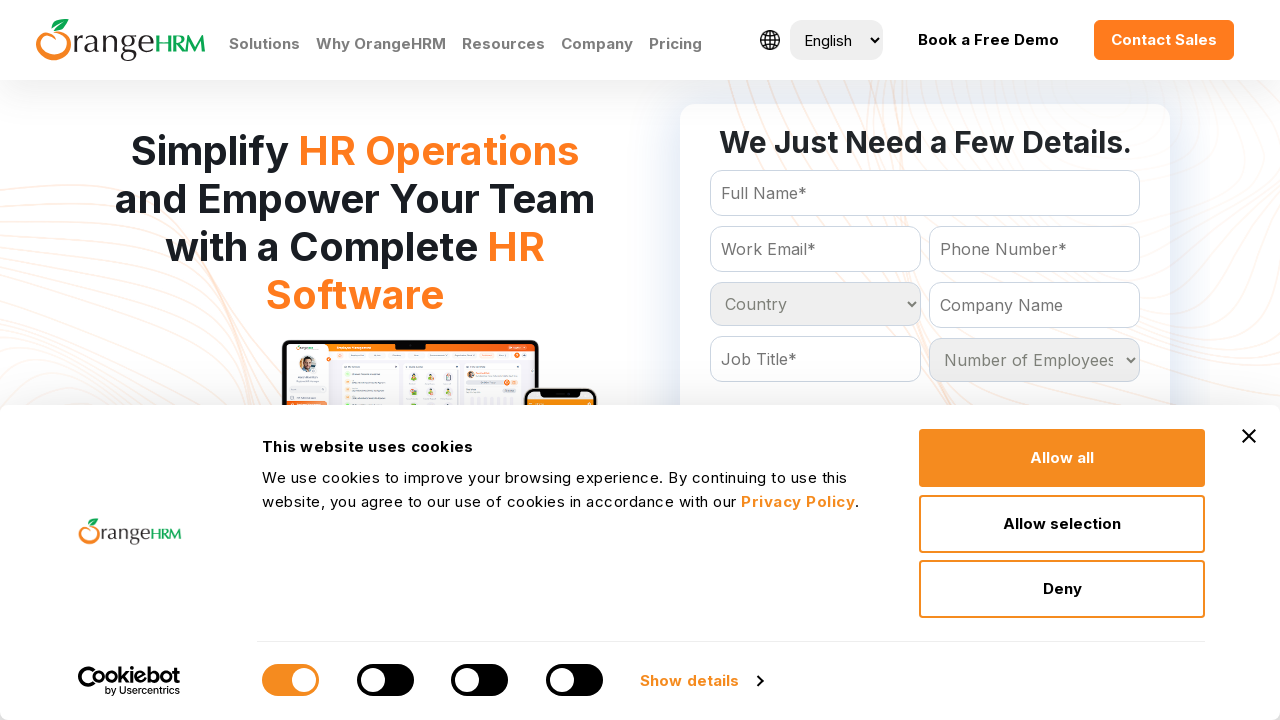

Accessed option at index 212 from country dropdown
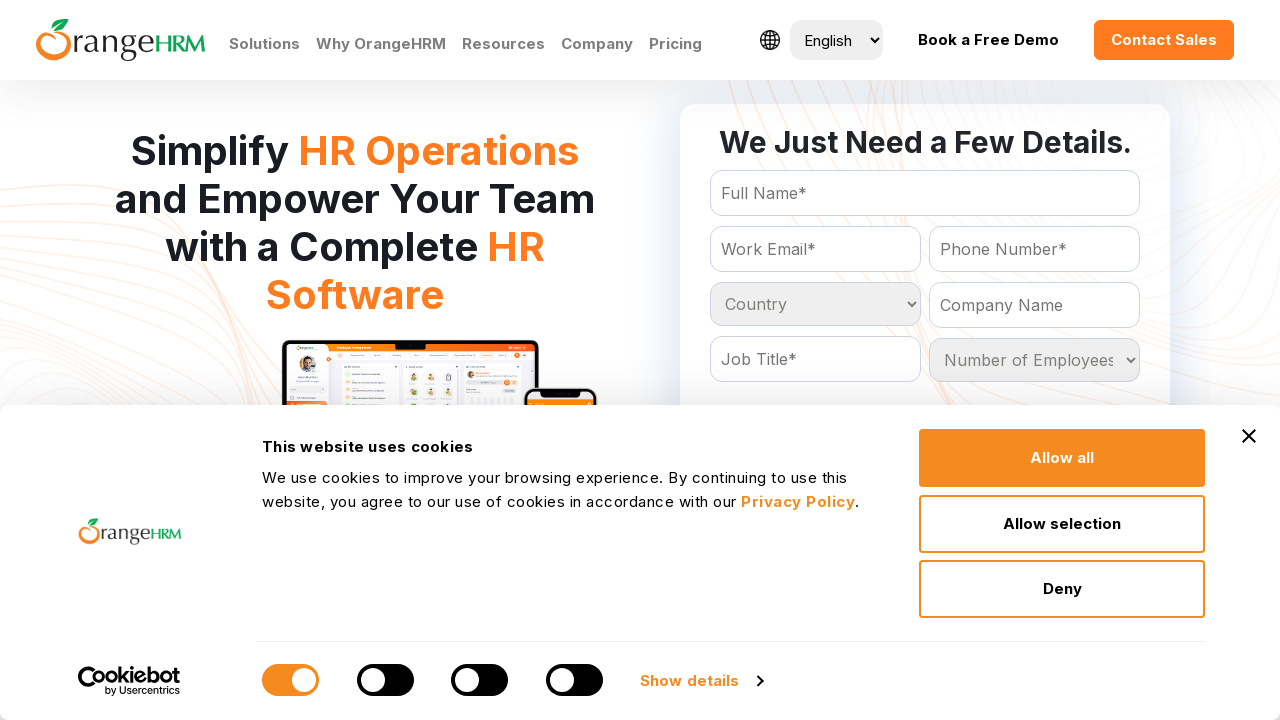

Accessed option at index 213 from country dropdown
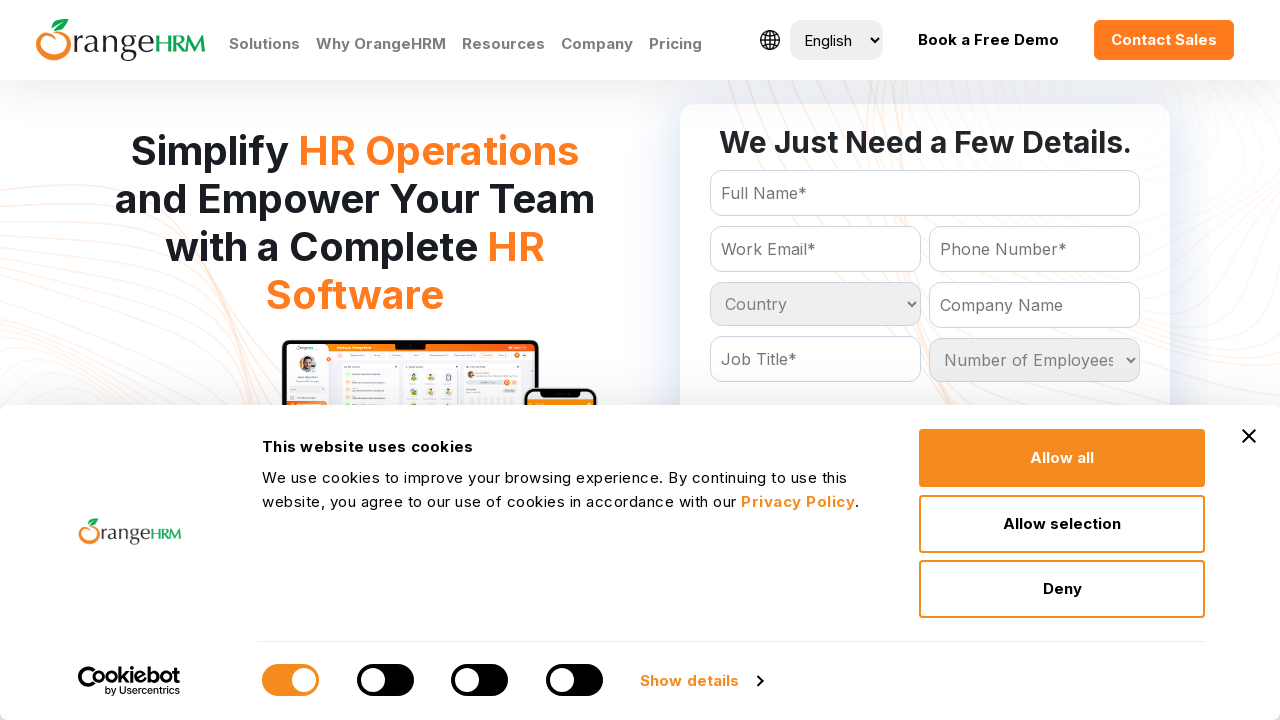

Accessed option at index 214 from country dropdown
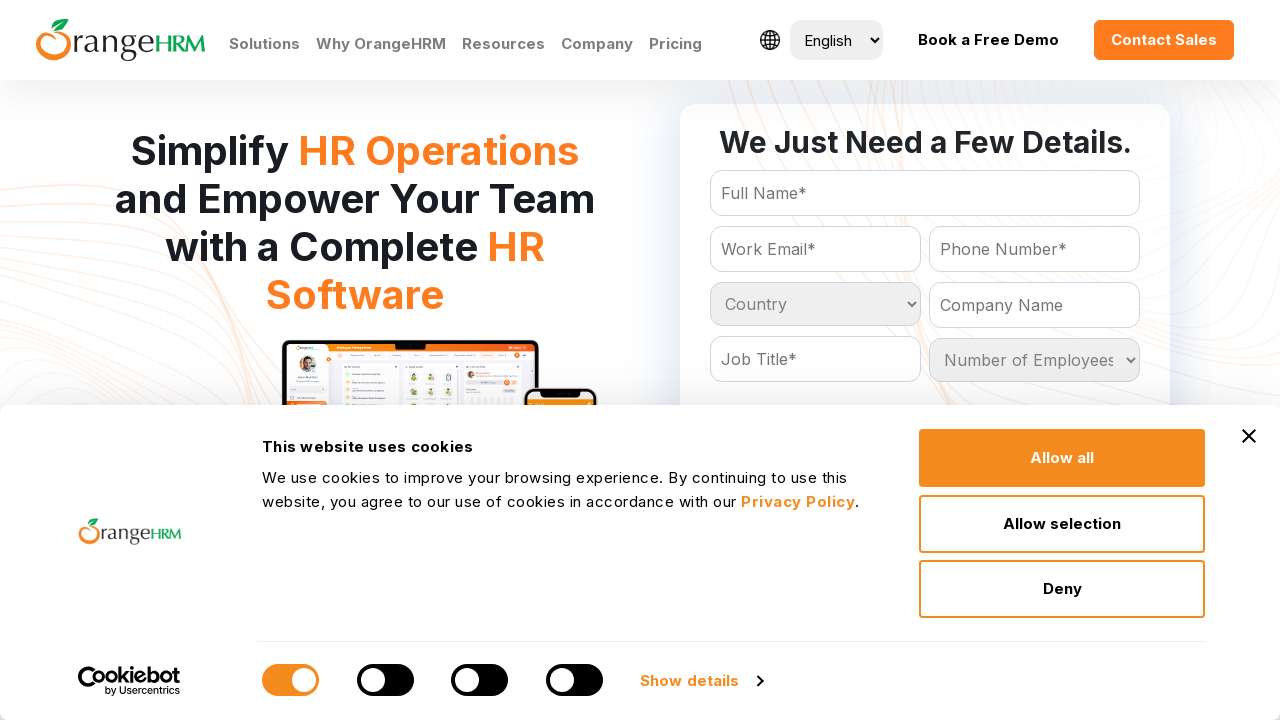

Accessed option at index 215 from country dropdown
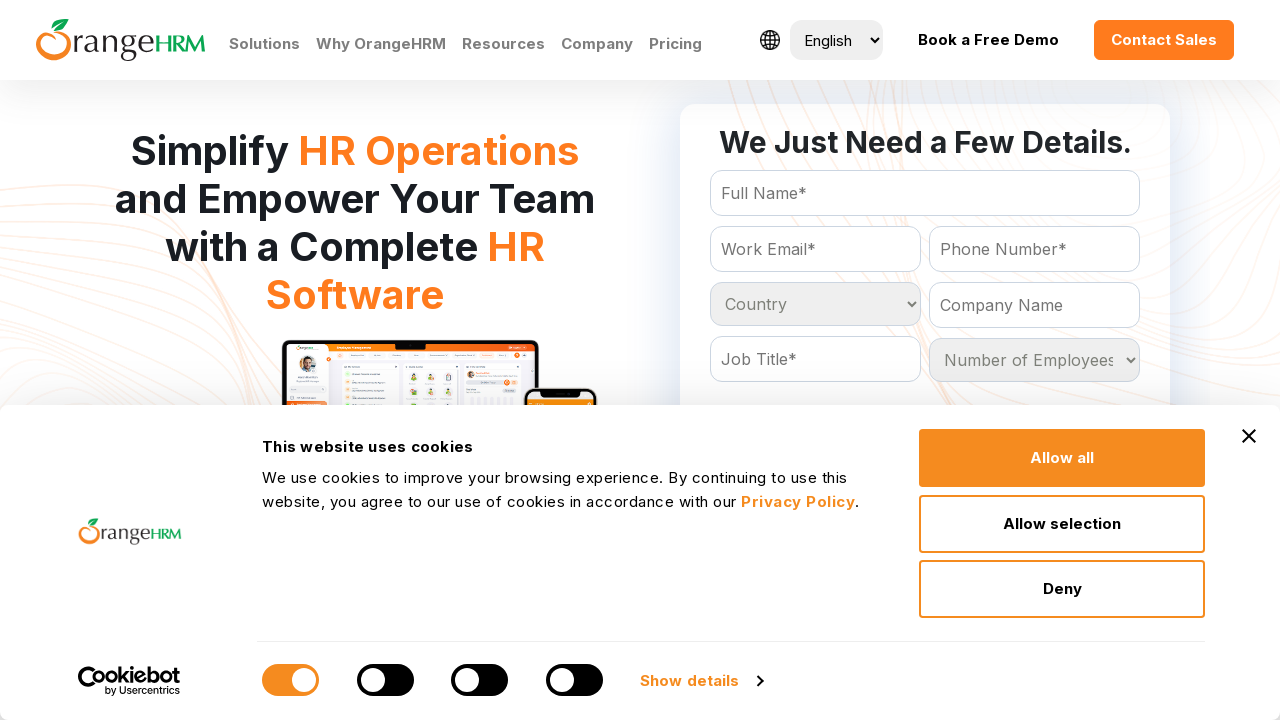

Accessed option at index 216 from country dropdown
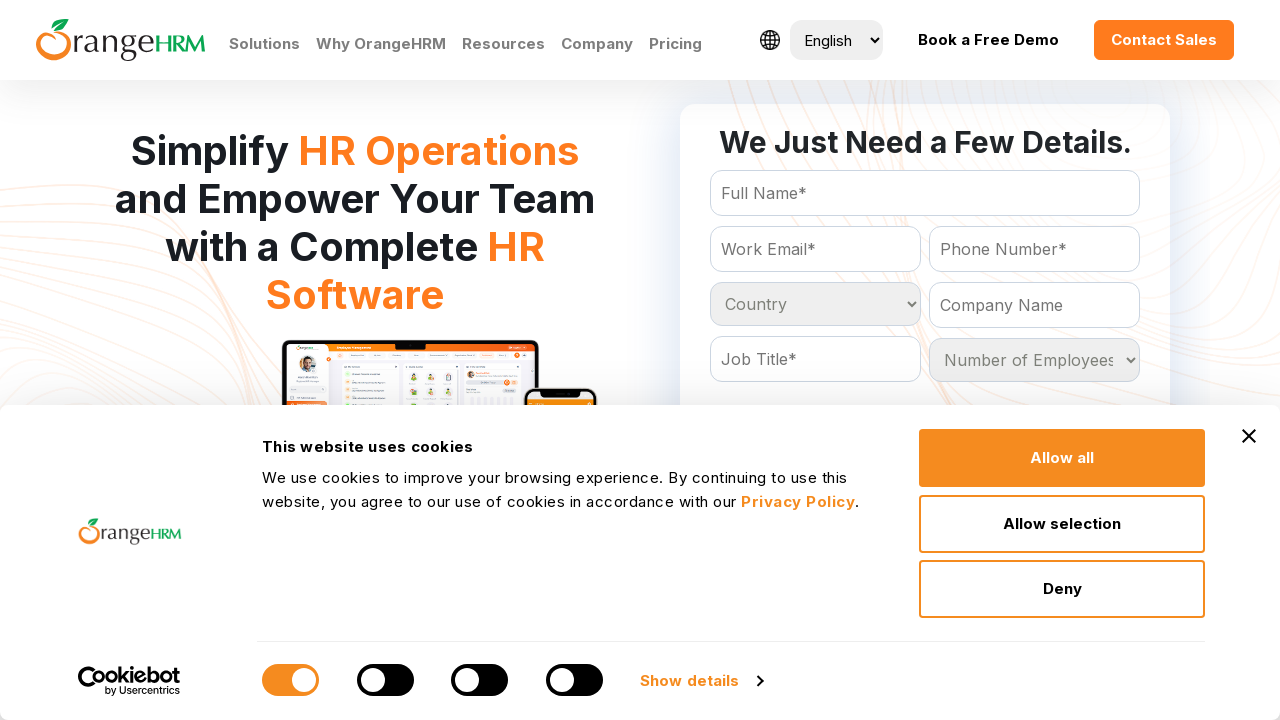

Accessed option at index 217 from country dropdown
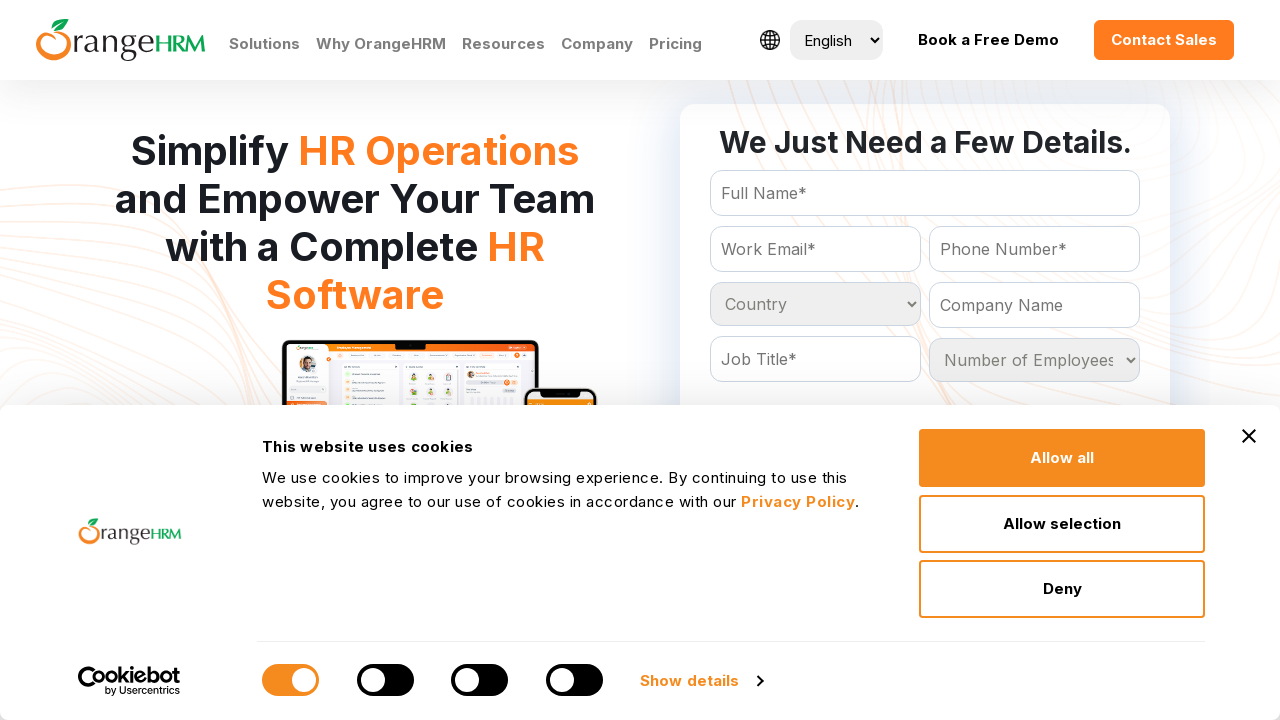

Accessed option at index 218 from country dropdown
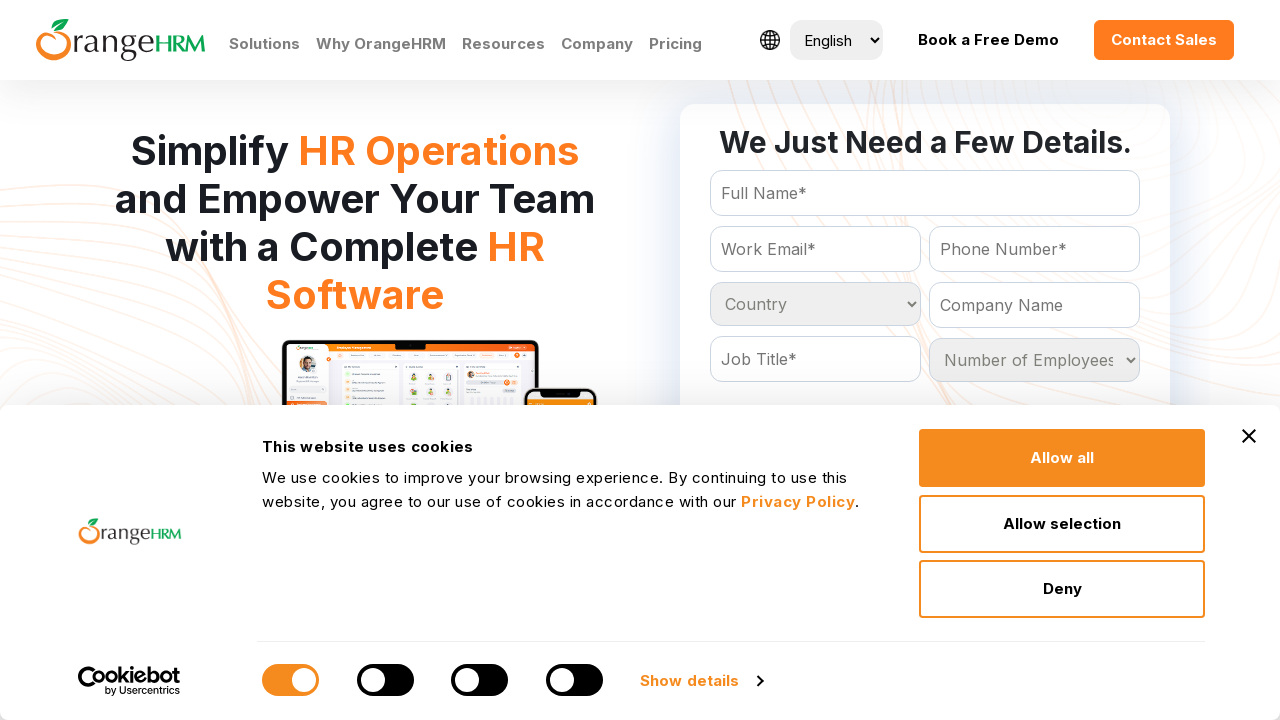

Accessed option at index 219 from country dropdown
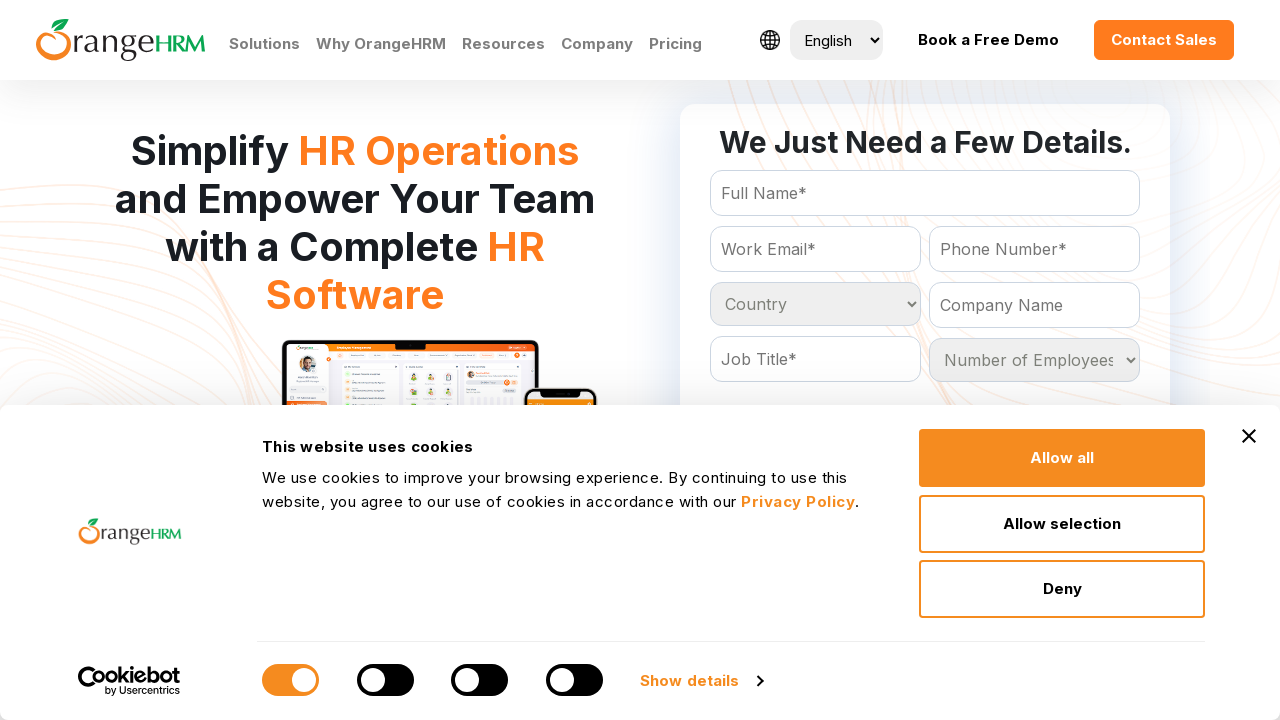

Accessed option at index 220 from country dropdown
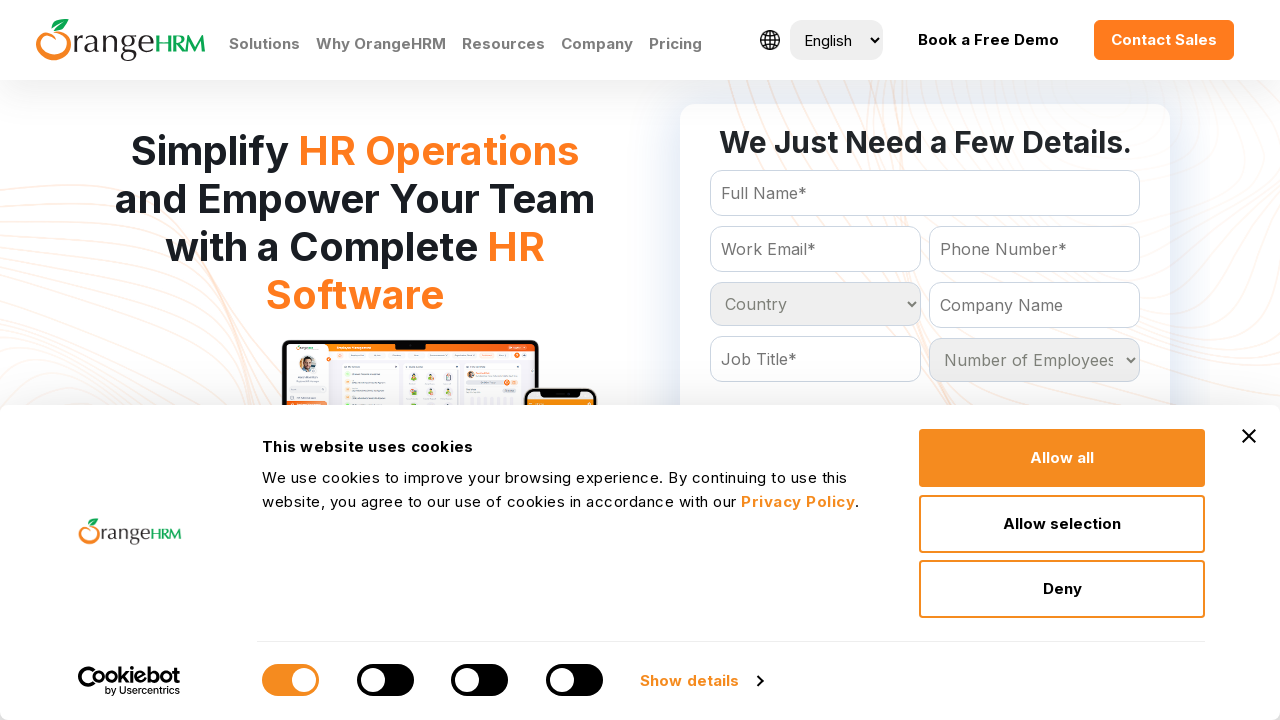

Accessed option at index 221 from country dropdown
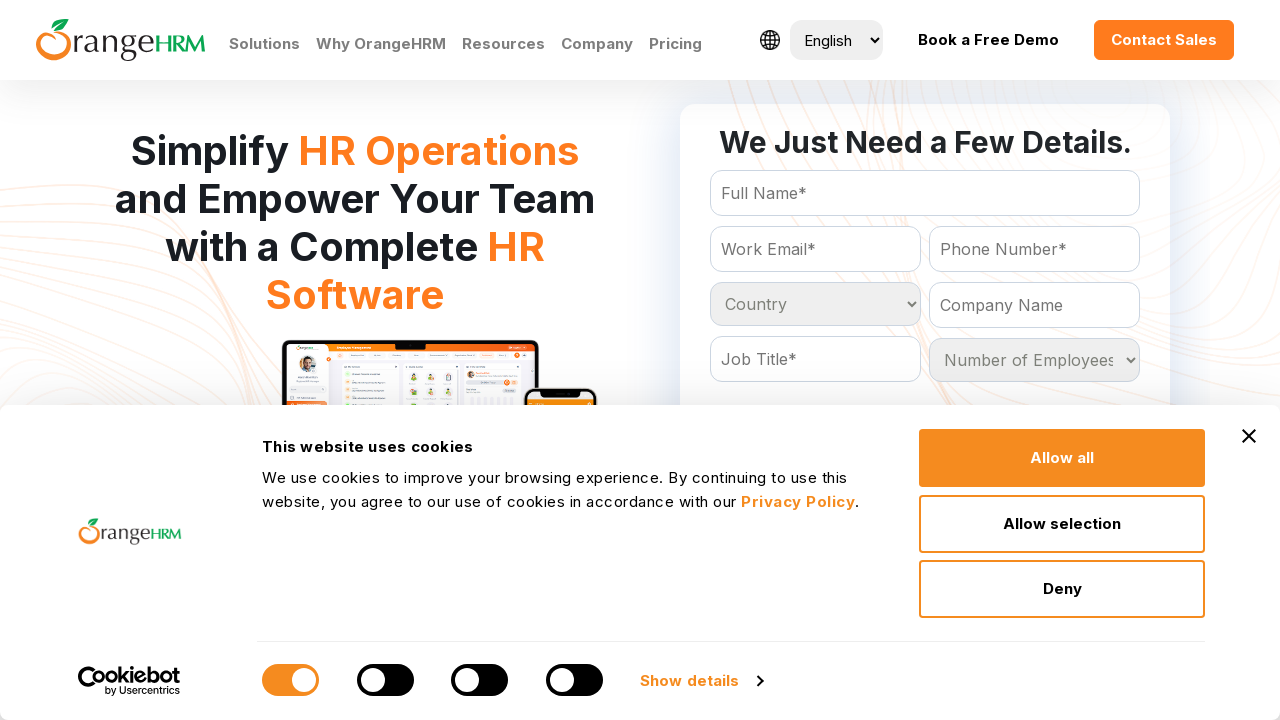

Accessed option at index 222 from country dropdown
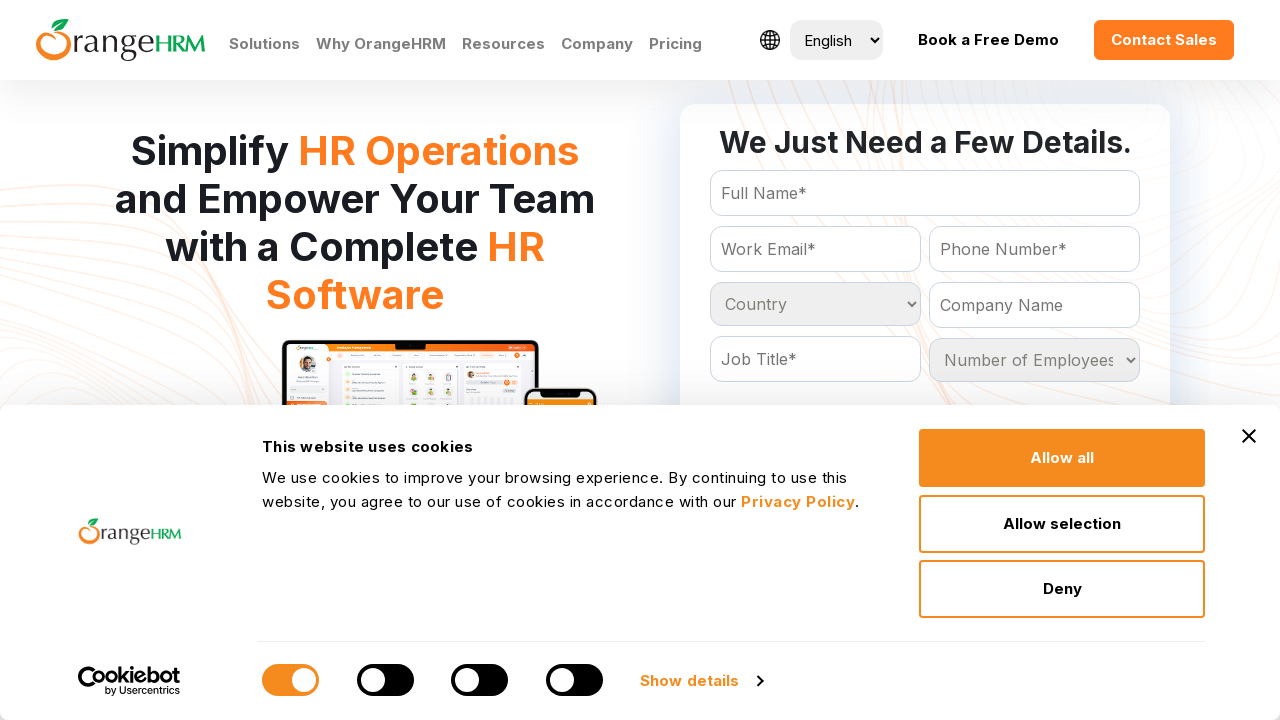

Accessed option at index 223 from country dropdown
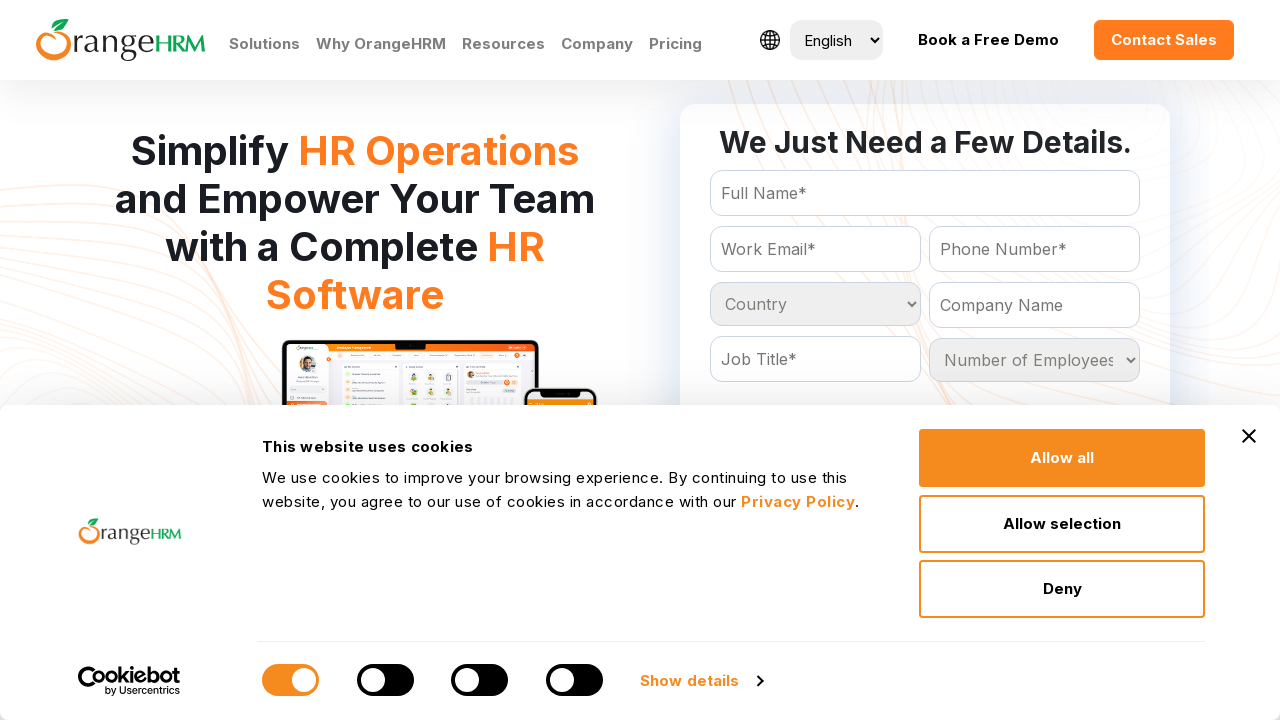

Accessed option at index 224 from country dropdown
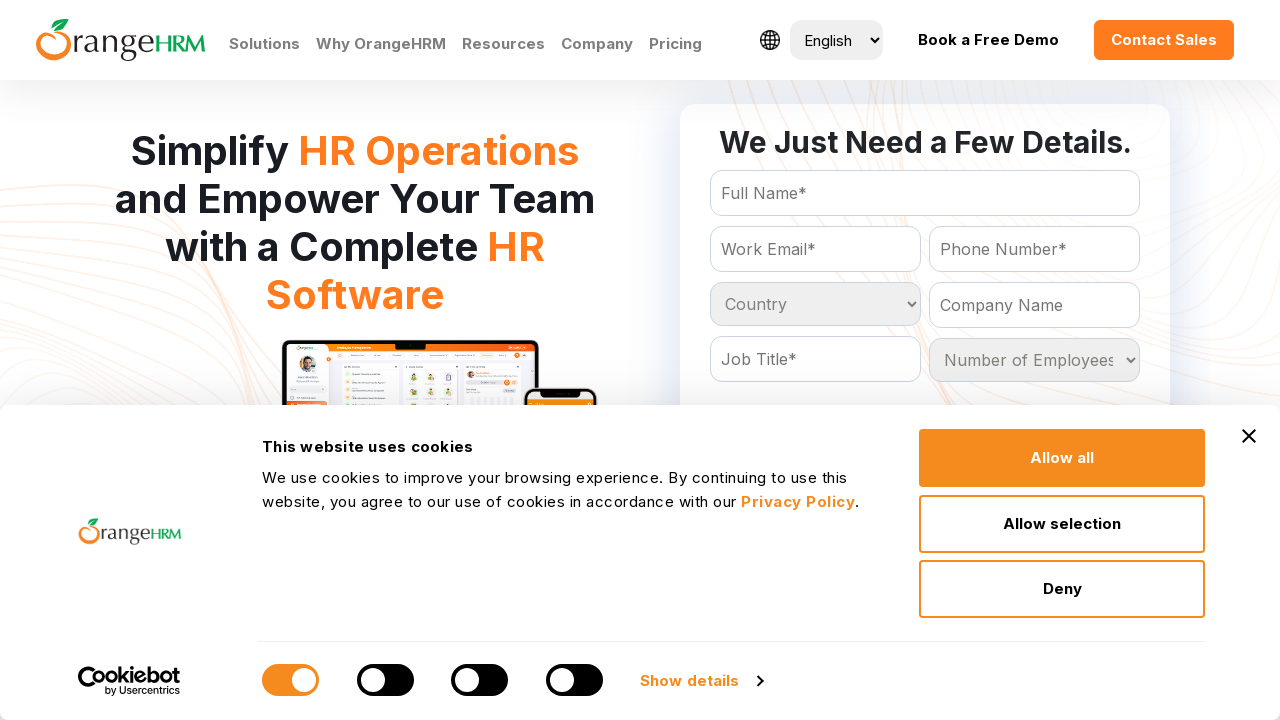

Accessed option at index 225 from country dropdown
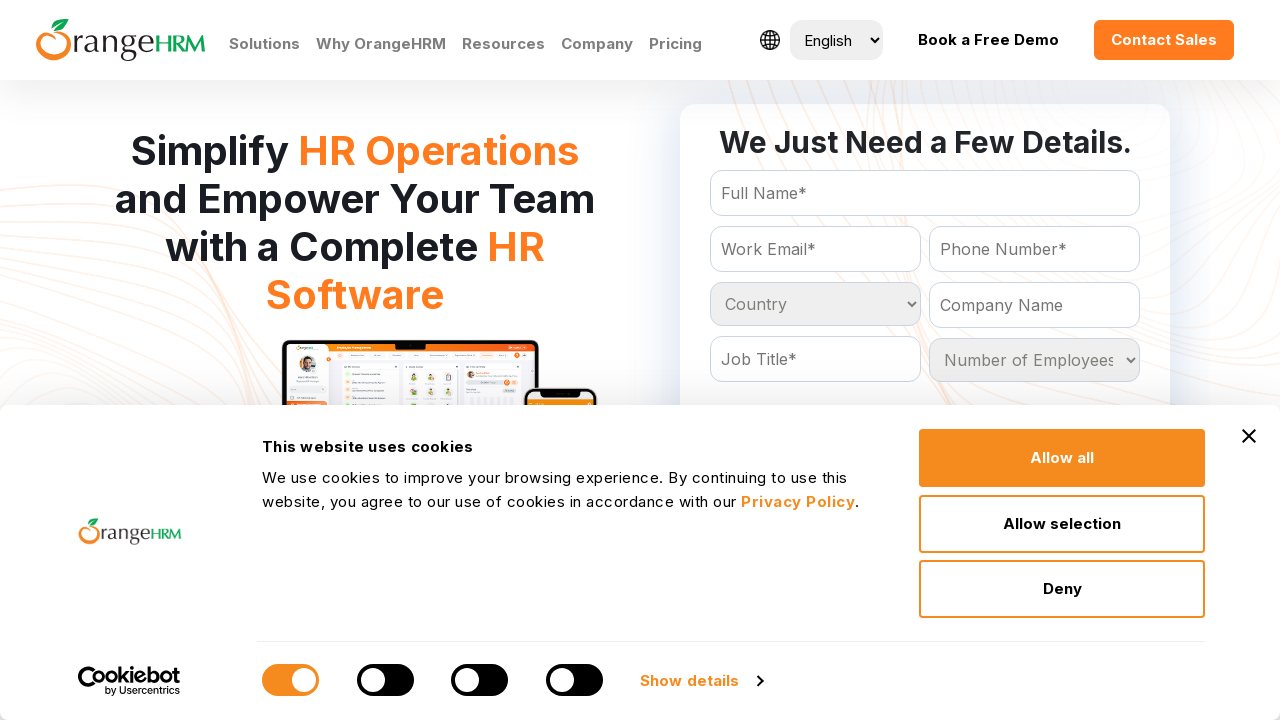

Accessed option at index 226 from country dropdown
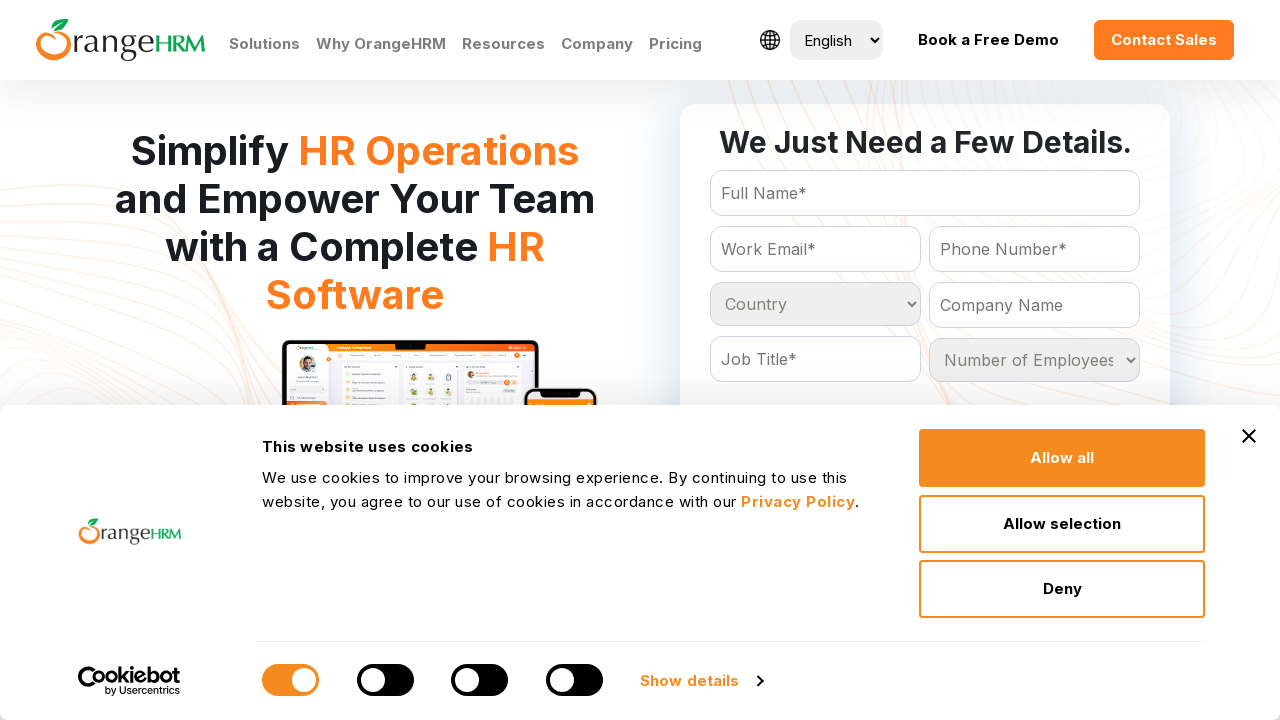

Accessed option at index 227 from country dropdown
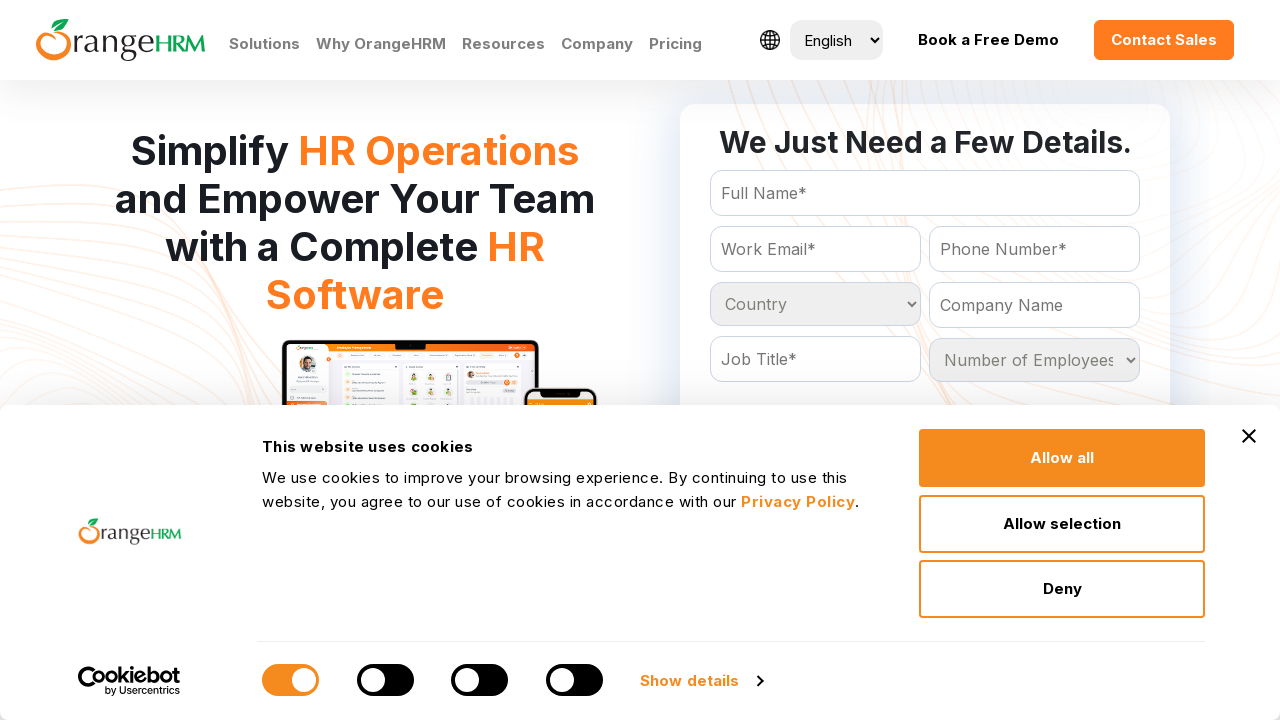

Accessed option at index 228 from country dropdown
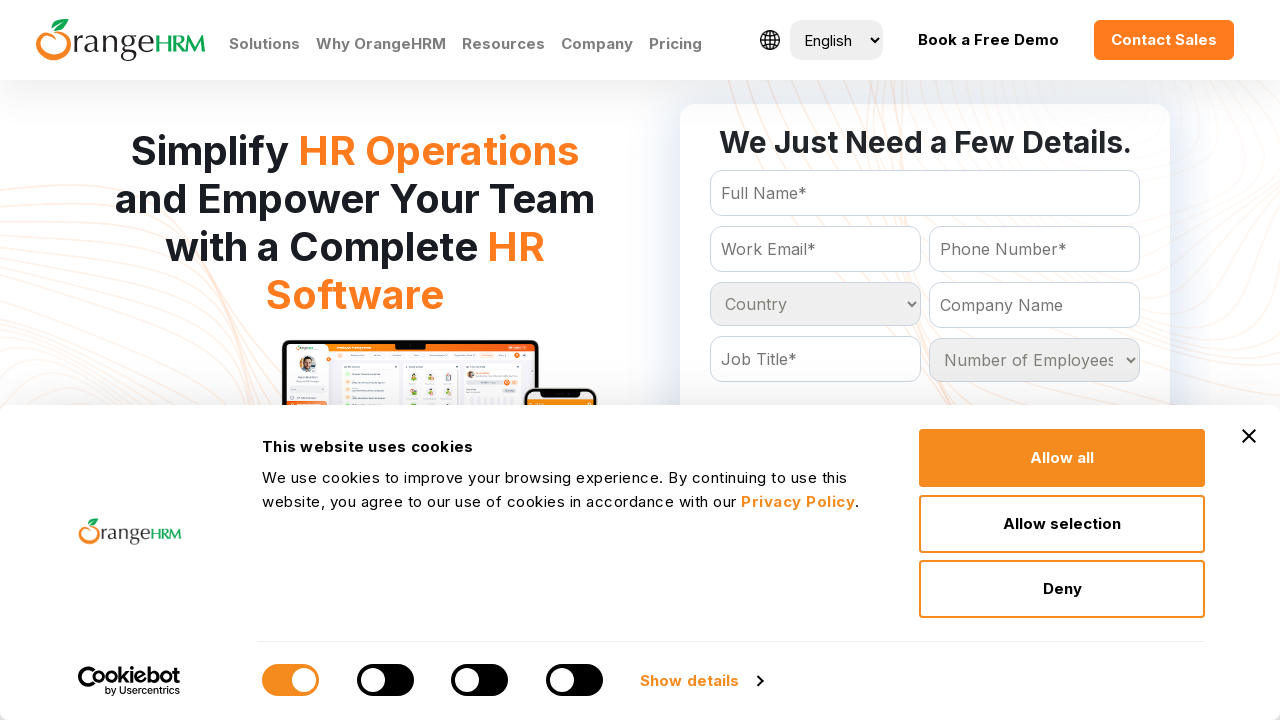

Accessed option at index 229 from country dropdown
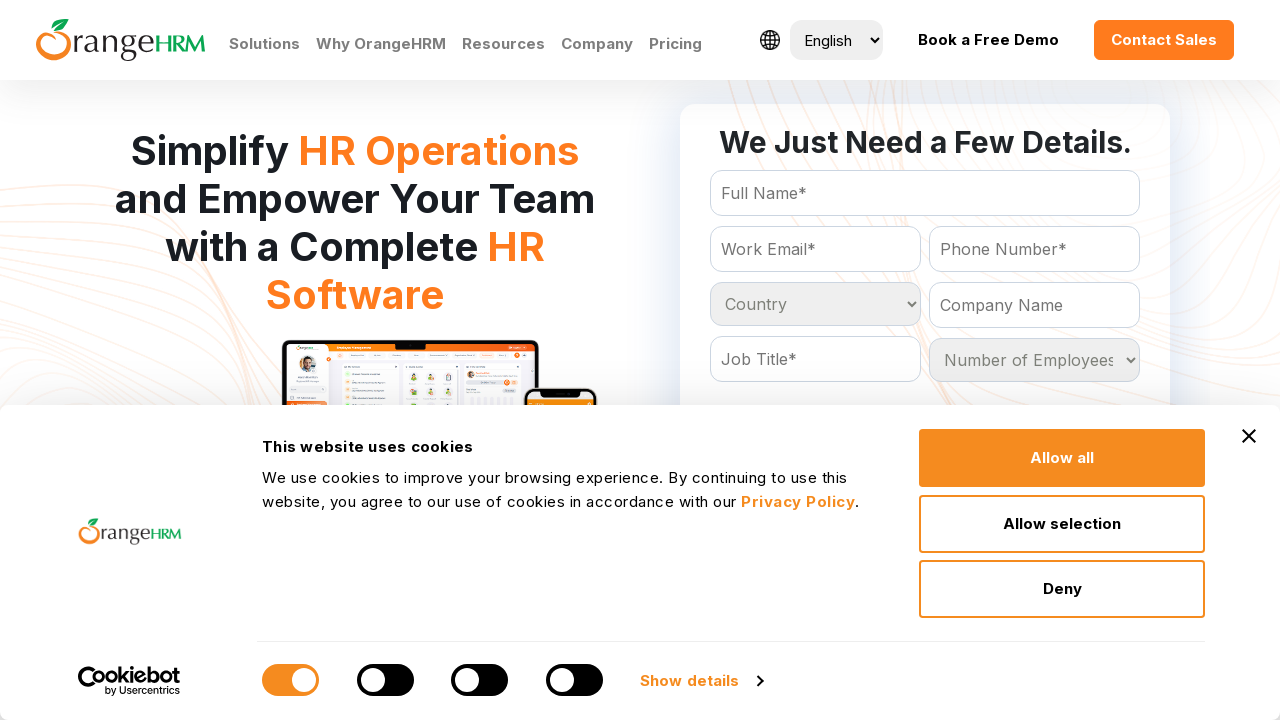

Accessed option at index 230 from country dropdown
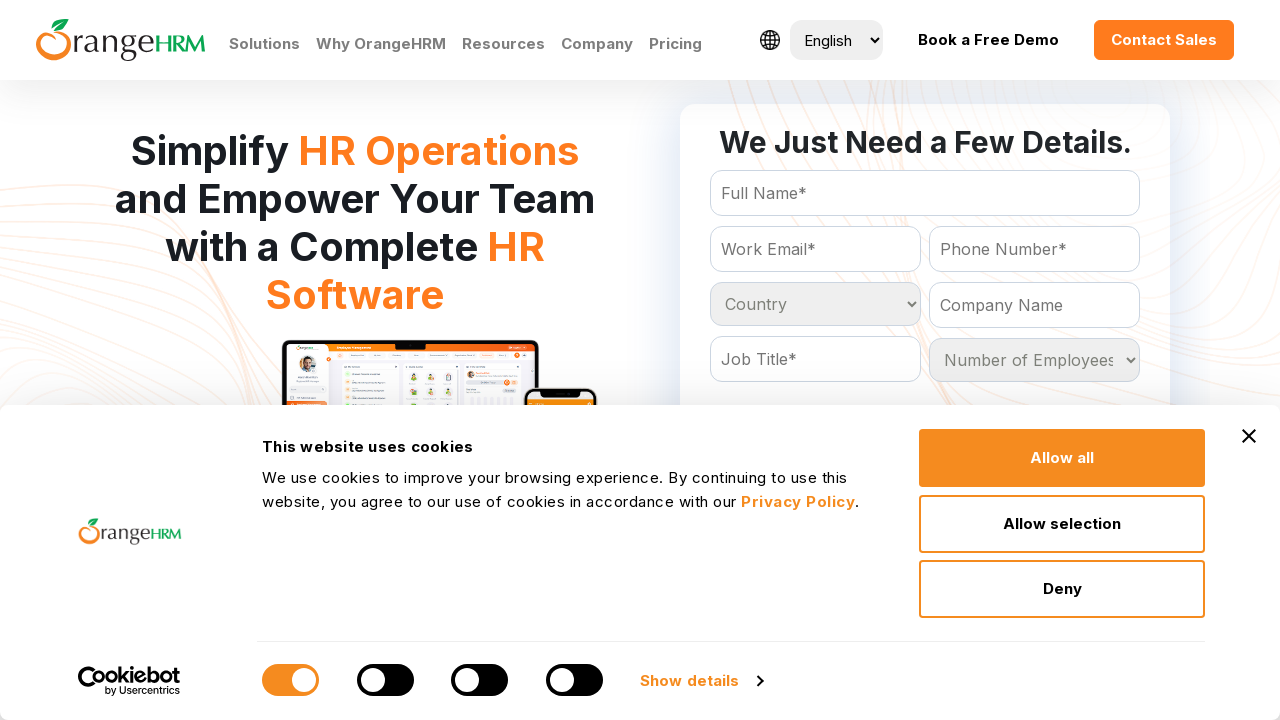

Accessed option at index 231 from country dropdown
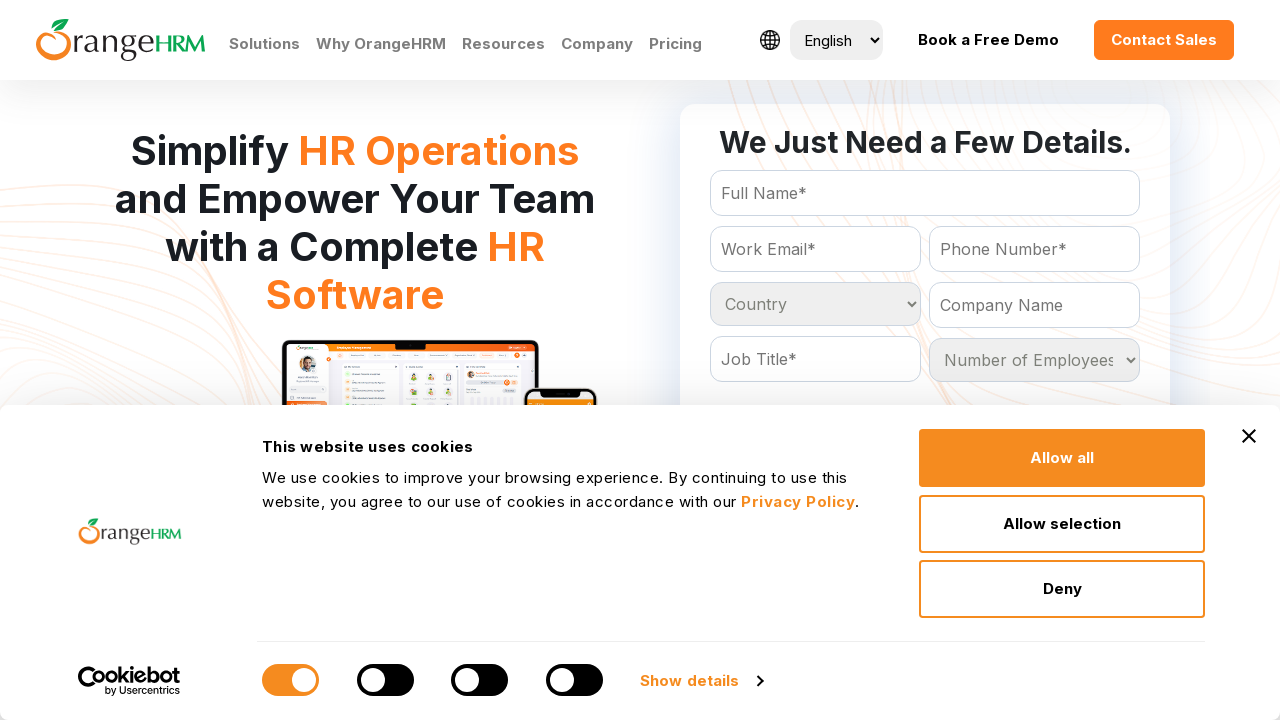

Accessed option at index 232 from country dropdown
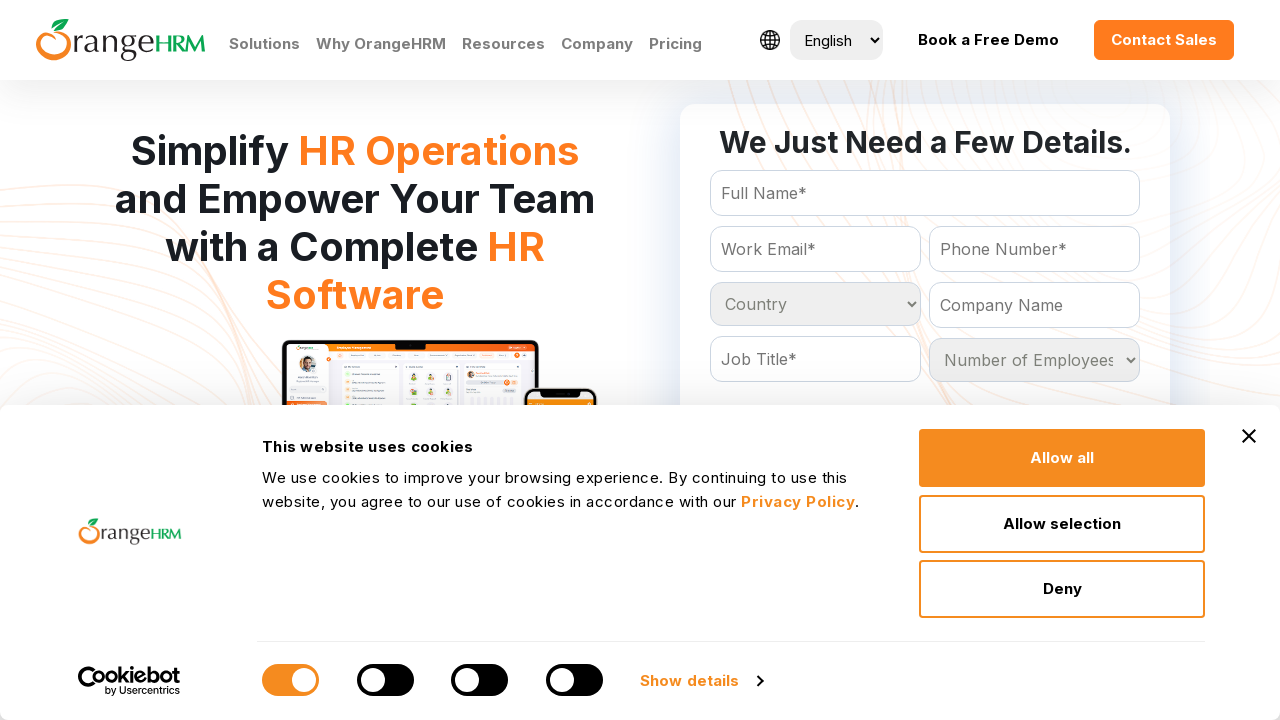

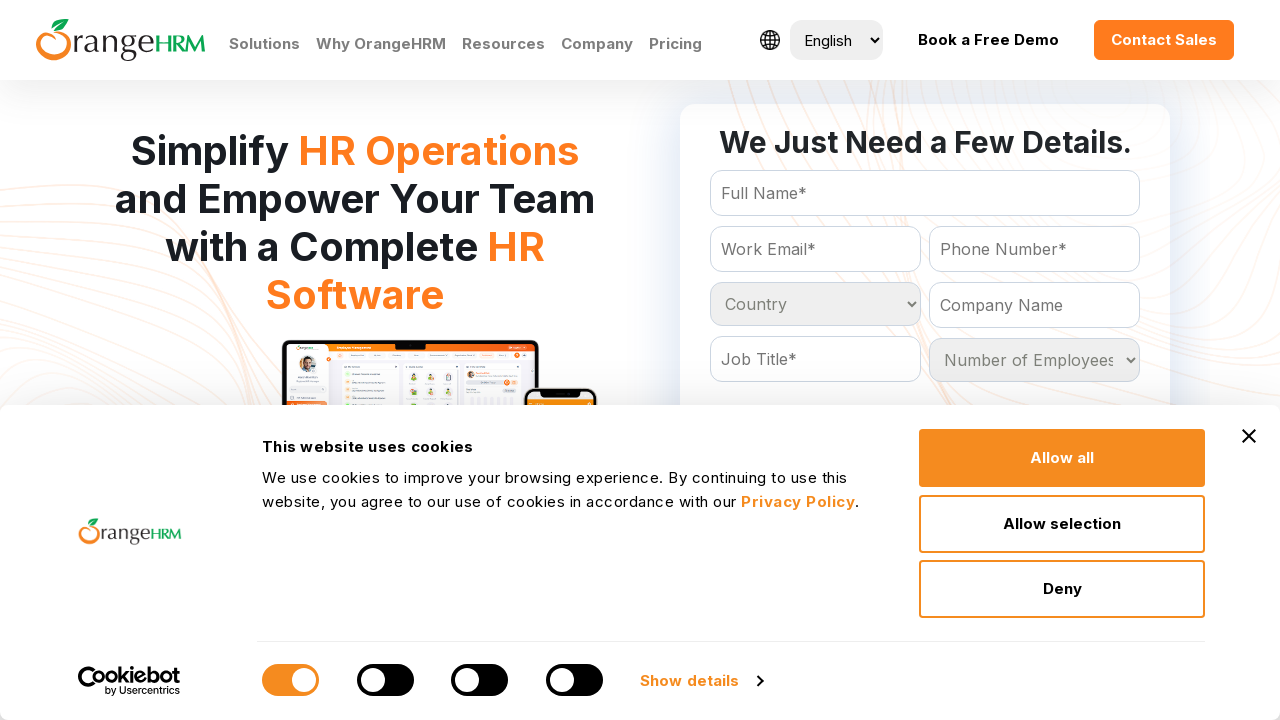